Tests a Todo List application by navigating to the Todo page, creating 100 todo items, and then deleting all odd-numbered todos by accepting confirmation dialogs.

Starting URL: https://material.playwrightvn.com/

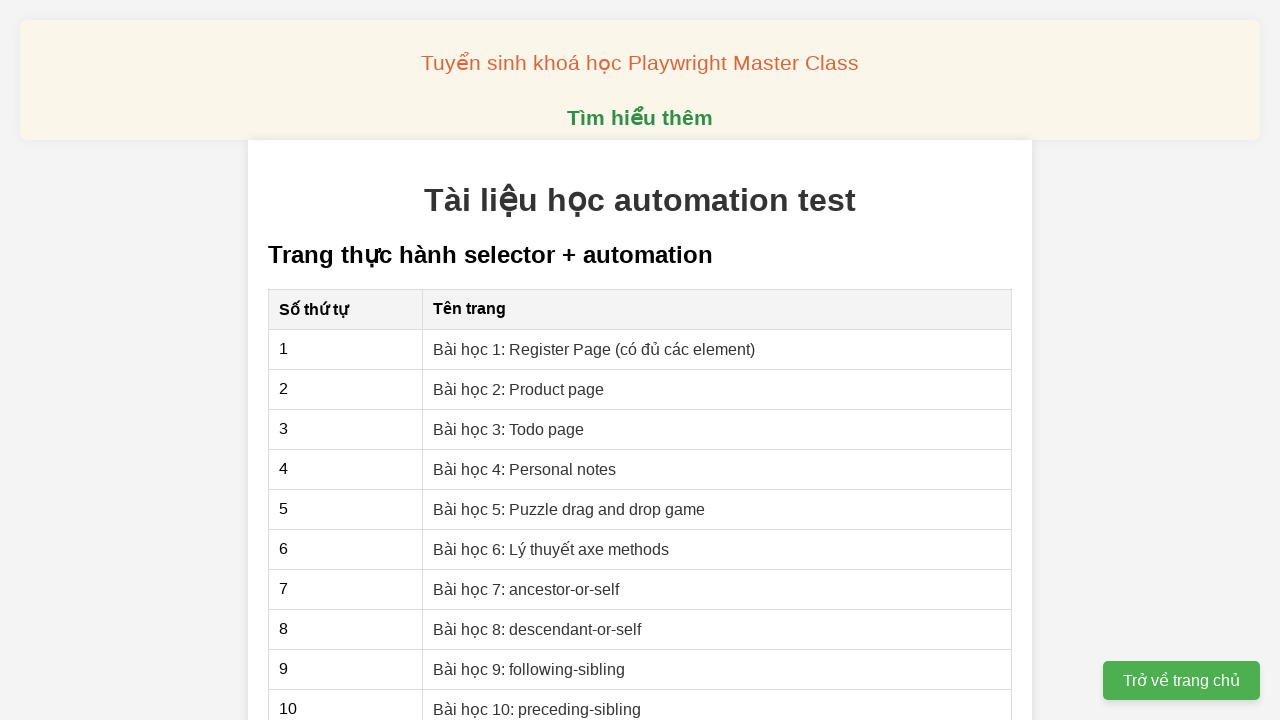

Clicked on Todo page link at (509, 429) on xpath=//a[contains(text(),'Todo page')]
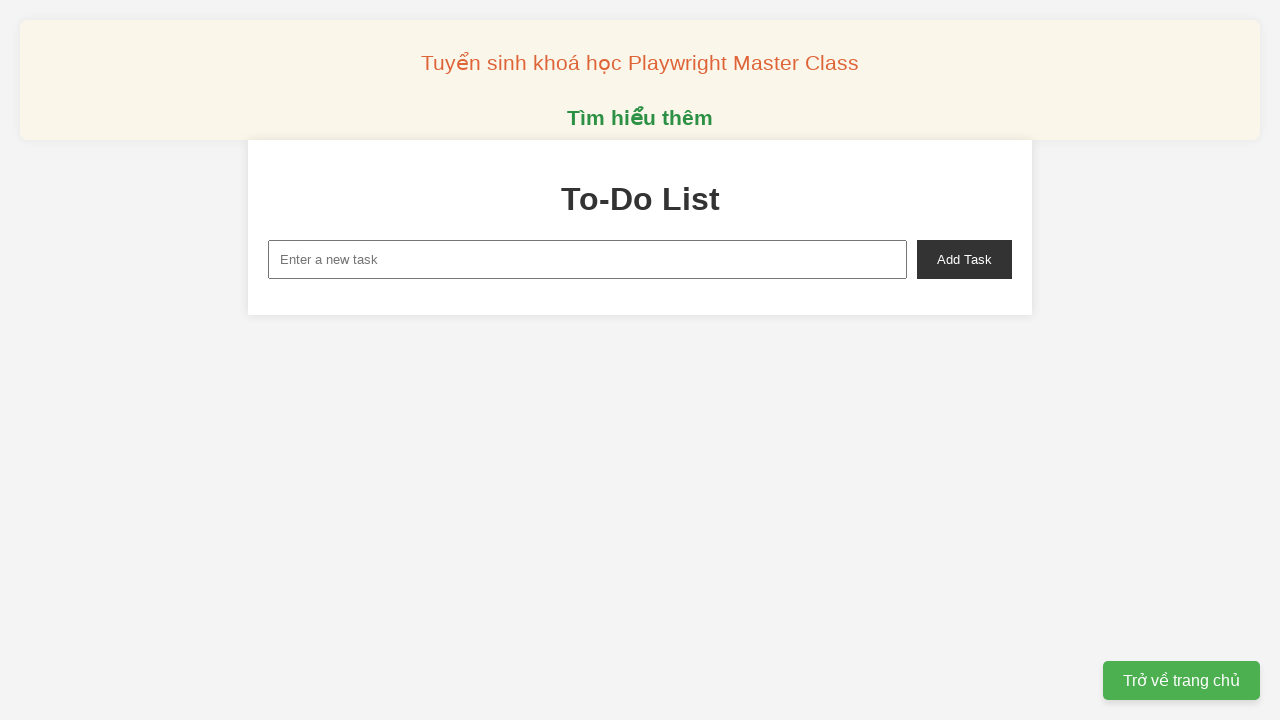

Waited 2 seconds for page to load
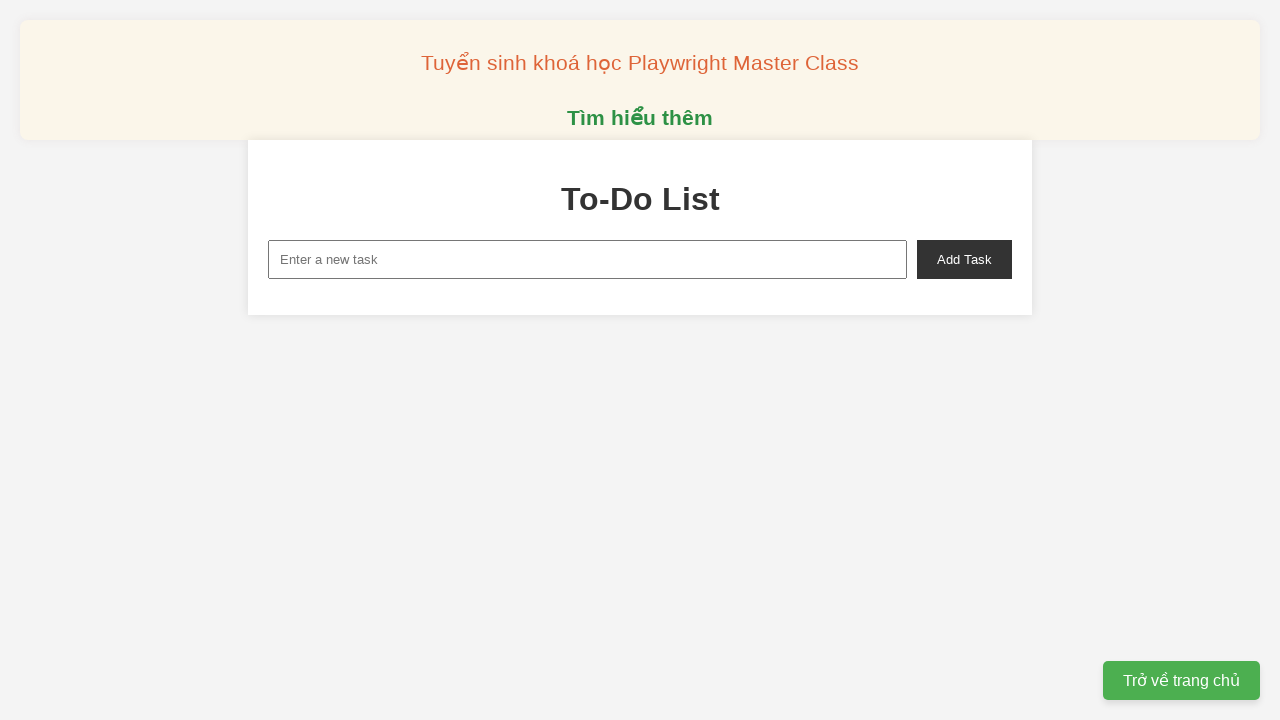

Filled new task input with 'Todo 1' on xpath=//input[@id='new-task']
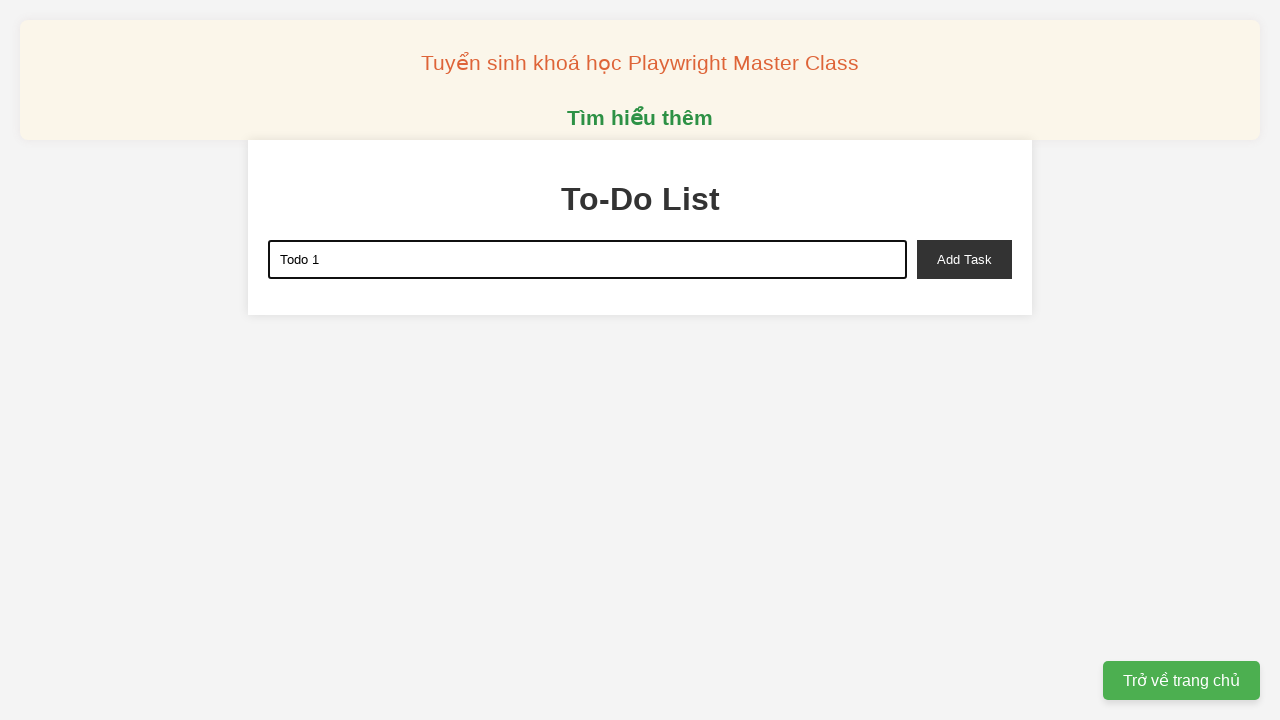

Clicked add task button to create Todo 1 at (964, 259) on xpath=//button[@id='add-task']
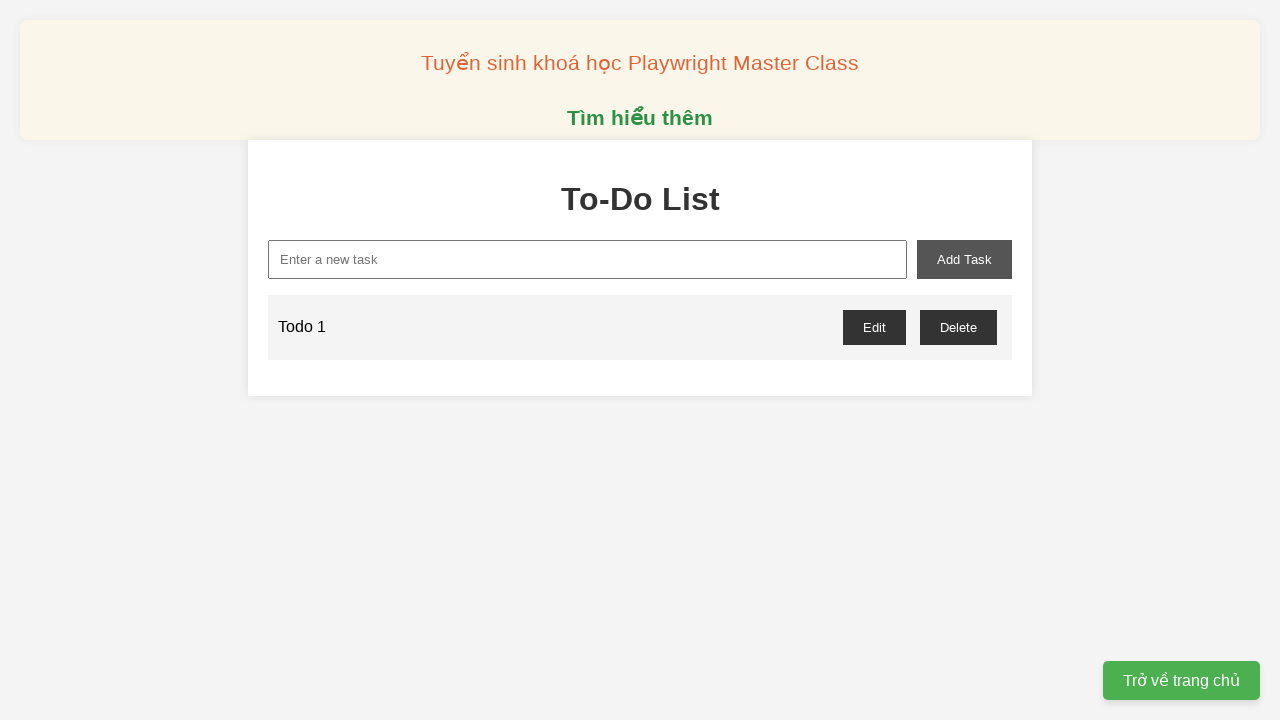

Filled new task input with 'Todo 2' on xpath=//input[@id='new-task']
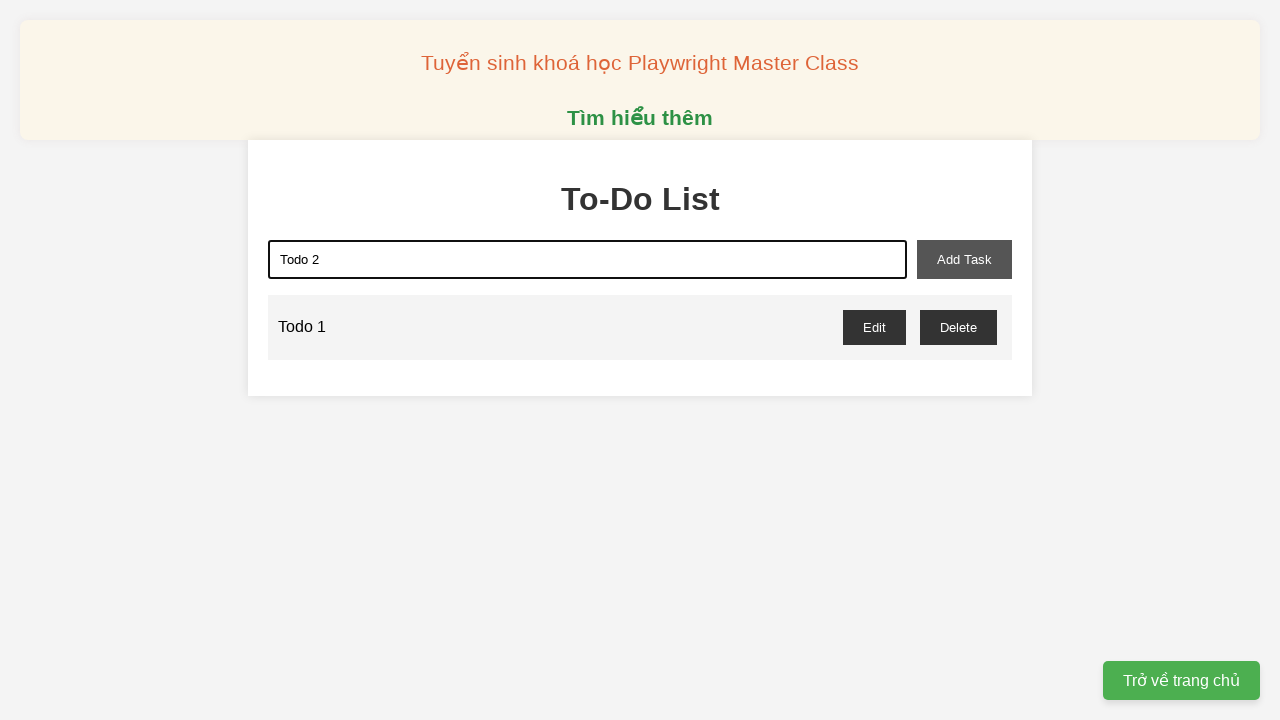

Clicked add task button to create Todo 2 at (964, 259) on xpath=//button[@id='add-task']
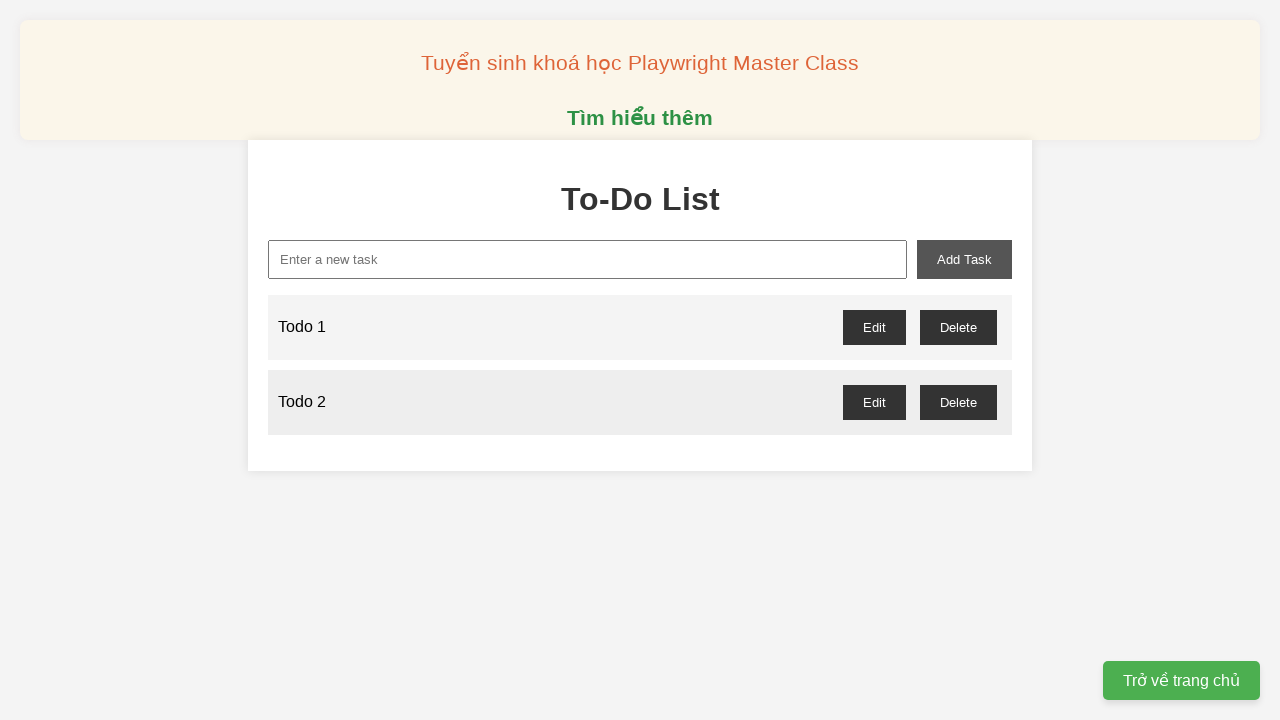

Filled new task input with 'Todo 3' on xpath=//input[@id='new-task']
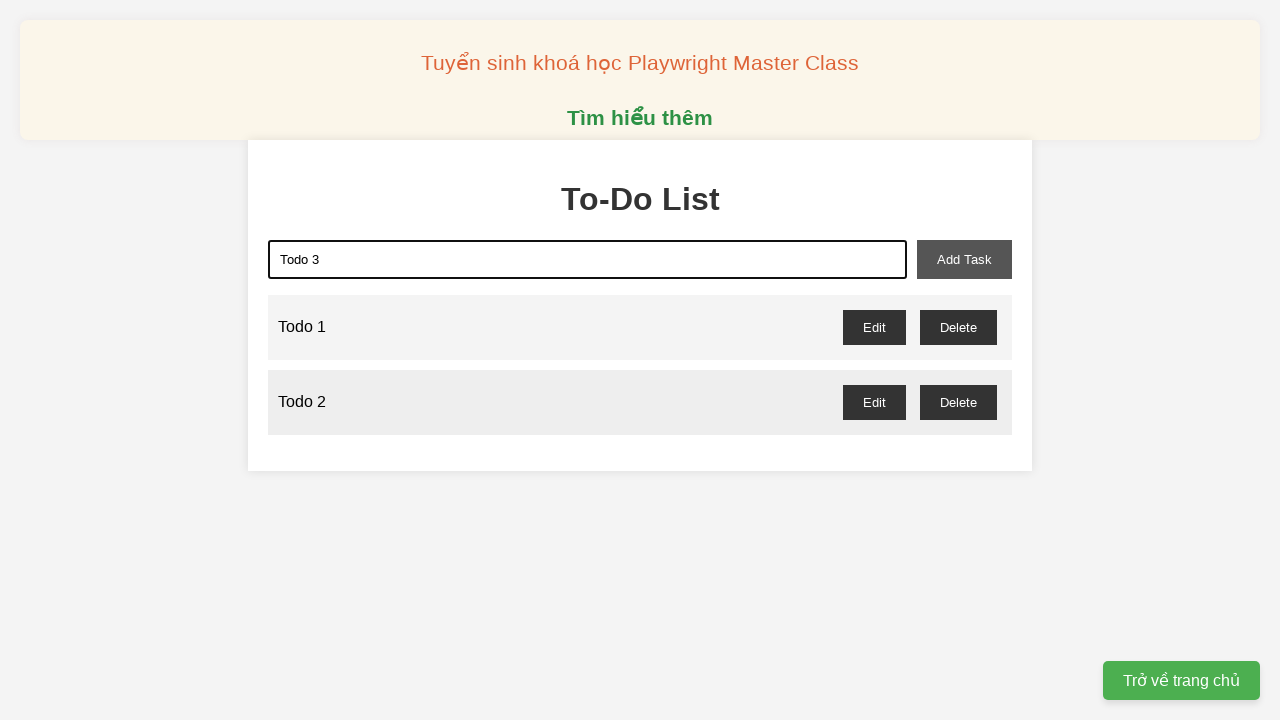

Clicked add task button to create Todo 3 at (964, 259) on xpath=//button[@id='add-task']
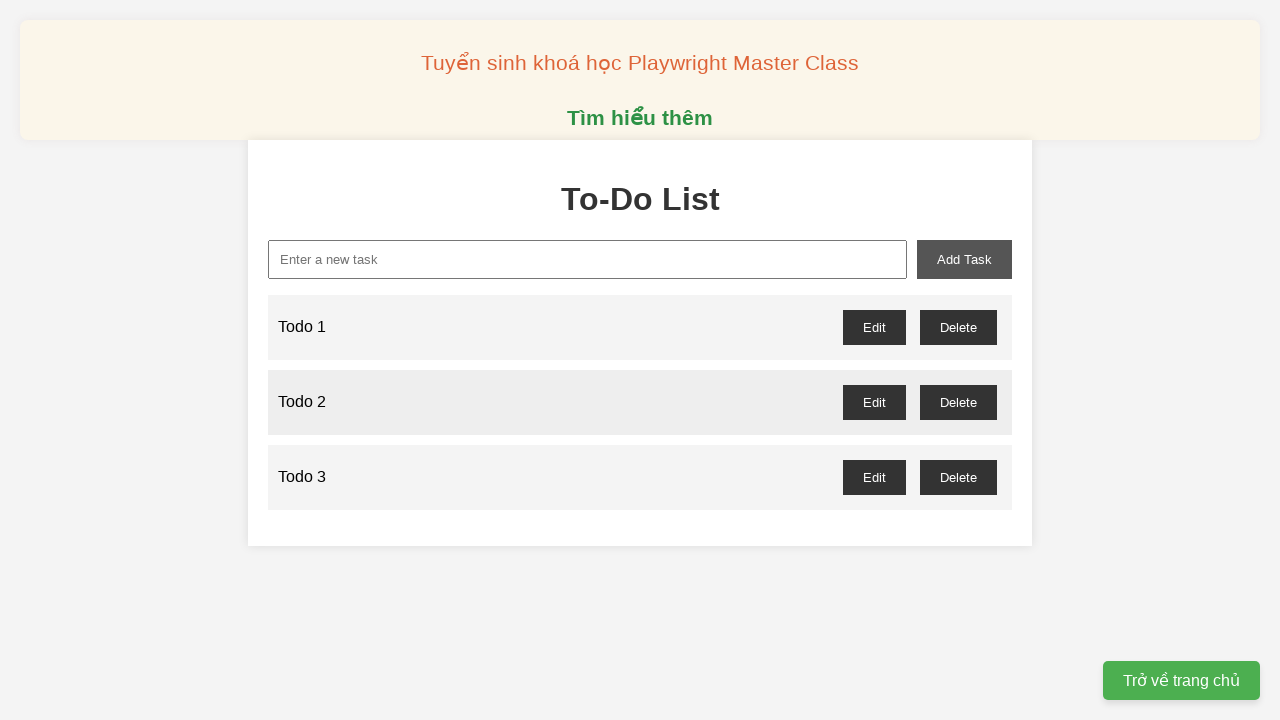

Filled new task input with 'Todo 4' on xpath=//input[@id='new-task']
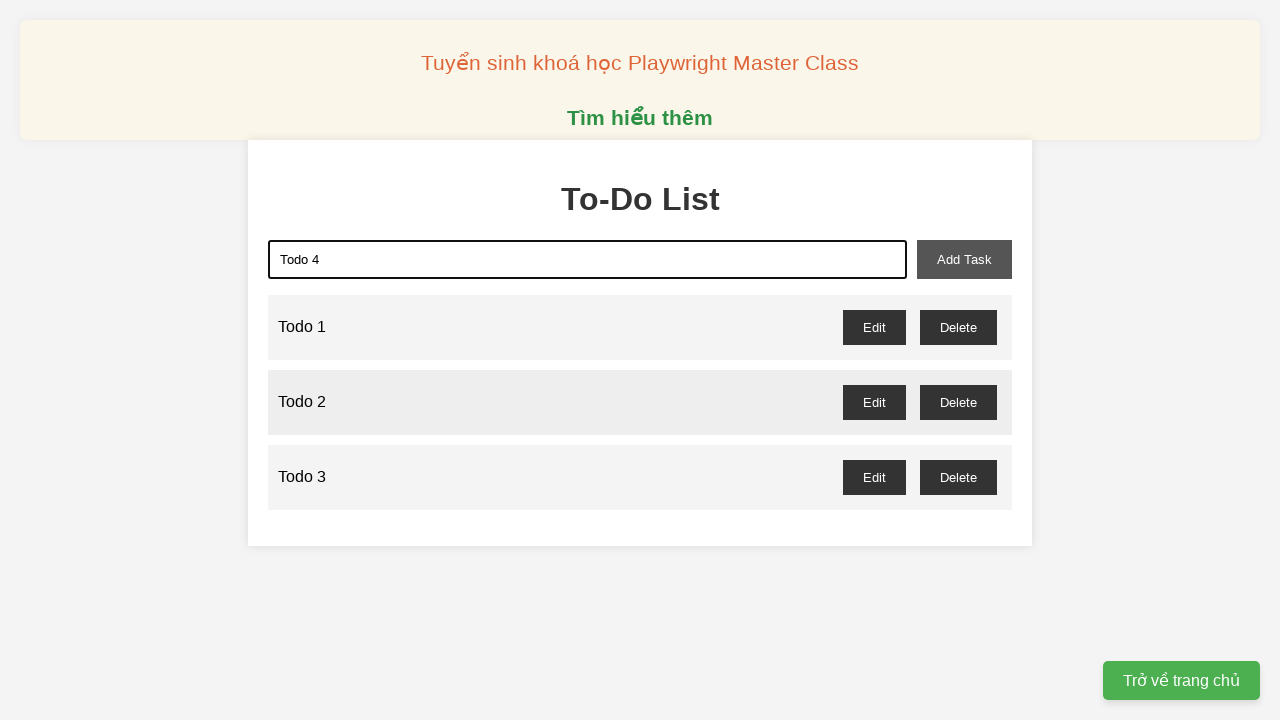

Clicked add task button to create Todo 4 at (964, 259) on xpath=//button[@id='add-task']
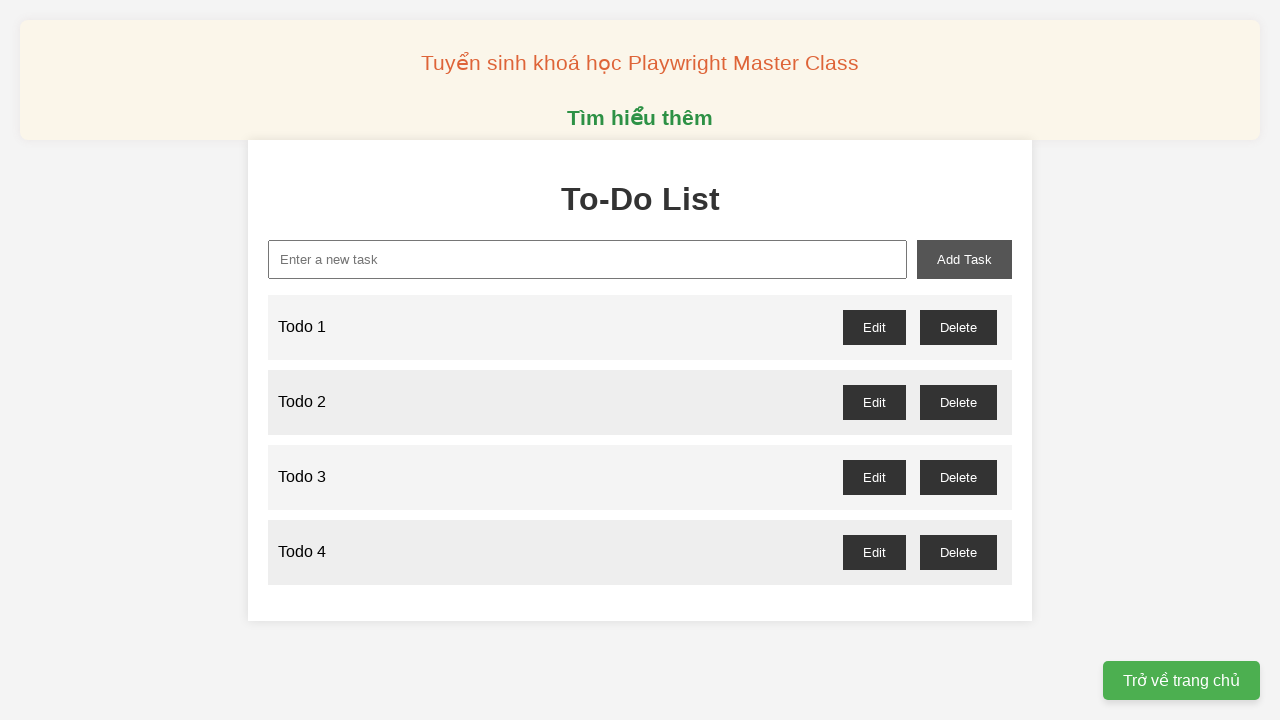

Filled new task input with 'Todo 5' on xpath=//input[@id='new-task']
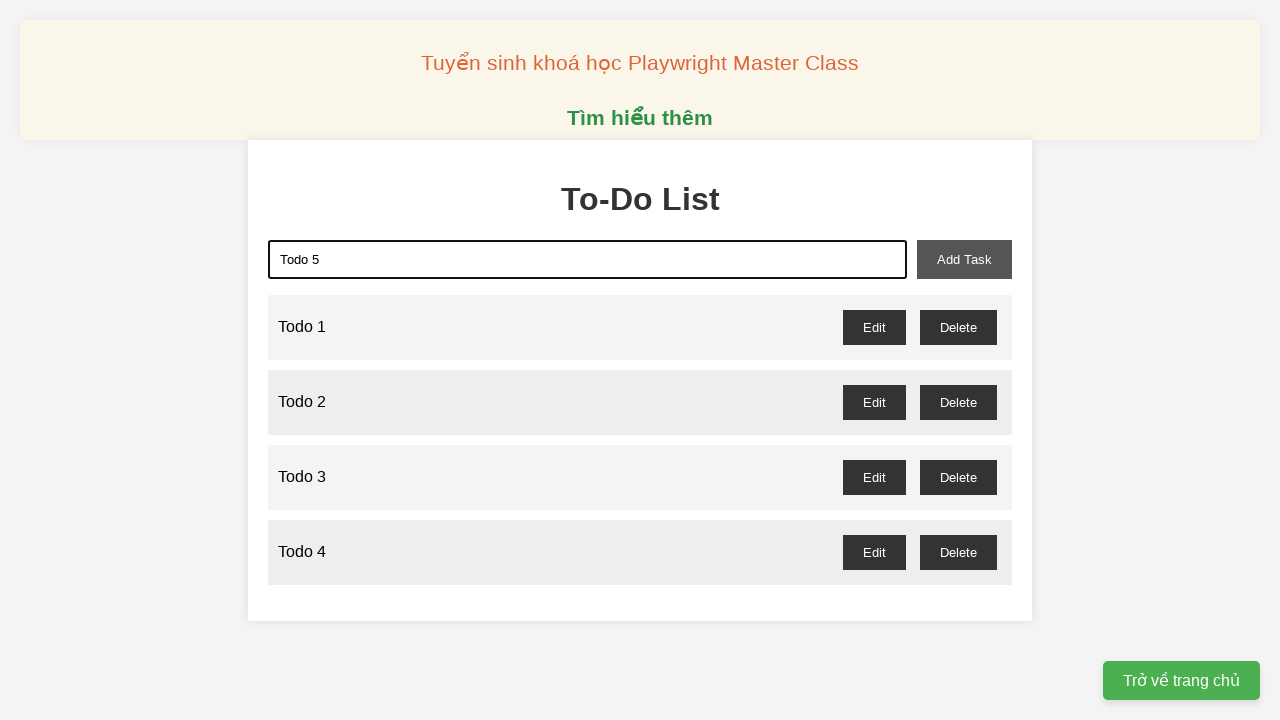

Clicked add task button to create Todo 5 at (964, 259) on xpath=//button[@id='add-task']
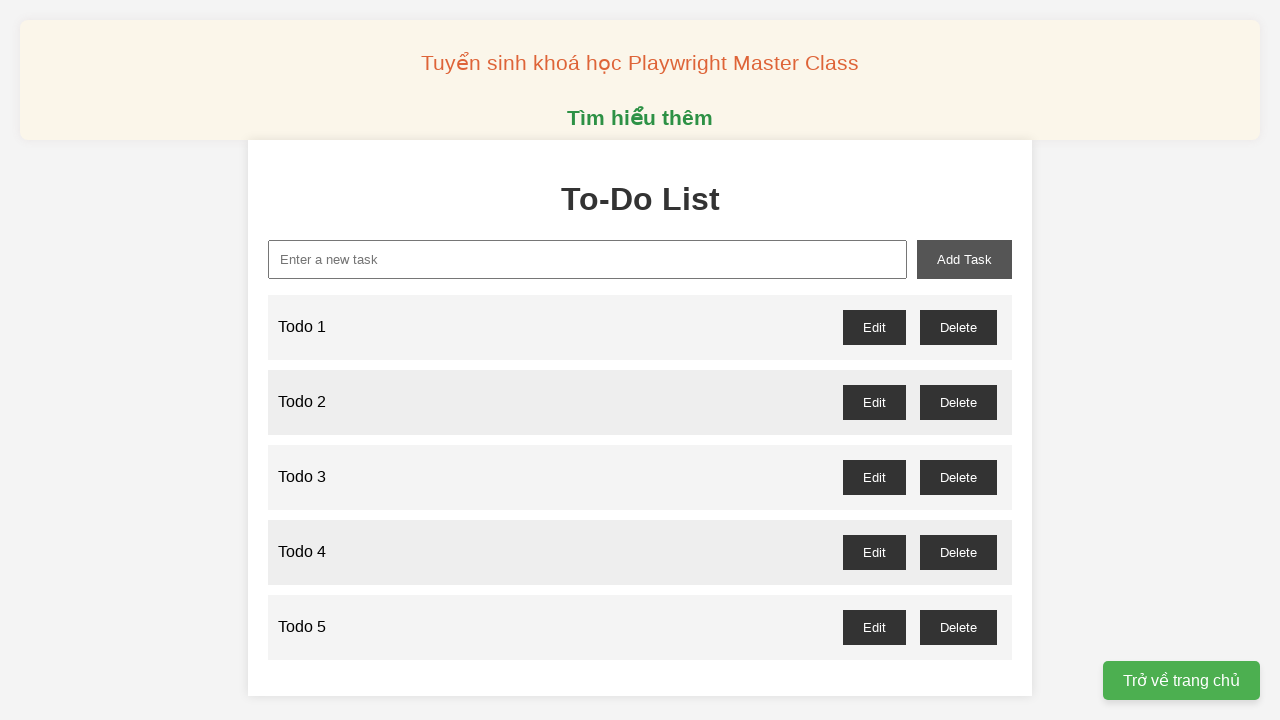

Filled new task input with 'Todo 6' on xpath=//input[@id='new-task']
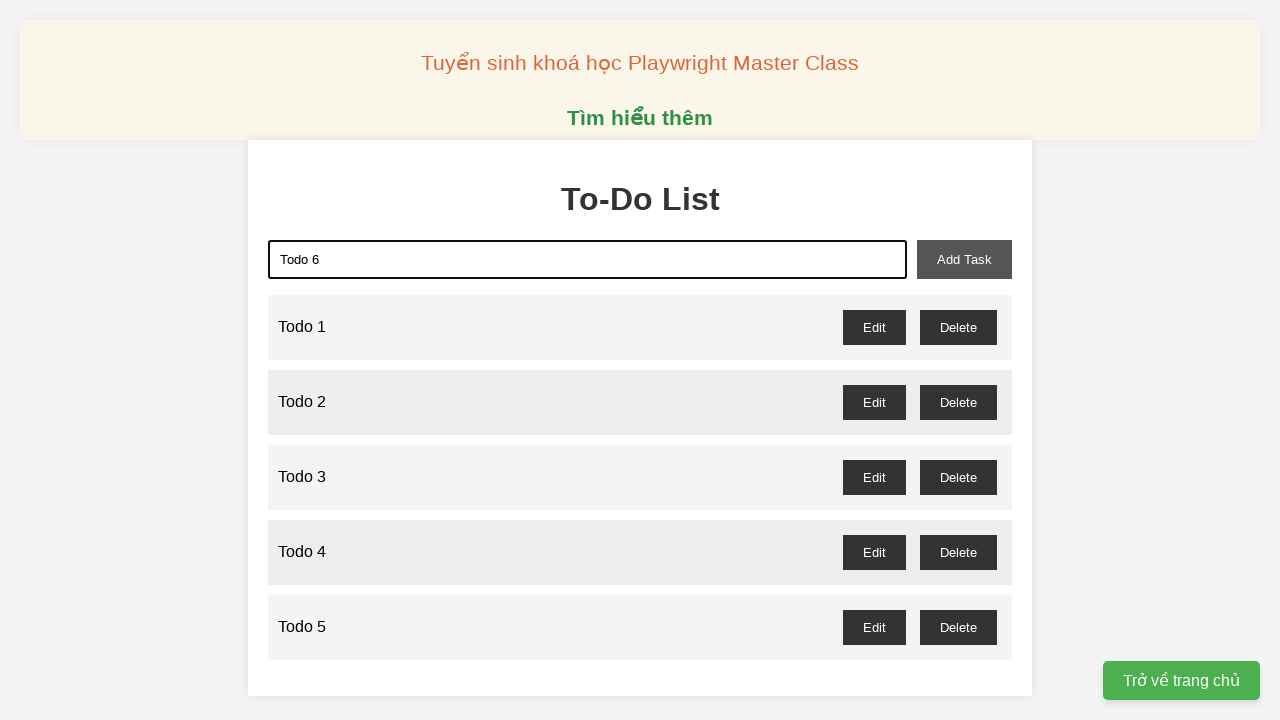

Clicked add task button to create Todo 6 at (964, 259) on xpath=//button[@id='add-task']
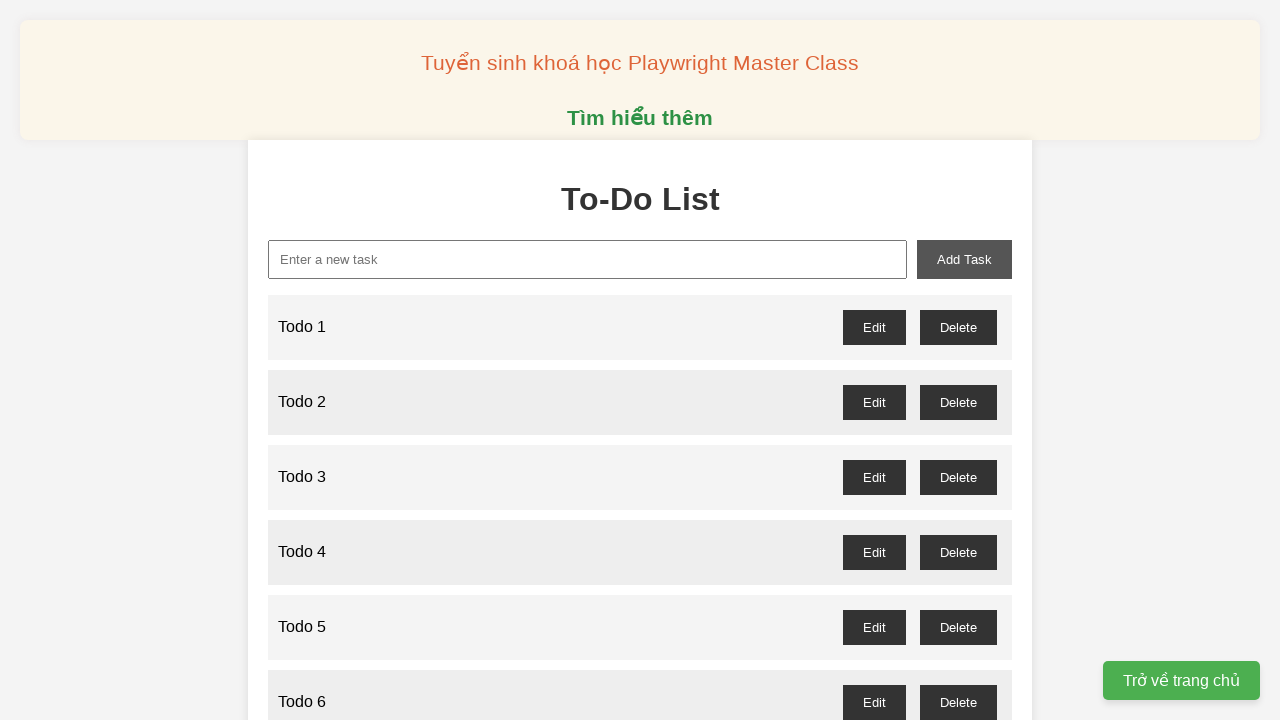

Filled new task input with 'Todo 7' on xpath=//input[@id='new-task']
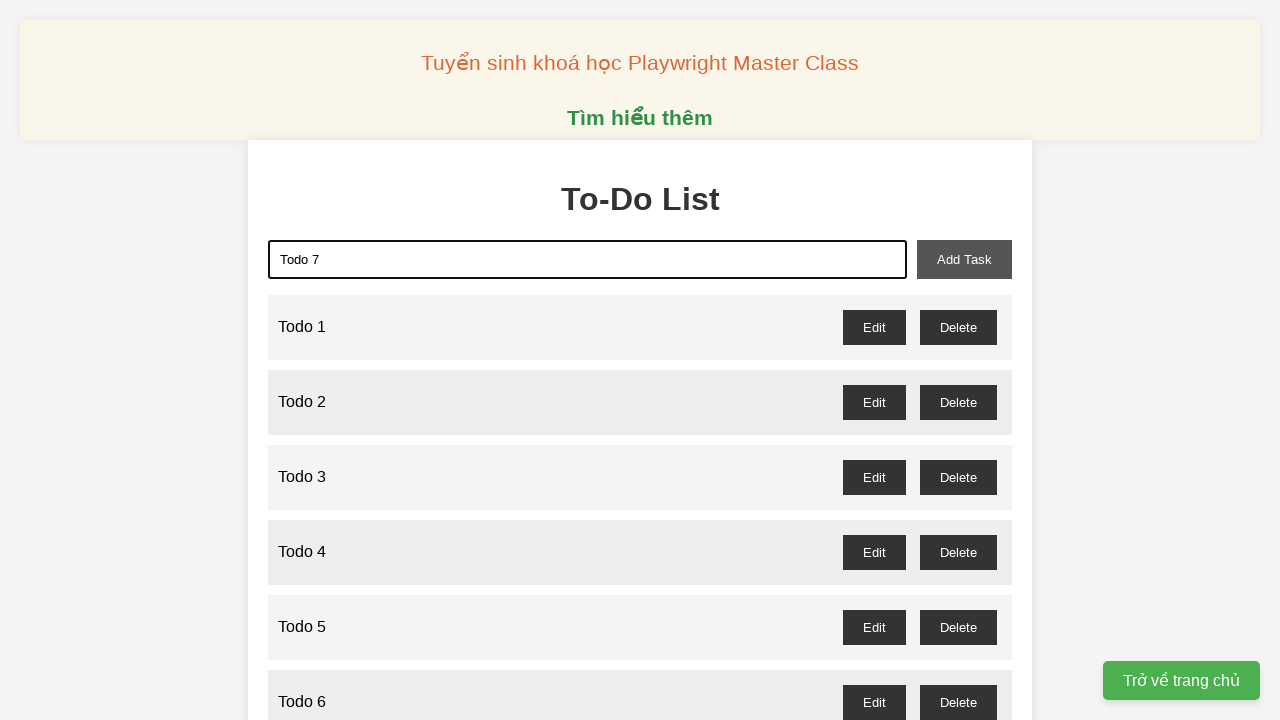

Clicked add task button to create Todo 7 at (964, 259) on xpath=//button[@id='add-task']
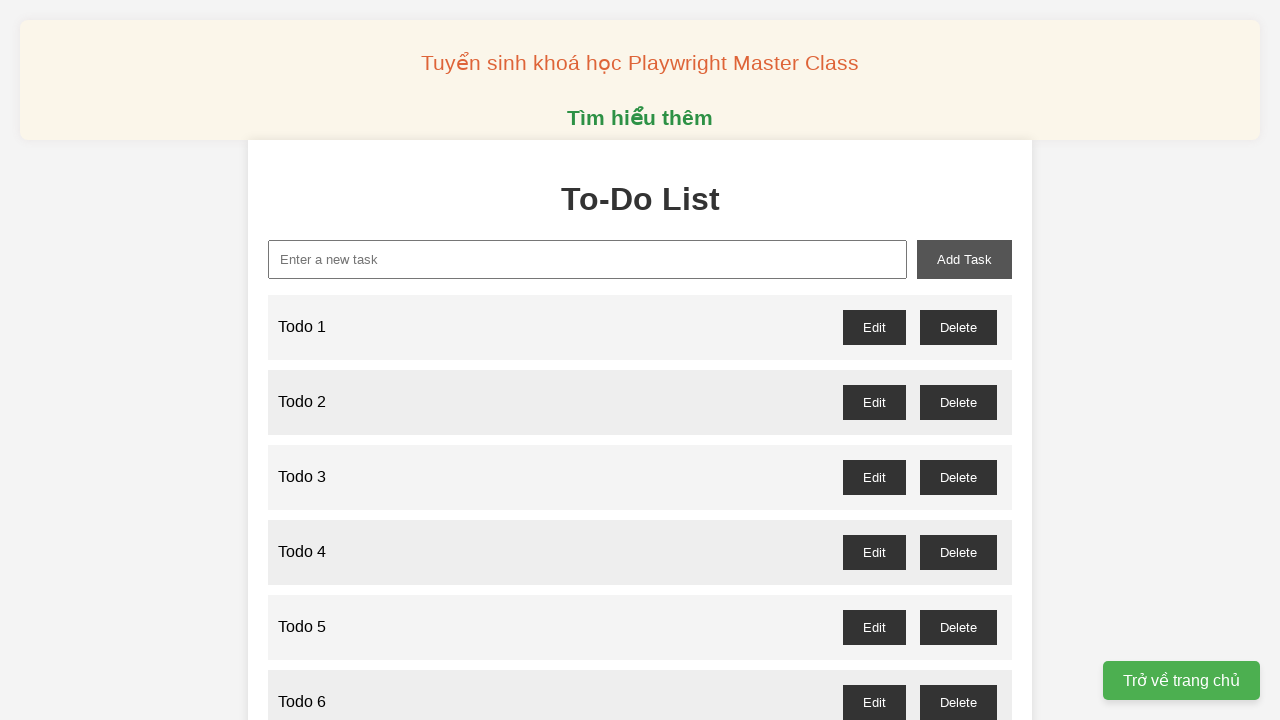

Filled new task input with 'Todo 8' on xpath=//input[@id='new-task']
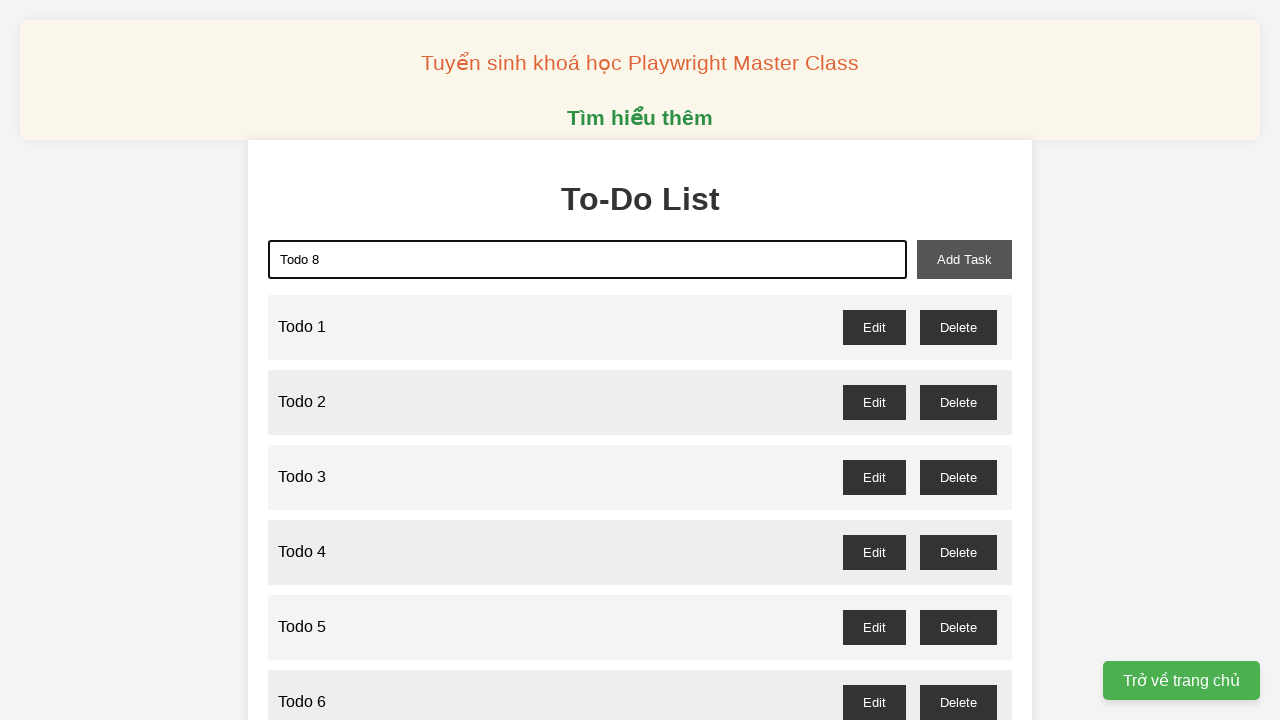

Clicked add task button to create Todo 8 at (964, 259) on xpath=//button[@id='add-task']
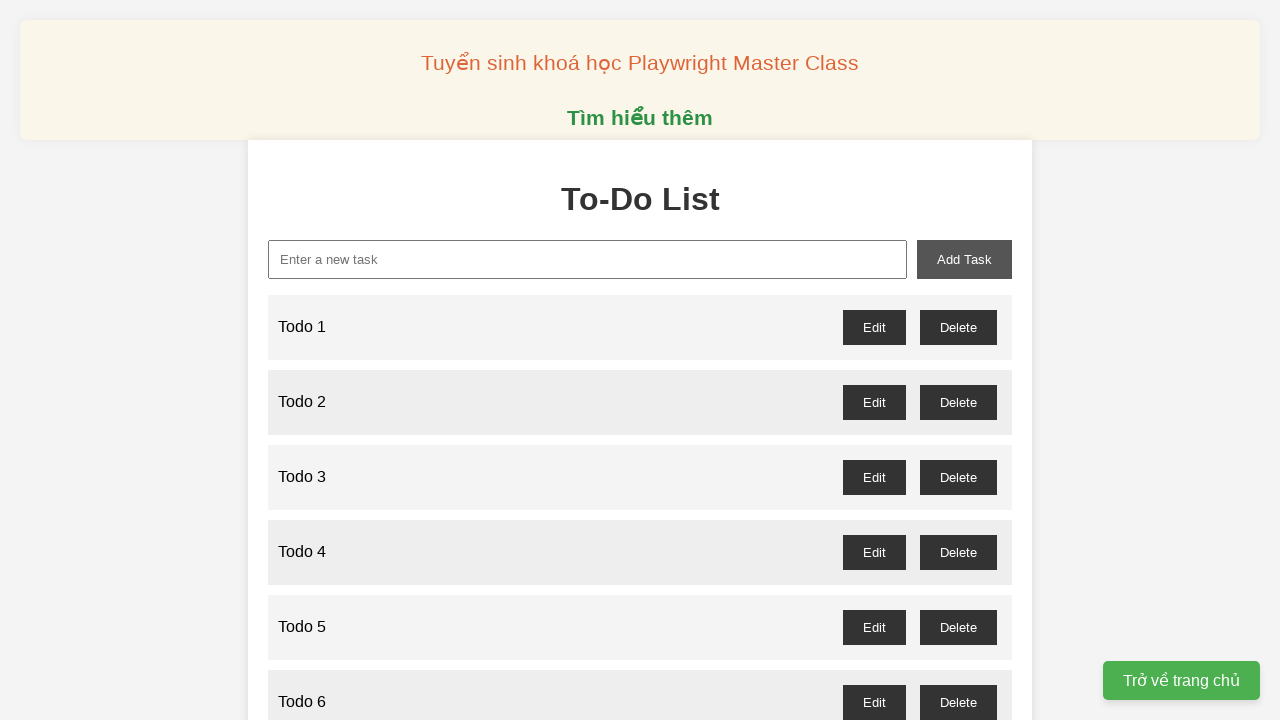

Filled new task input with 'Todo 9' on xpath=//input[@id='new-task']
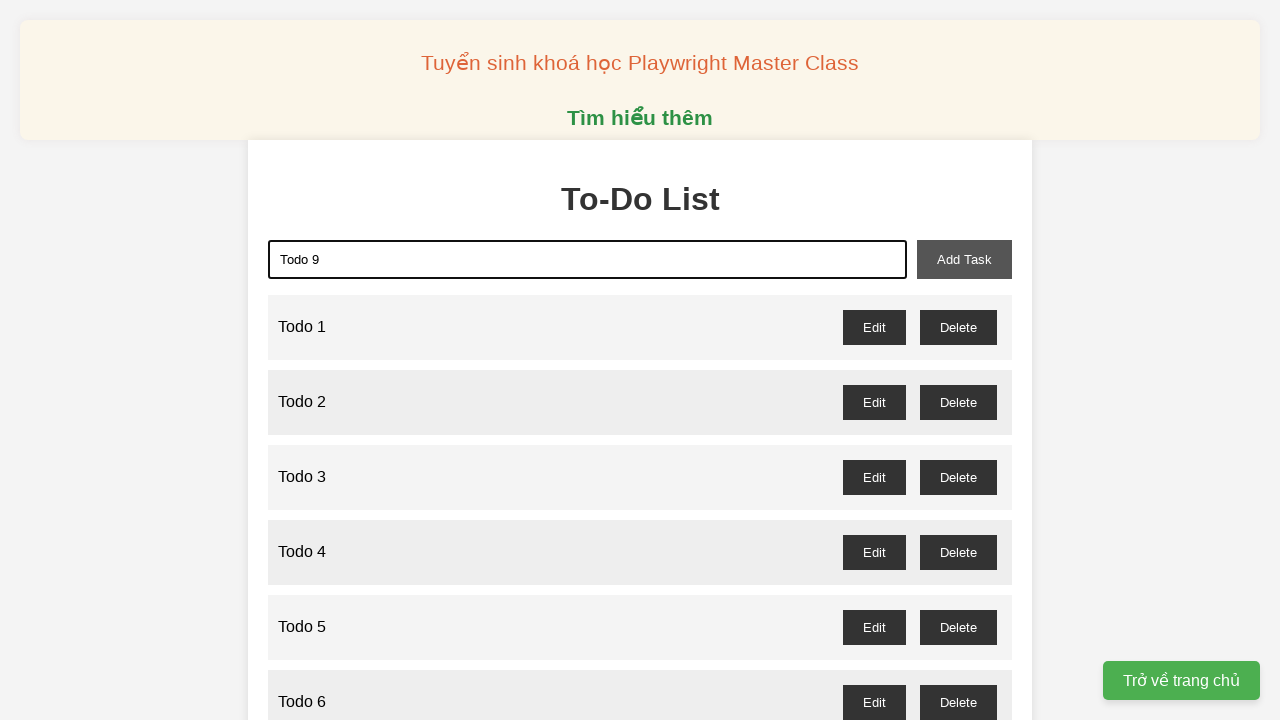

Clicked add task button to create Todo 9 at (964, 259) on xpath=//button[@id='add-task']
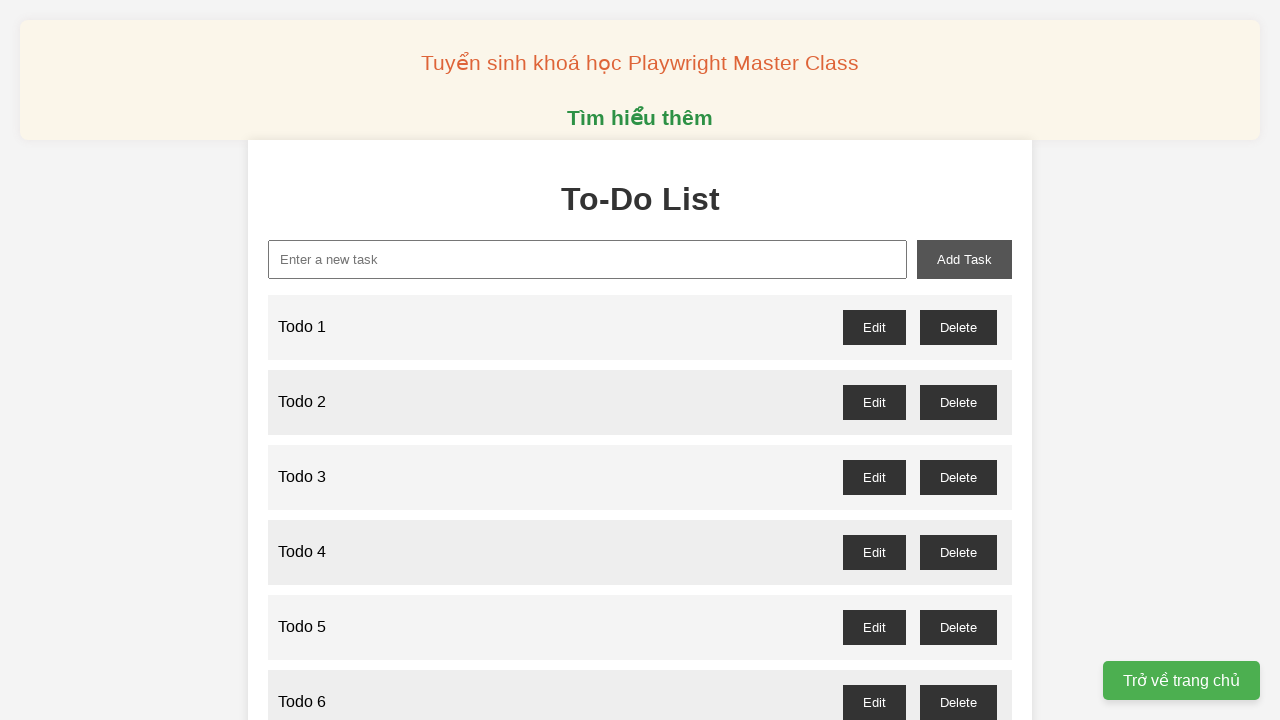

Filled new task input with 'Todo 10' on xpath=//input[@id='new-task']
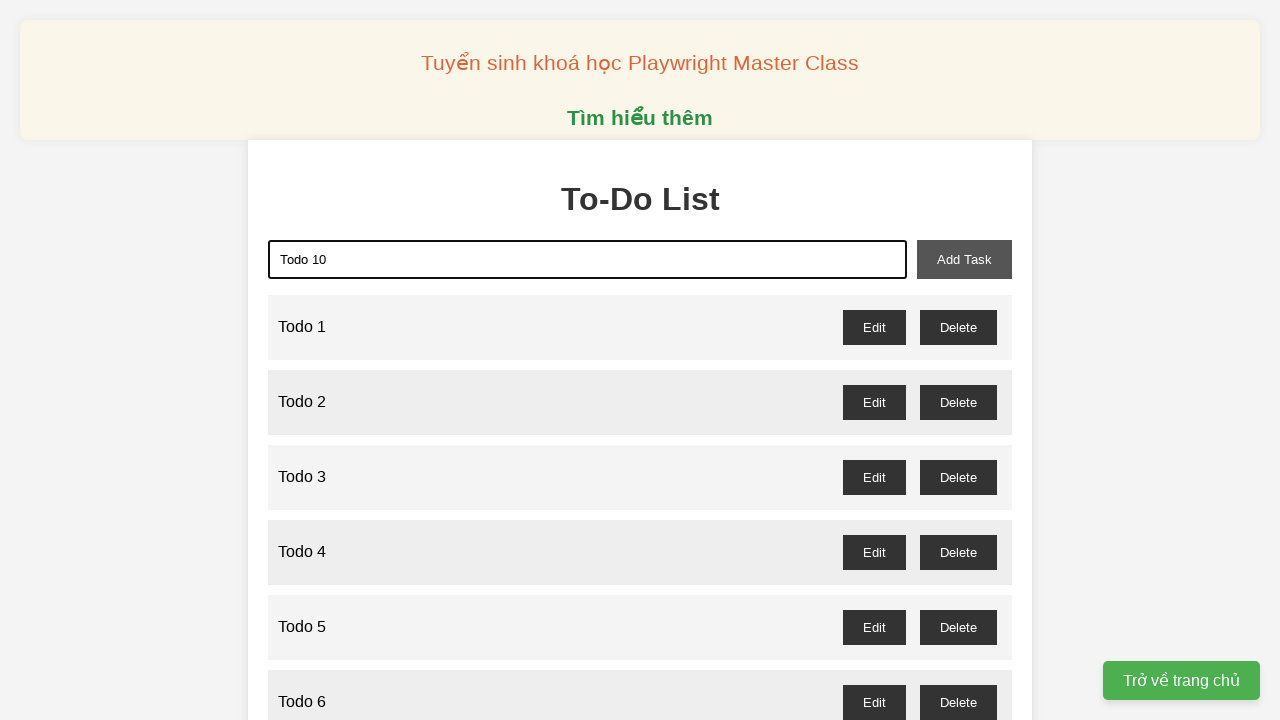

Clicked add task button to create Todo 10 at (964, 259) on xpath=//button[@id='add-task']
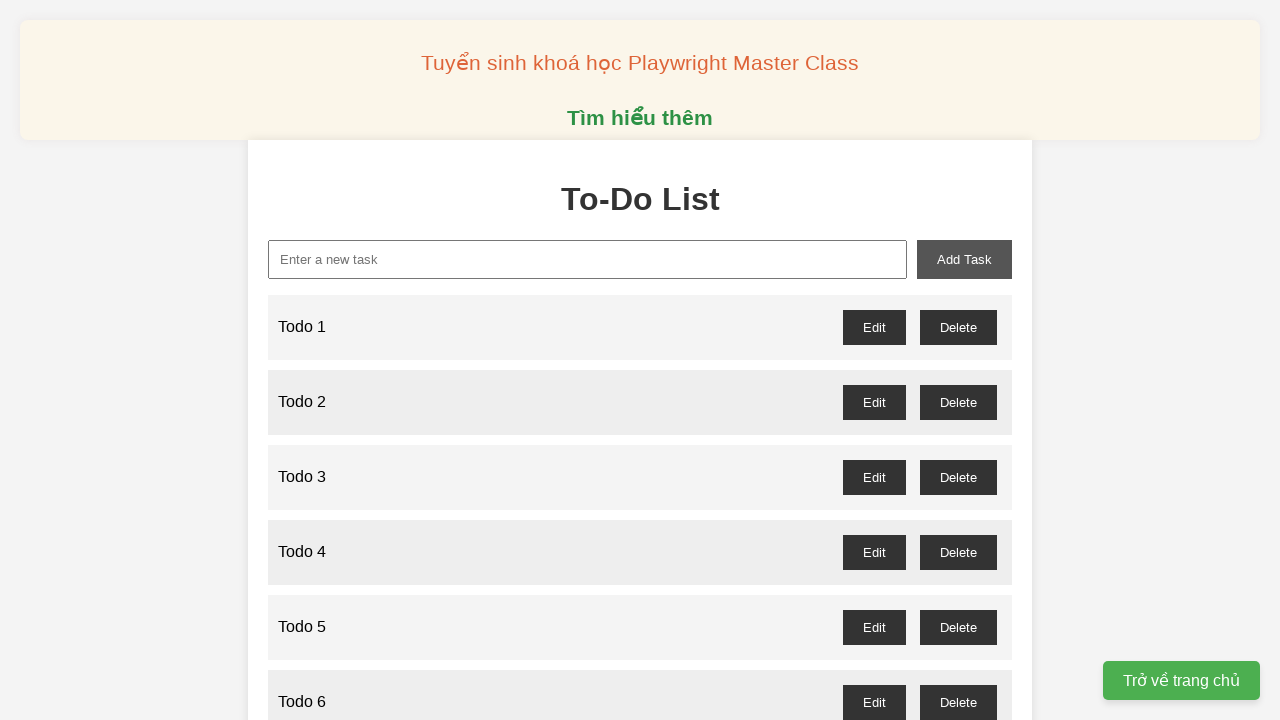

Filled new task input with 'Todo 11' on xpath=//input[@id='new-task']
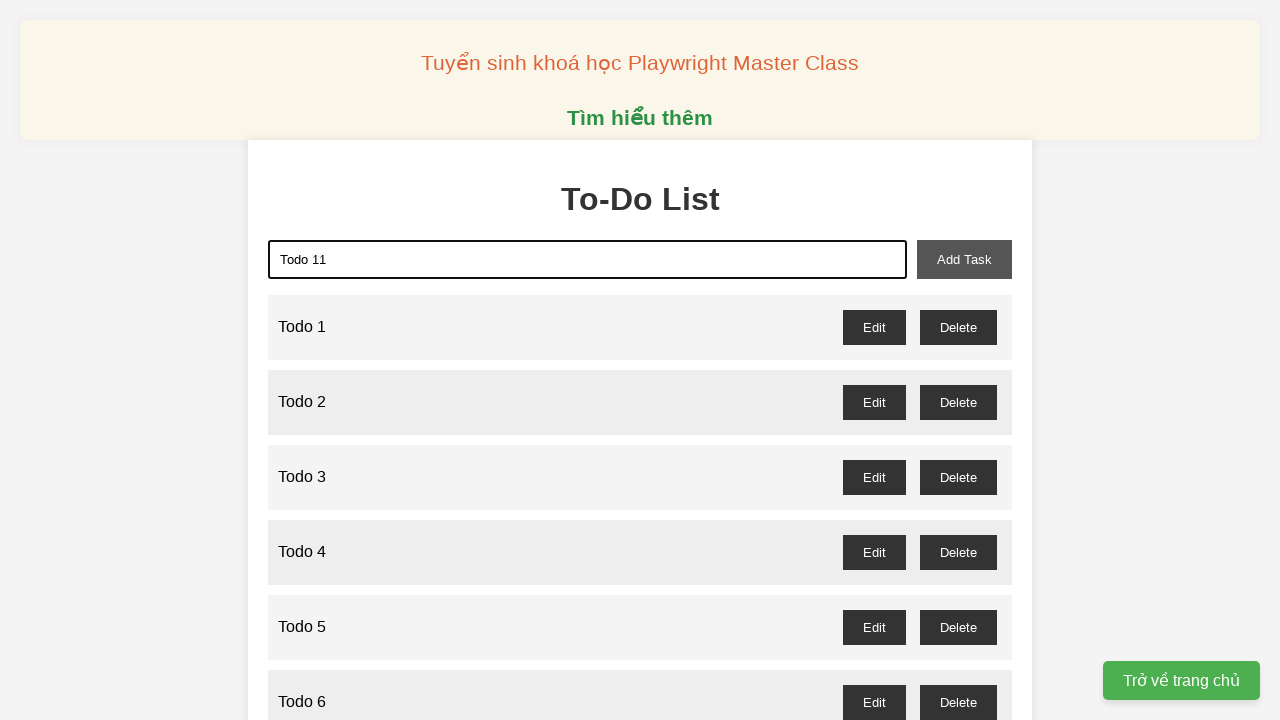

Clicked add task button to create Todo 11 at (964, 259) on xpath=//button[@id='add-task']
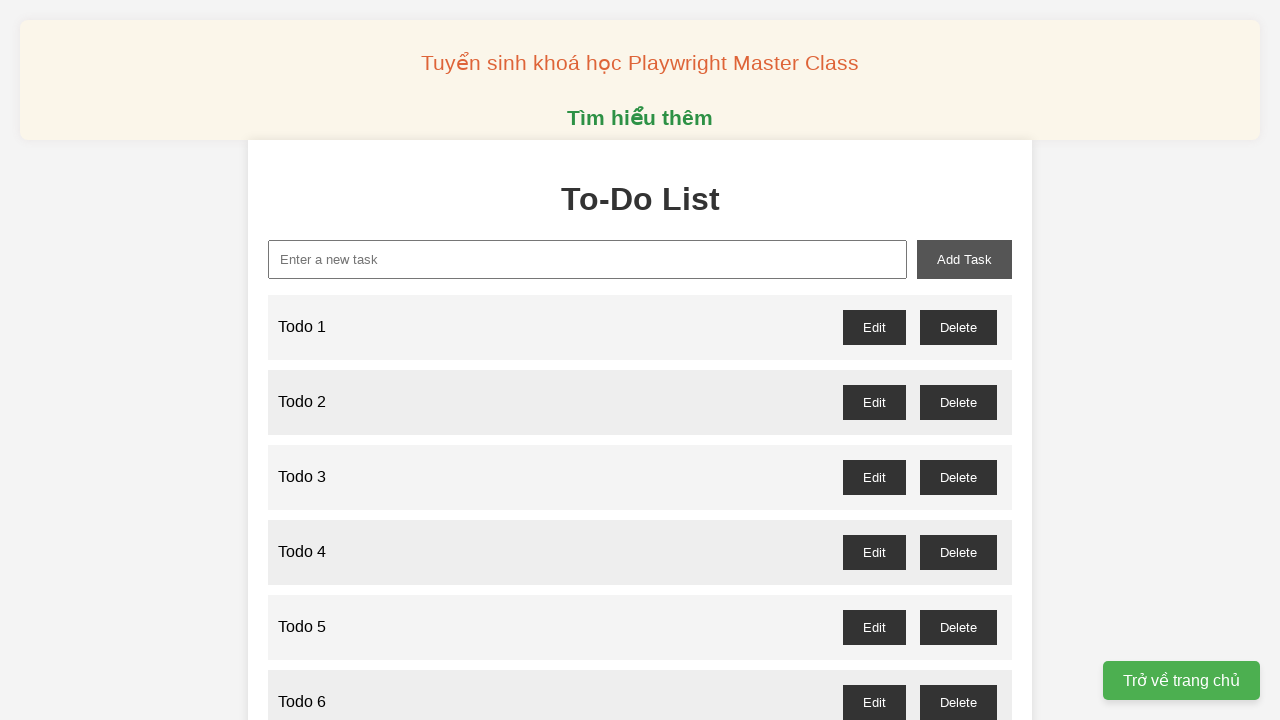

Filled new task input with 'Todo 12' on xpath=//input[@id='new-task']
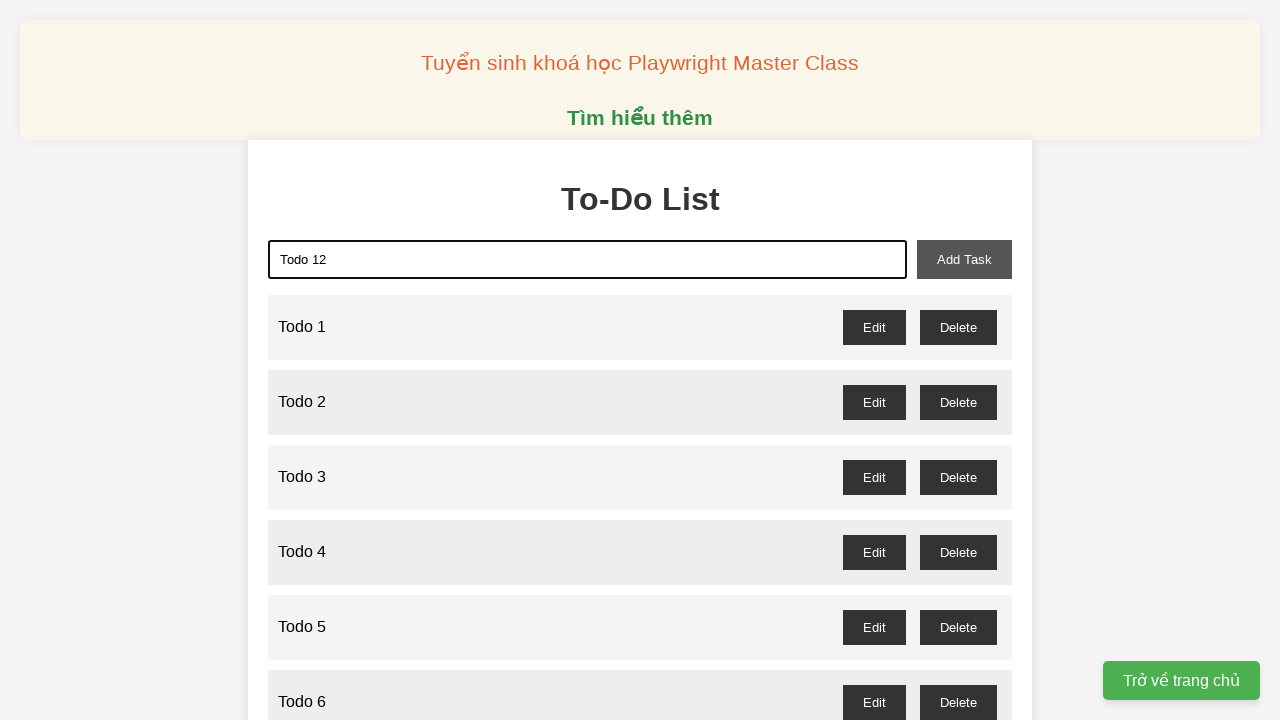

Clicked add task button to create Todo 12 at (964, 259) on xpath=//button[@id='add-task']
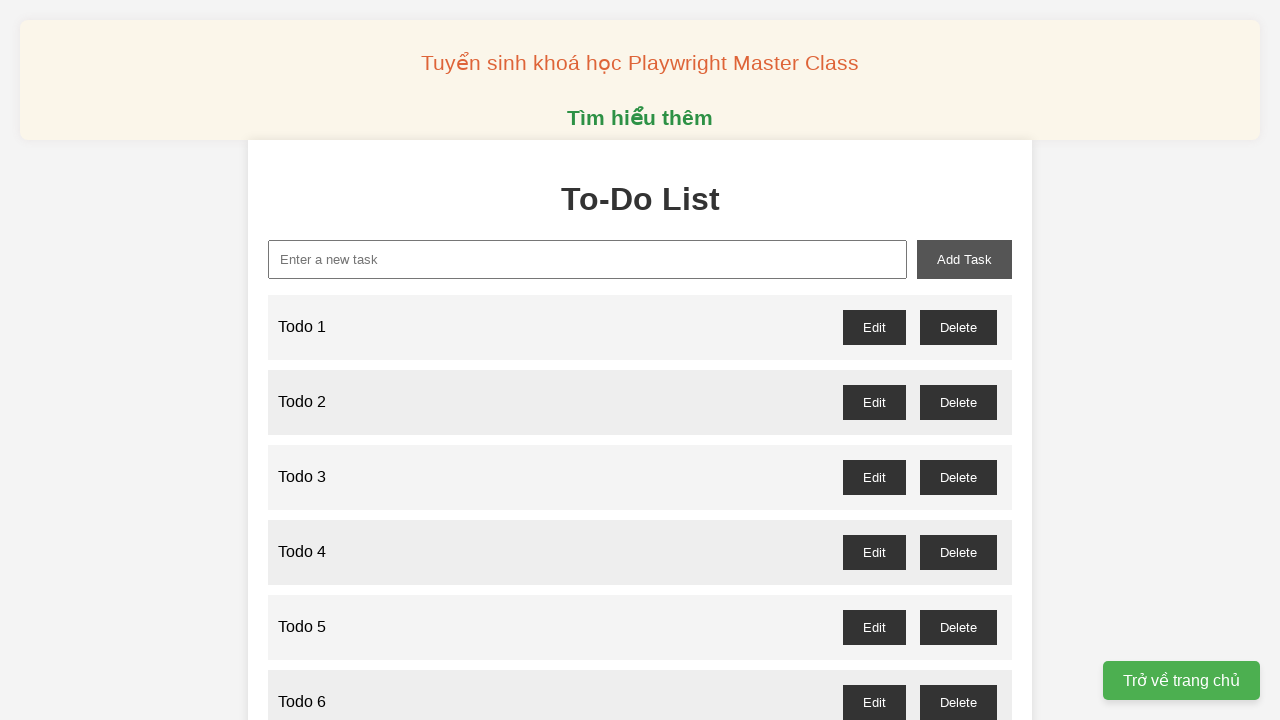

Filled new task input with 'Todo 13' on xpath=//input[@id='new-task']
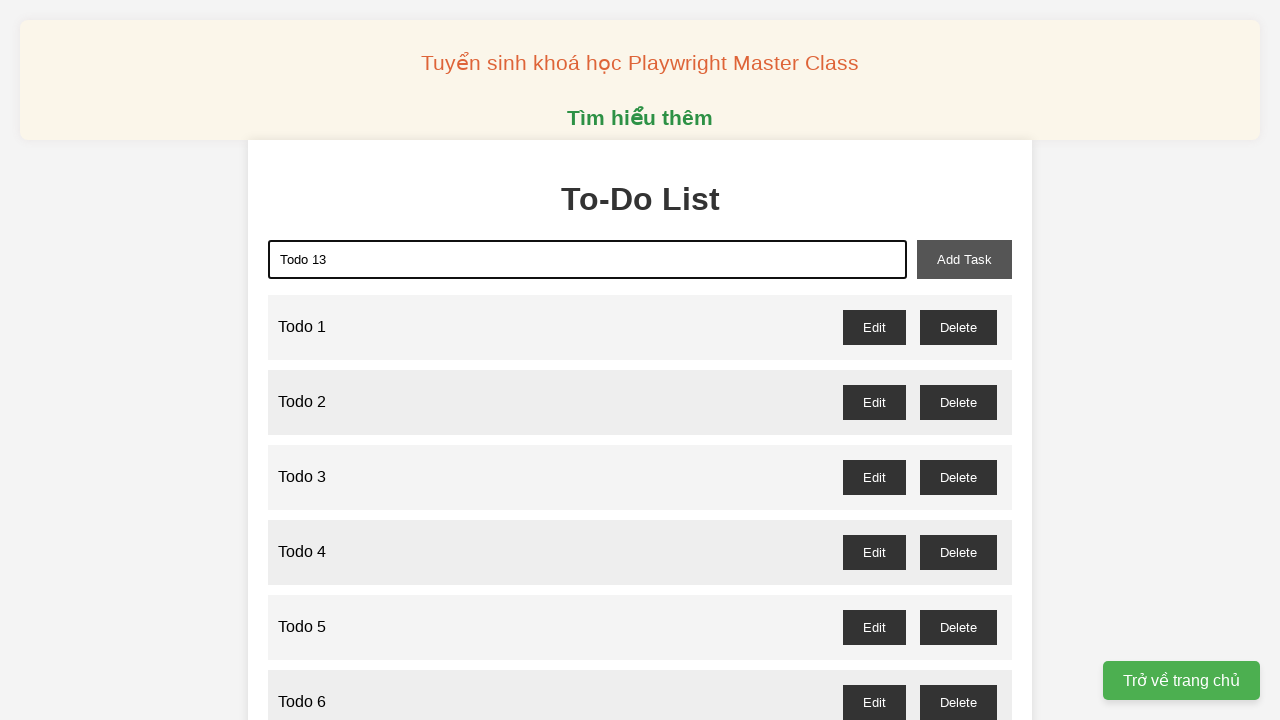

Clicked add task button to create Todo 13 at (964, 259) on xpath=//button[@id='add-task']
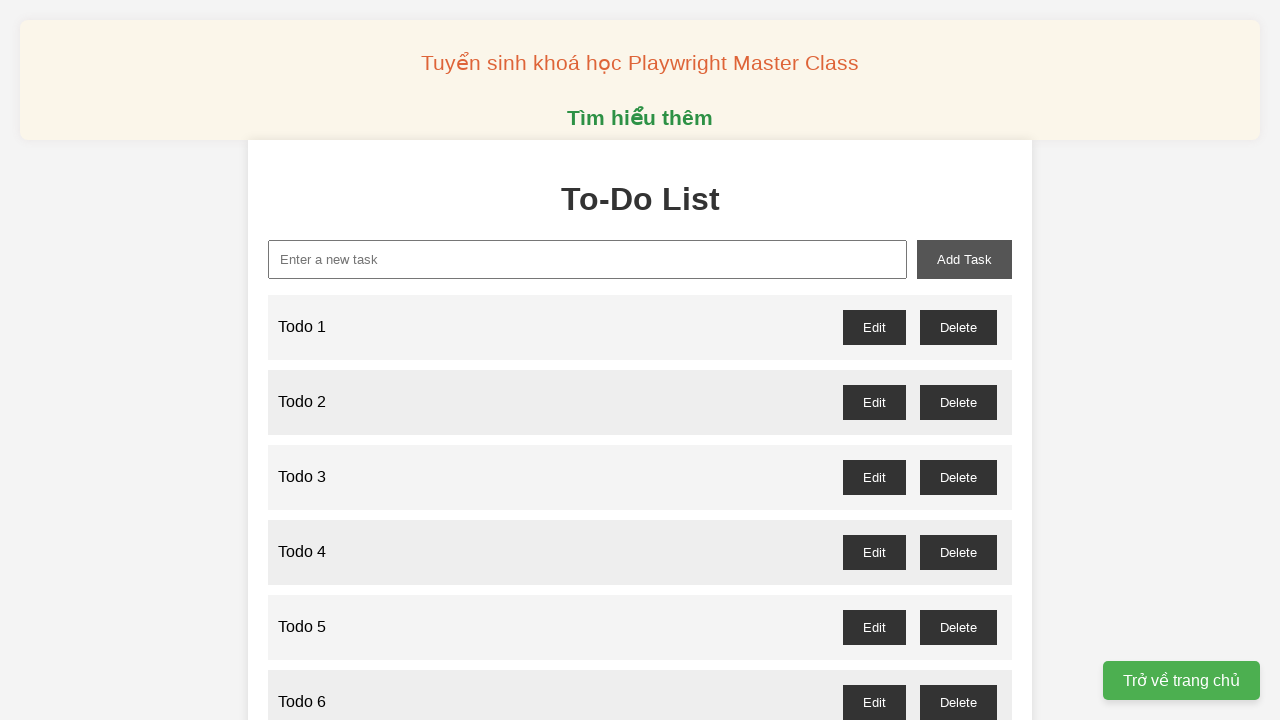

Filled new task input with 'Todo 14' on xpath=//input[@id='new-task']
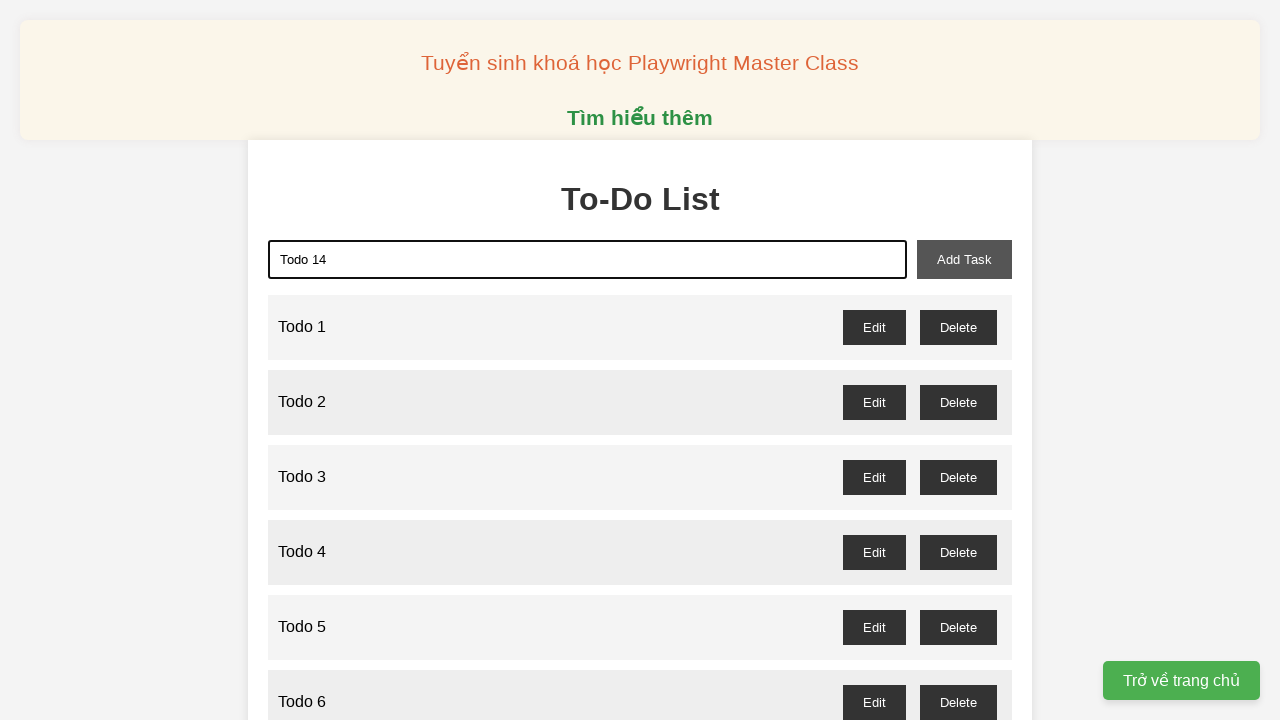

Clicked add task button to create Todo 14 at (964, 259) on xpath=//button[@id='add-task']
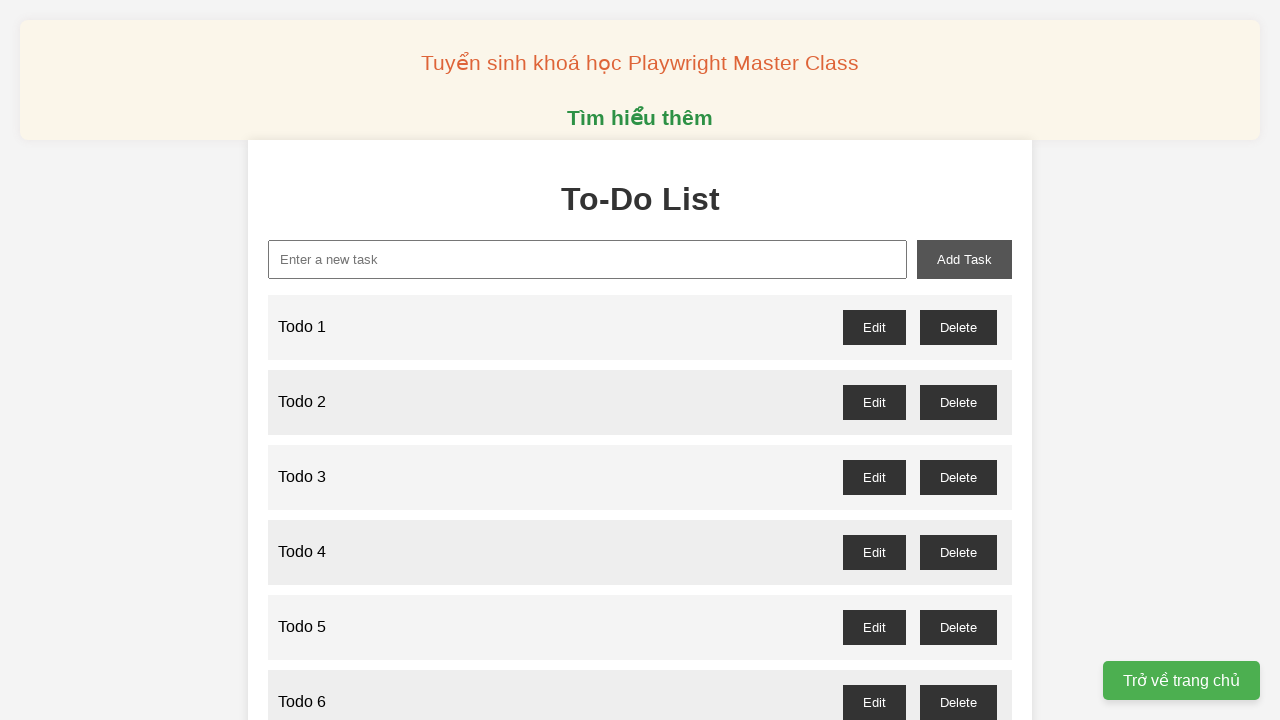

Filled new task input with 'Todo 15' on xpath=//input[@id='new-task']
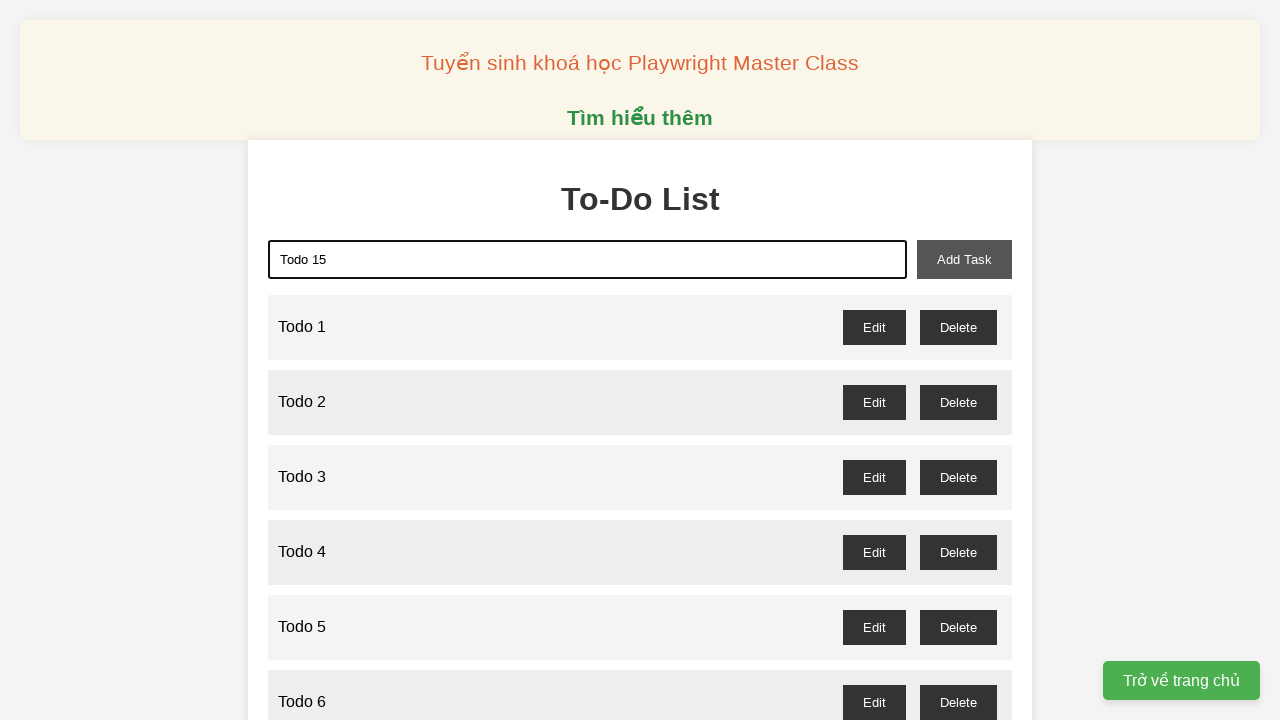

Clicked add task button to create Todo 15 at (964, 259) on xpath=//button[@id='add-task']
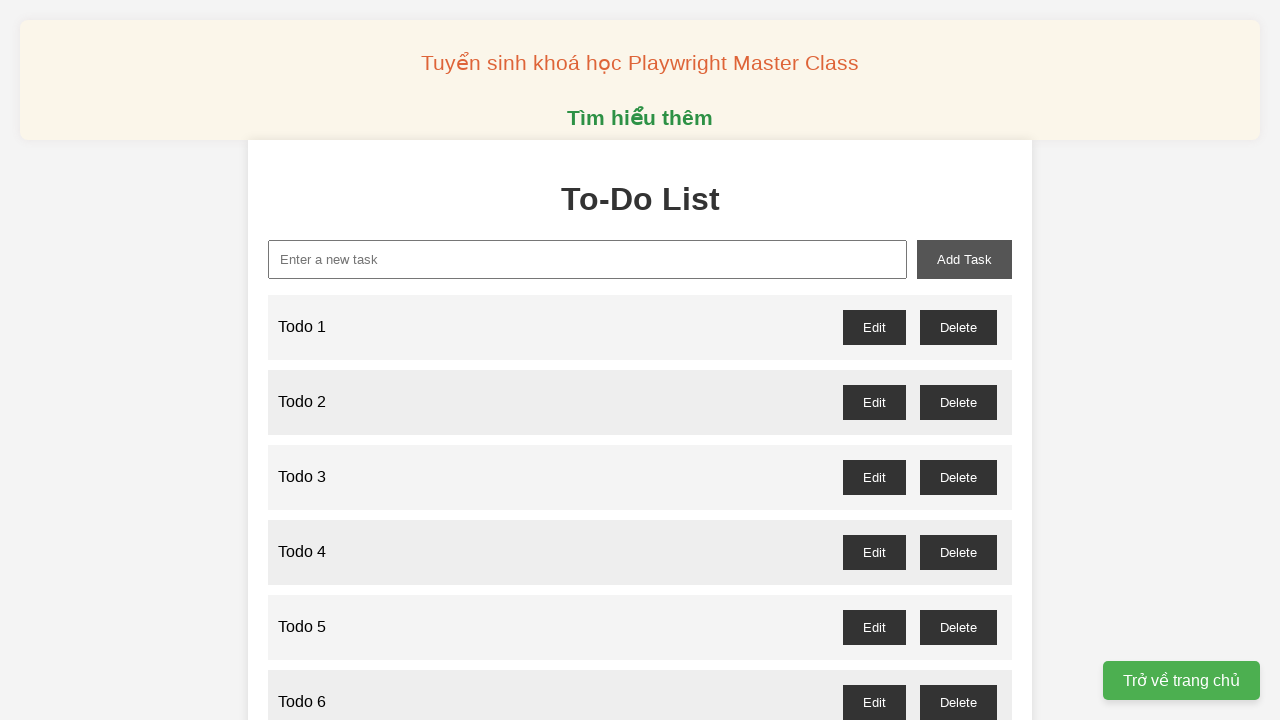

Filled new task input with 'Todo 16' on xpath=//input[@id='new-task']
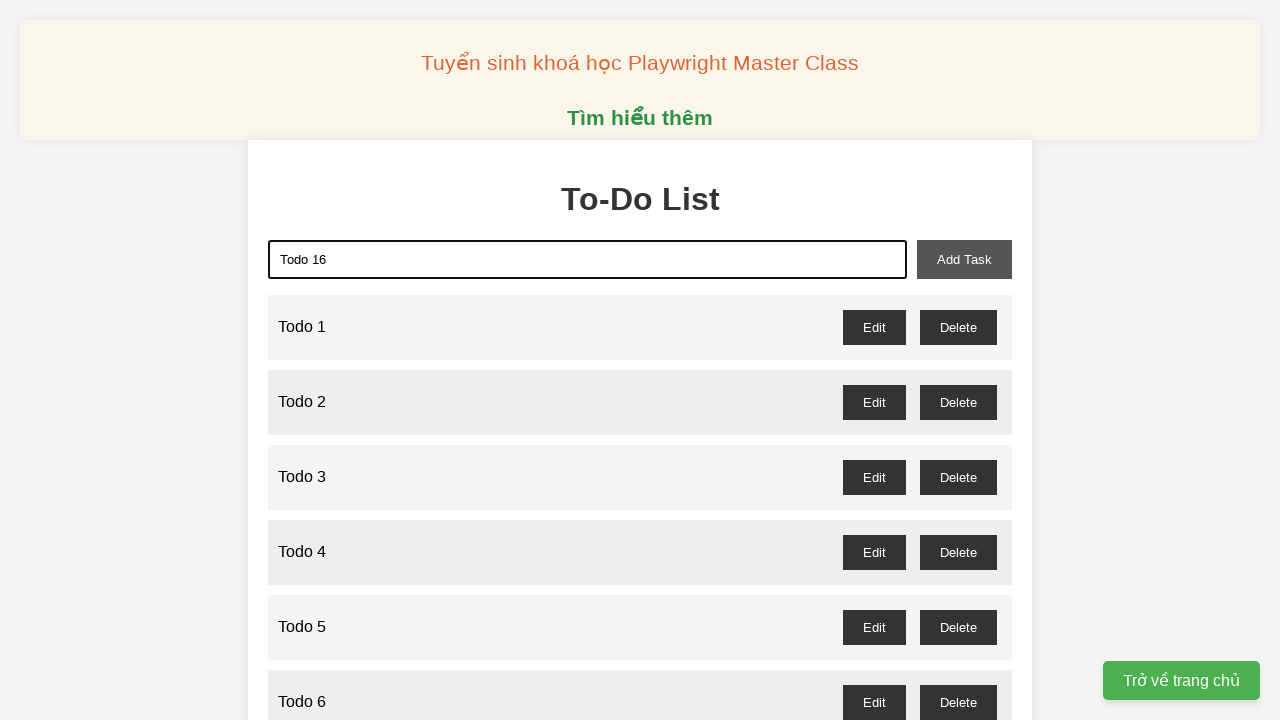

Clicked add task button to create Todo 16 at (964, 259) on xpath=//button[@id='add-task']
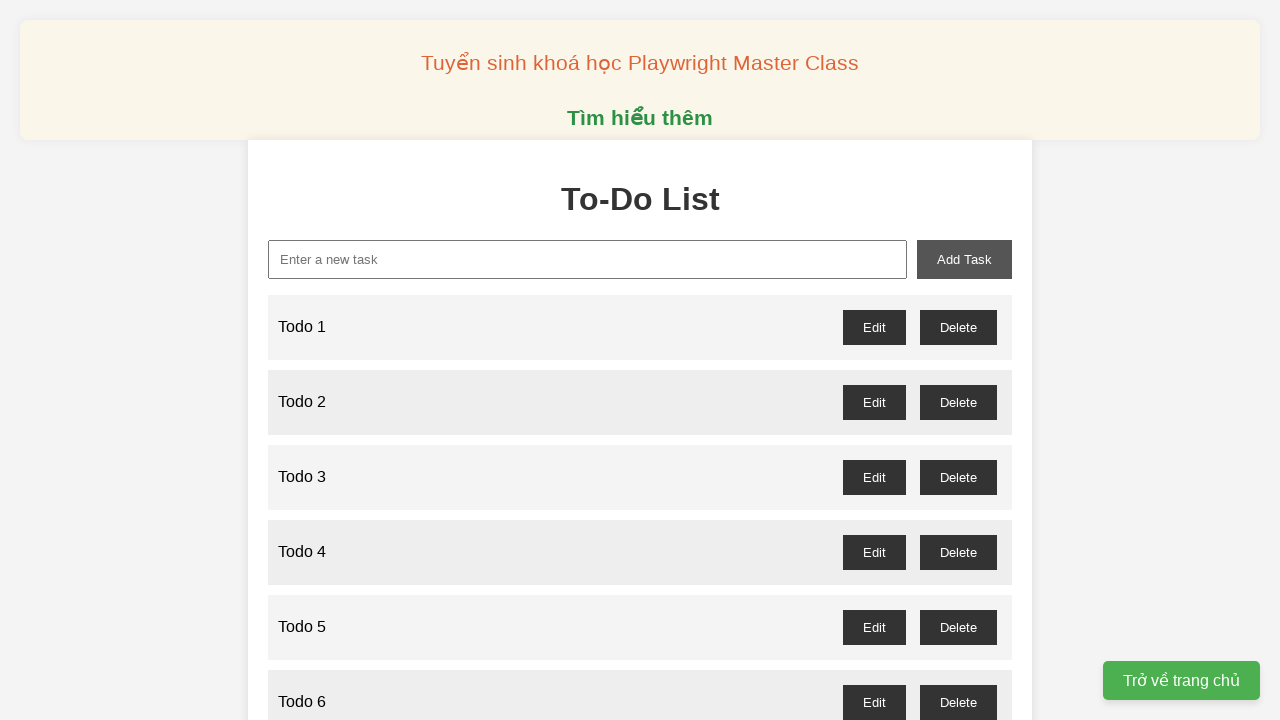

Filled new task input with 'Todo 17' on xpath=//input[@id='new-task']
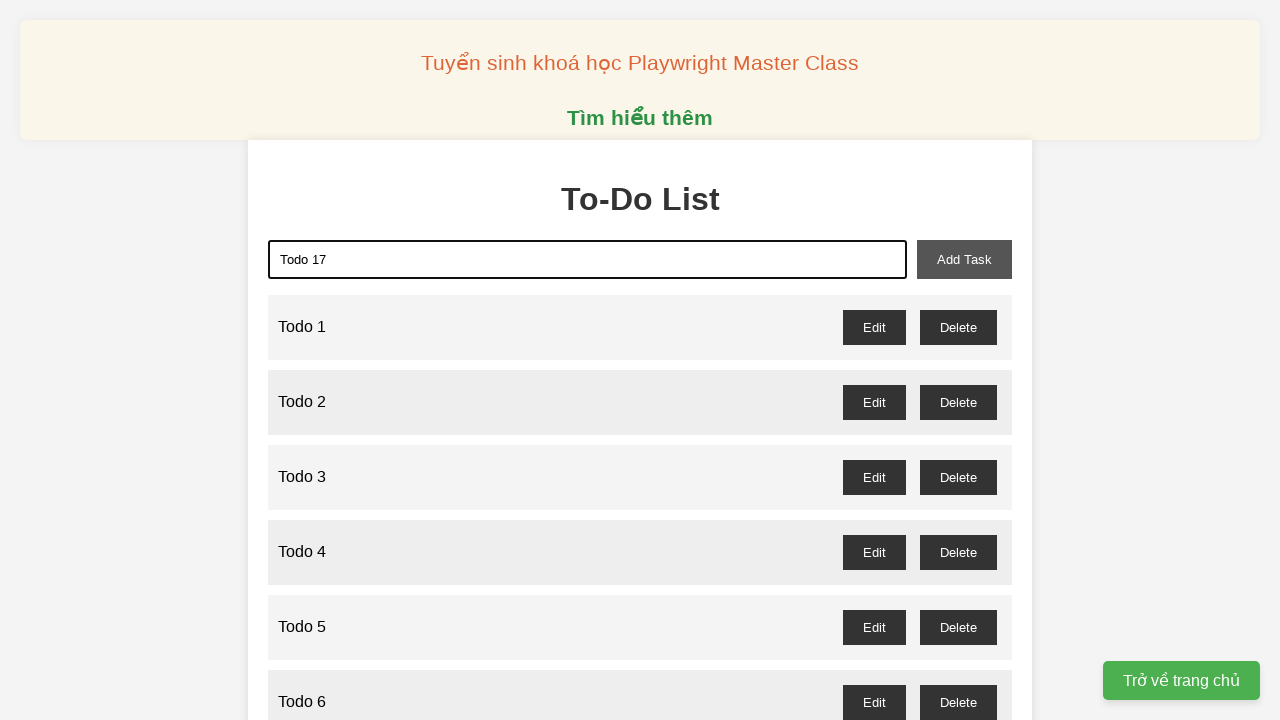

Clicked add task button to create Todo 17 at (964, 259) on xpath=//button[@id='add-task']
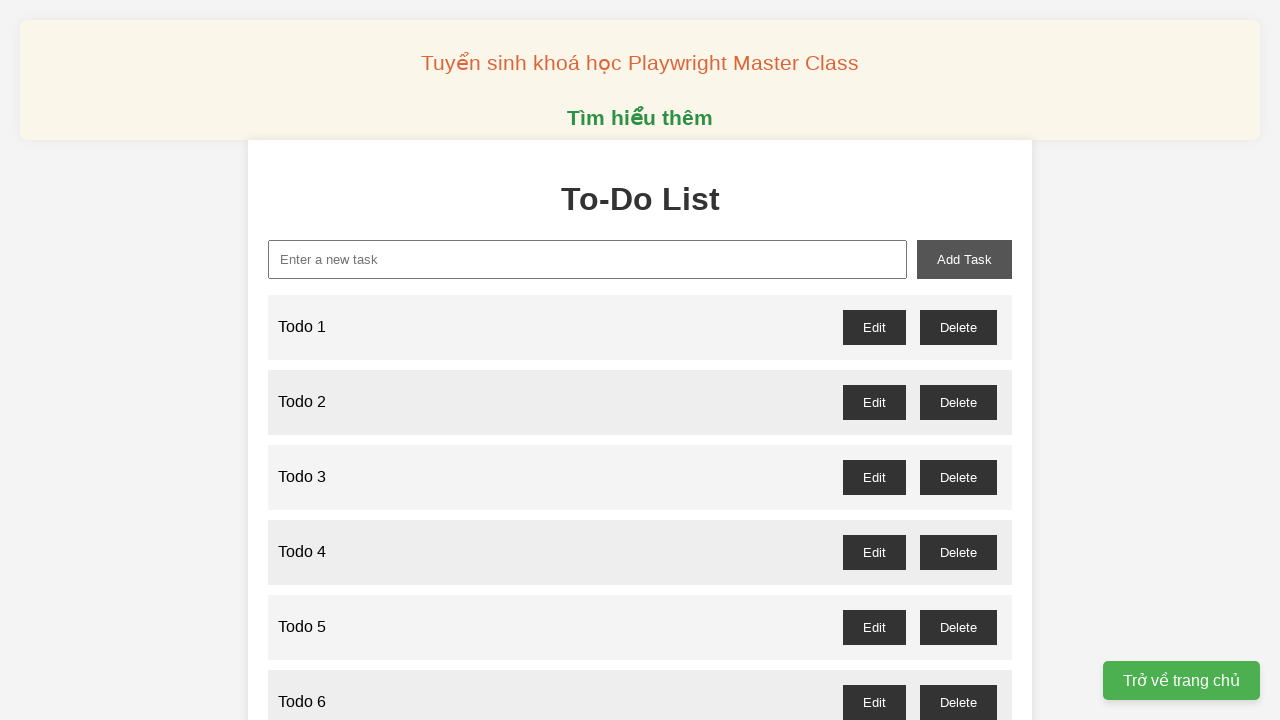

Filled new task input with 'Todo 18' on xpath=//input[@id='new-task']
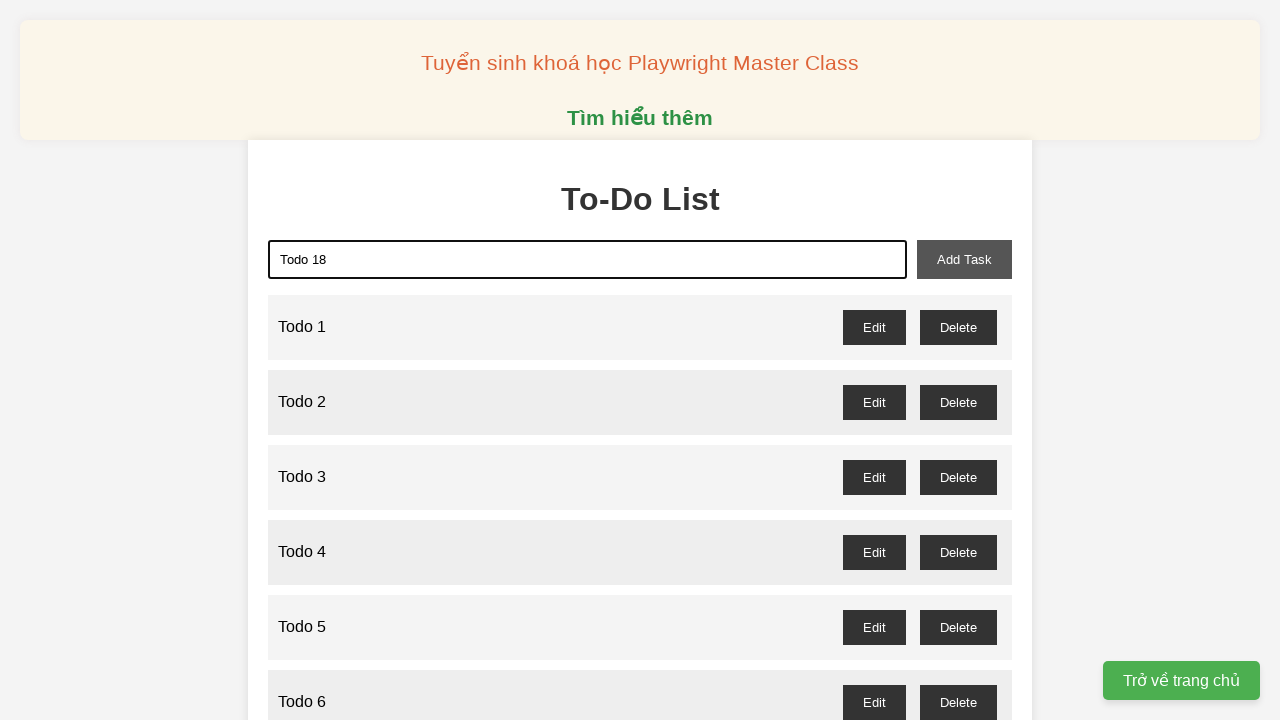

Clicked add task button to create Todo 18 at (964, 259) on xpath=//button[@id='add-task']
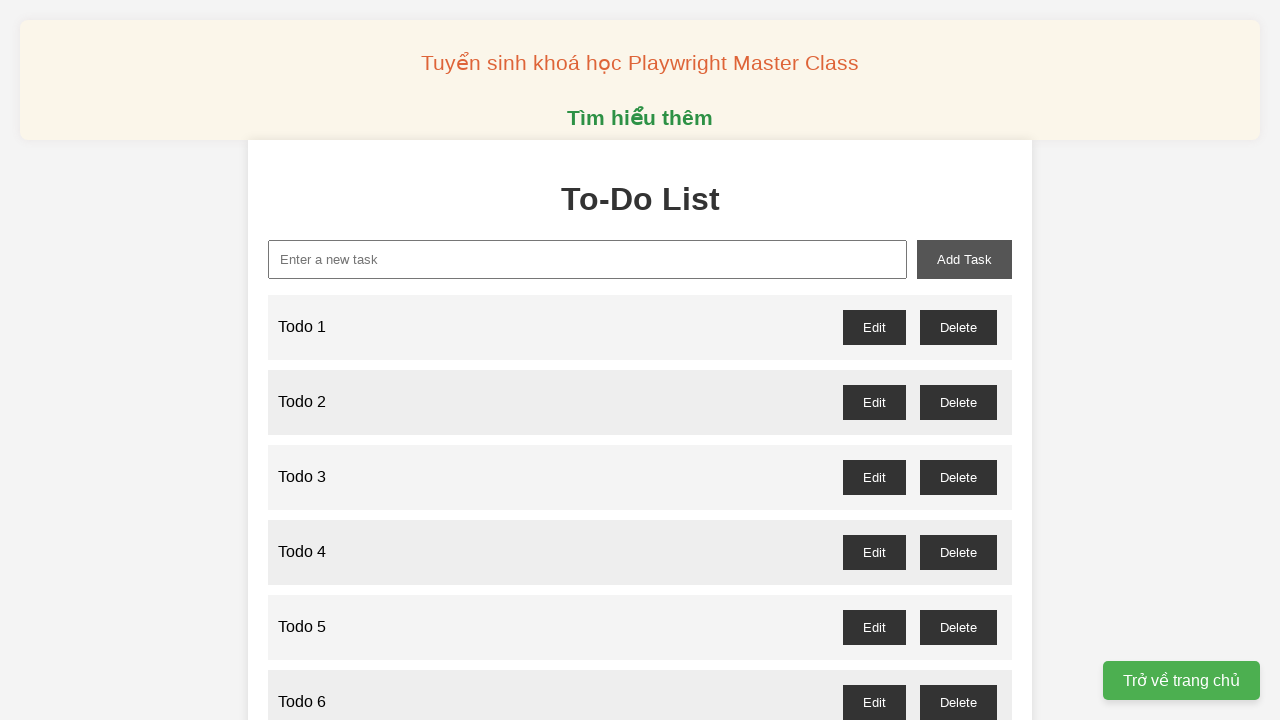

Filled new task input with 'Todo 19' on xpath=//input[@id='new-task']
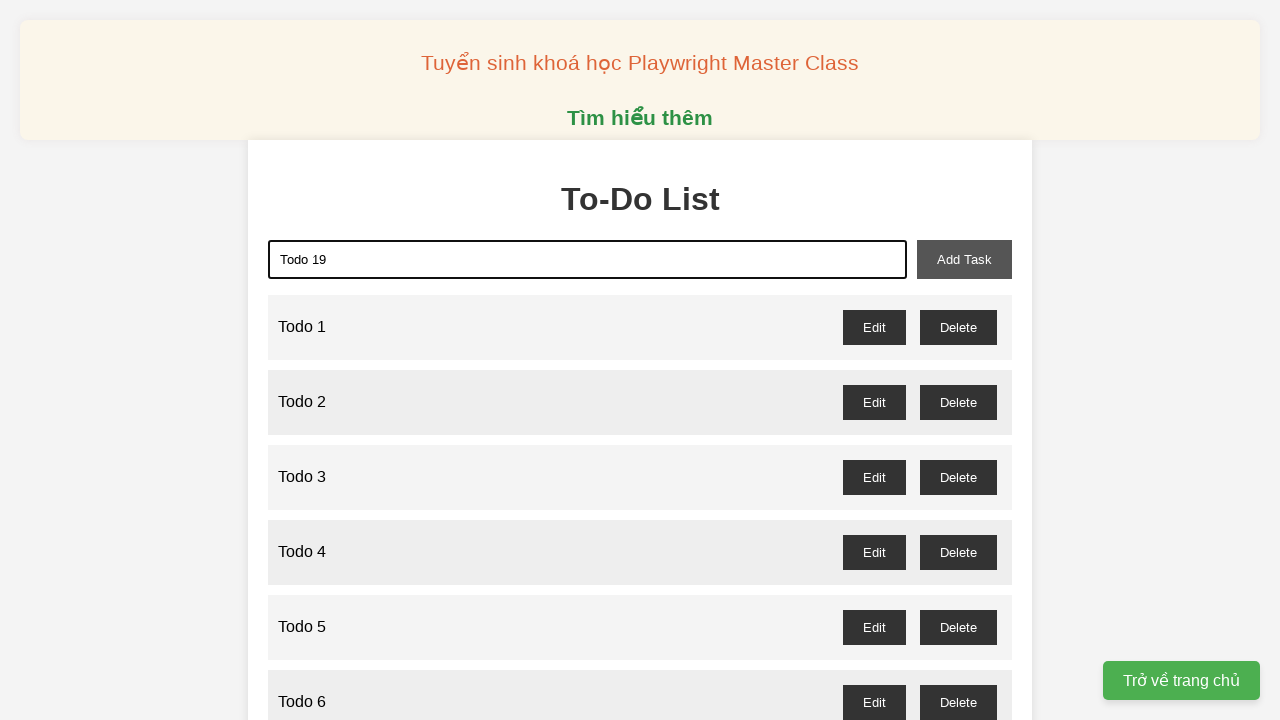

Clicked add task button to create Todo 19 at (964, 259) on xpath=//button[@id='add-task']
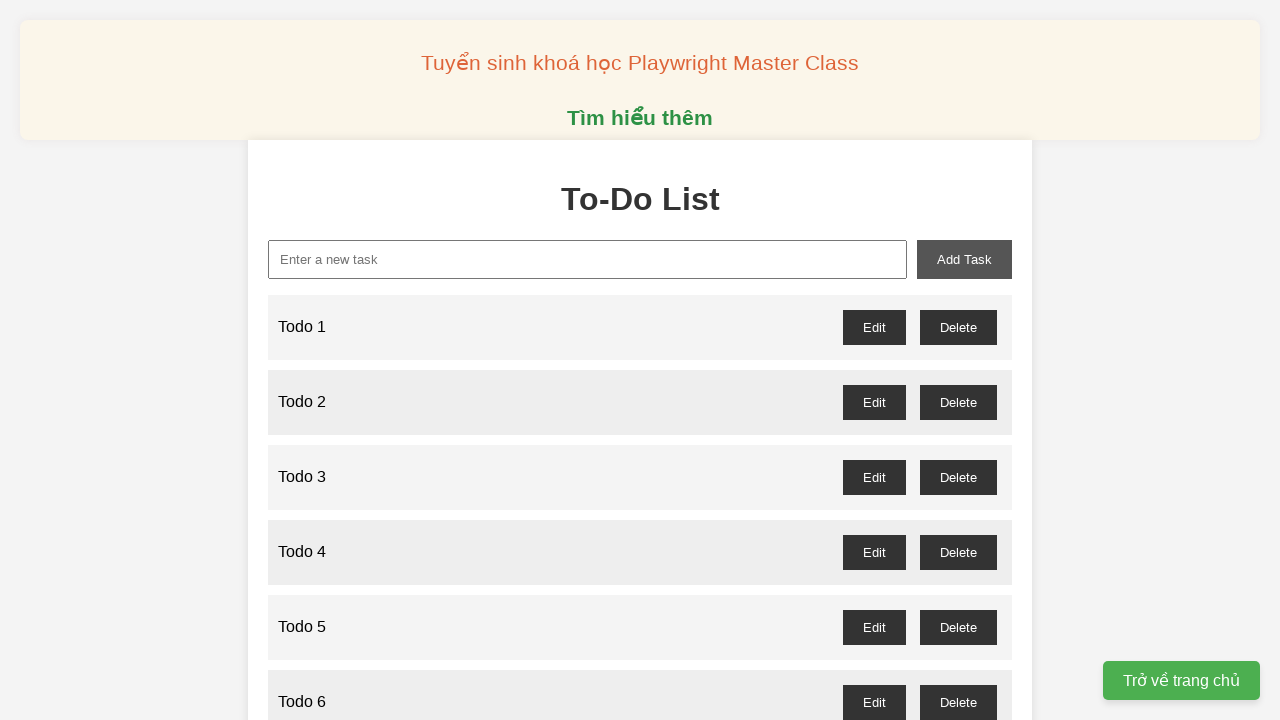

Filled new task input with 'Todo 20' on xpath=//input[@id='new-task']
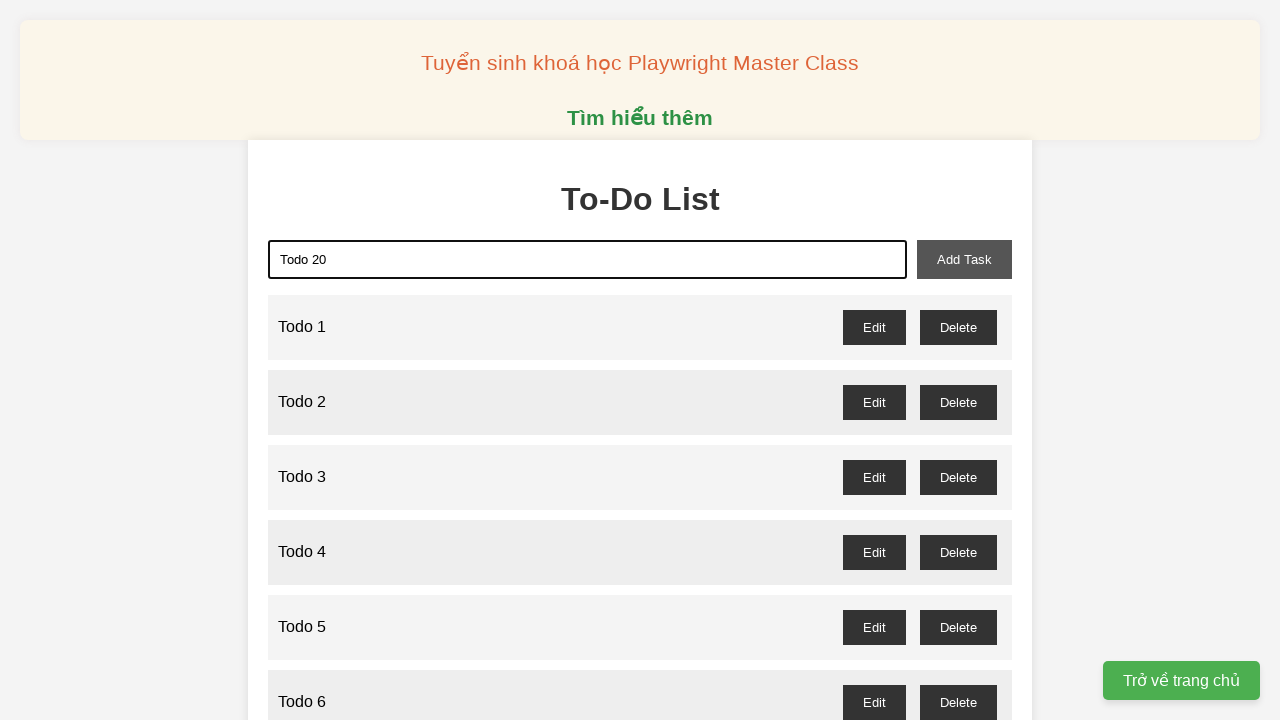

Clicked add task button to create Todo 20 at (964, 259) on xpath=//button[@id='add-task']
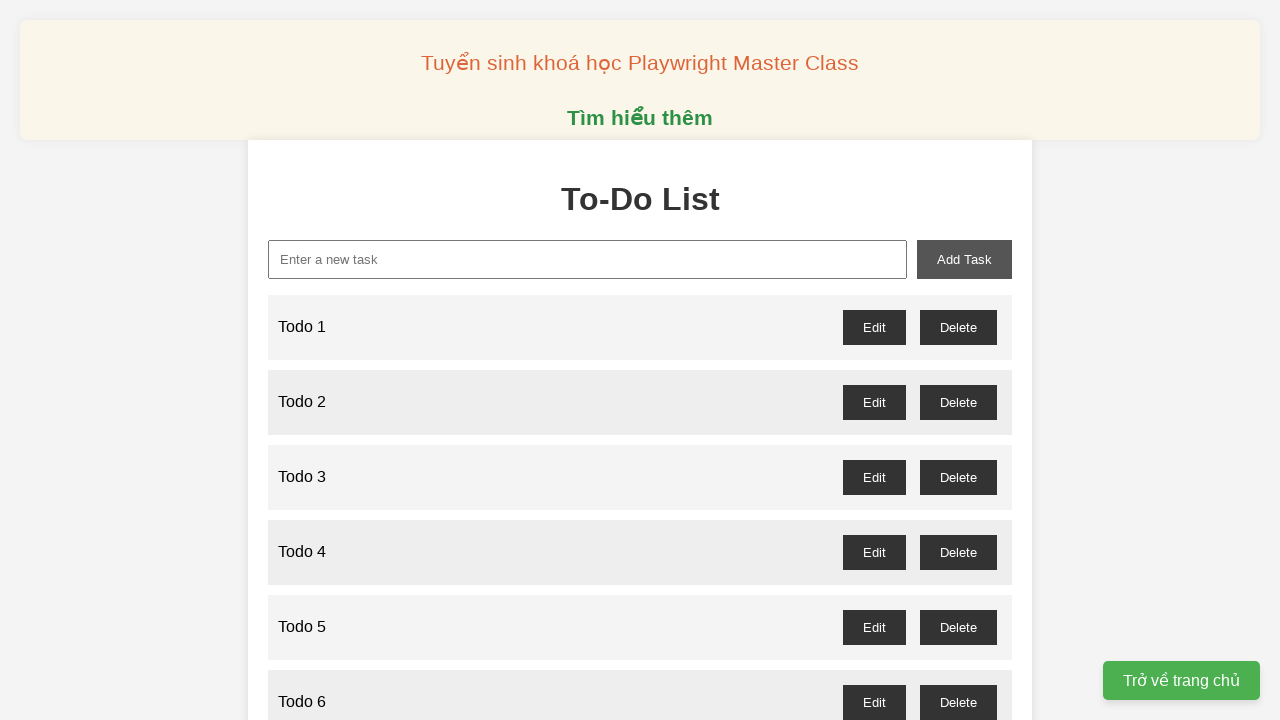

Filled new task input with 'Todo 21' on xpath=//input[@id='new-task']
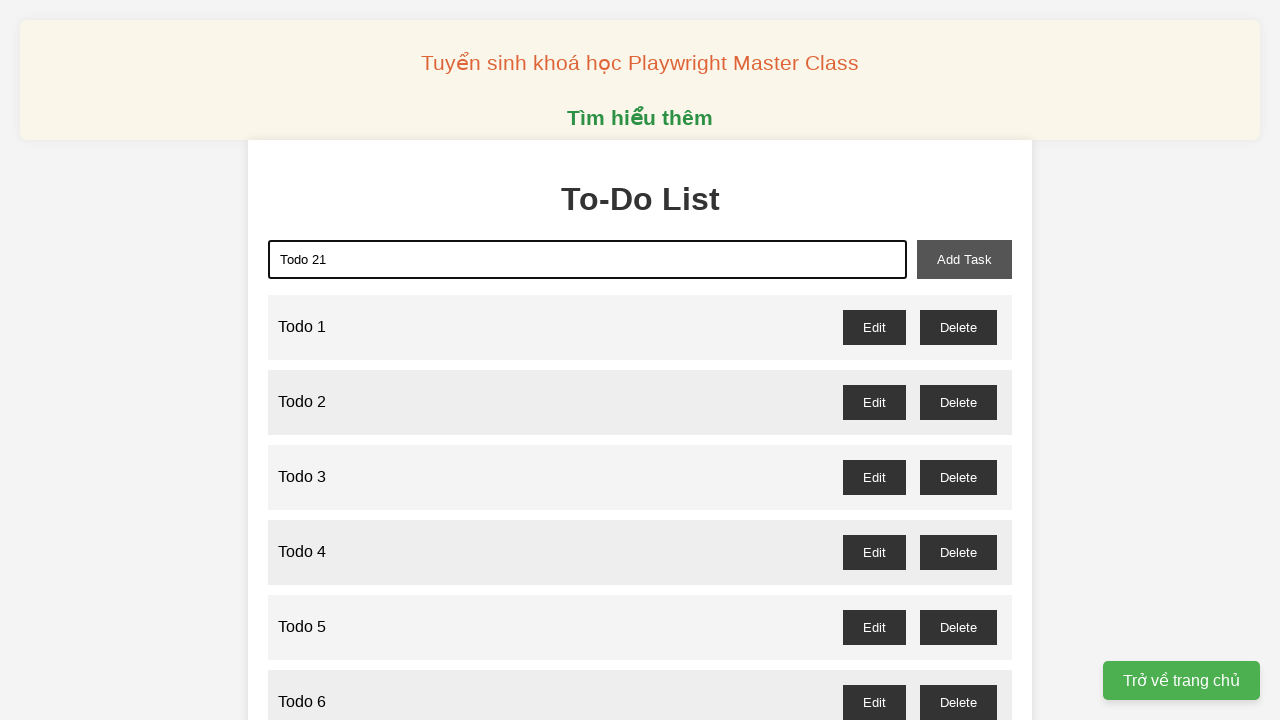

Clicked add task button to create Todo 21 at (964, 259) on xpath=//button[@id='add-task']
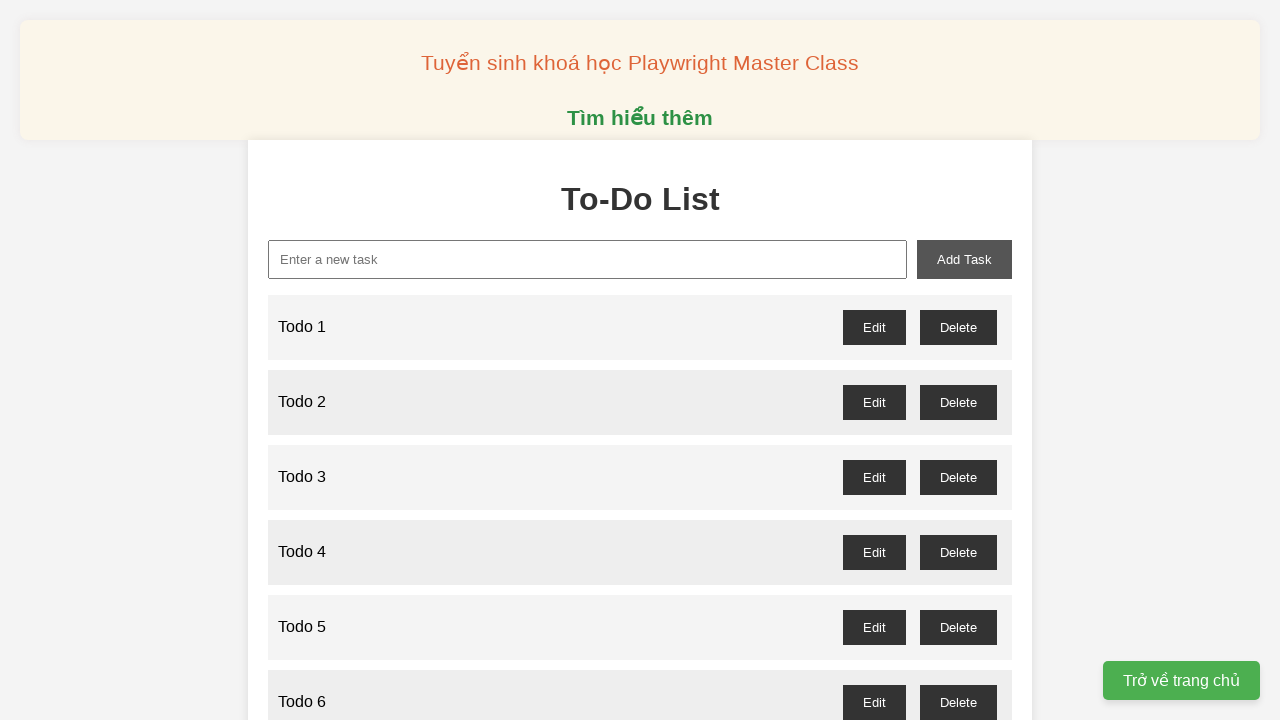

Filled new task input with 'Todo 22' on xpath=//input[@id='new-task']
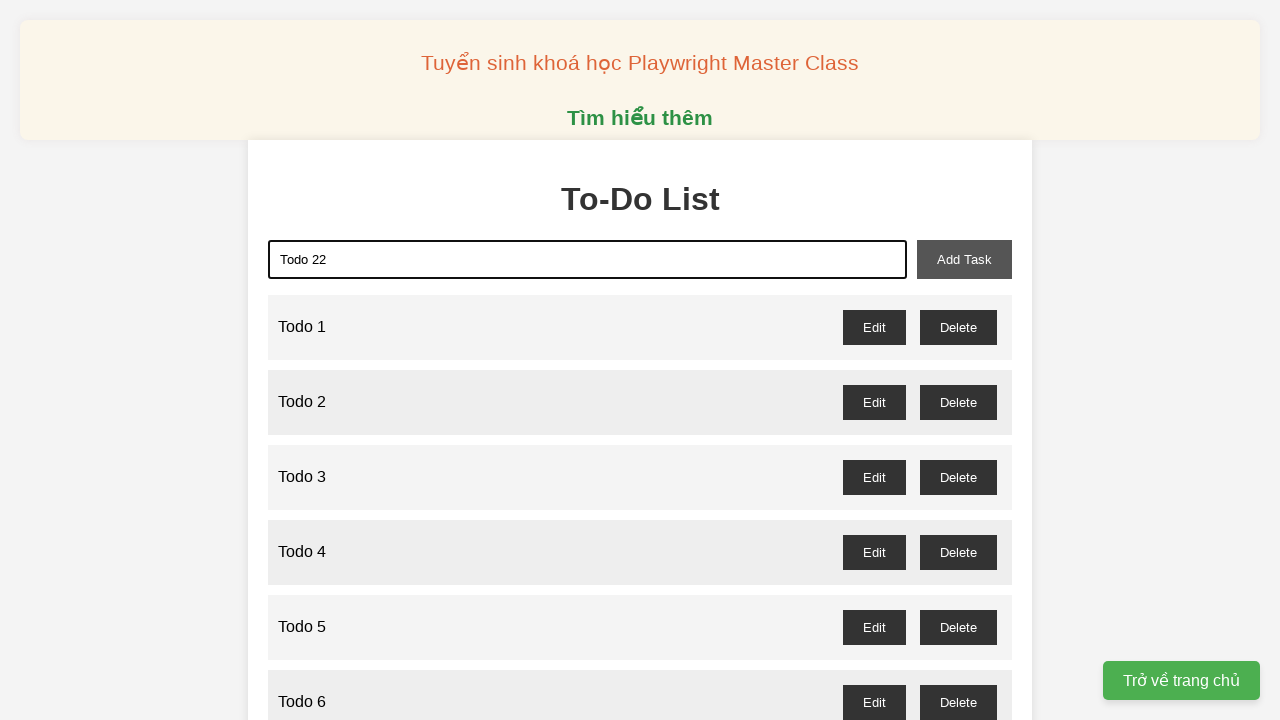

Clicked add task button to create Todo 22 at (964, 259) on xpath=//button[@id='add-task']
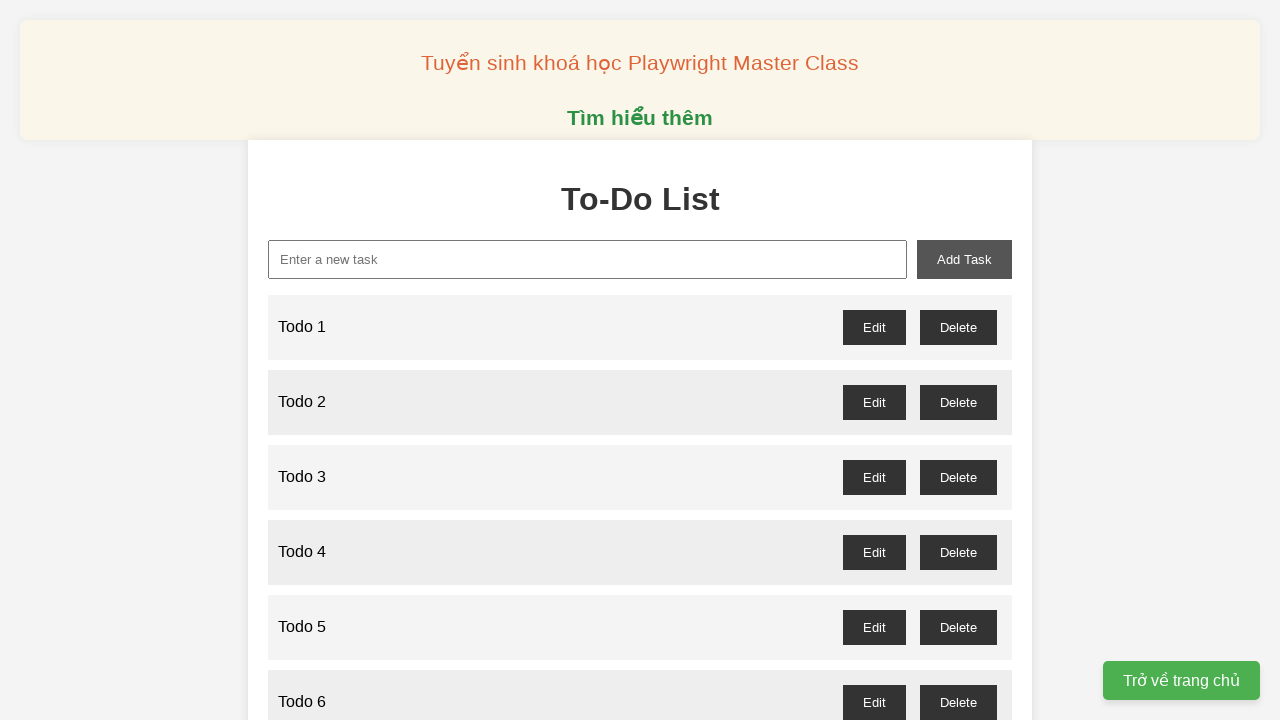

Filled new task input with 'Todo 23' on xpath=//input[@id='new-task']
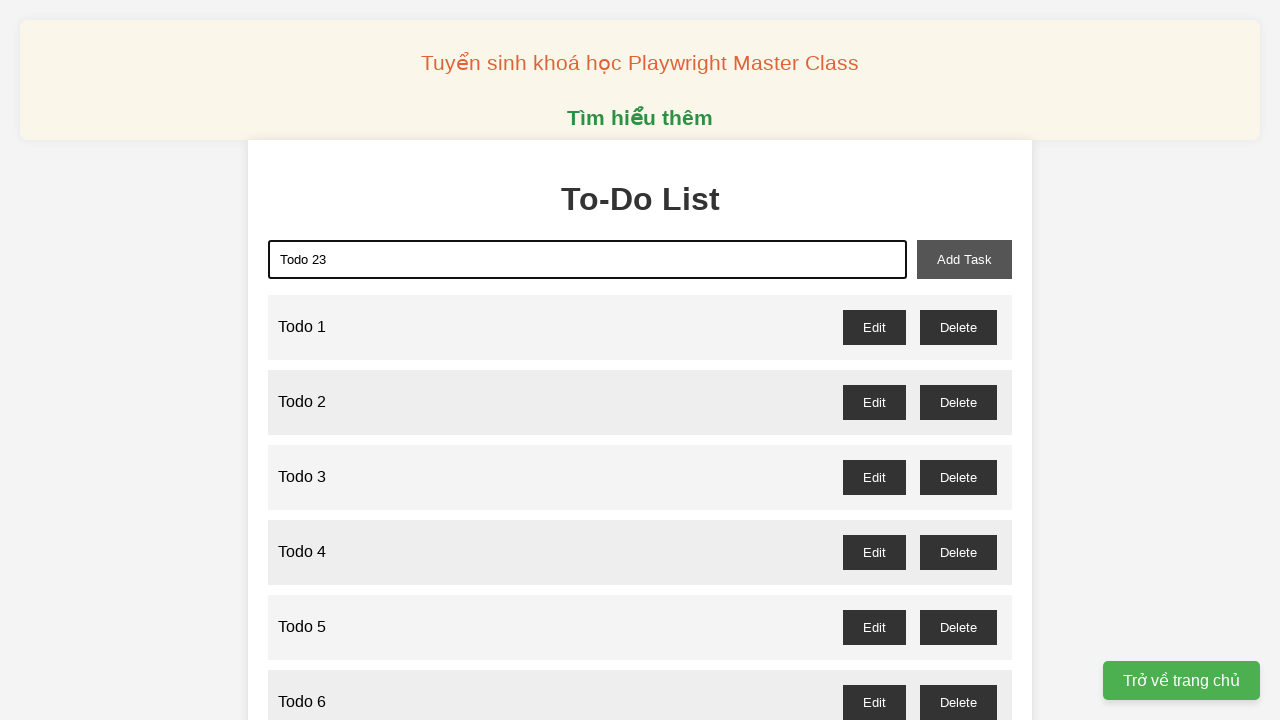

Clicked add task button to create Todo 23 at (964, 259) on xpath=//button[@id='add-task']
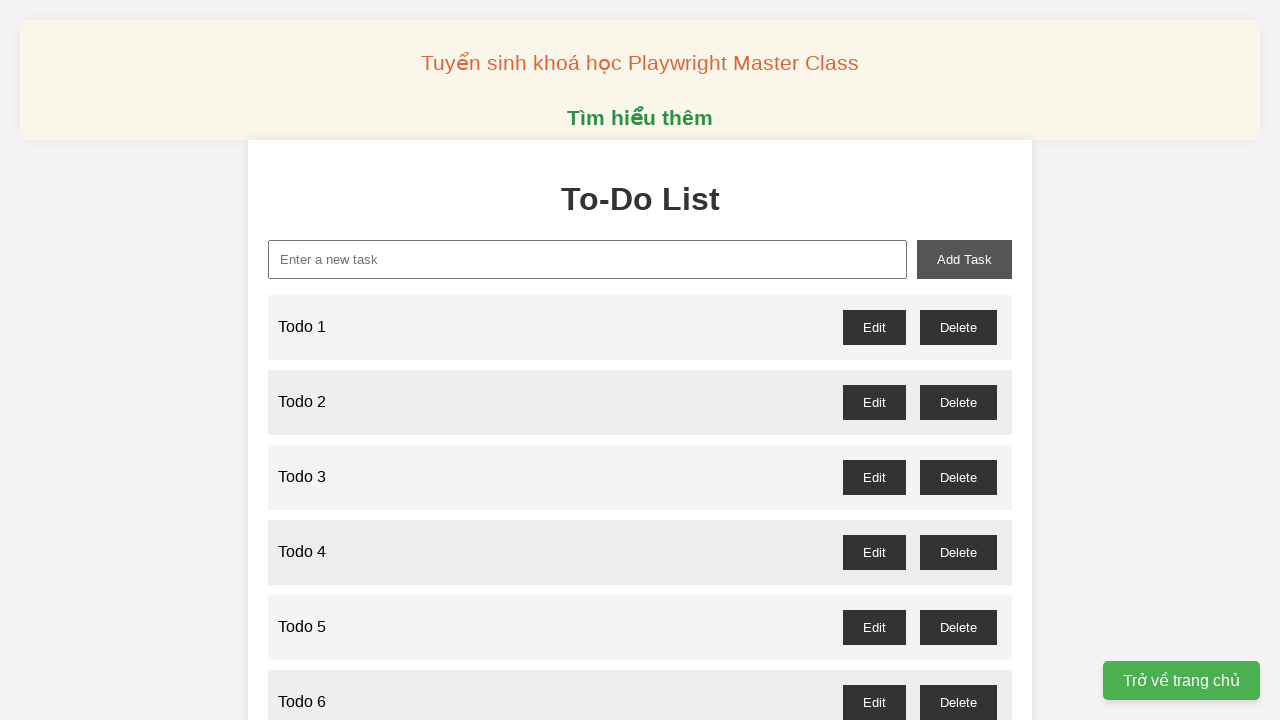

Filled new task input with 'Todo 24' on xpath=//input[@id='new-task']
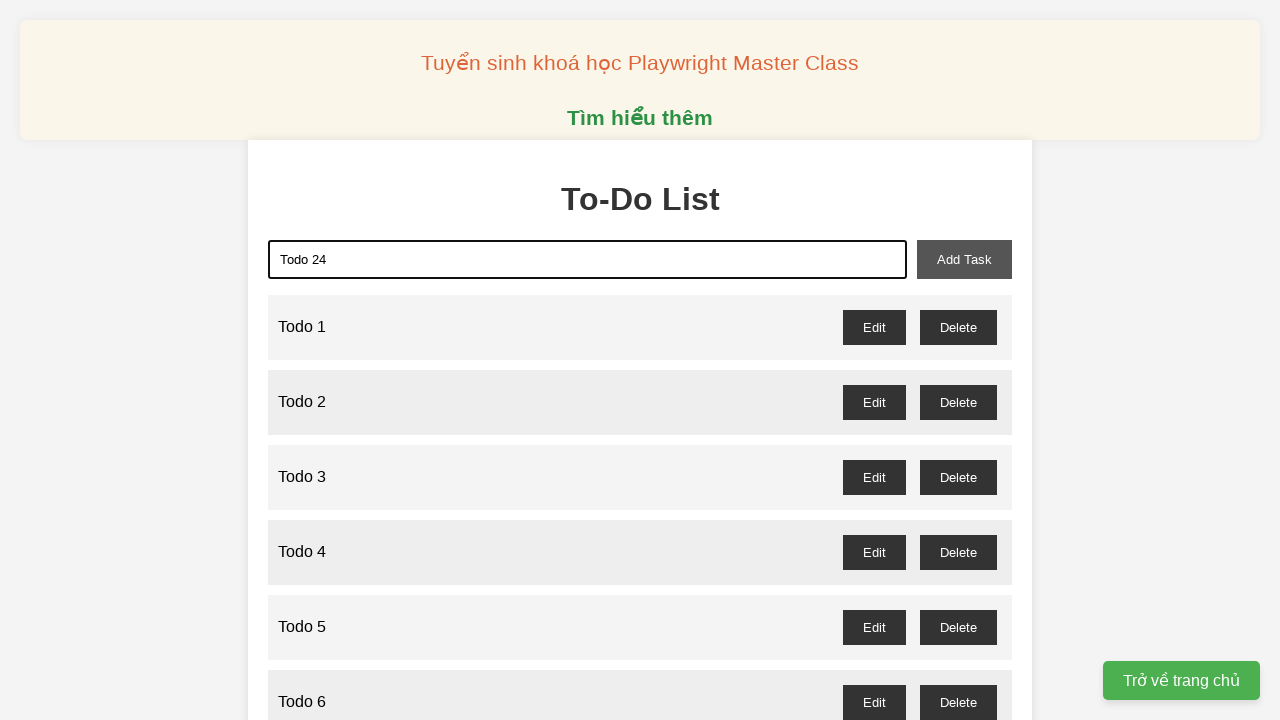

Clicked add task button to create Todo 24 at (964, 259) on xpath=//button[@id='add-task']
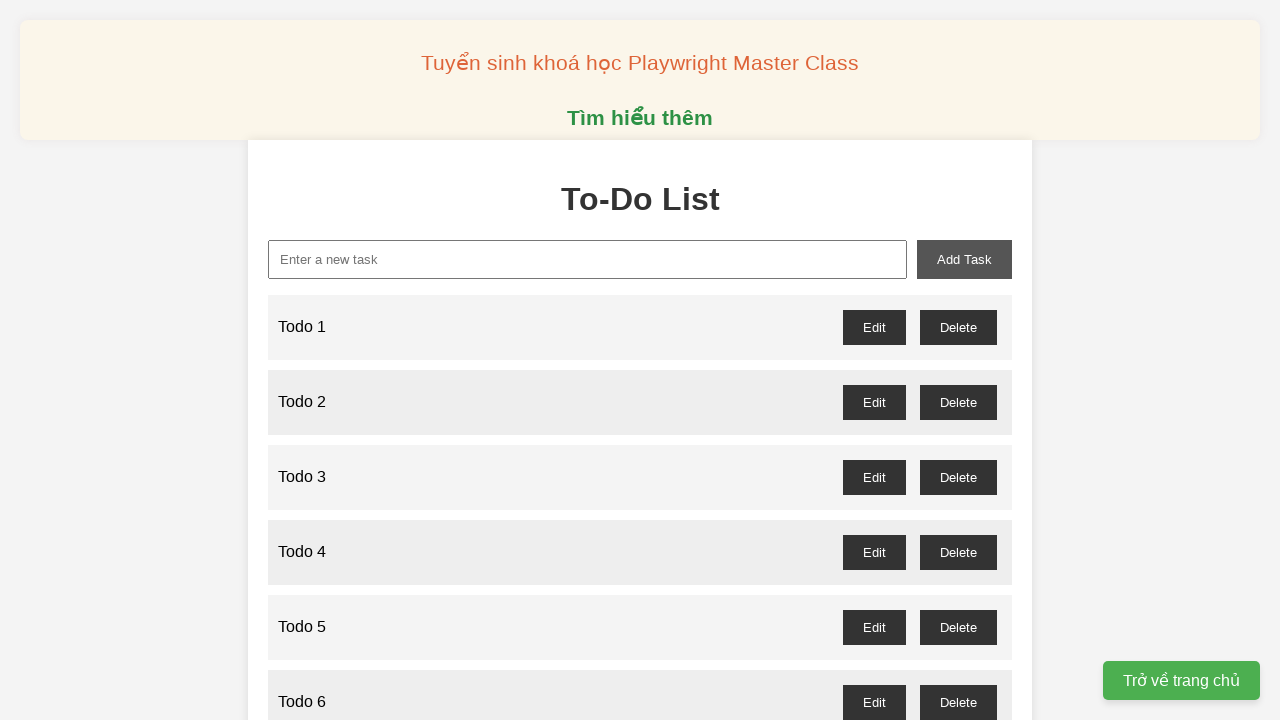

Filled new task input with 'Todo 25' on xpath=//input[@id='new-task']
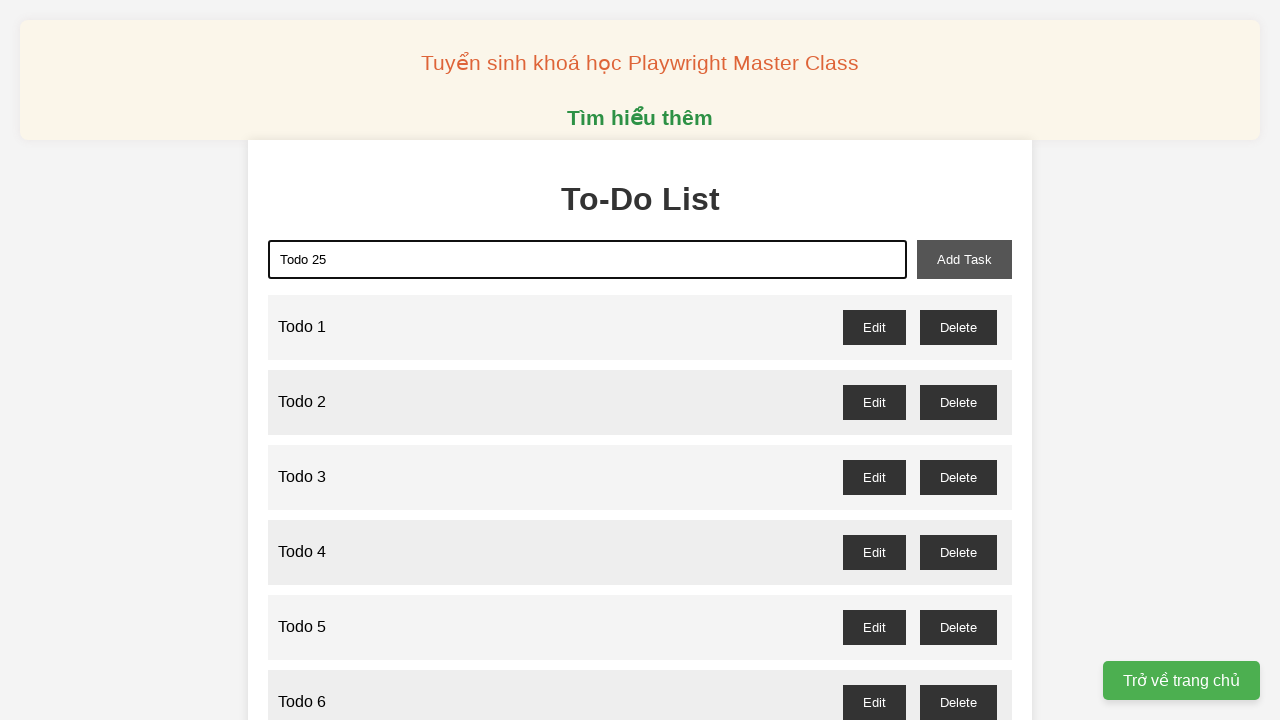

Clicked add task button to create Todo 25 at (964, 259) on xpath=//button[@id='add-task']
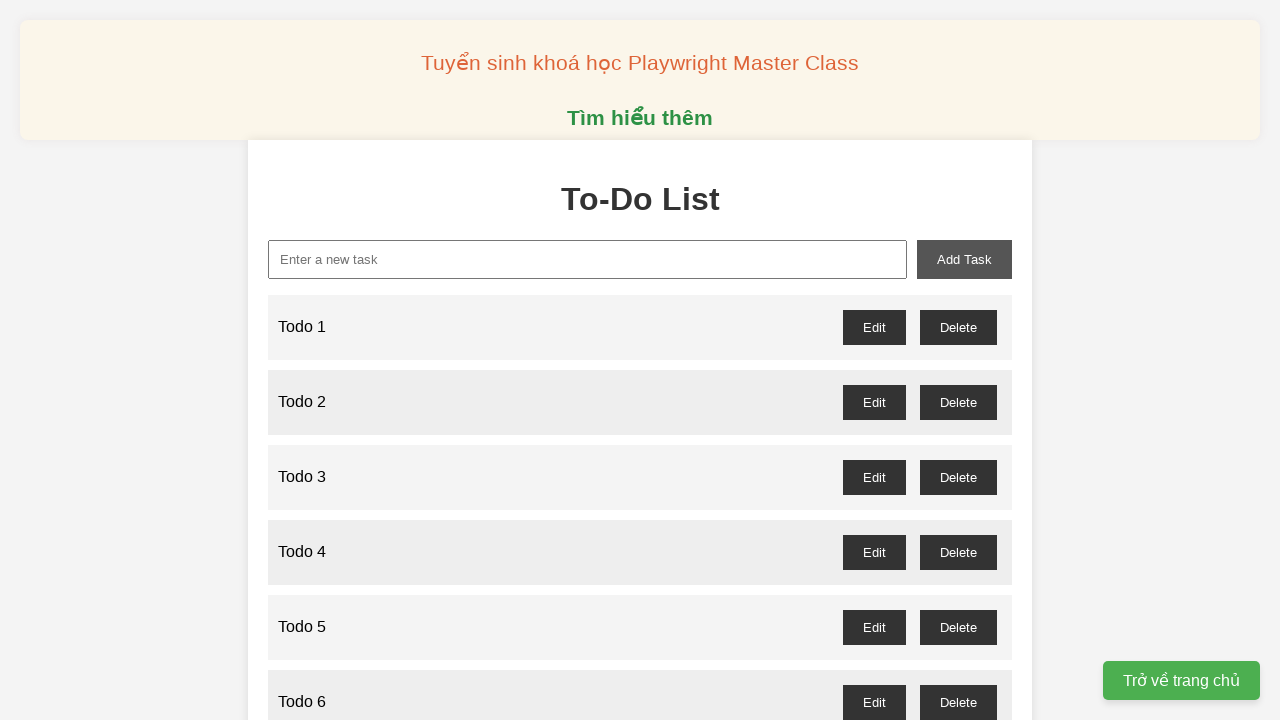

Filled new task input with 'Todo 26' on xpath=//input[@id='new-task']
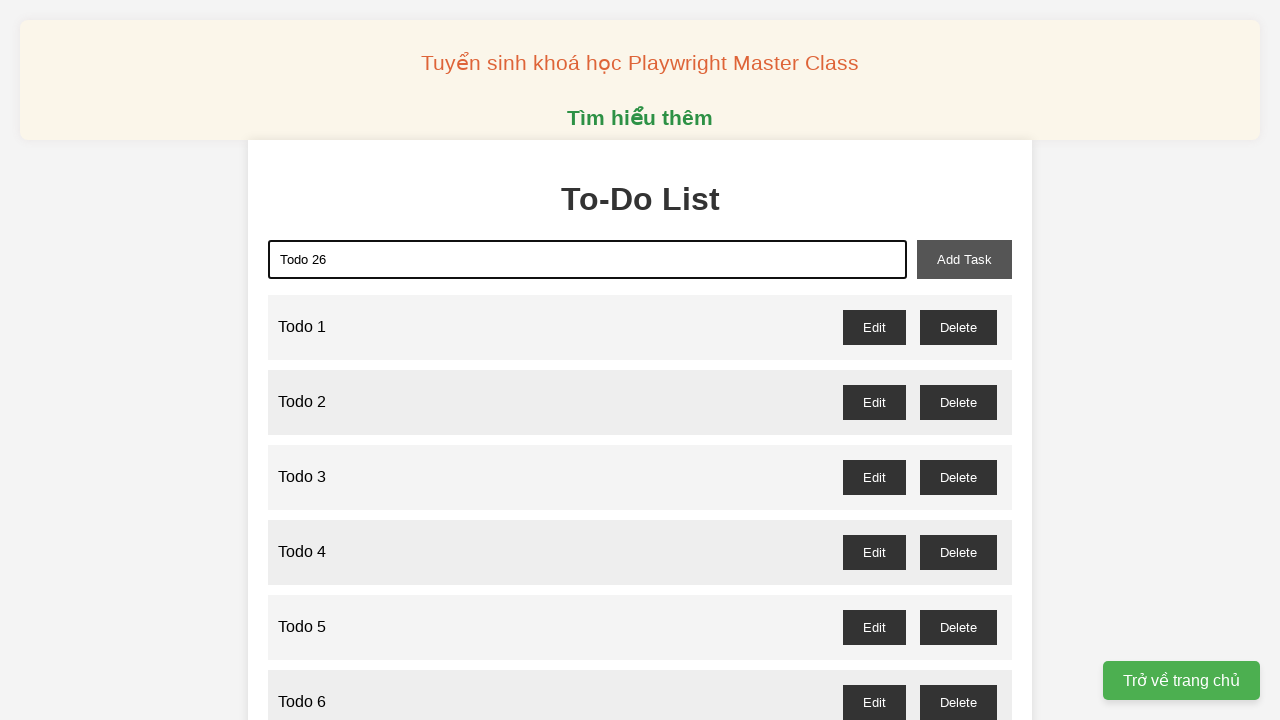

Clicked add task button to create Todo 26 at (964, 259) on xpath=//button[@id='add-task']
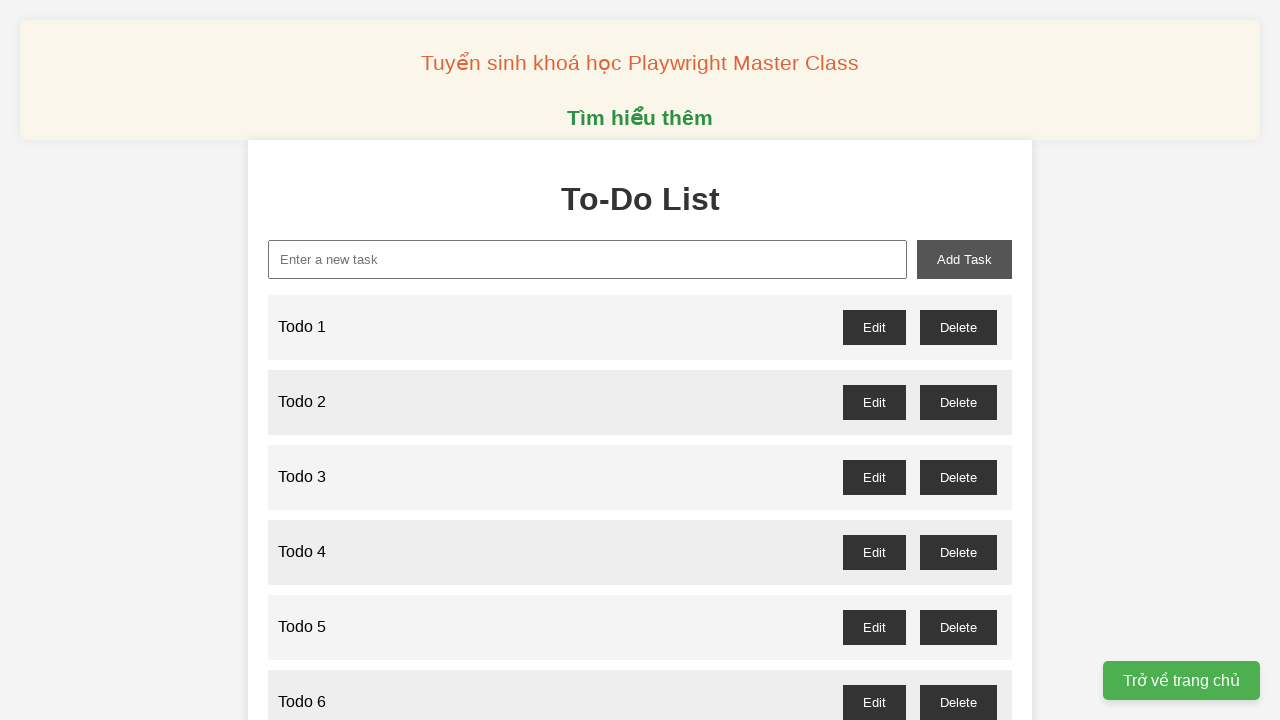

Filled new task input with 'Todo 27' on xpath=//input[@id='new-task']
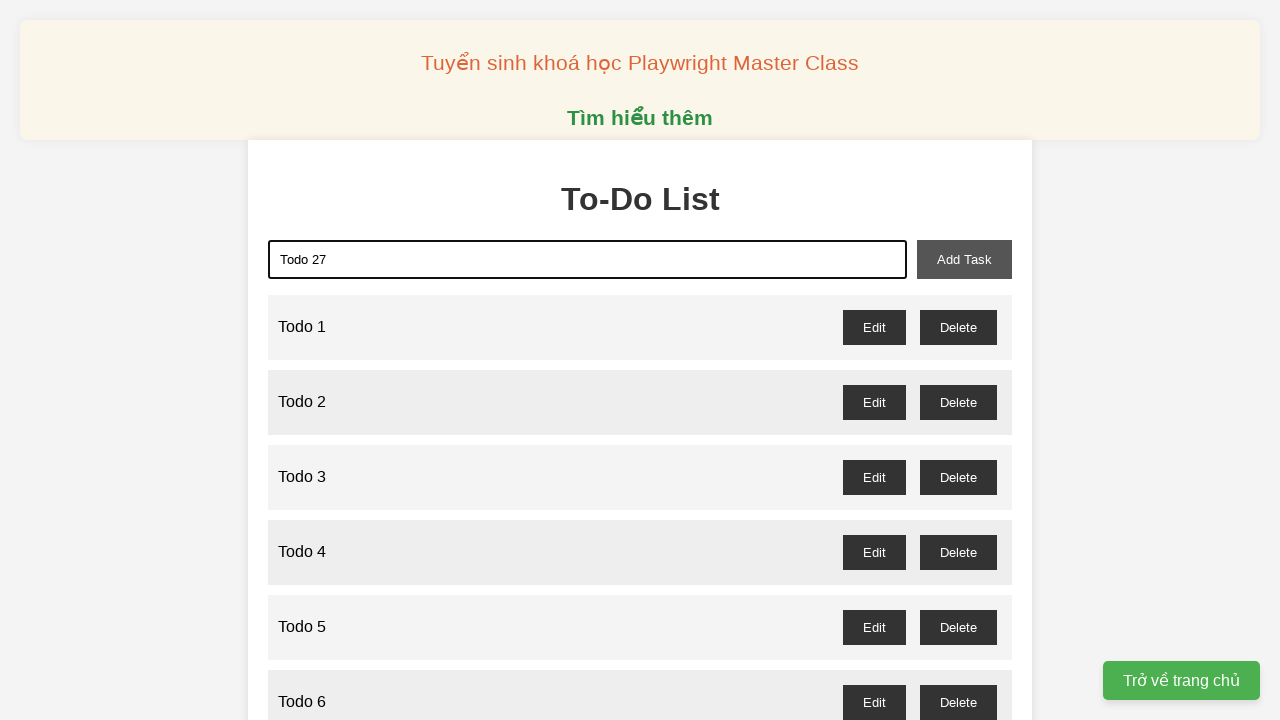

Clicked add task button to create Todo 27 at (964, 259) on xpath=//button[@id='add-task']
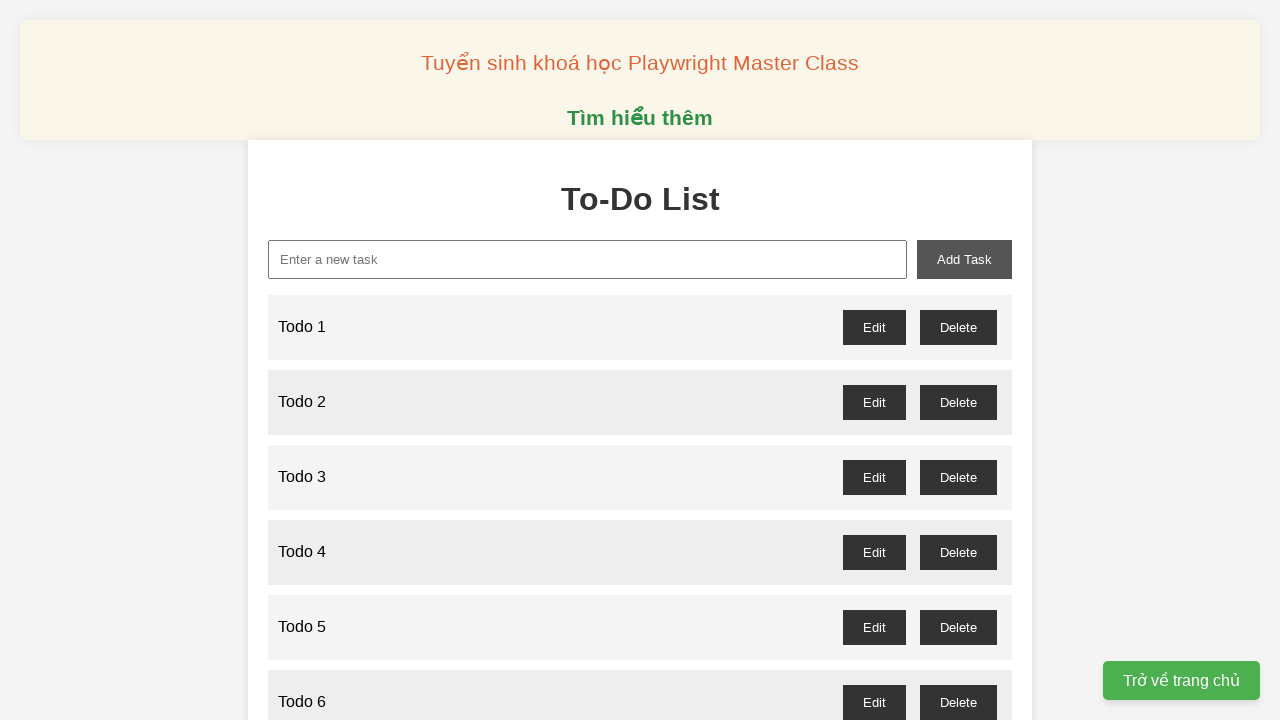

Filled new task input with 'Todo 28' on xpath=//input[@id='new-task']
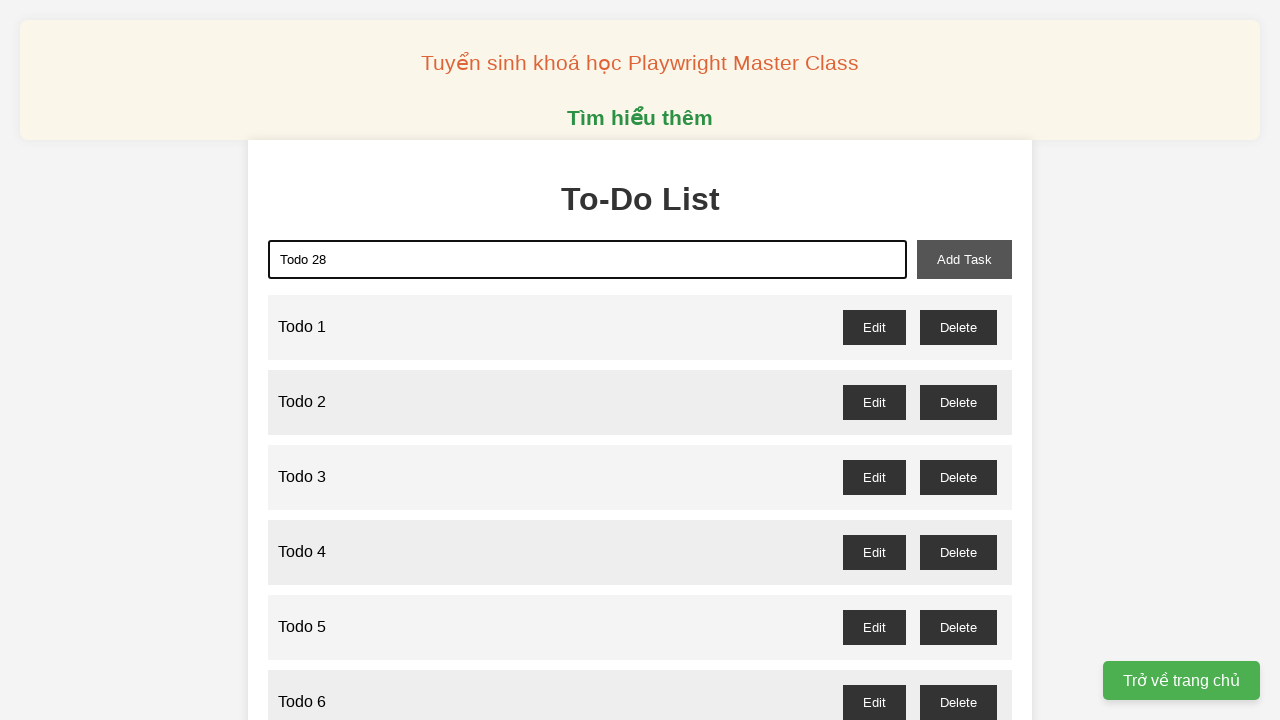

Clicked add task button to create Todo 28 at (964, 259) on xpath=//button[@id='add-task']
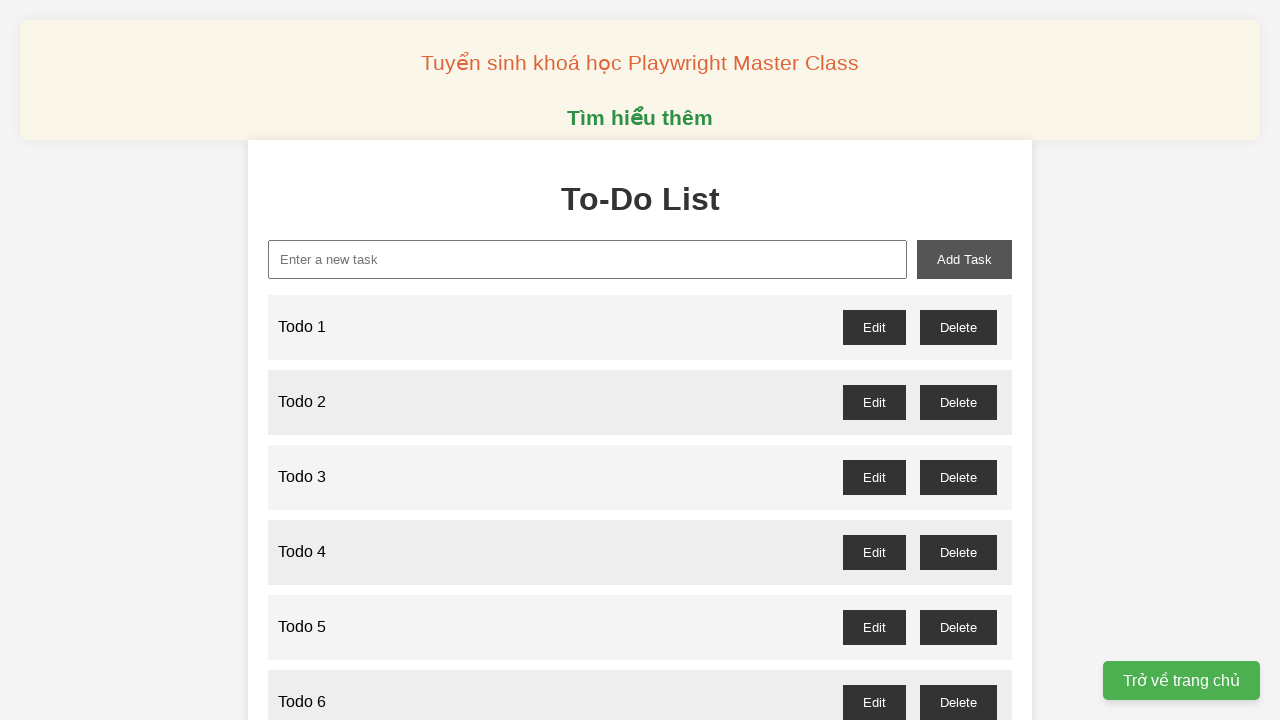

Filled new task input with 'Todo 29' on xpath=//input[@id='new-task']
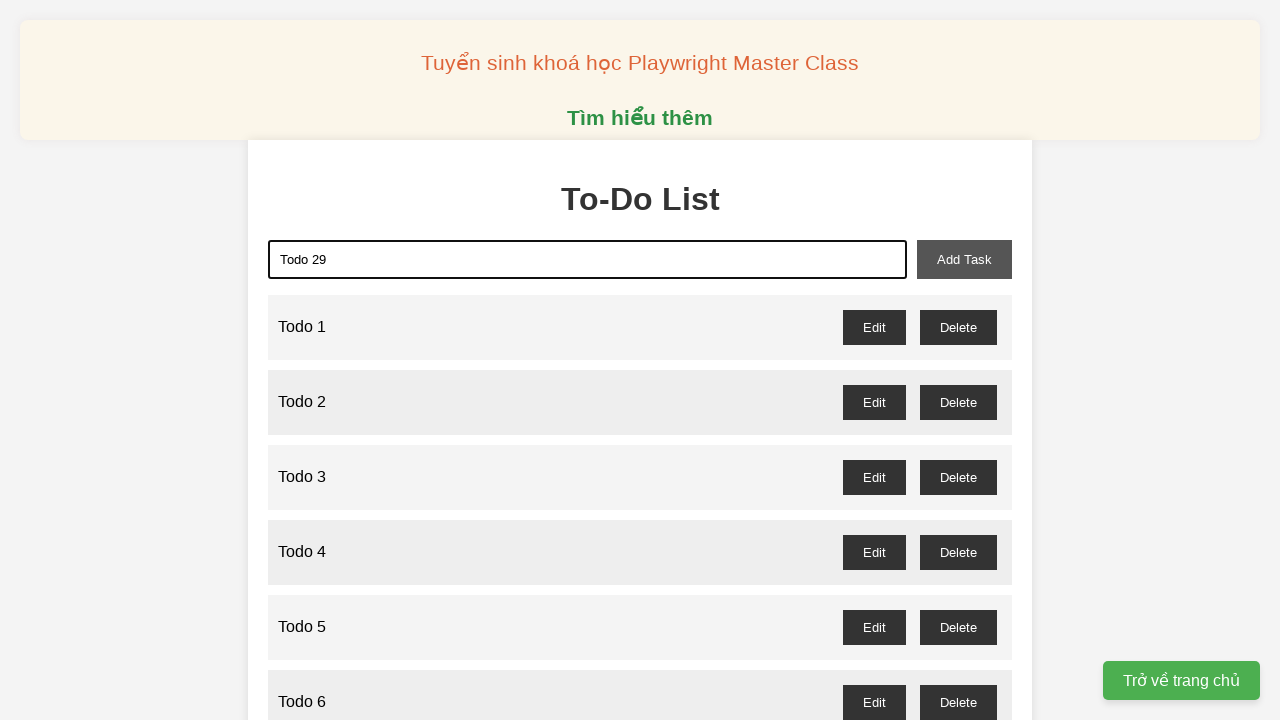

Clicked add task button to create Todo 29 at (964, 259) on xpath=//button[@id='add-task']
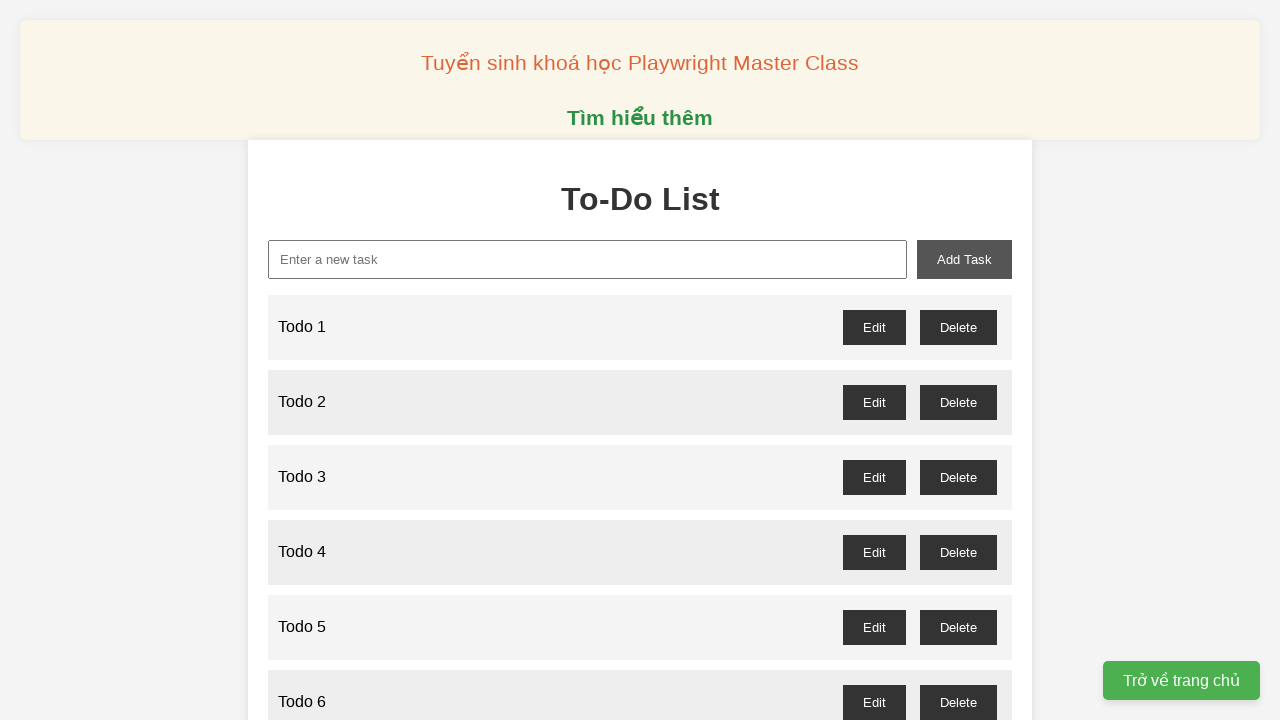

Filled new task input with 'Todo 30' on xpath=//input[@id='new-task']
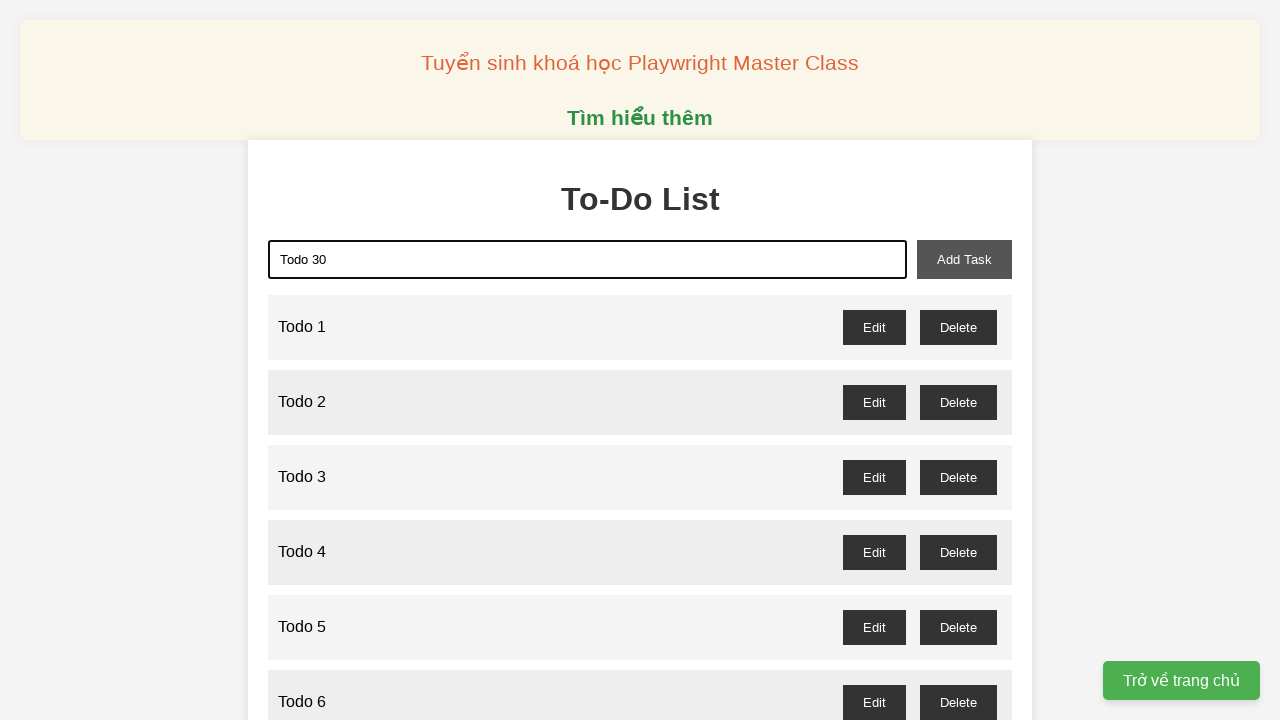

Clicked add task button to create Todo 30 at (964, 259) on xpath=//button[@id='add-task']
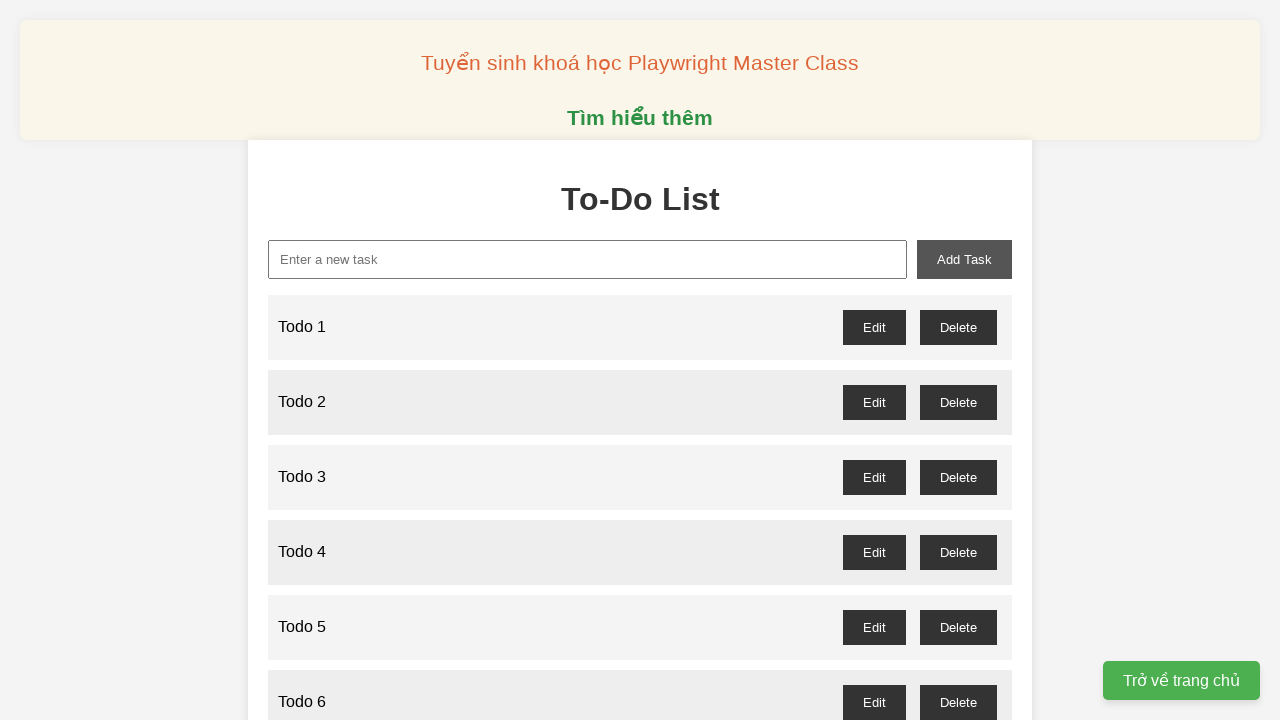

Filled new task input with 'Todo 31' on xpath=//input[@id='new-task']
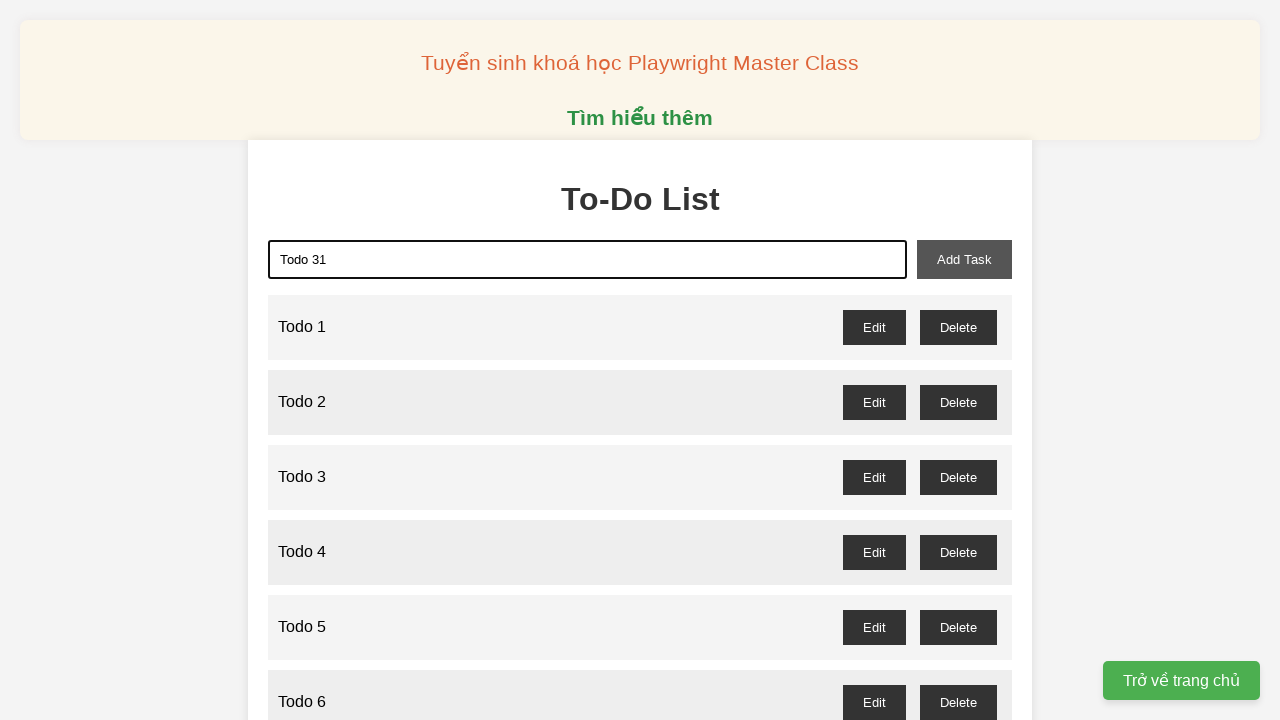

Clicked add task button to create Todo 31 at (964, 259) on xpath=//button[@id='add-task']
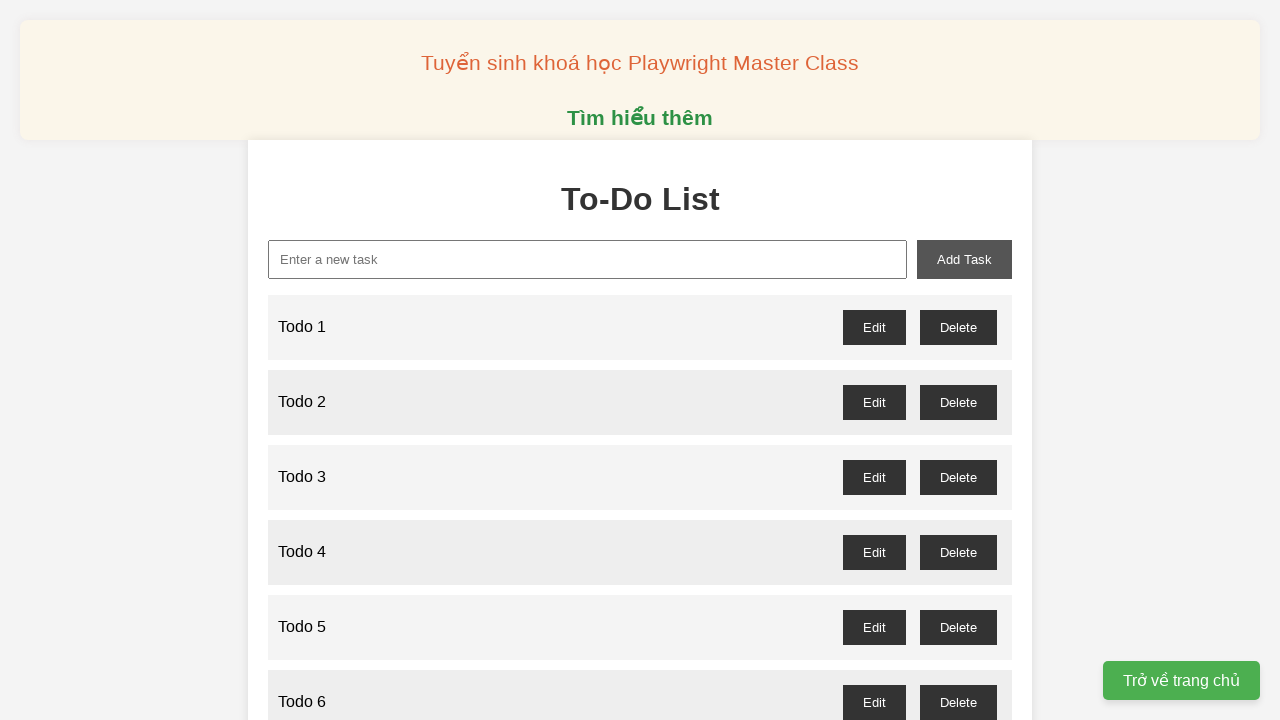

Filled new task input with 'Todo 32' on xpath=//input[@id='new-task']
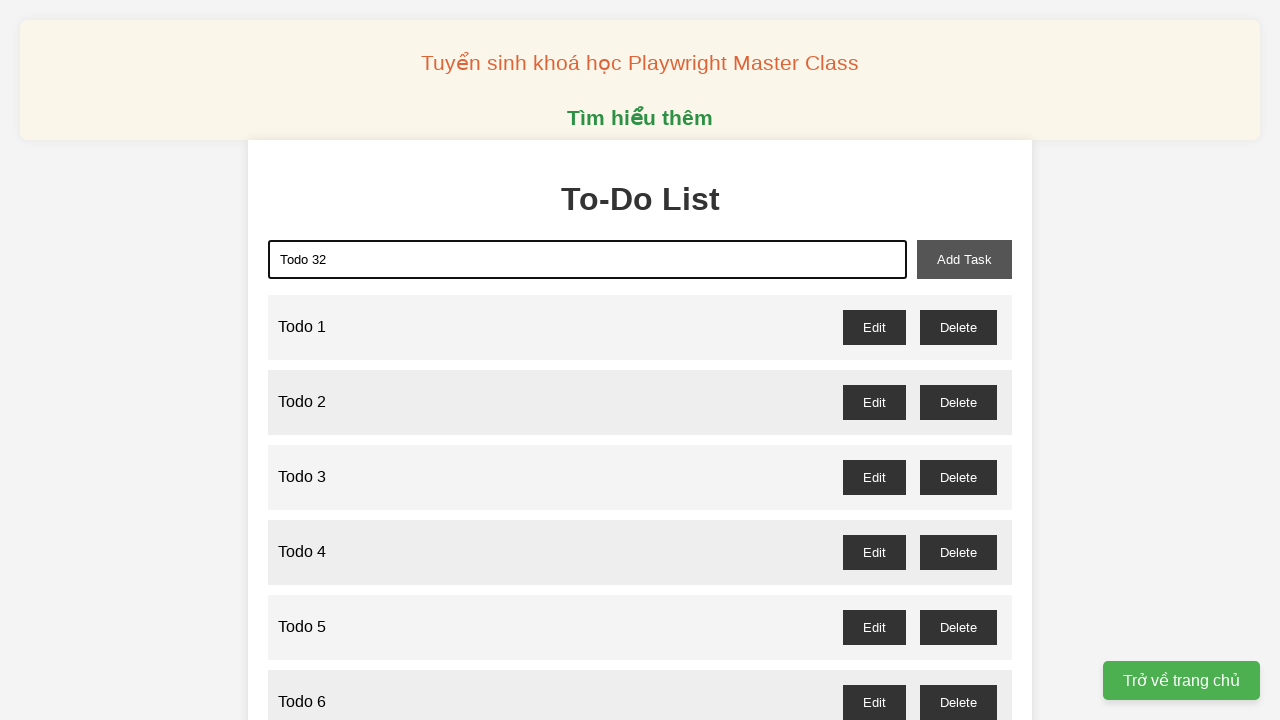

Clicked add task button to create Todo 32 at (964, 259) on xpath=//button[@id='add-task']
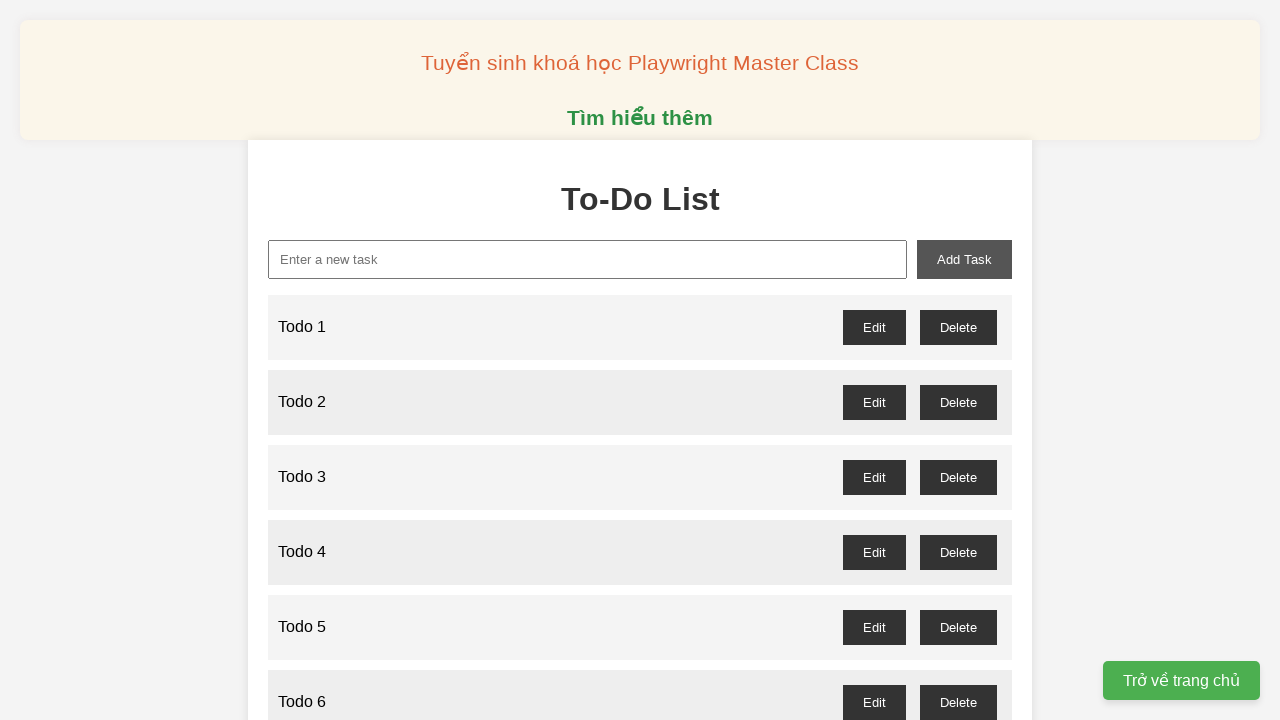

Filled new task input with 'Todo 33' on xpath=//input[@id='new-task']
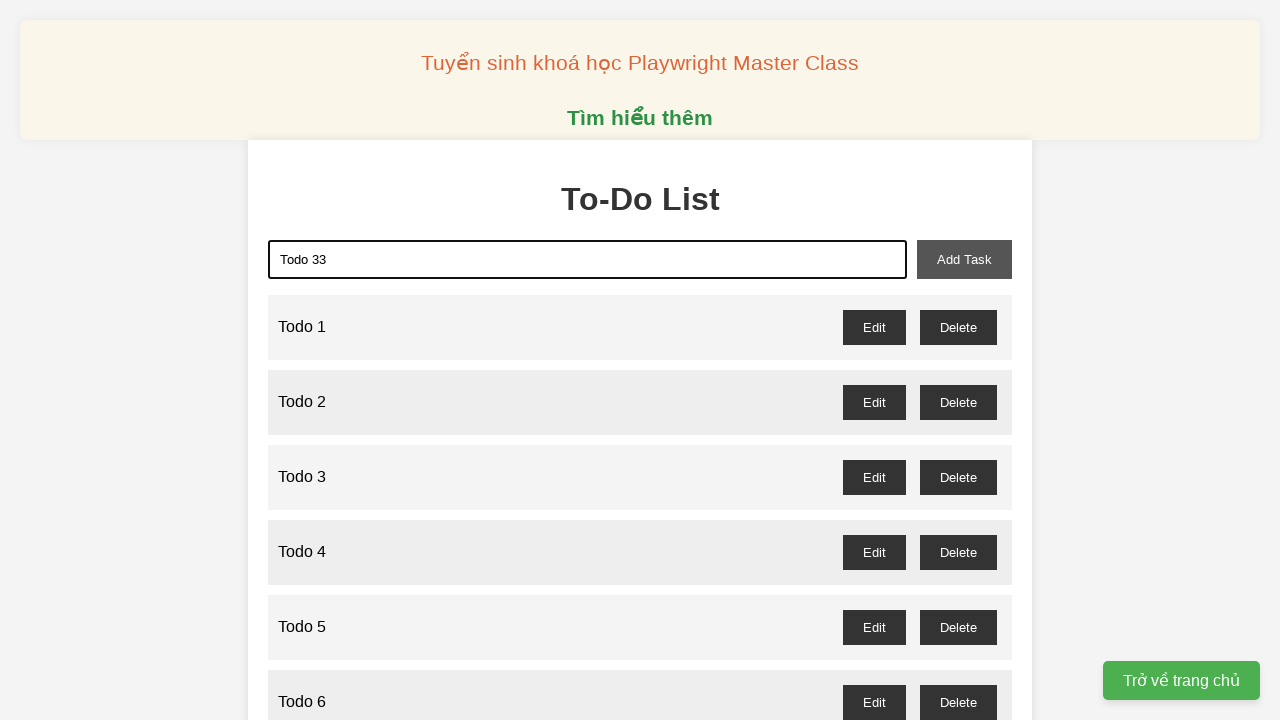

Clicked add task button to create Todo 33 at (964, 259) on xpath=//button[@id='add-task']
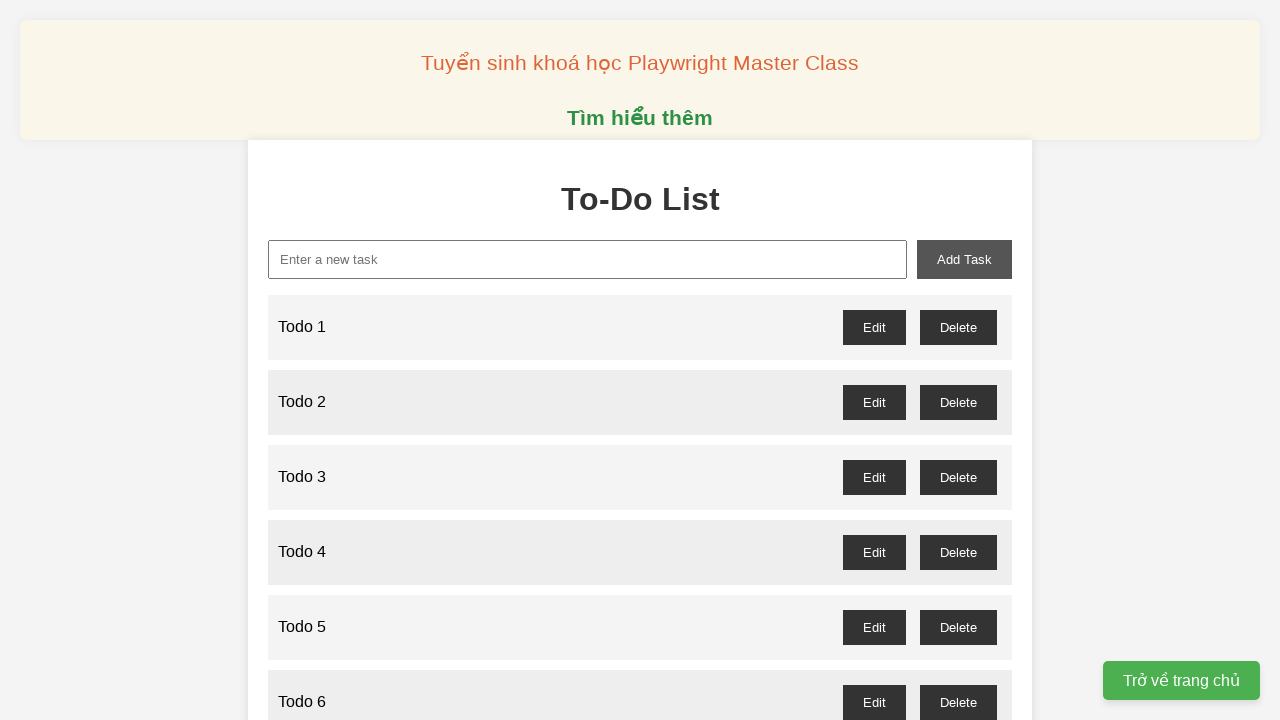

Filled new task input with 'Todo 34' on xpath=//input[@id='new-task']
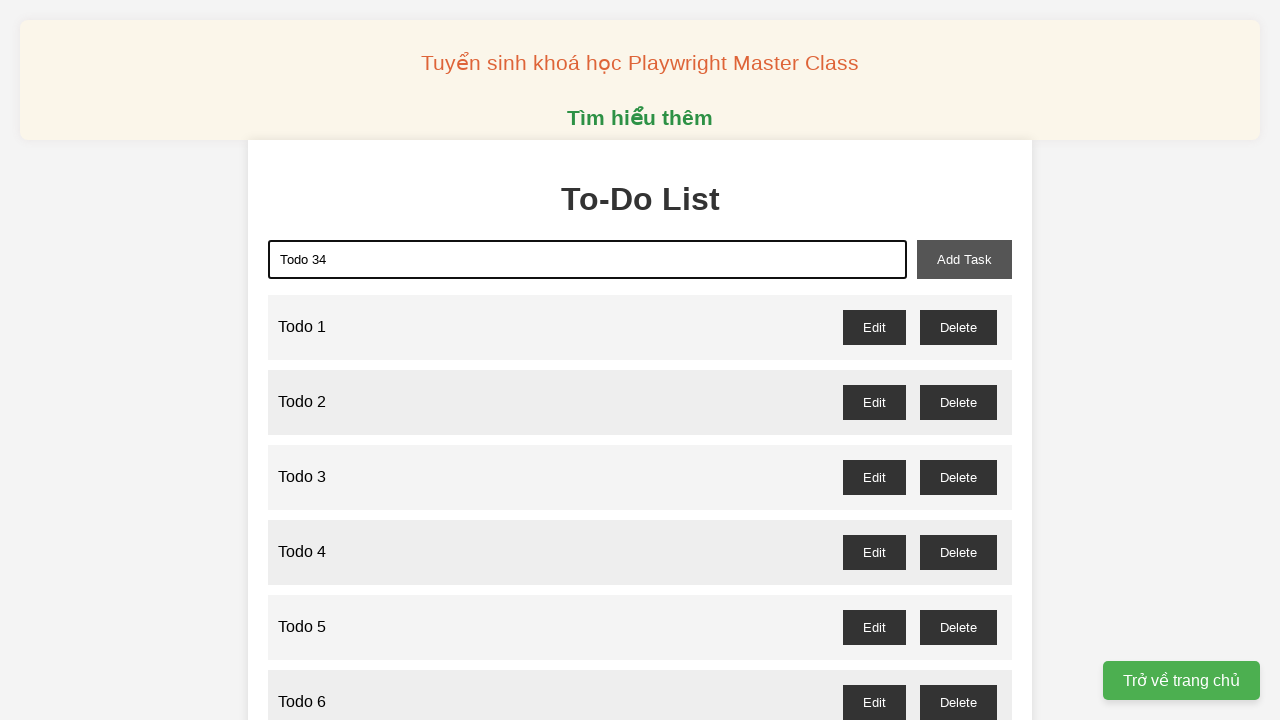

Clicked add task button to create Todo 34 at (964, 259) on xpath=//button[@id='add-task']
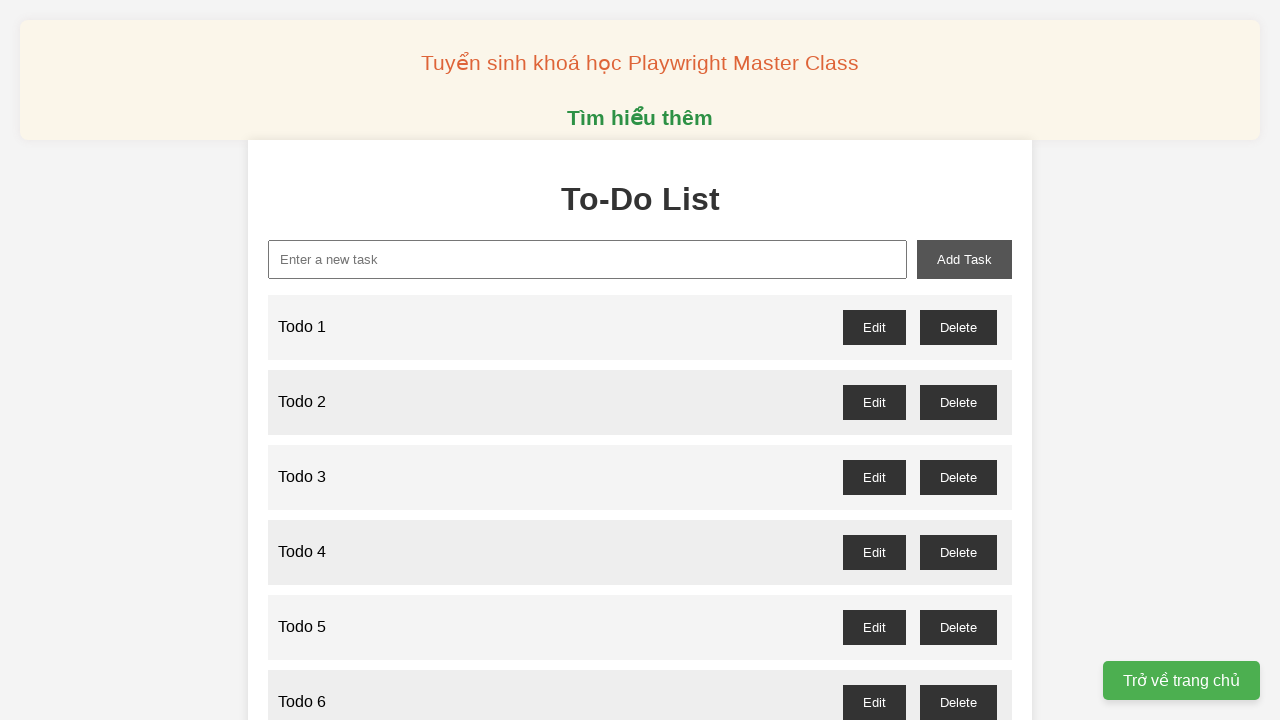

Filled new task input with 'Todo 35' on xpath=//input[@id='new-task']
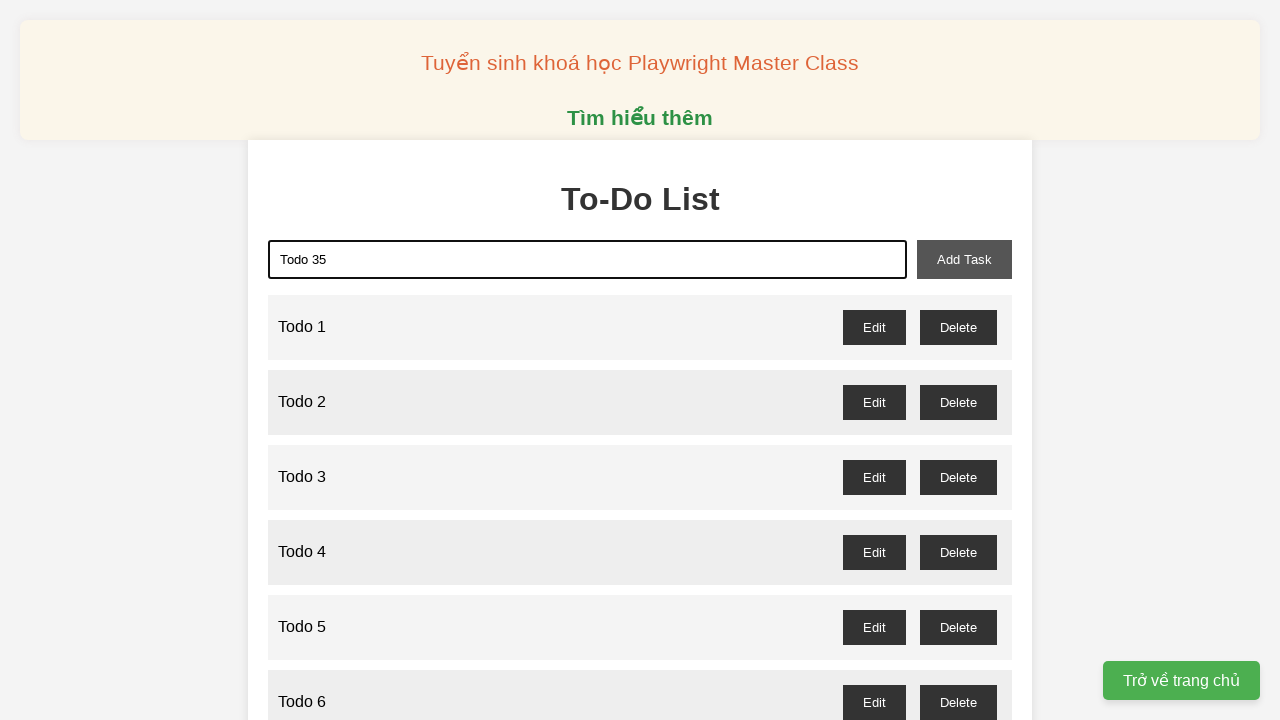

Clicked add task button to create Todo 35 at (964, 259) on xpath=//button[@id='add-task']
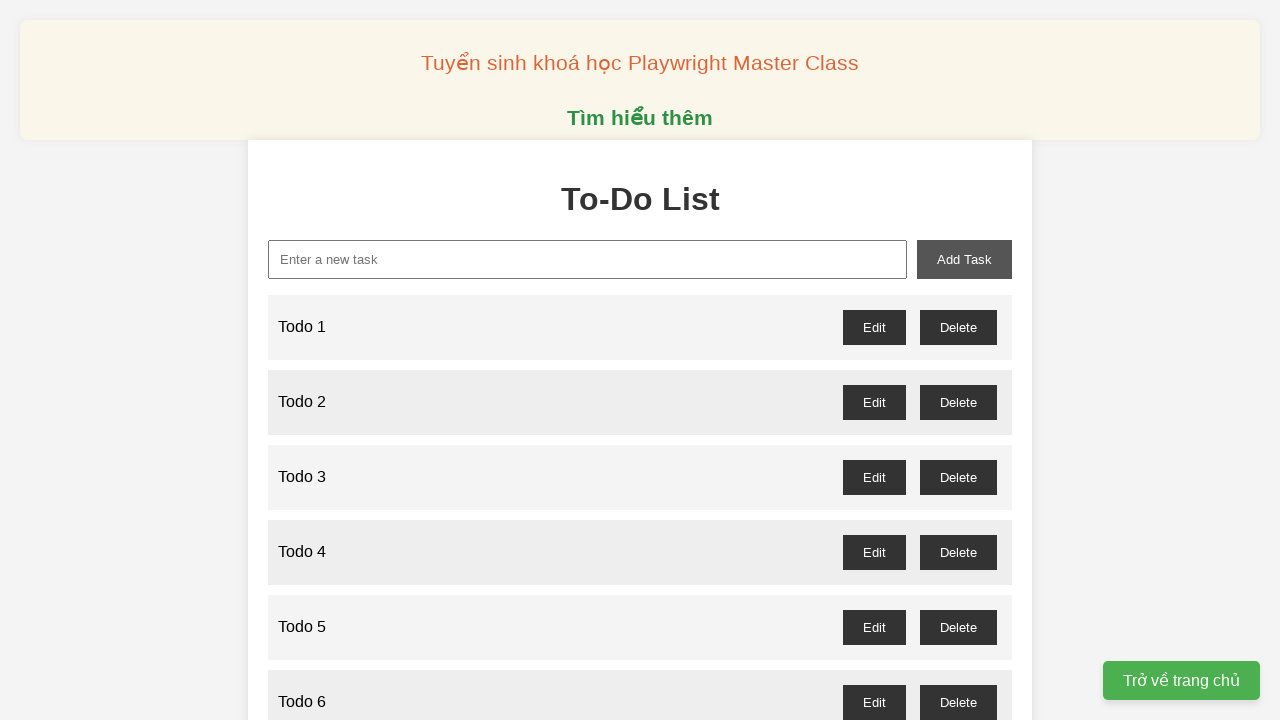

Filled new task input with 'Todo 36' on xpath=//input[@id='new-task']
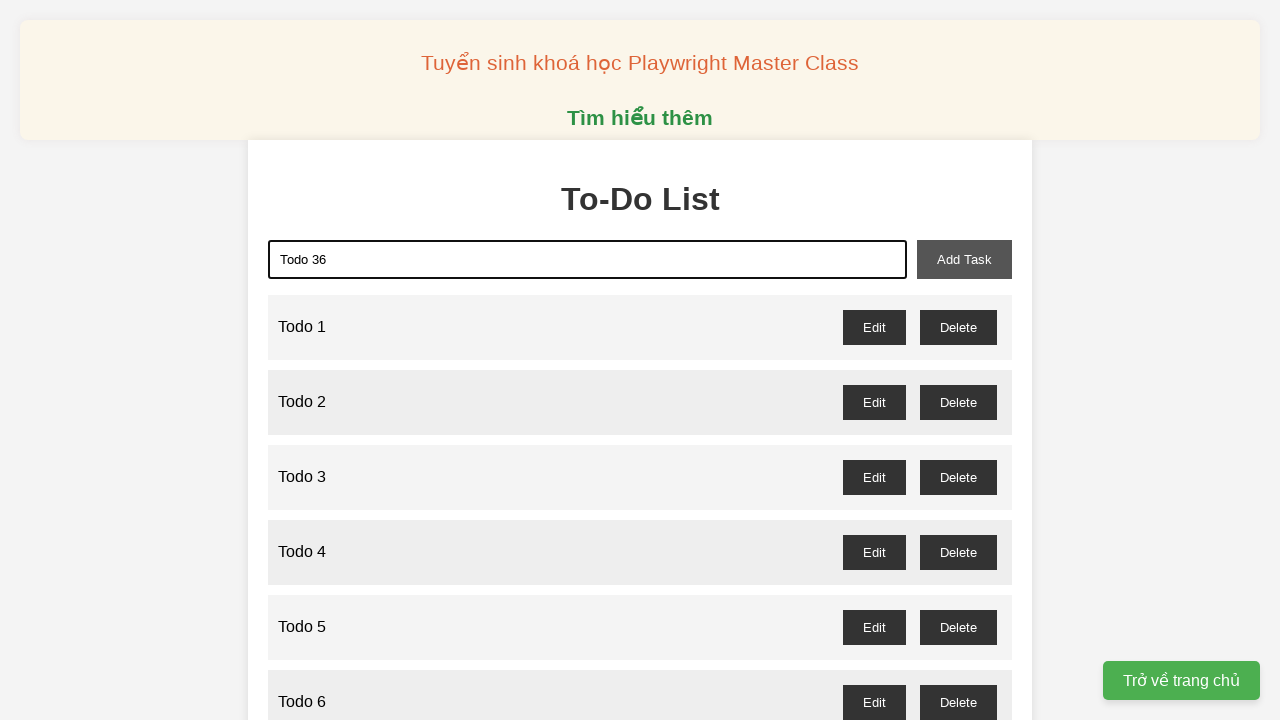

Clicked add task button to create Todo 36 at (964, 259) on xpath=//button[@id='add-task']
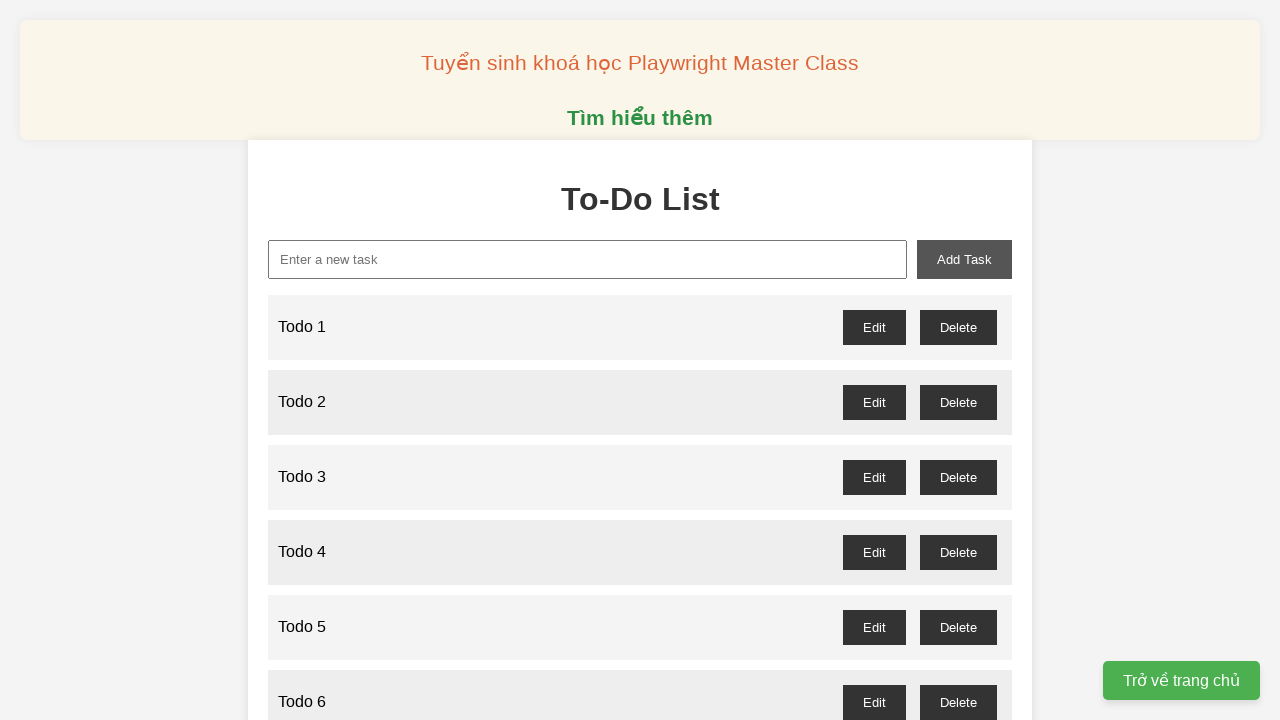

Filled new task input with 'Todo 37' on xpath=//input[@id='new-task']
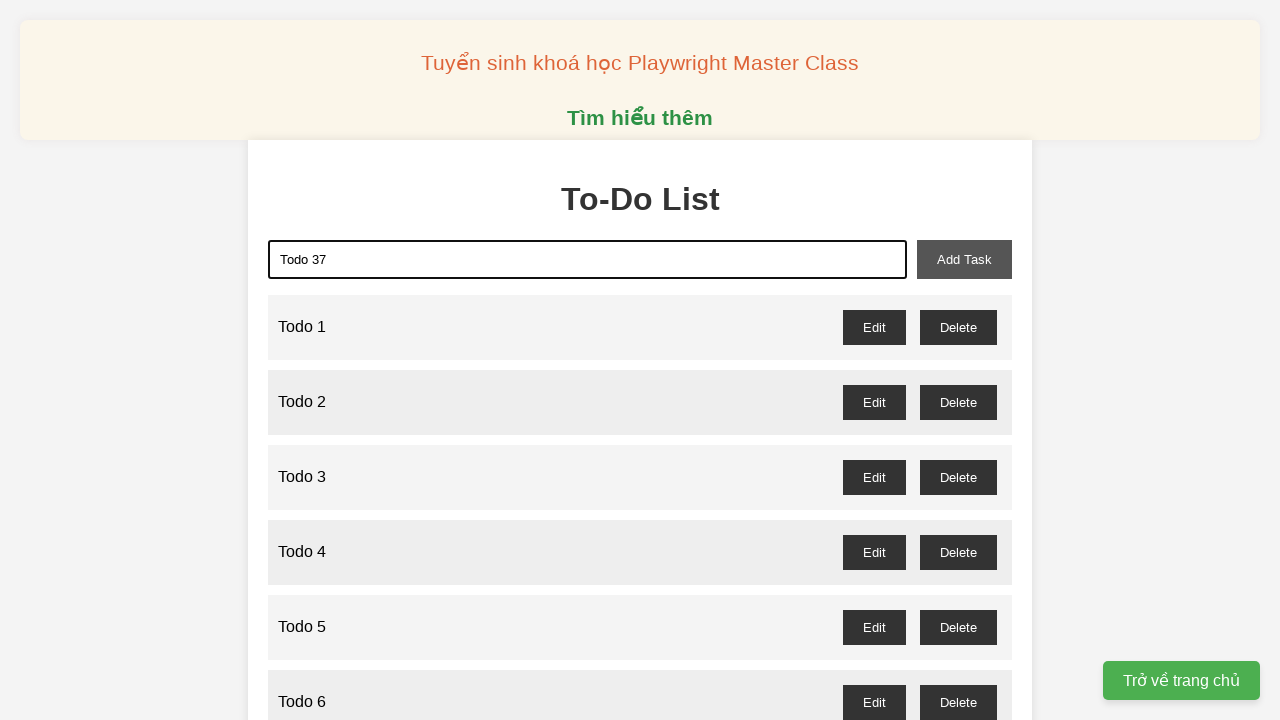

Clicked add task button to create Todo 37 at (964, 259) on xpath=//button[@id='add-task']
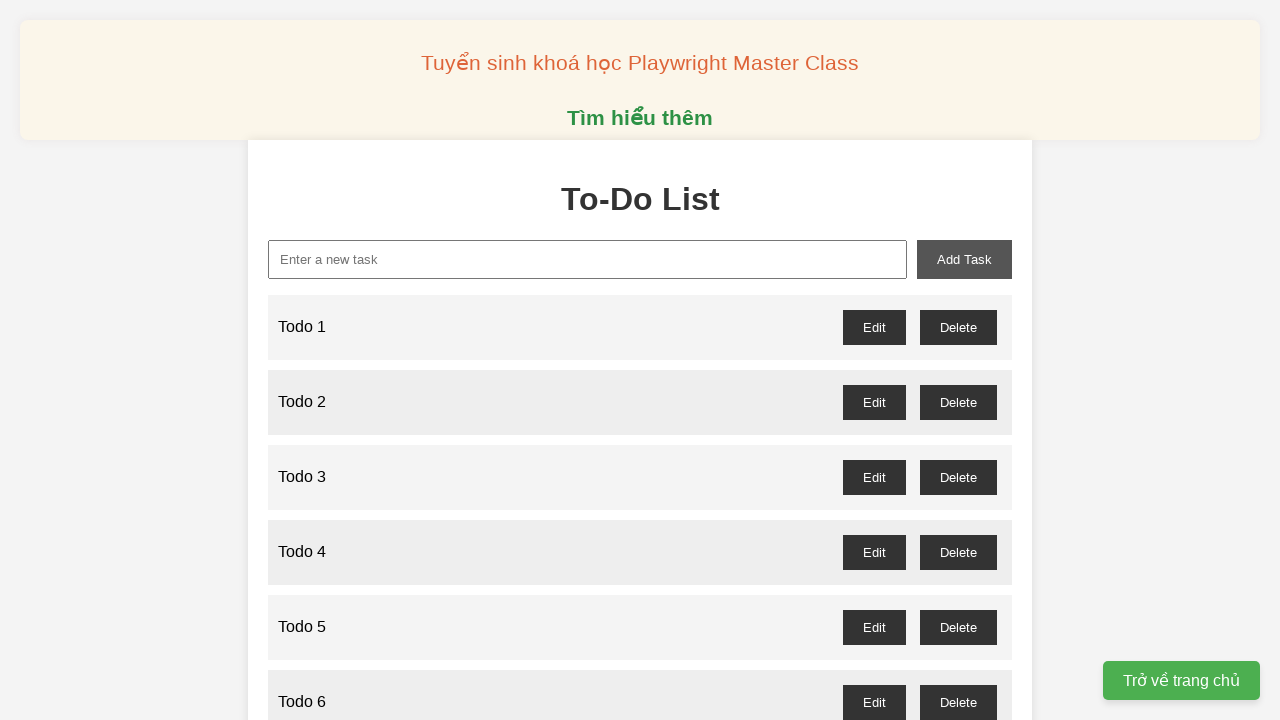

Filled new task input with 'Todo 38' on xpath=//input[@id='new-task']
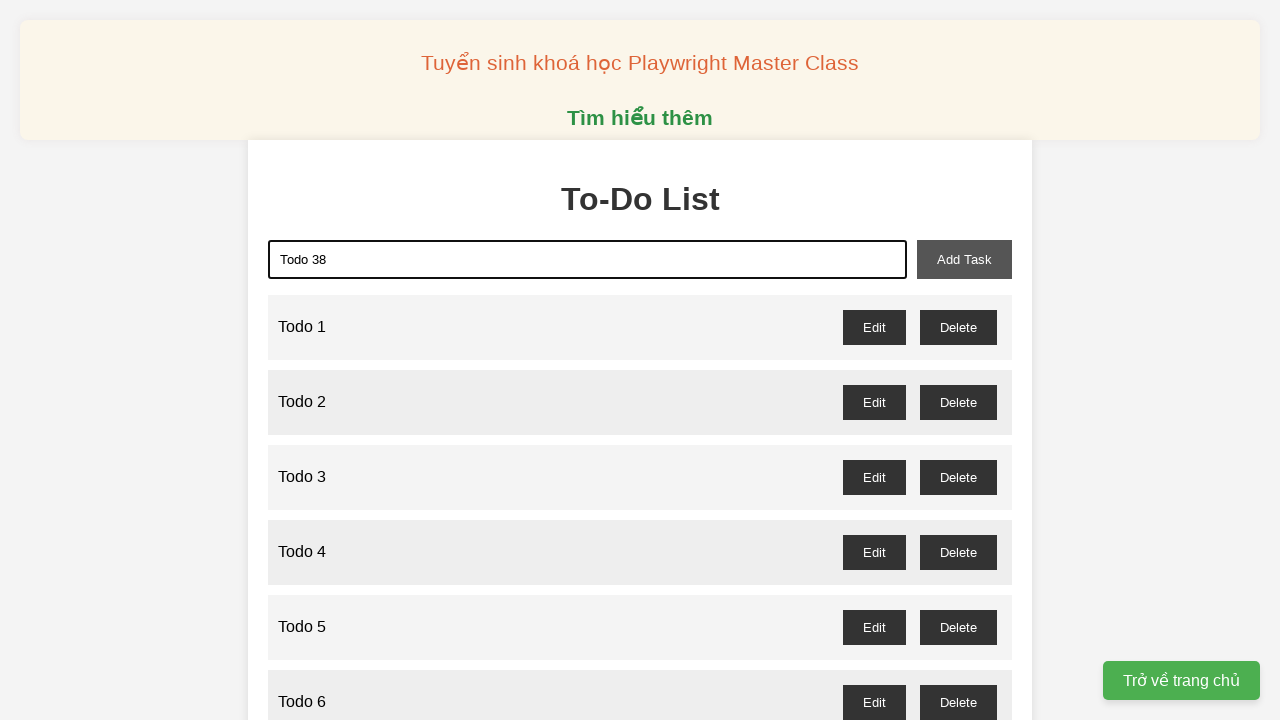

Clicked add task button to create Todo 38 at (964, 259) on xpath=//button[@id='add-task']
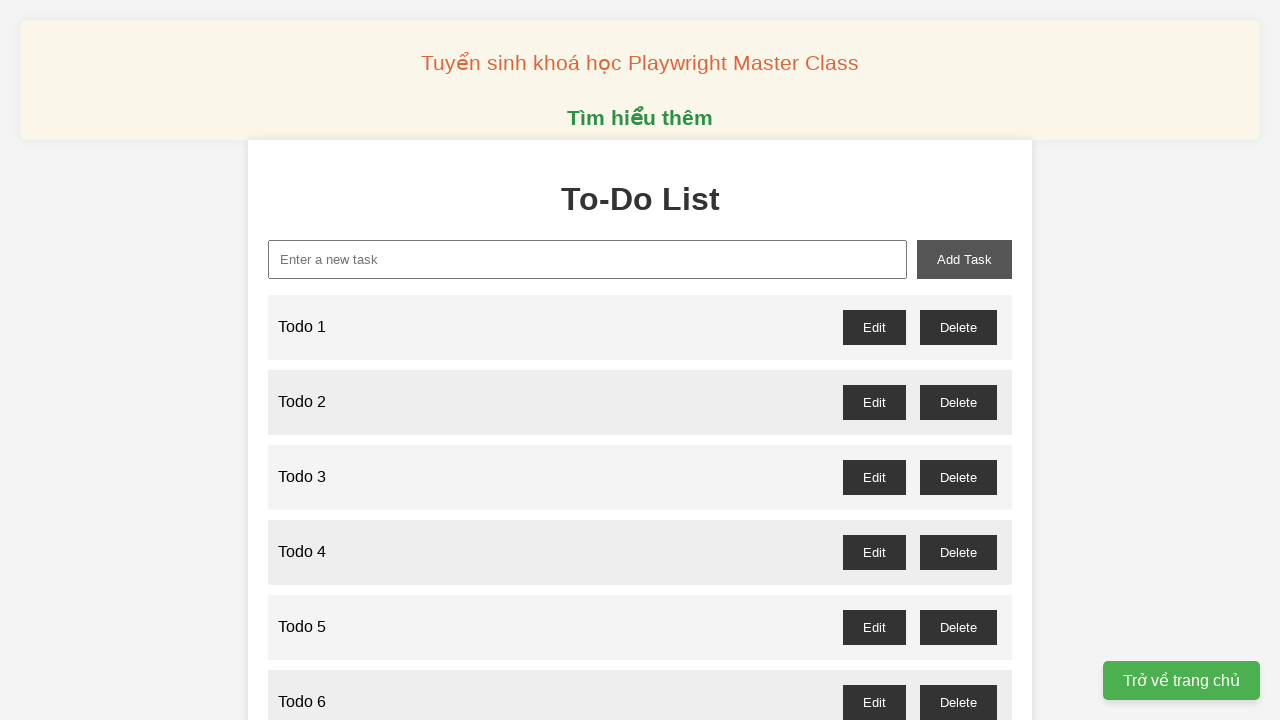

Filled new task input with 'Todo 39' on xpath=//input[@id='new-task']
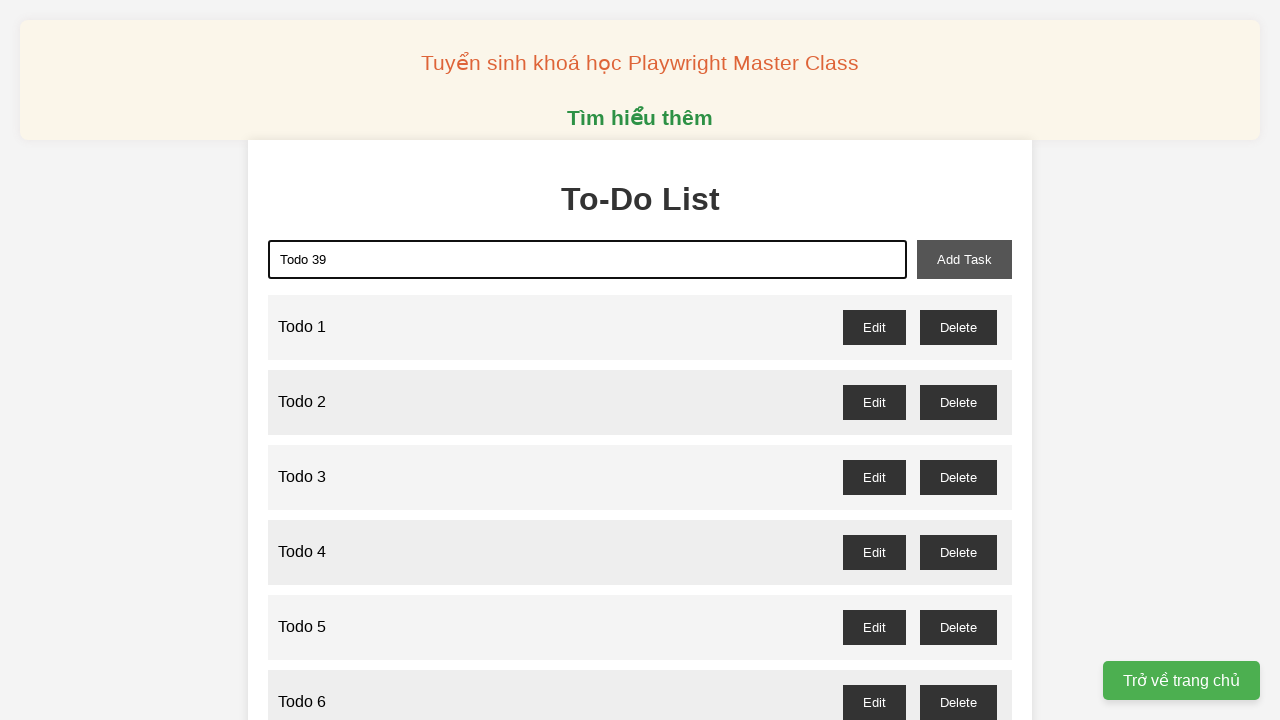

Clicked add task button to create Todo 39 at (964, 259) on xpath=//button[@id='add-task']
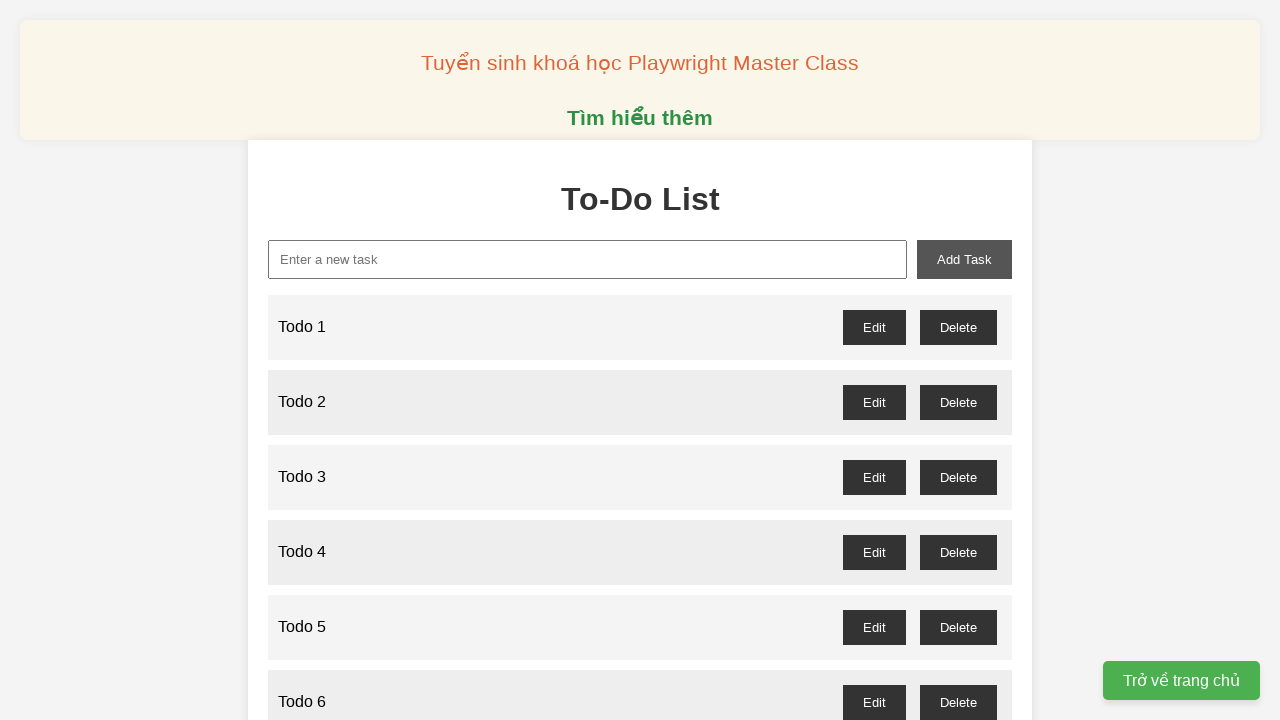

Filled new task input with 'Todo 40' on xpath=//input[@id='new-task']
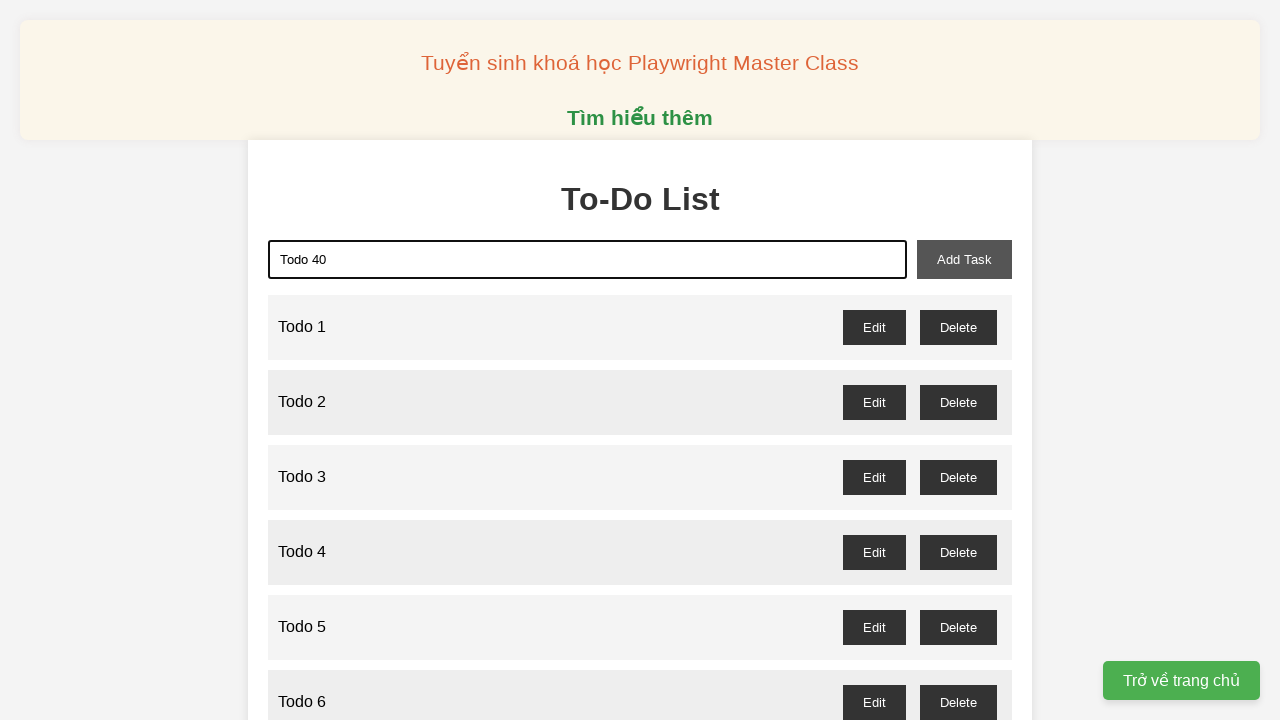

Clicked add task button to create Todo 40 at (964, 259) on xpath=//button[@id='add-task']
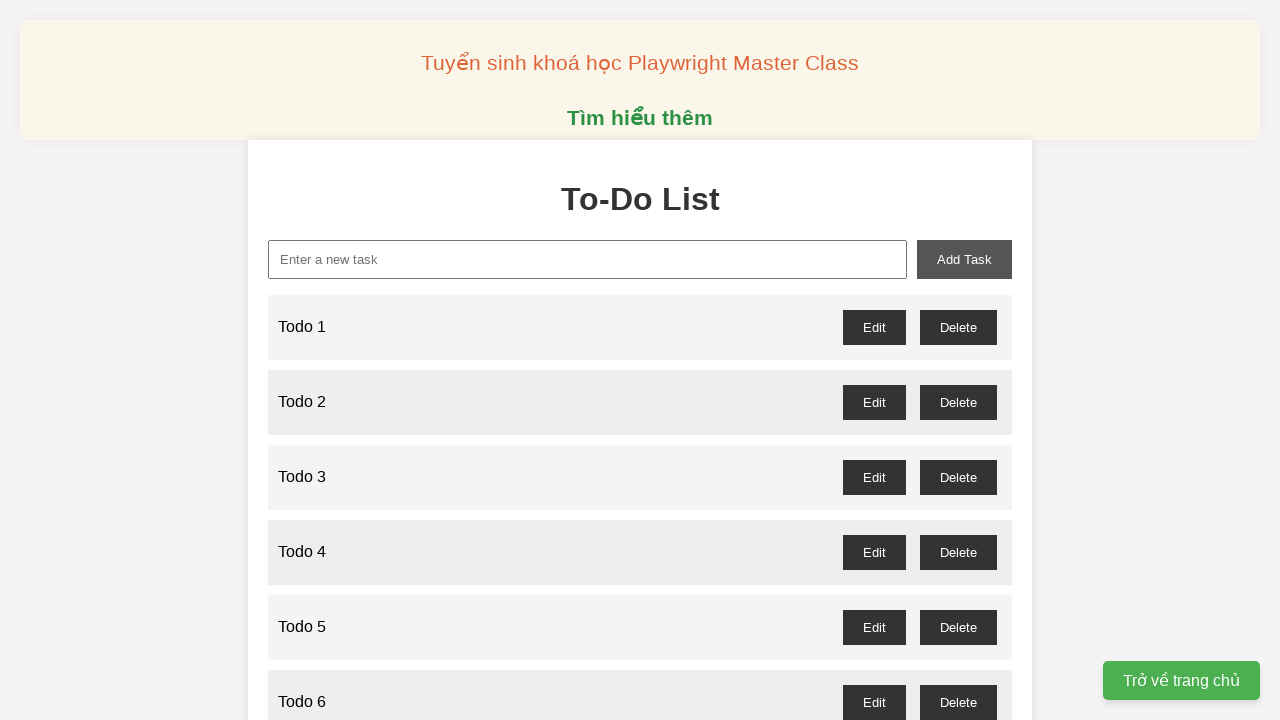

Filled new task input with 'Todo 41' on xpath=//input[@id='new-task']
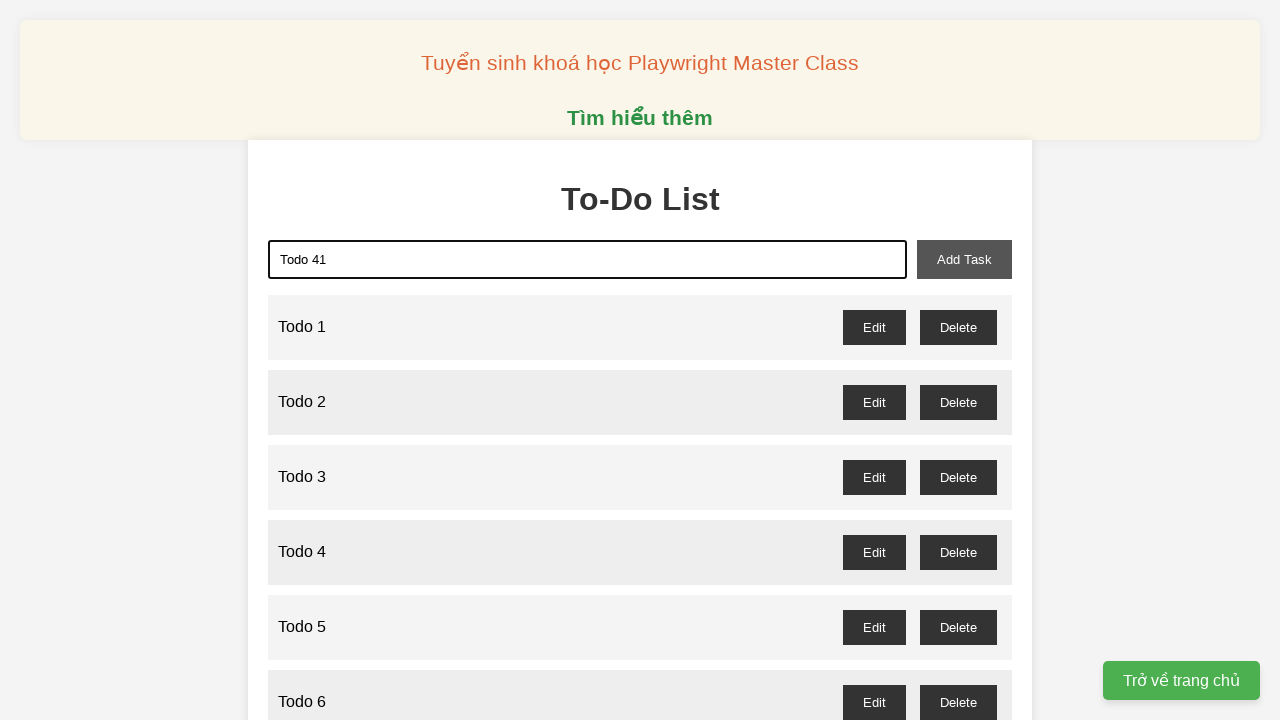

Clicked add task button to create Todo 41 at (964, 259) on xpath=//button[@id='add-task']
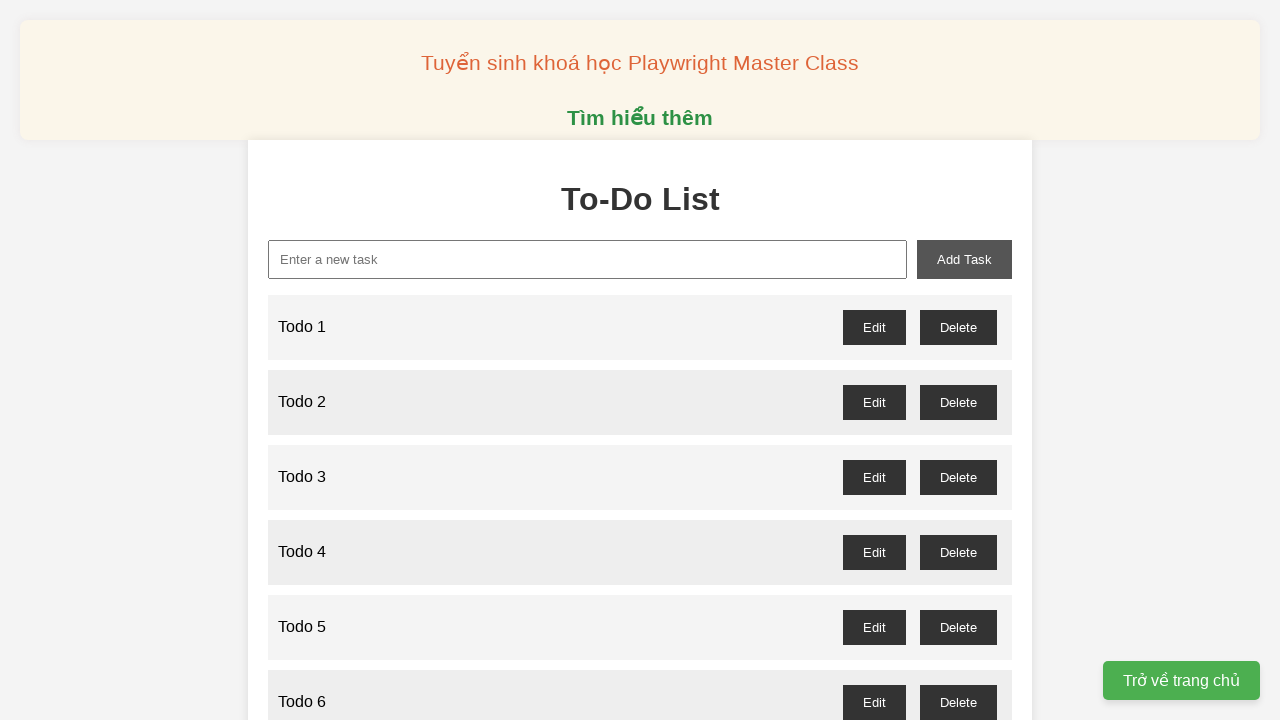

Filled new task input with 'Todo 42' on xpath=//input[@id='new-task']
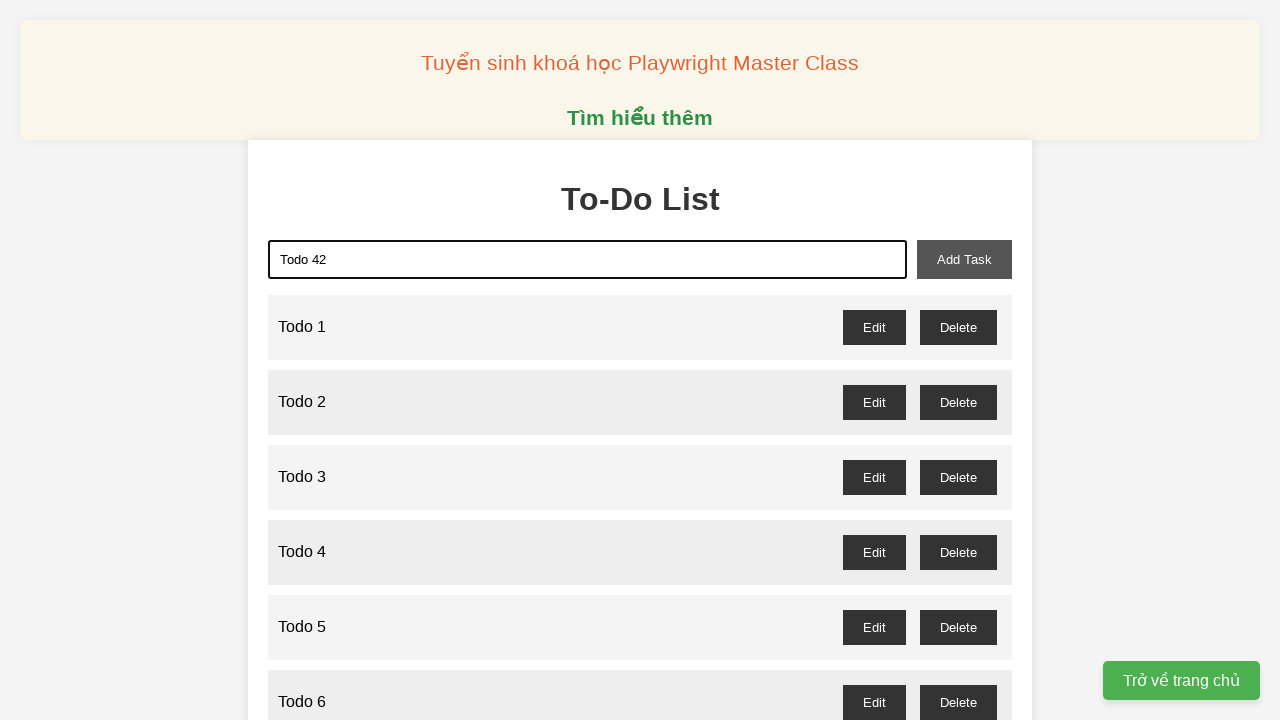

Clicked add task button to create Todo 42 at (964, 259) on xpath=//button[@id='add-task']
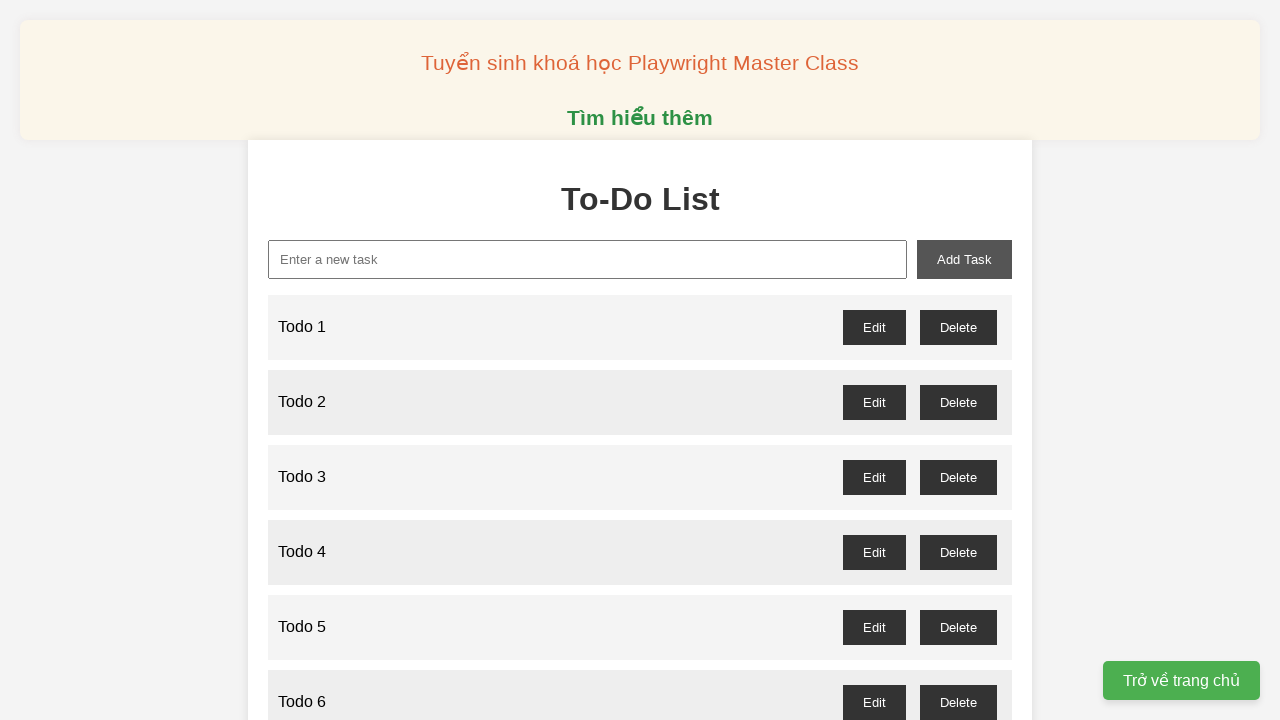

Filled new task input with 'Todo 43' on xpath=//input[@id='new-task']
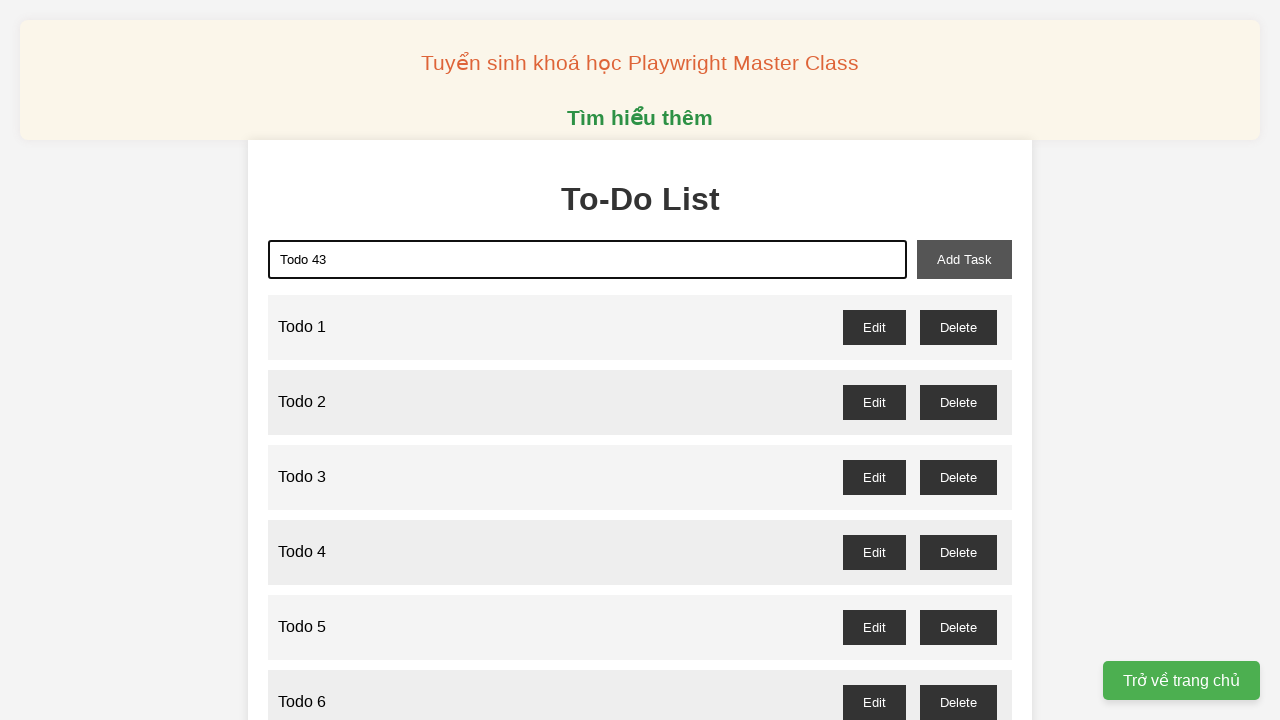

Clicked add task button to create Todo 43 at (964, 259) on xpath=//button[@id='add-task']
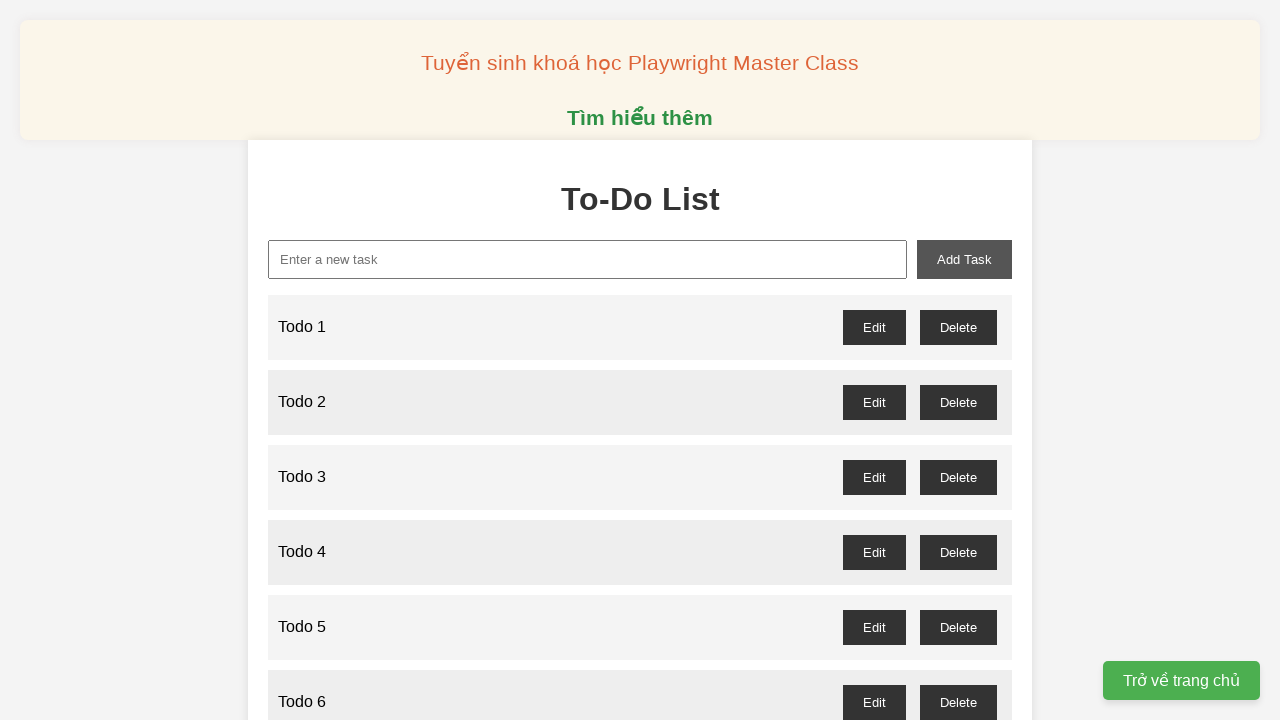

Filled new task input with 'Todo 44' on xpath=//input[@id='new-task']
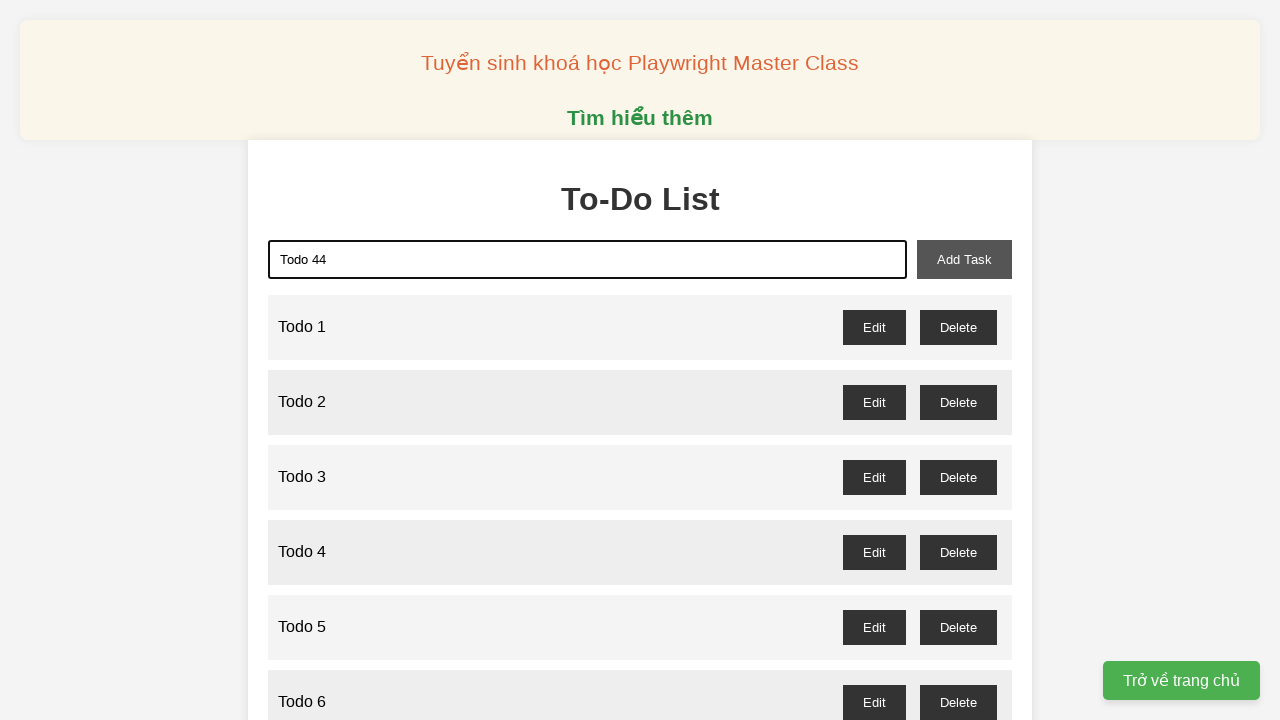

Clicked add task button to create Todo 44 at (964, 259) on xpath=//button[@id='add-task']
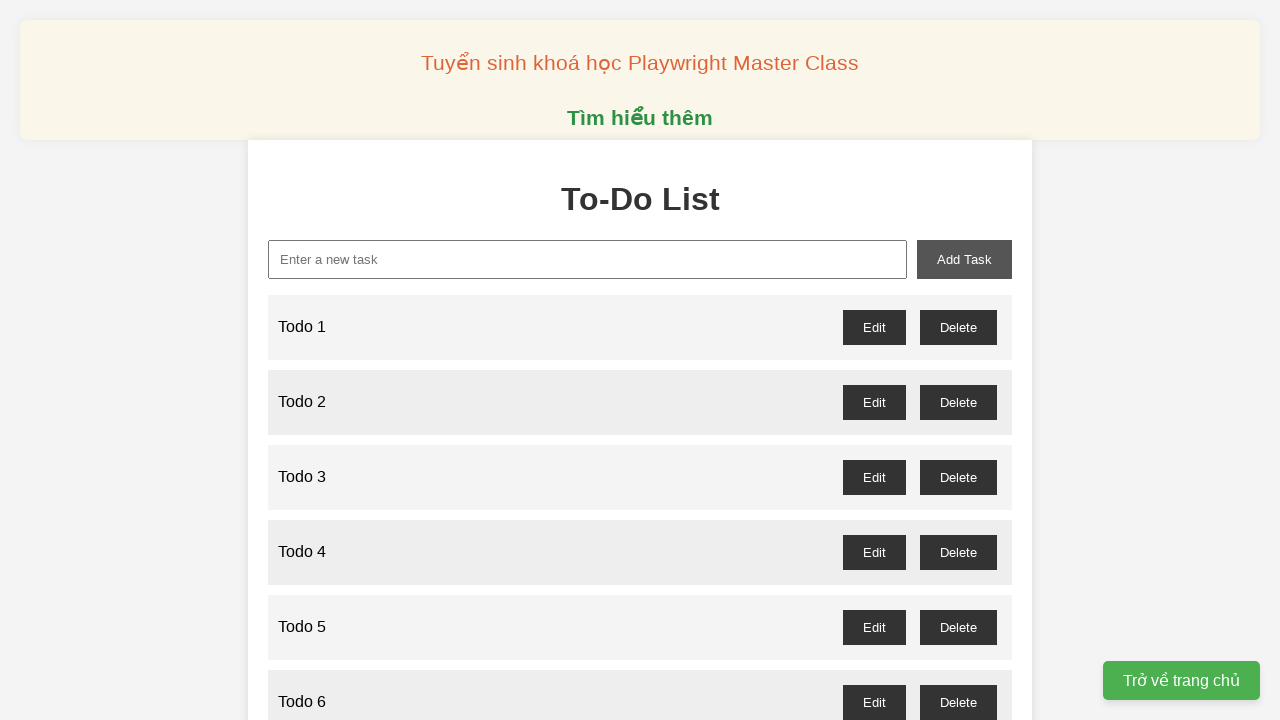

Filled new task input with 'Todo 45' on xpath=//input[@id='new-task']
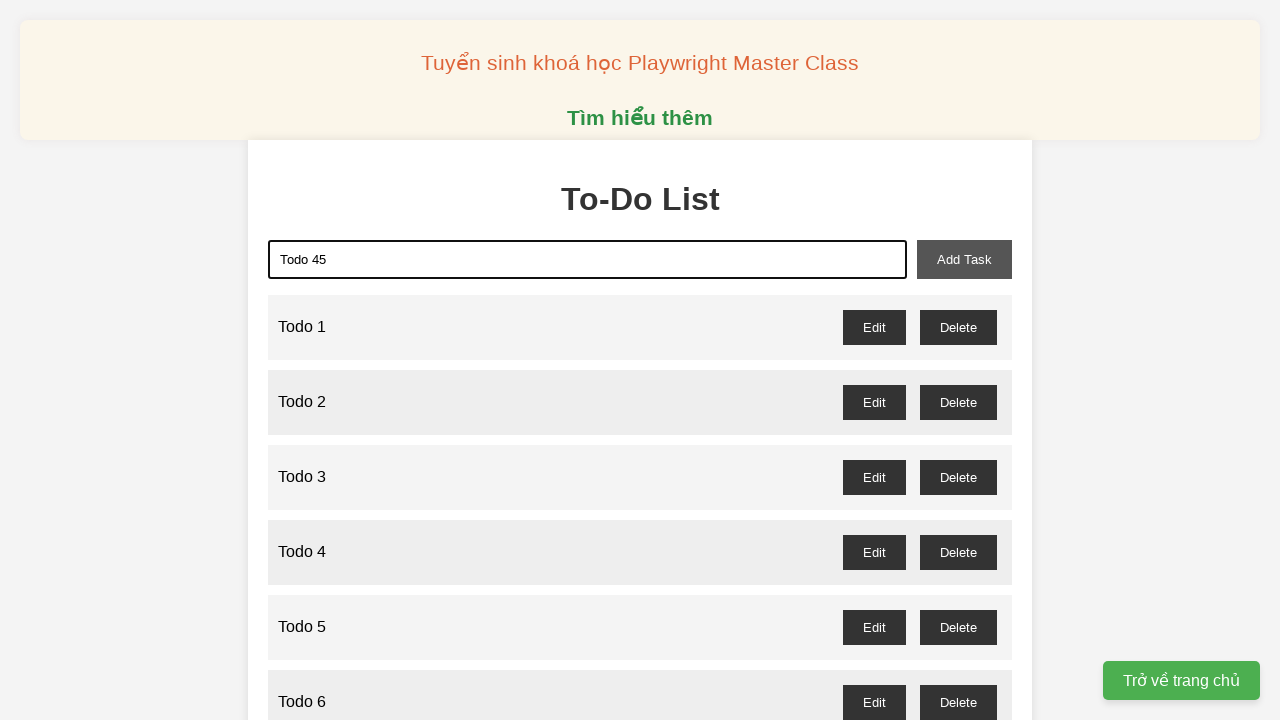

Clicked add task button to create Todo 45 at (964, 259) on xpath=//button[@id='add-task']
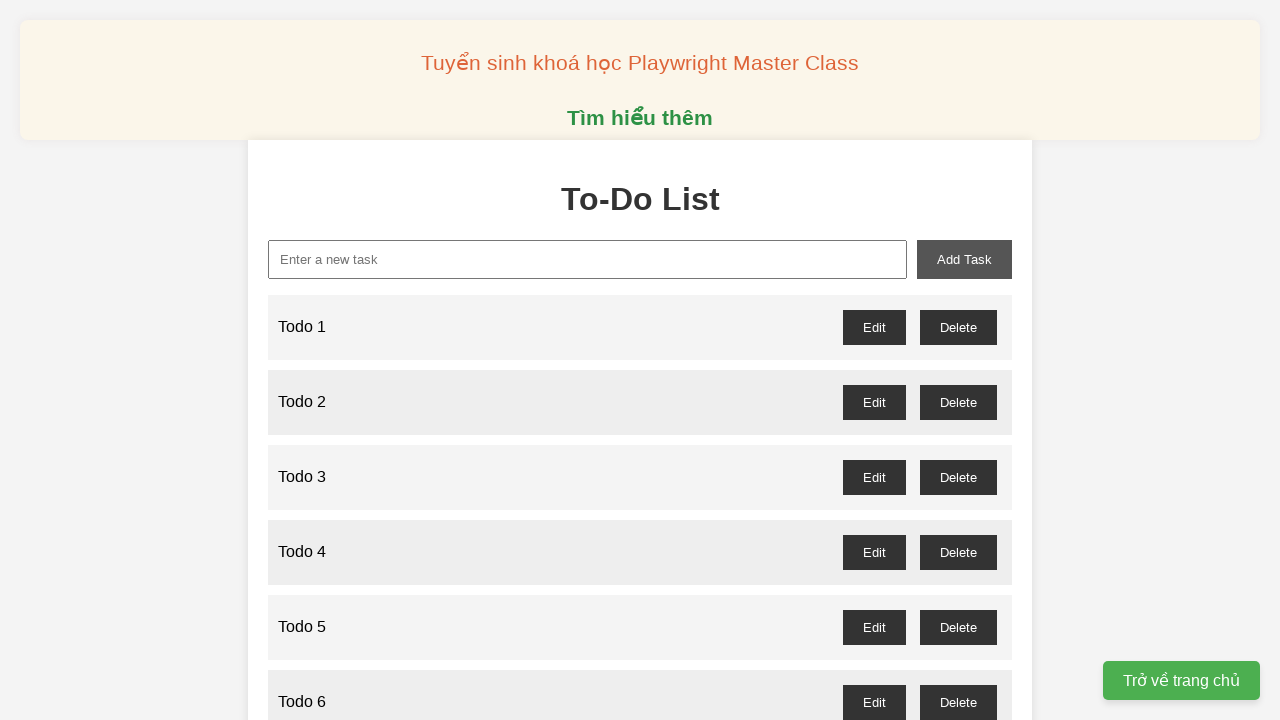

Filled new task input with 'Todo 46' on xpath=//input[@id='new-task']
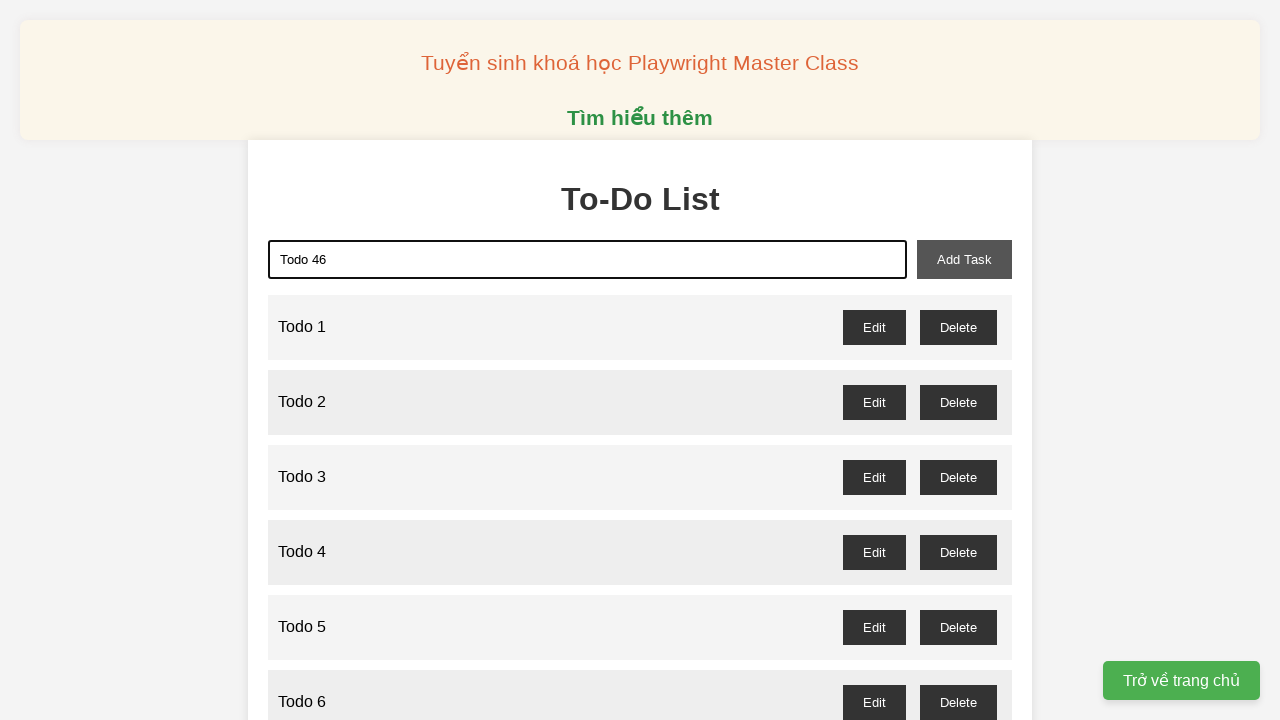

Clicked add task button to create Todo 46 at (964, 259) on xpath=//button[@id='add-task']
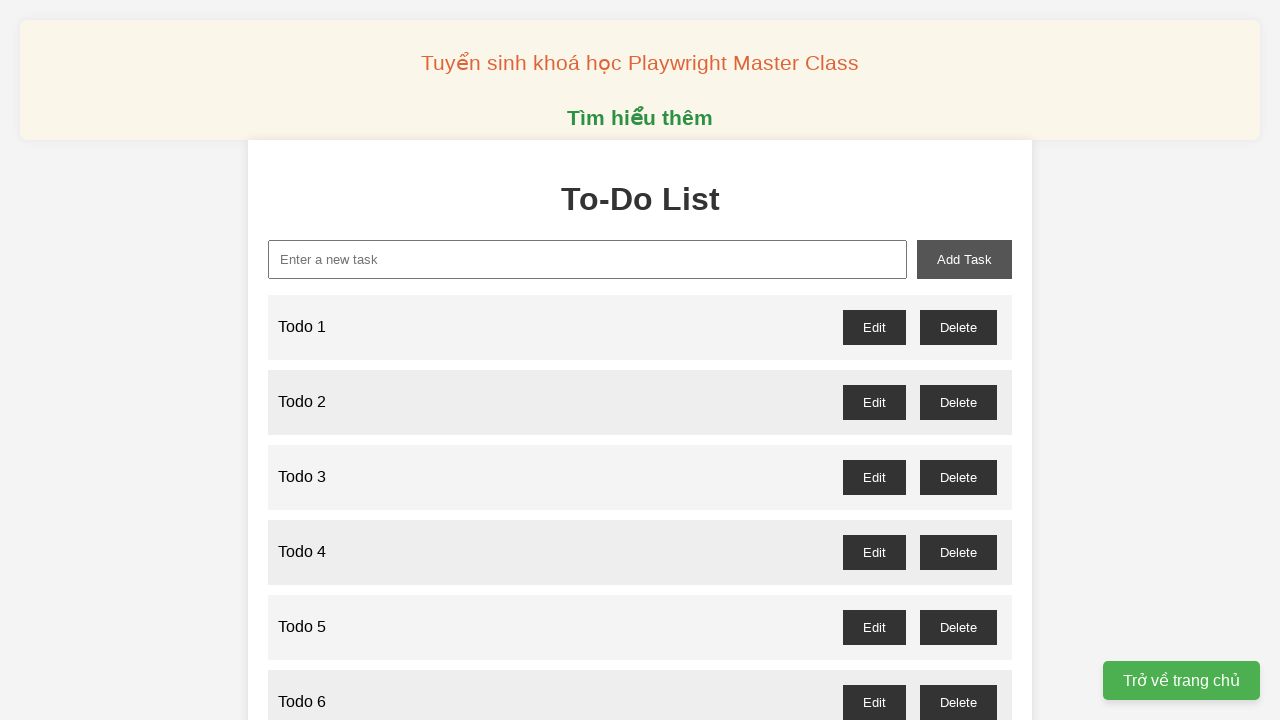

Filled new task input with 'Todo 47' on xpath=//input[@id='new-task']
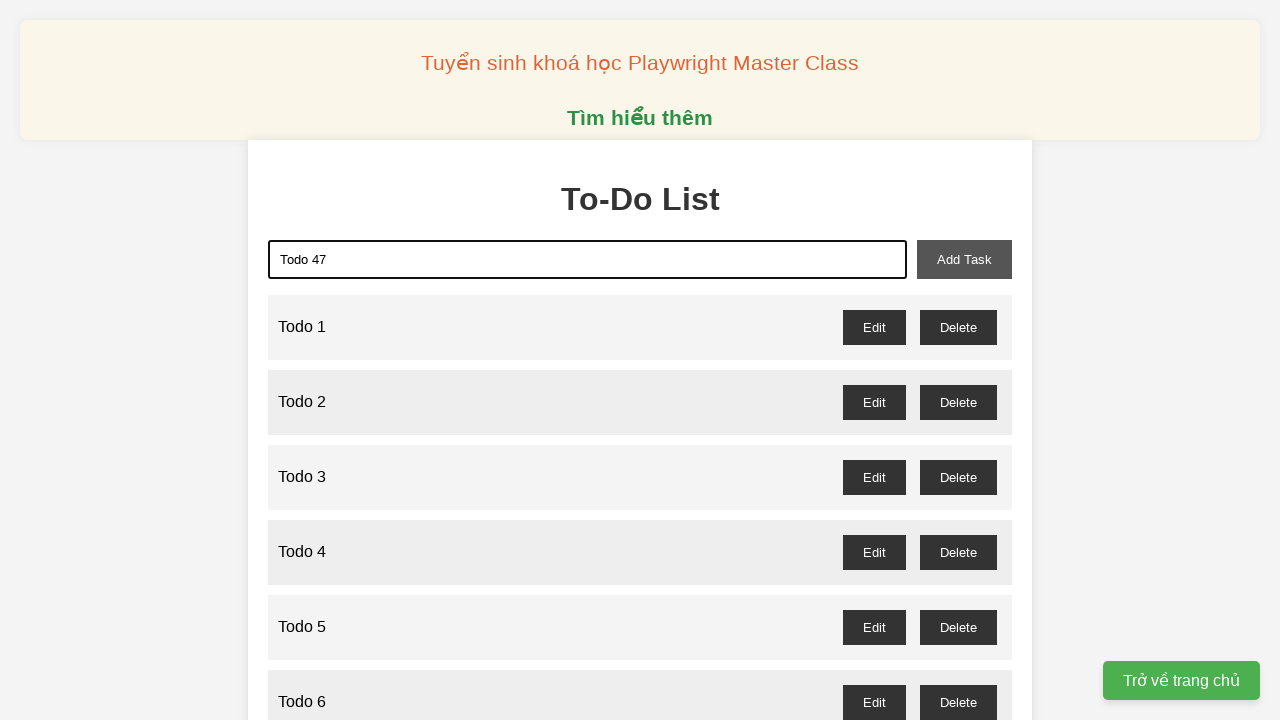

Clicked add task button to create Todo 47 at (964, 259) on xpath=//button[@id='add-task']
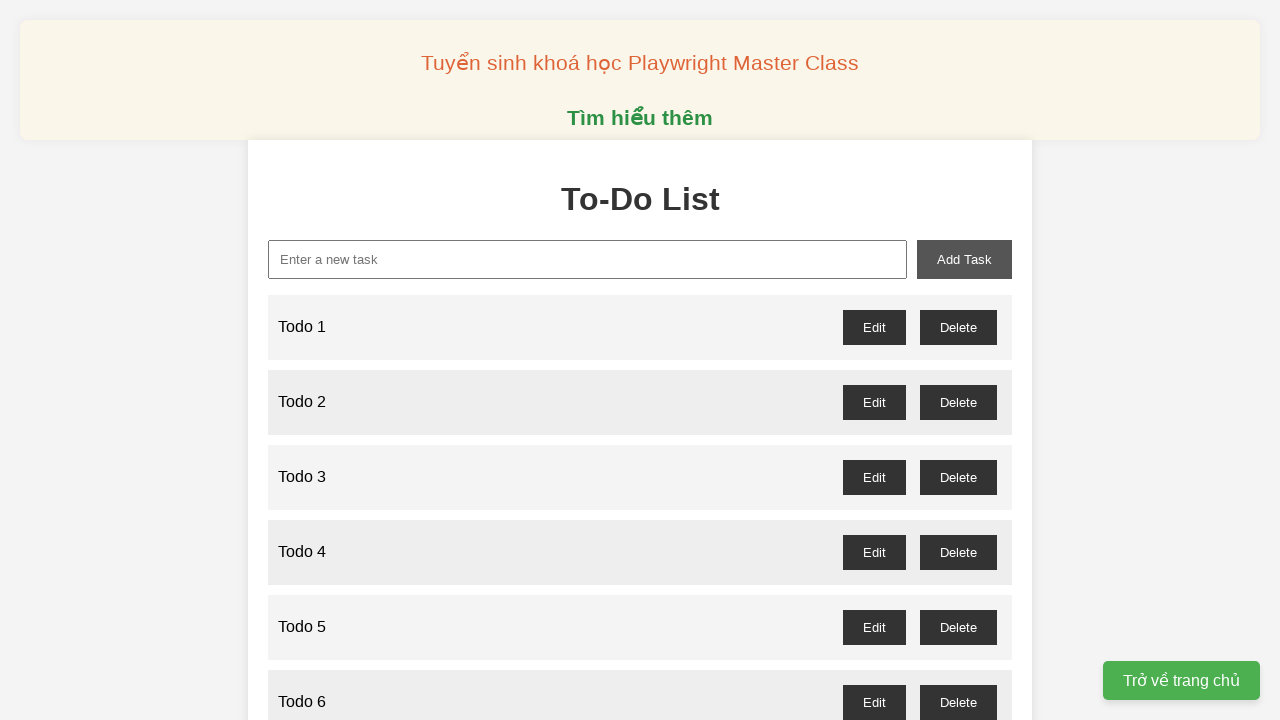

Filled new task input with 'Todo 48' on xpath=//input[@id='new-task']
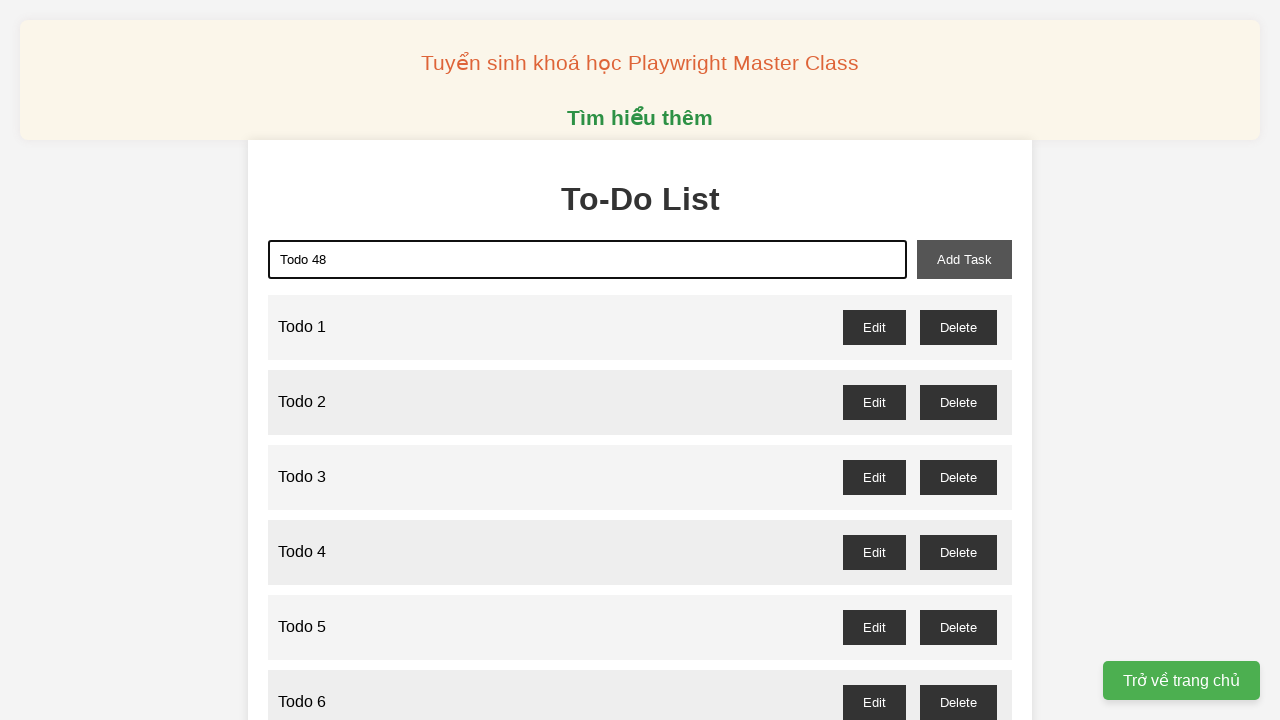

Clicked add task button to create Todo 48 at (964, 259) on xpath=//button[@id='add-task']
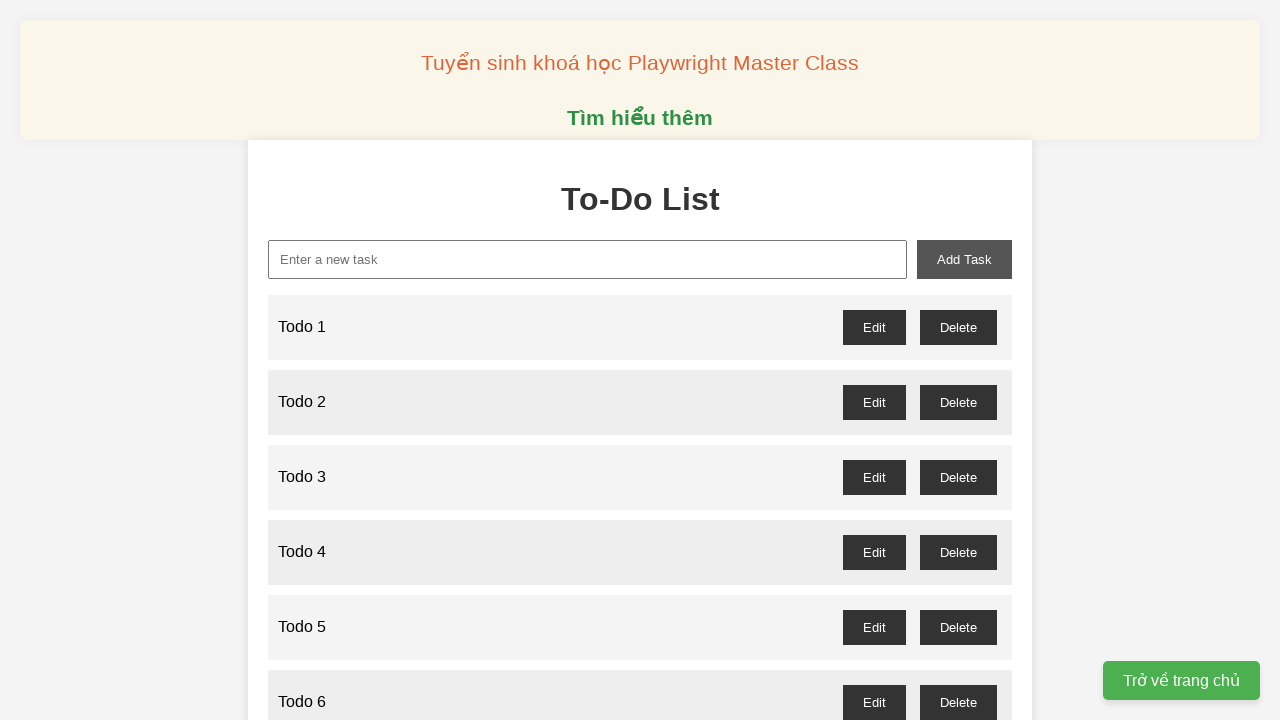

Filled new task input with 'Todo 49' on xpath=//input[@id='new-task']
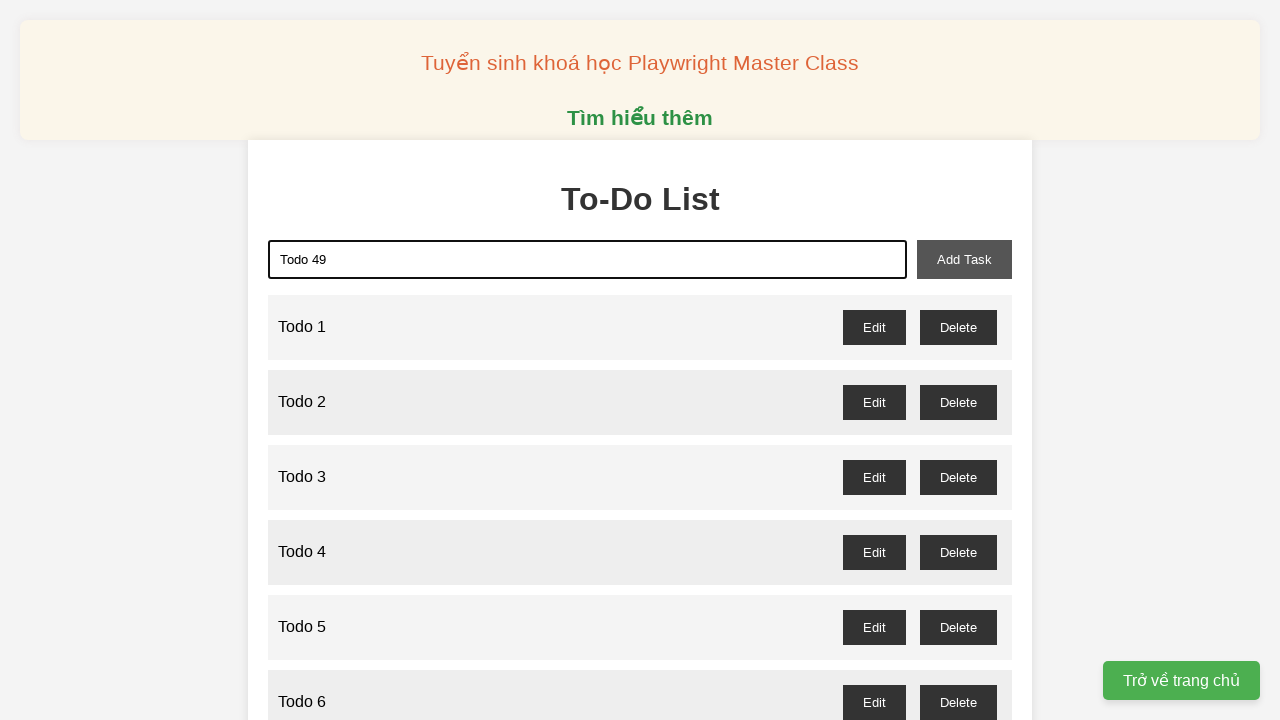

Clicked add task button to create Todo 49 at (964, 259) on xpath=//button[@id='add-task']
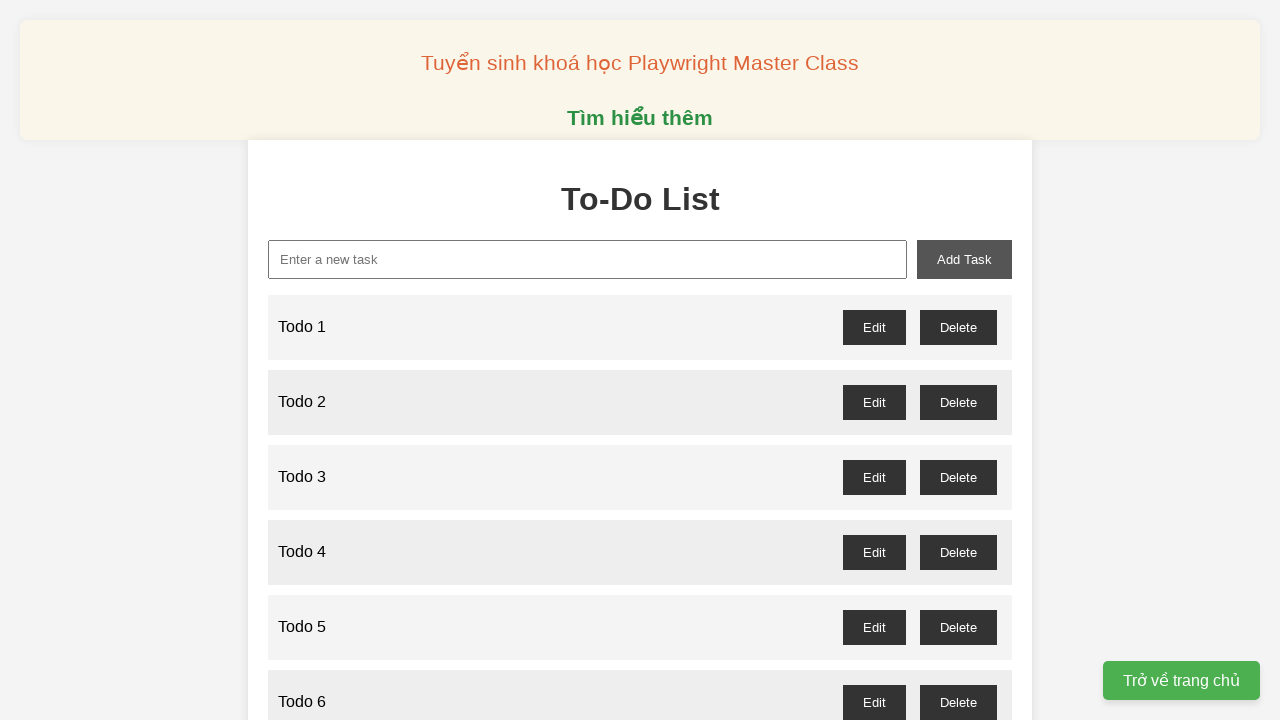

Filled new task input with 'Todo 50' on xpath=//input[@id='new-task']
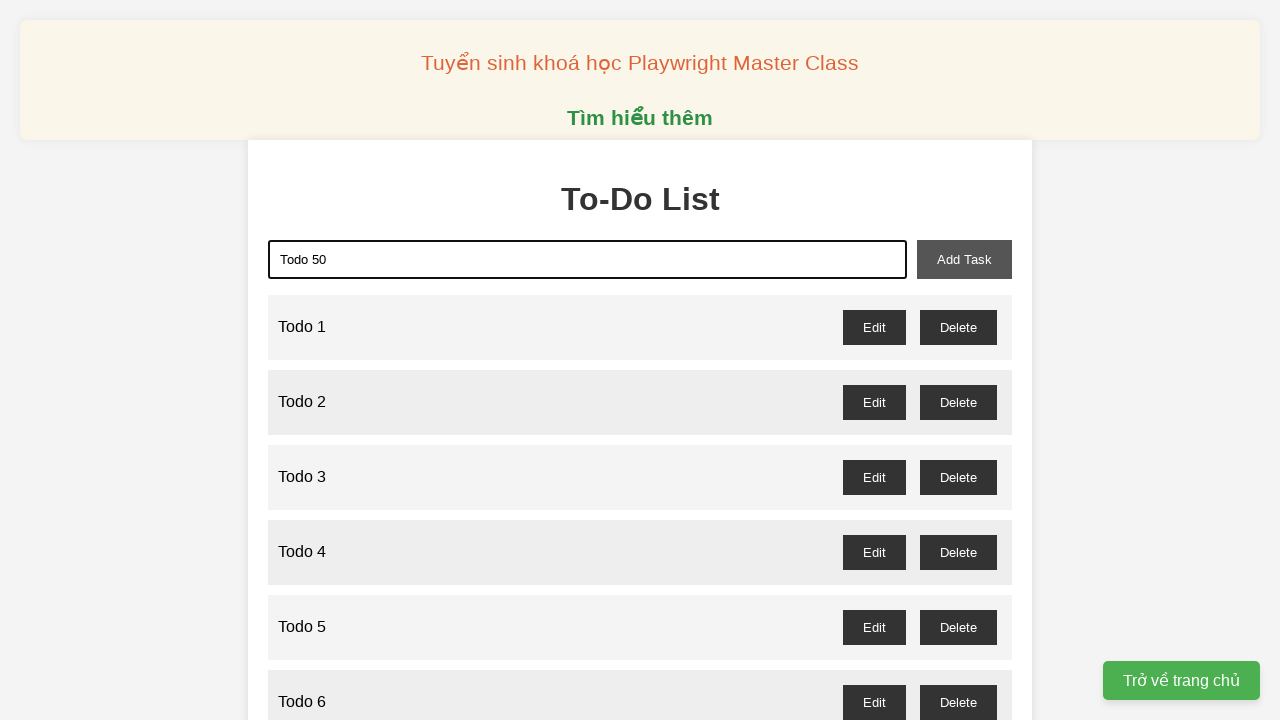

Clicked add task button to create Todo 50 at (964, 259) on xpath=//button[@id='add-task']
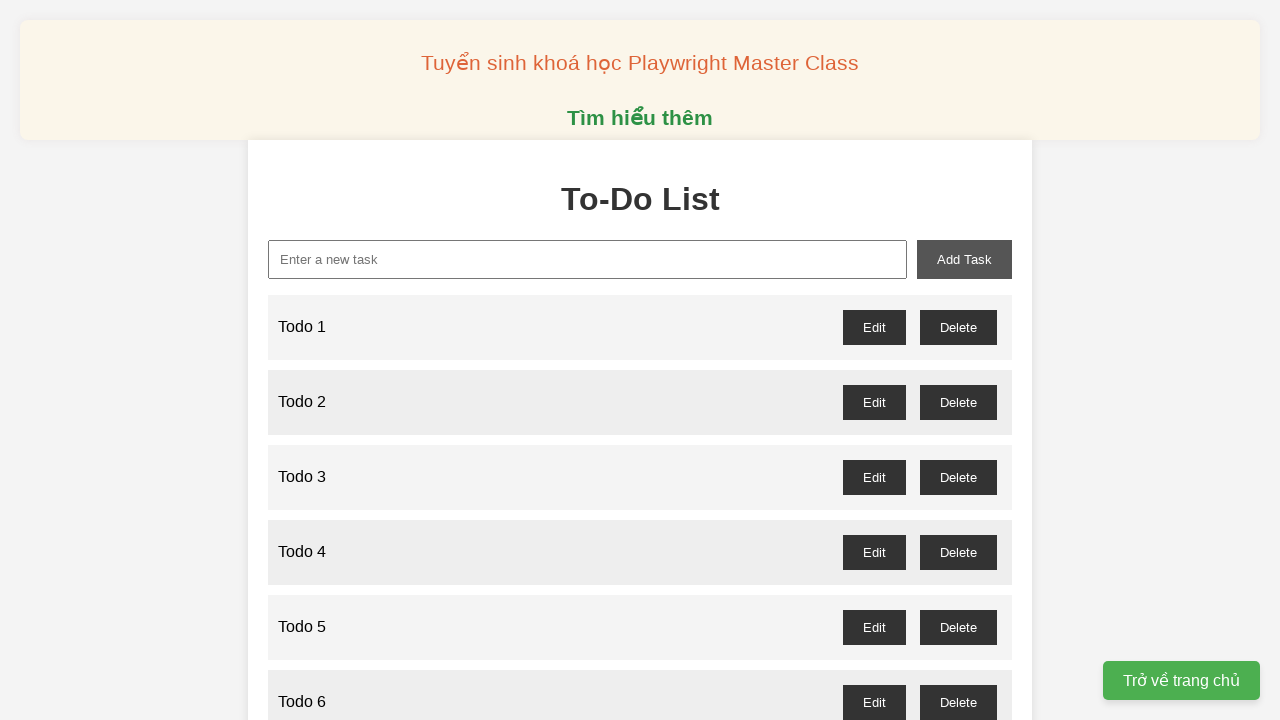

Filled new task input with 'Todo 51' on xpath=//input[@id='new-task']
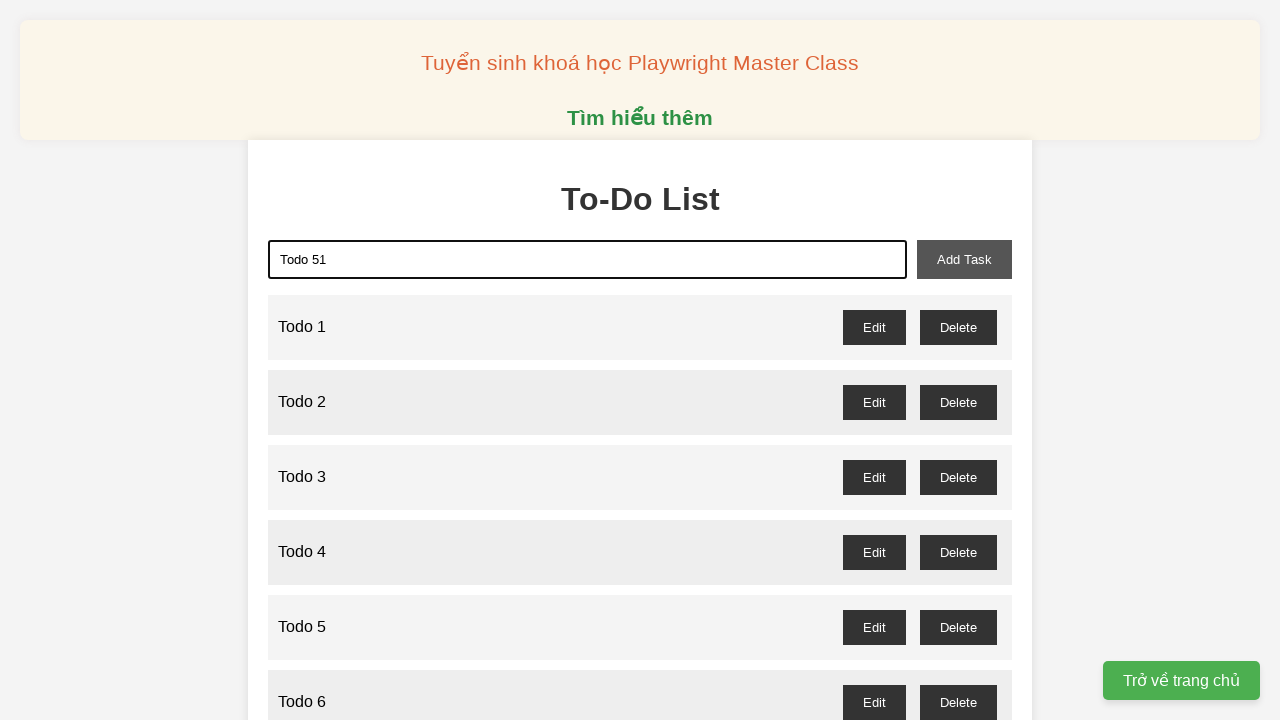

Clicked add task button to create Todo 51 at (964, 259) on xpath=//button[@id='add-task']
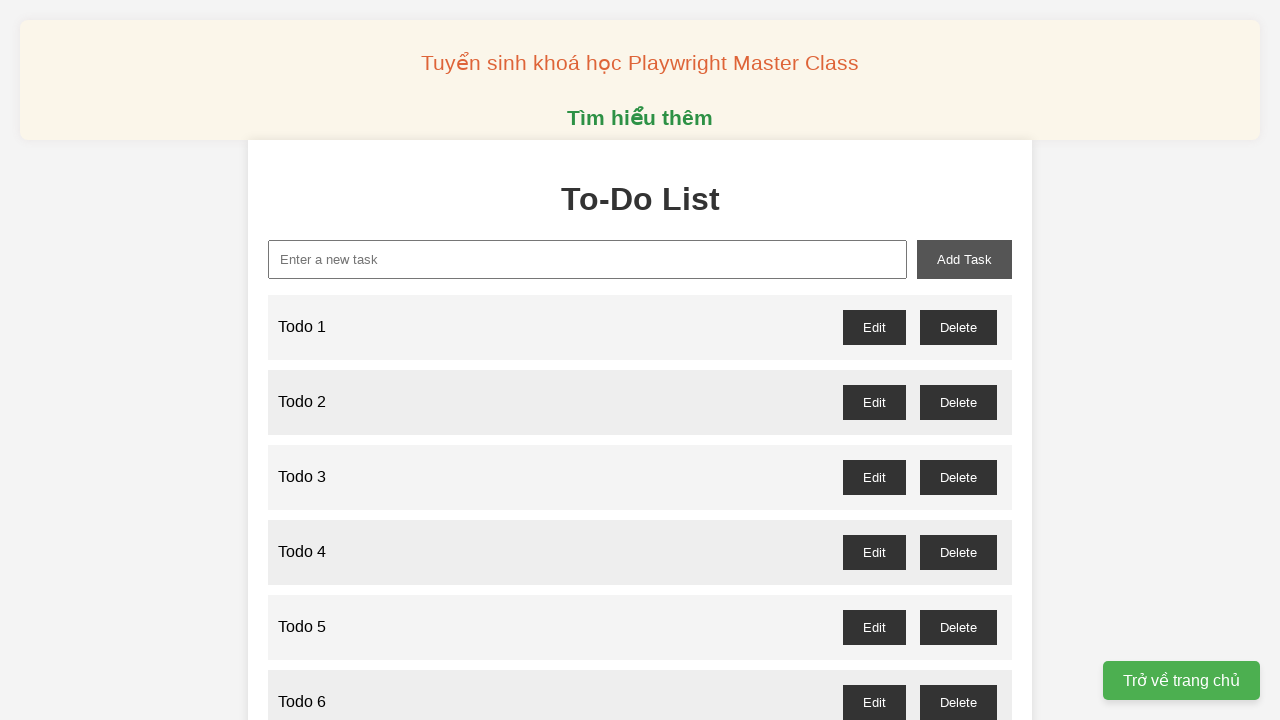

Filled new task input with 'Todo 52' on xpath=//input[@id='new-task']
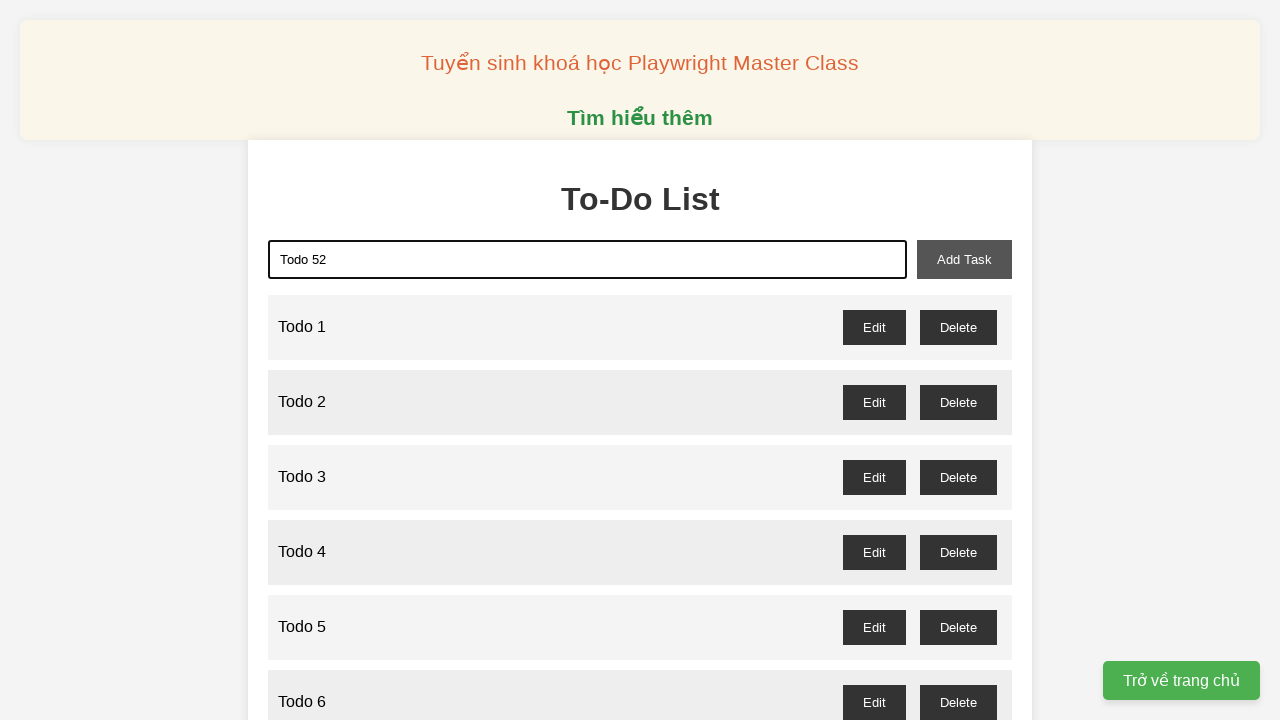

Clicked add task button to create Todo 52 at (964, 259) on xpath=//button[@id='add-task']
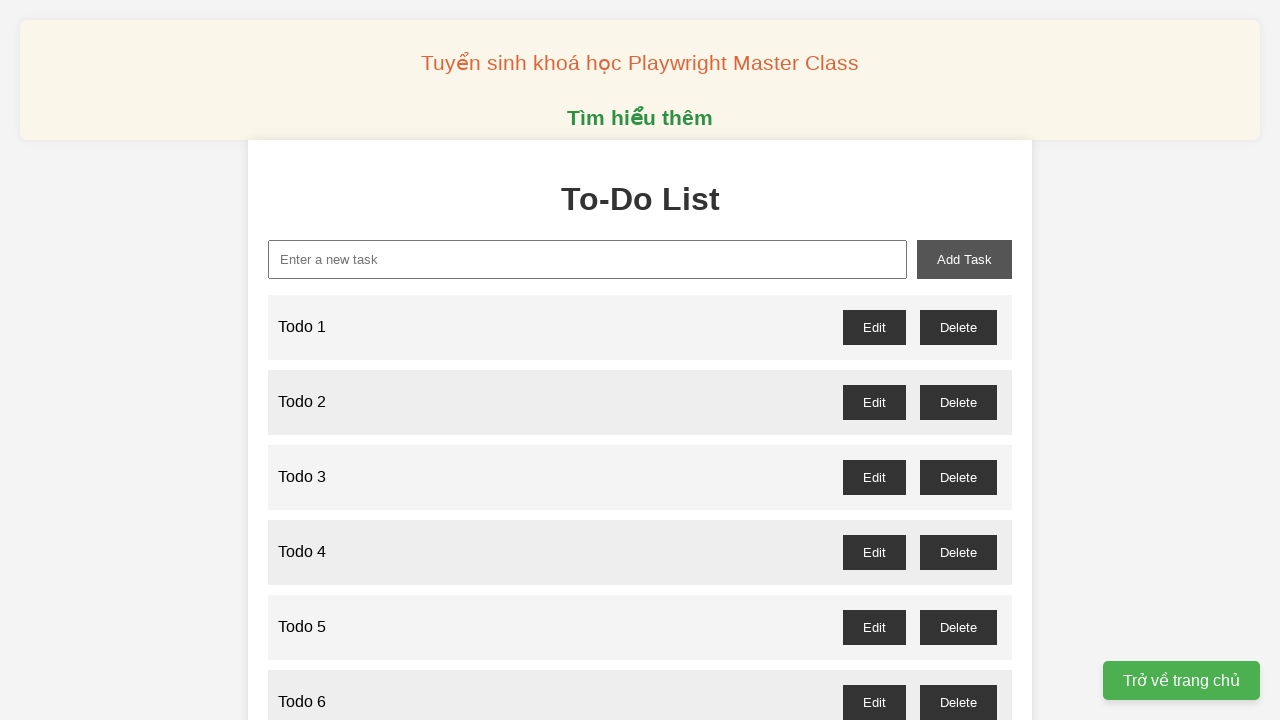

Filled new task input with 'Todo 53' on xpath=//input[@id='new-task']
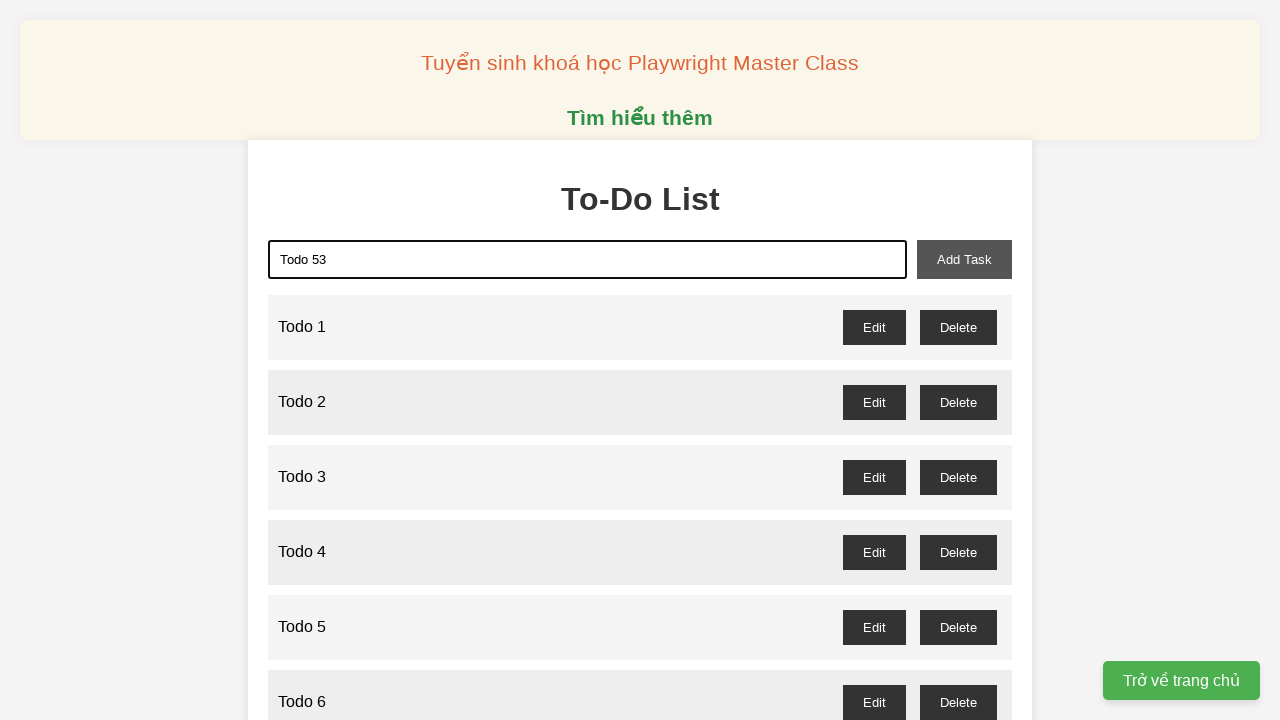

Clicked add task button to create Todo 53 at (964, 259) on xpath=//button[@id='add-task']
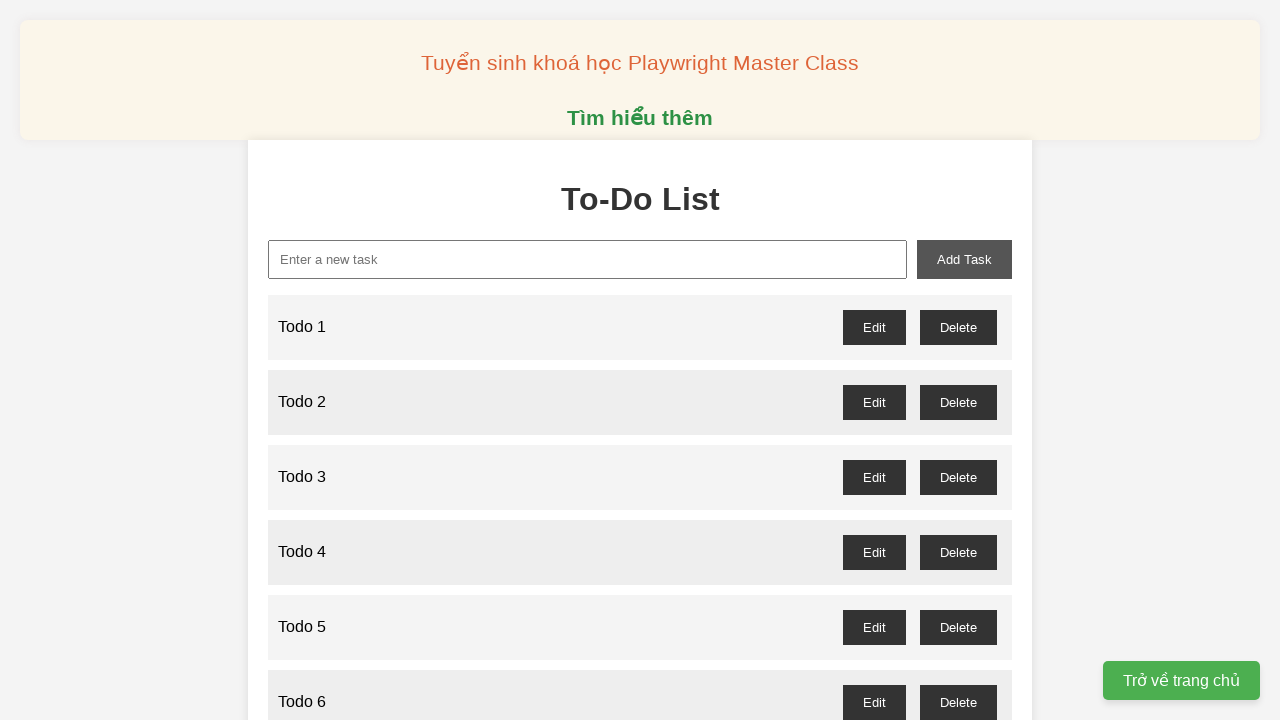

Filled new task input with 'Todo 54' on xpath=//input[@id='new-task']
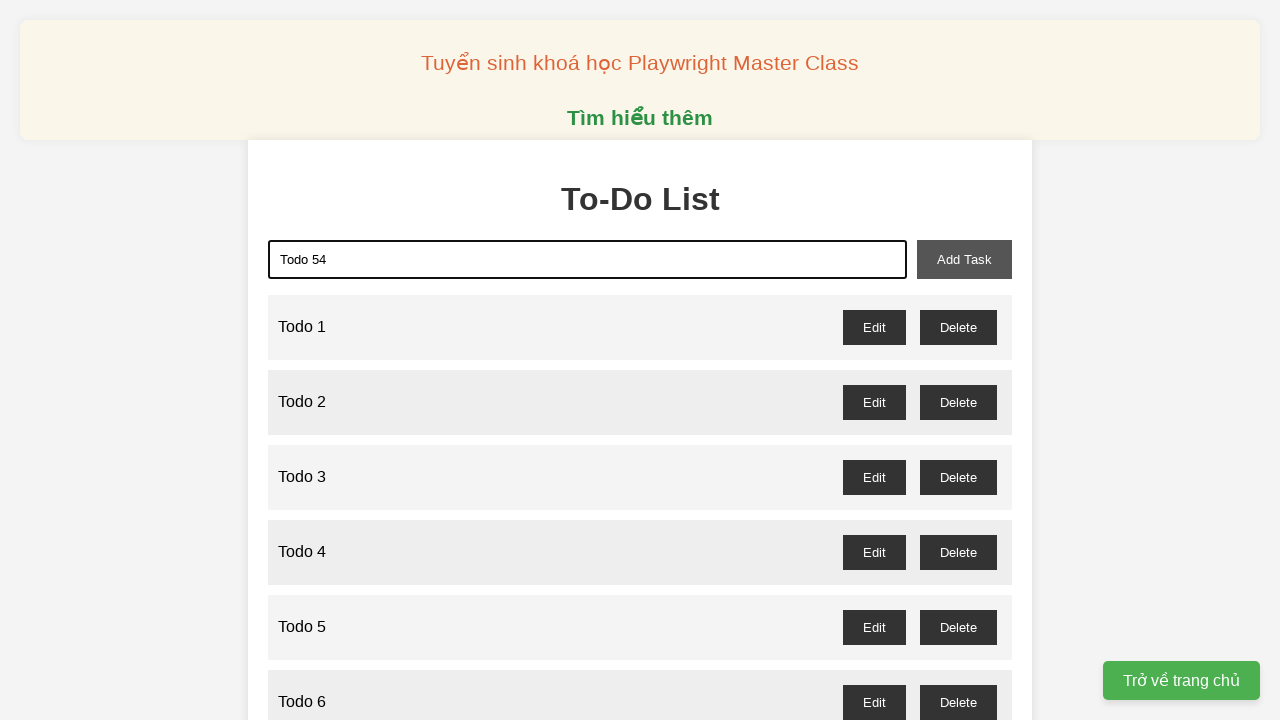

Clicked add task button to create Todo 54 at (964, 259) on xpath=//button[@id='add-task']
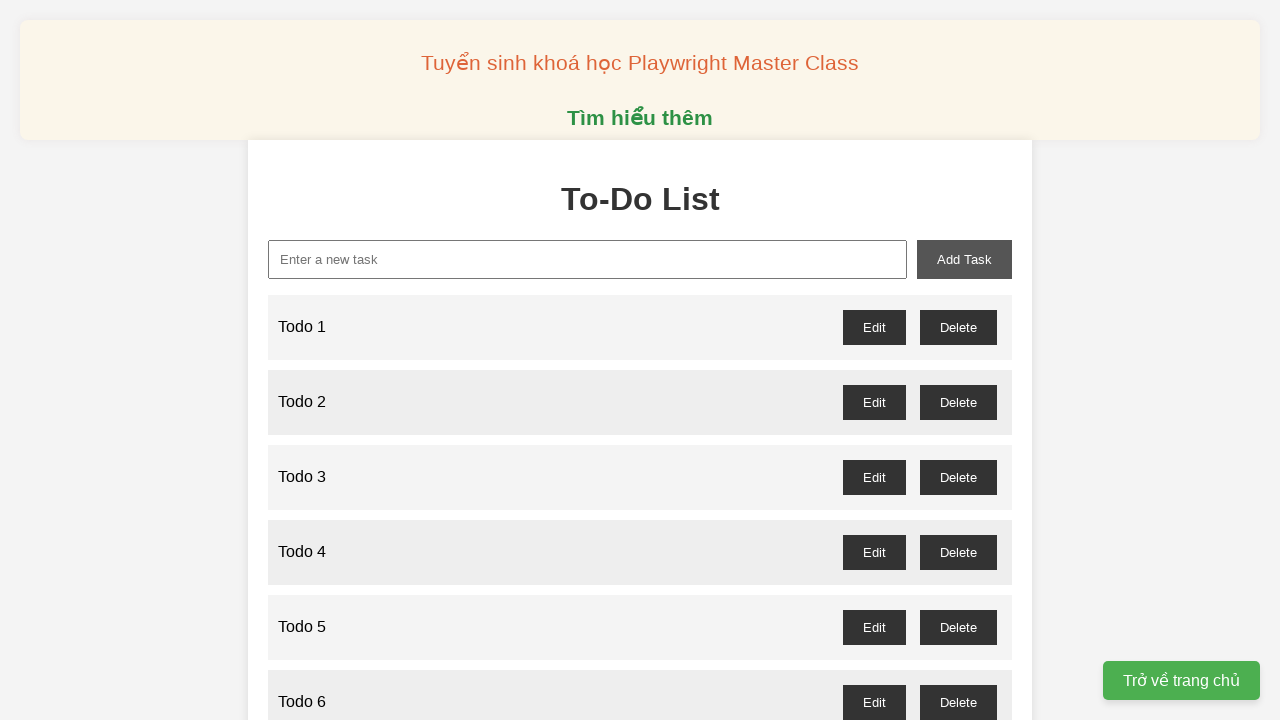

Filled new task input with 'Todo 55' on xpath=//input[@id='new-task']
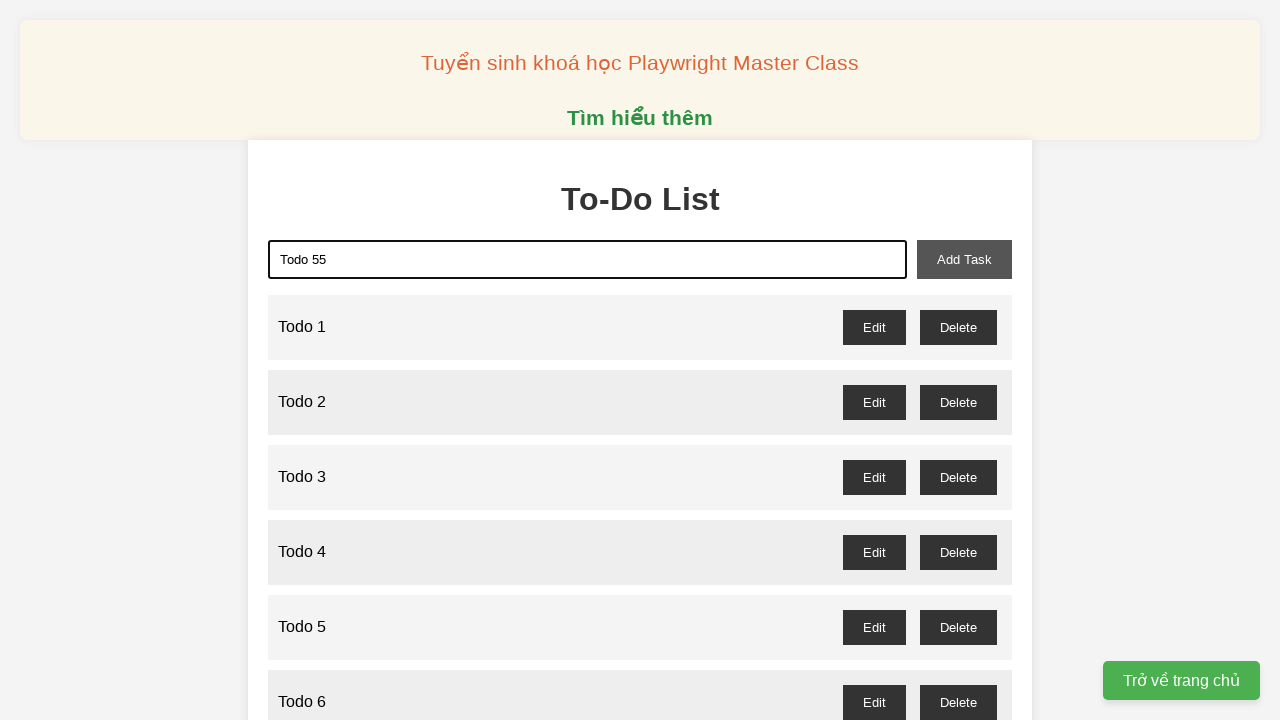

Clicked add task button to create Todo 55 at (964, 259) on xpath=//button[@id='add-task']
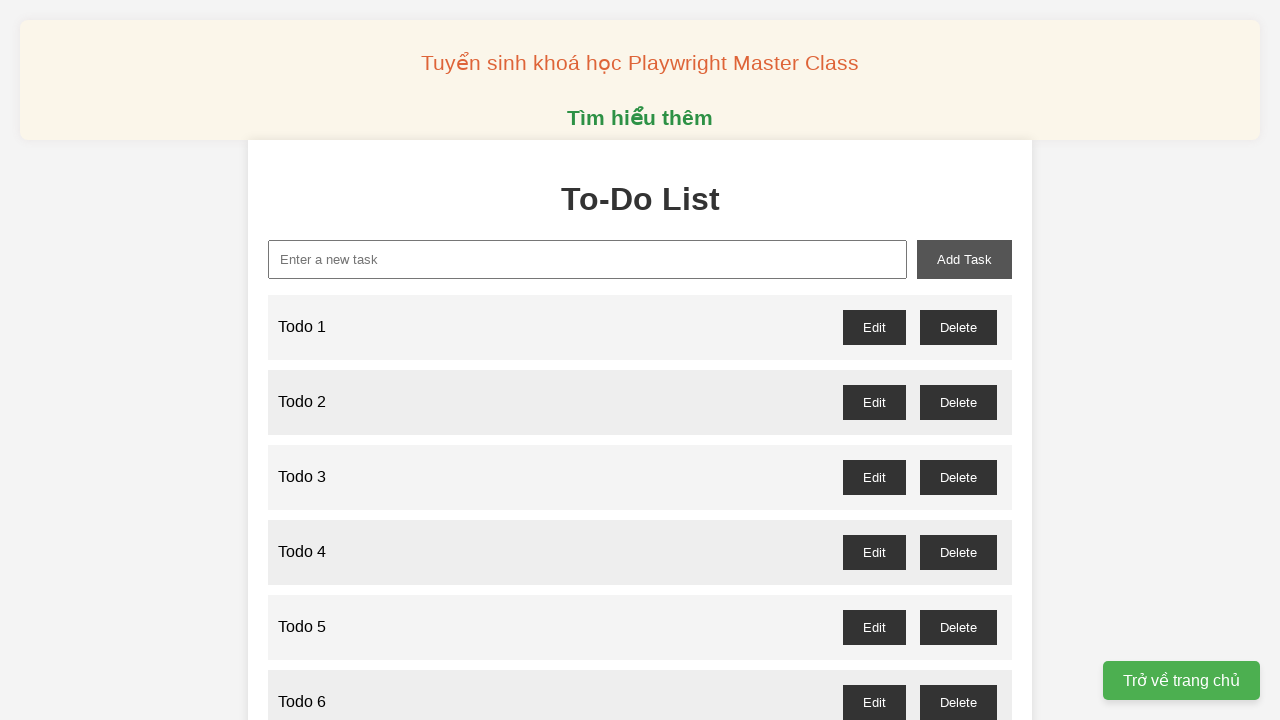

Filled new task input with 'Todo 56' on xpath=//input[@id='new-task']
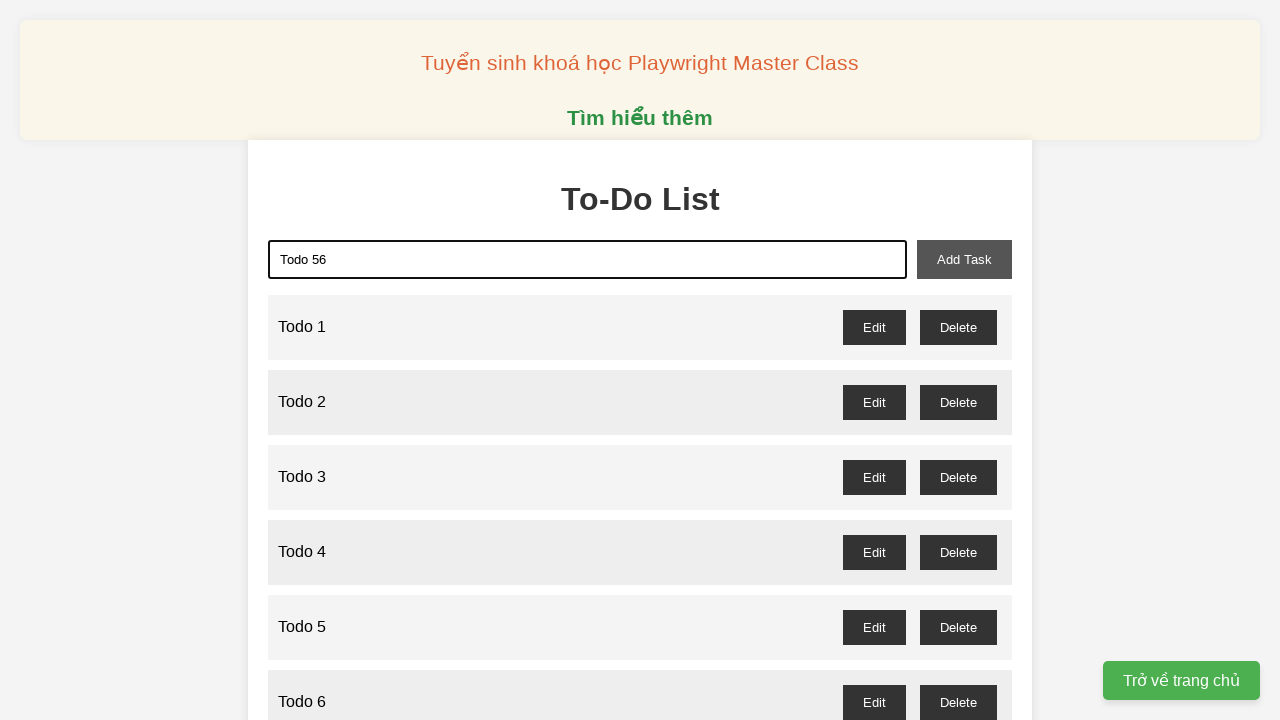

Clicked add task button to create Todo 56 at (964, 259) on xpath=//button[@id='add-task']
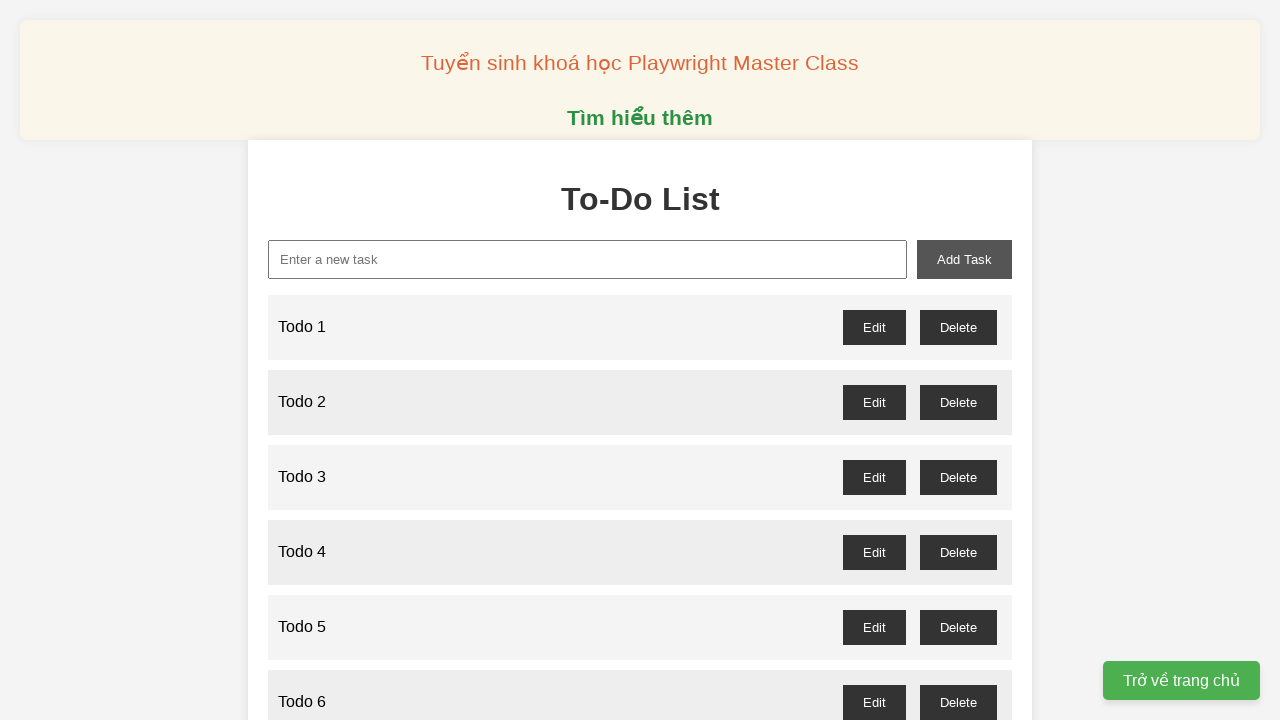

Filled new task input with 'Todo 57' on xpath=//input[@id='new-task']
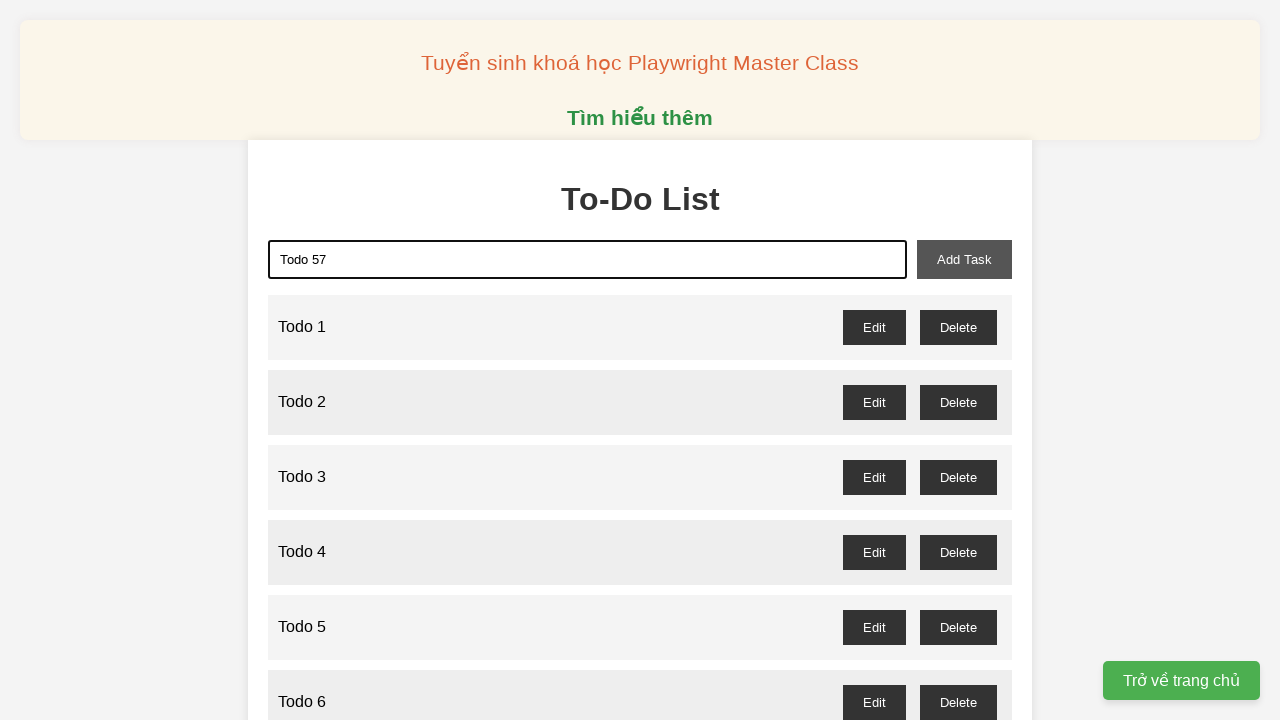

Clicked add task button to create Todo 57 at (964, 259) on xpath=//button[@id='add-task']
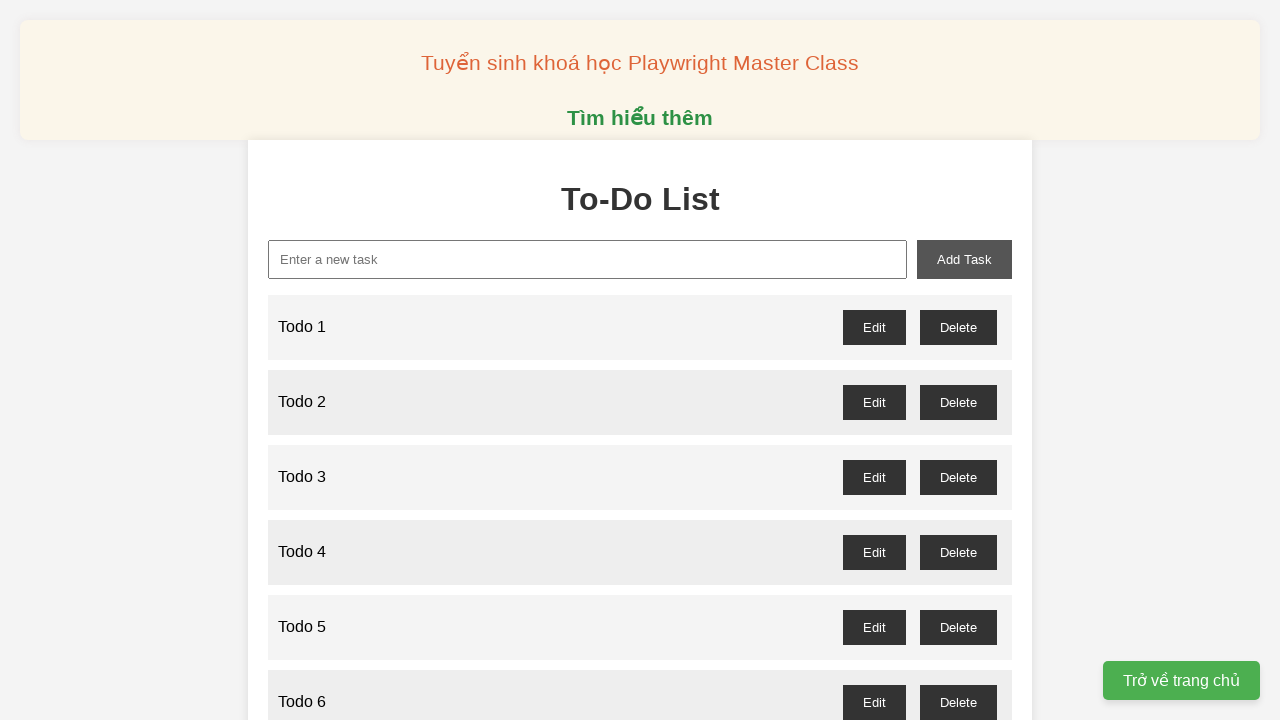

Filled new task input with 'Todo 58' on xpath=//input[@id='new-task']
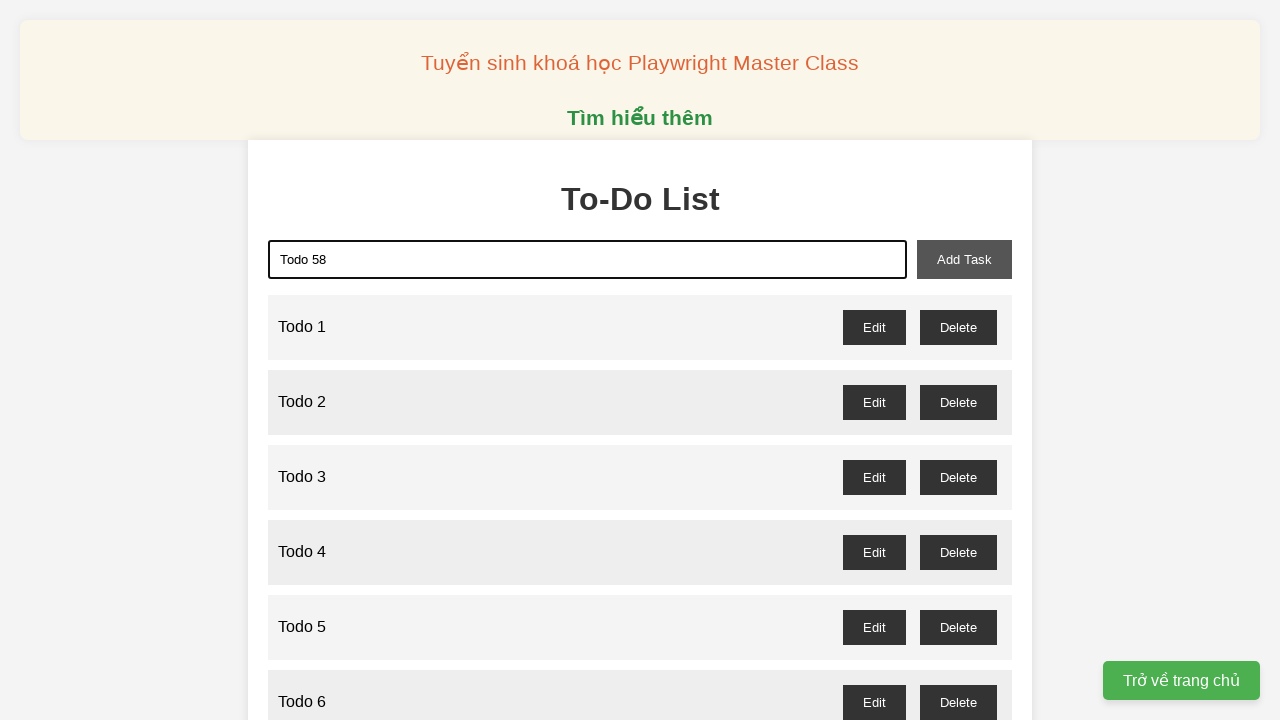

Clicked add task button to create Todo 58 at (964, 259) on xpath=//button[@id='add-task']
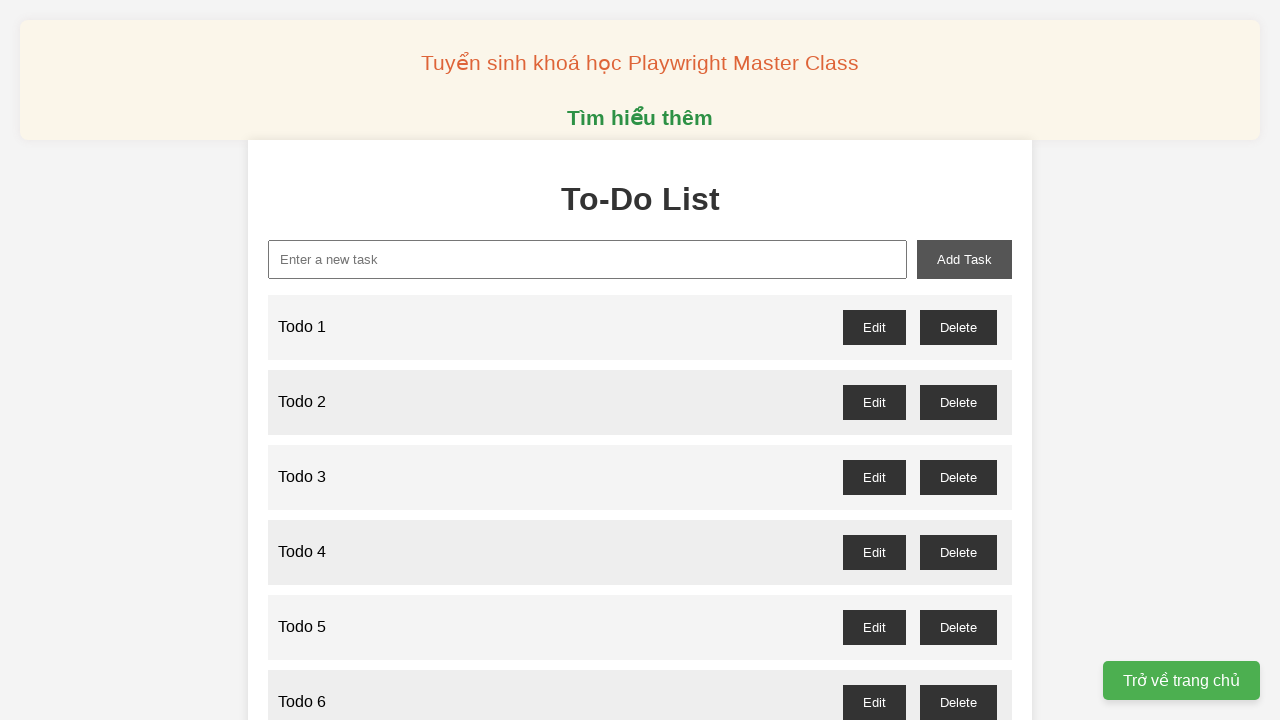

Filled new task input with 'Todo 59' on xpath=//input[@id='new-task']
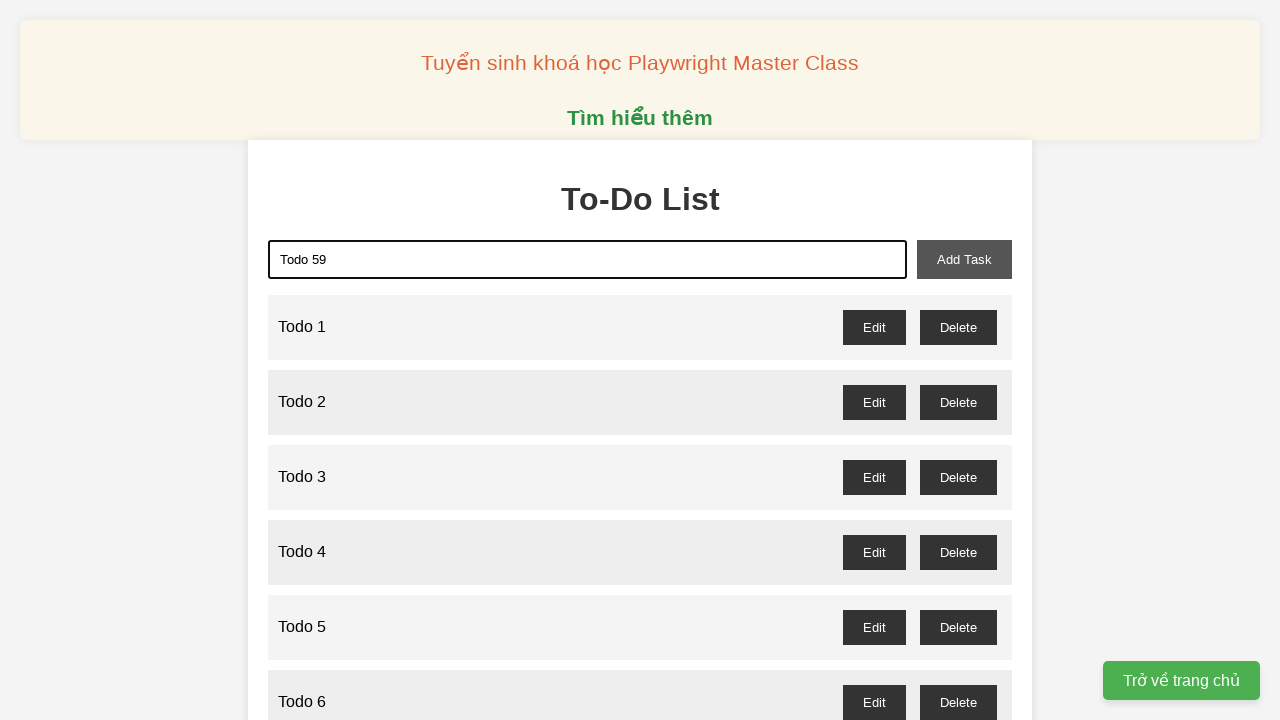

Clicked add task button to create Todo 59 at (964, 259) on xpath=//button[@id='add-task']
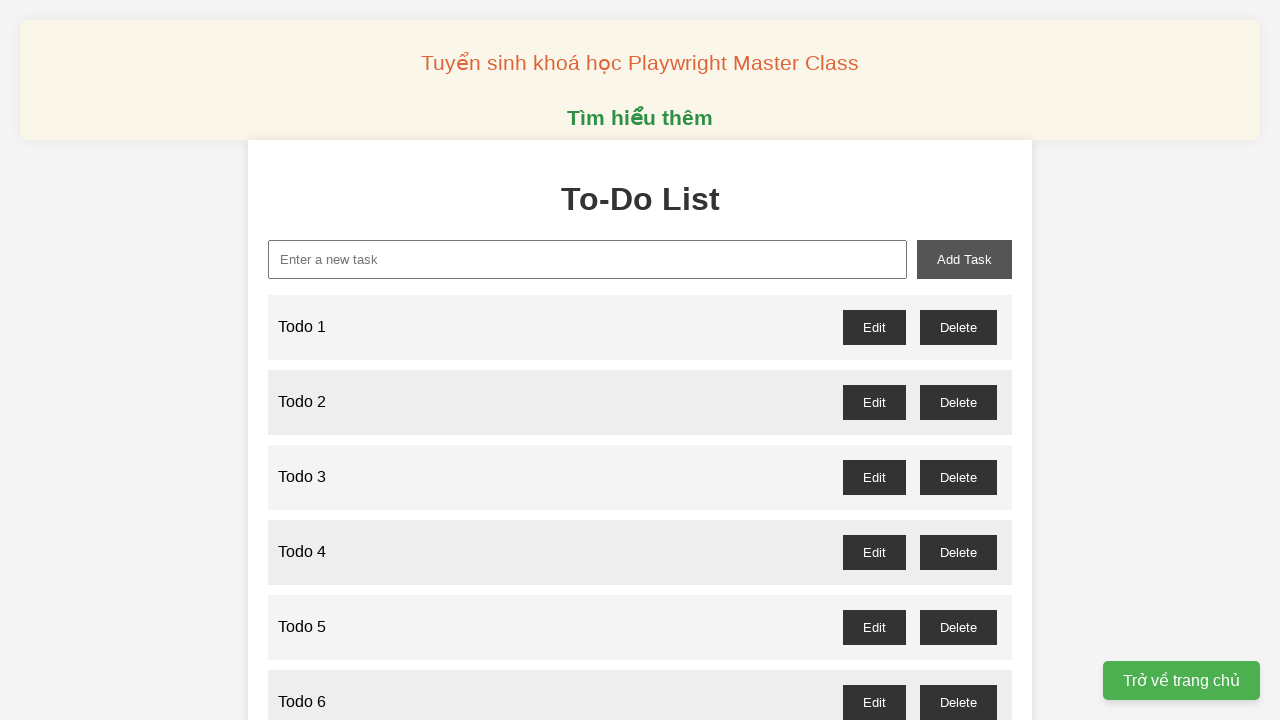

Filled new task input with 'Todo 60' on xpath=//input[@id='new-task']
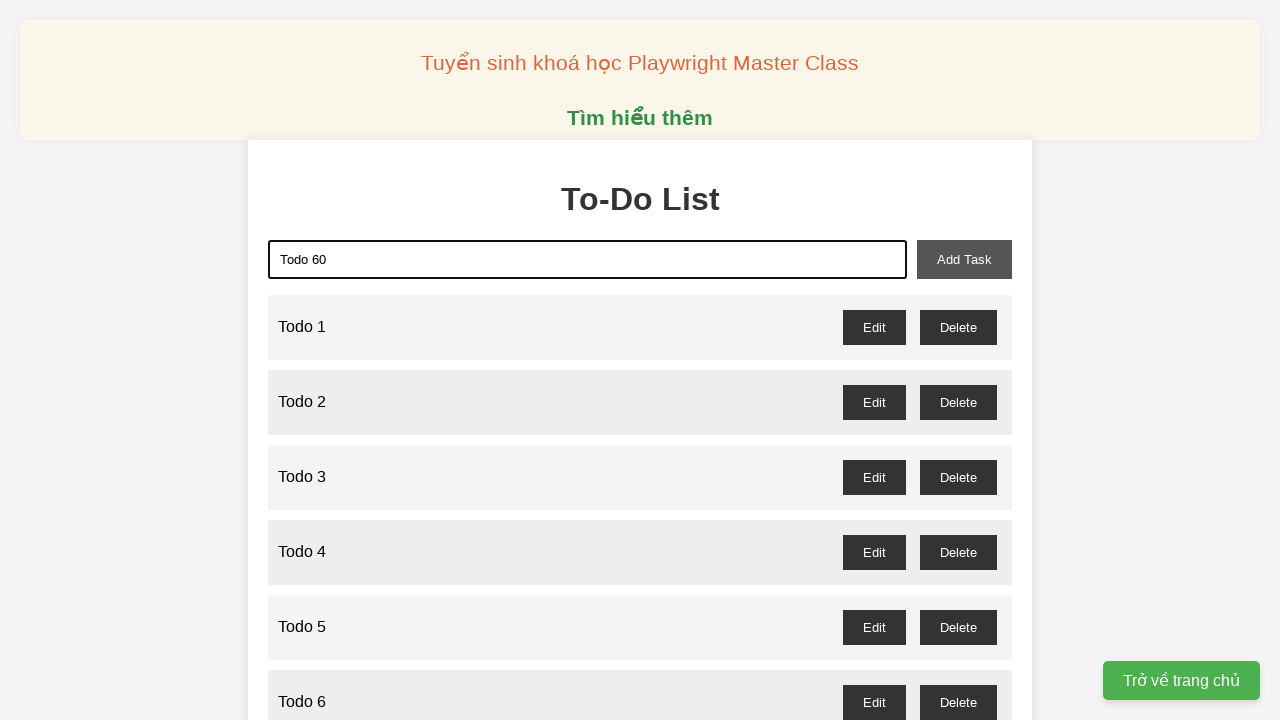

Clicked add task button to create Todo 60 at (964, 259) on xpath=//button[@id='add-task']
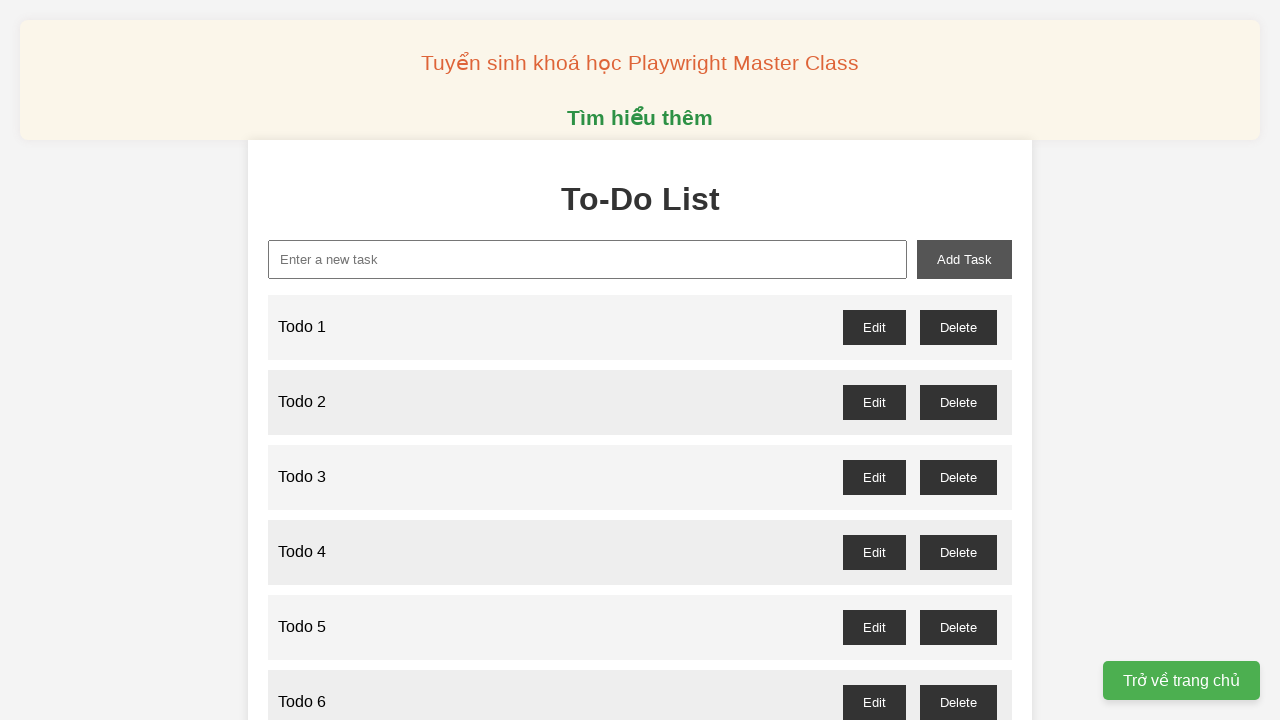

Filled new task input with 'Todo 61' on xpath=//input[@id='new-task']
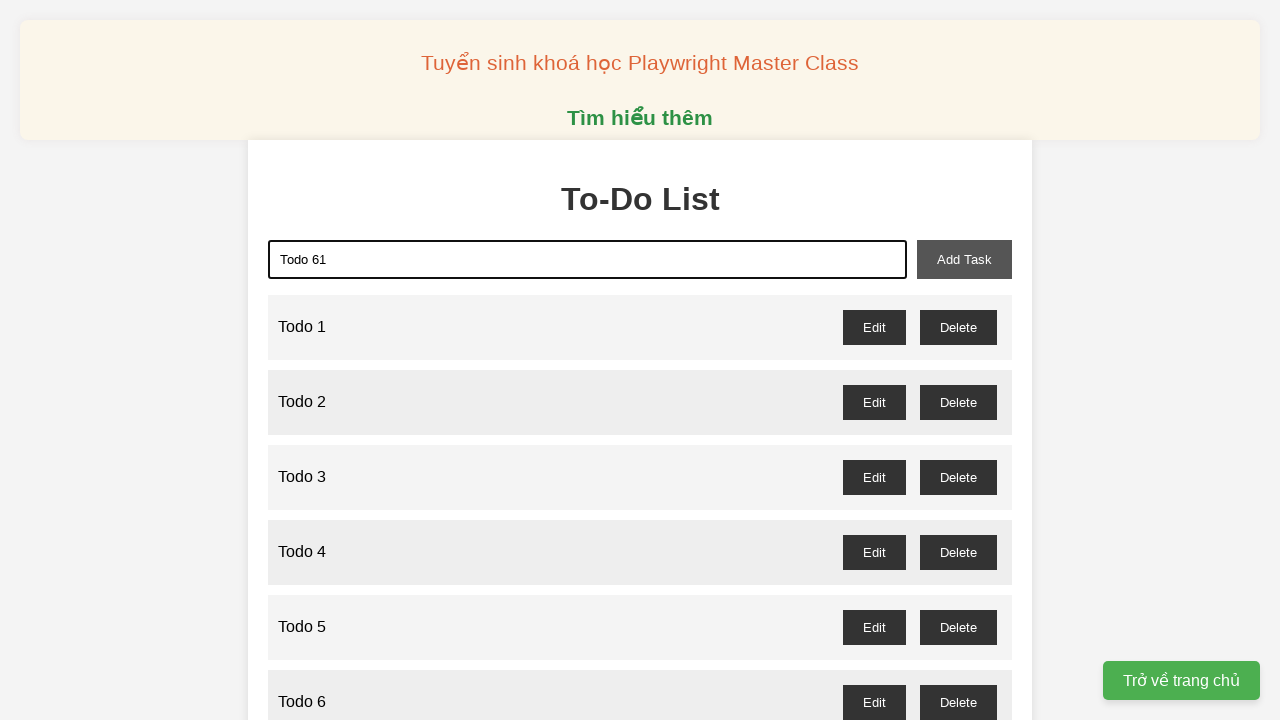

Clicked add task button to create Todo 61 at (964, 259) on xpath=//button[@id='add-task']
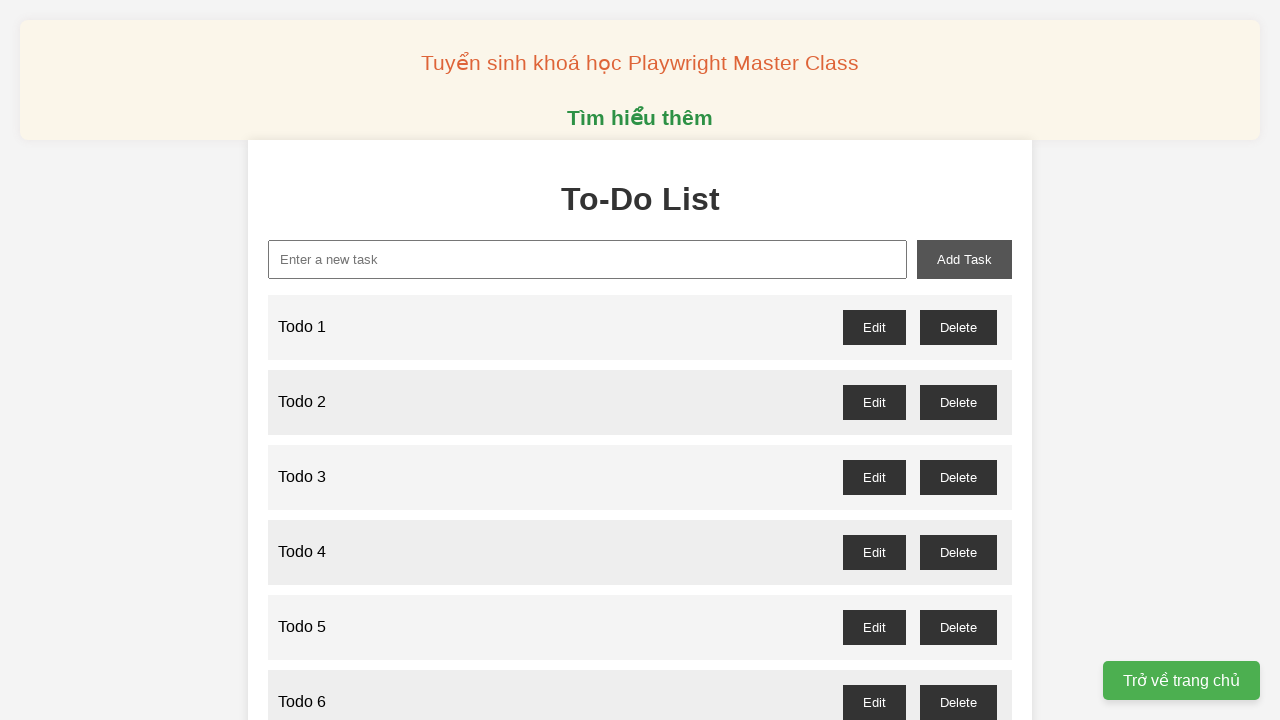

Filled new task input with 'Todo 62' on xpath=//input[@id='new-task']
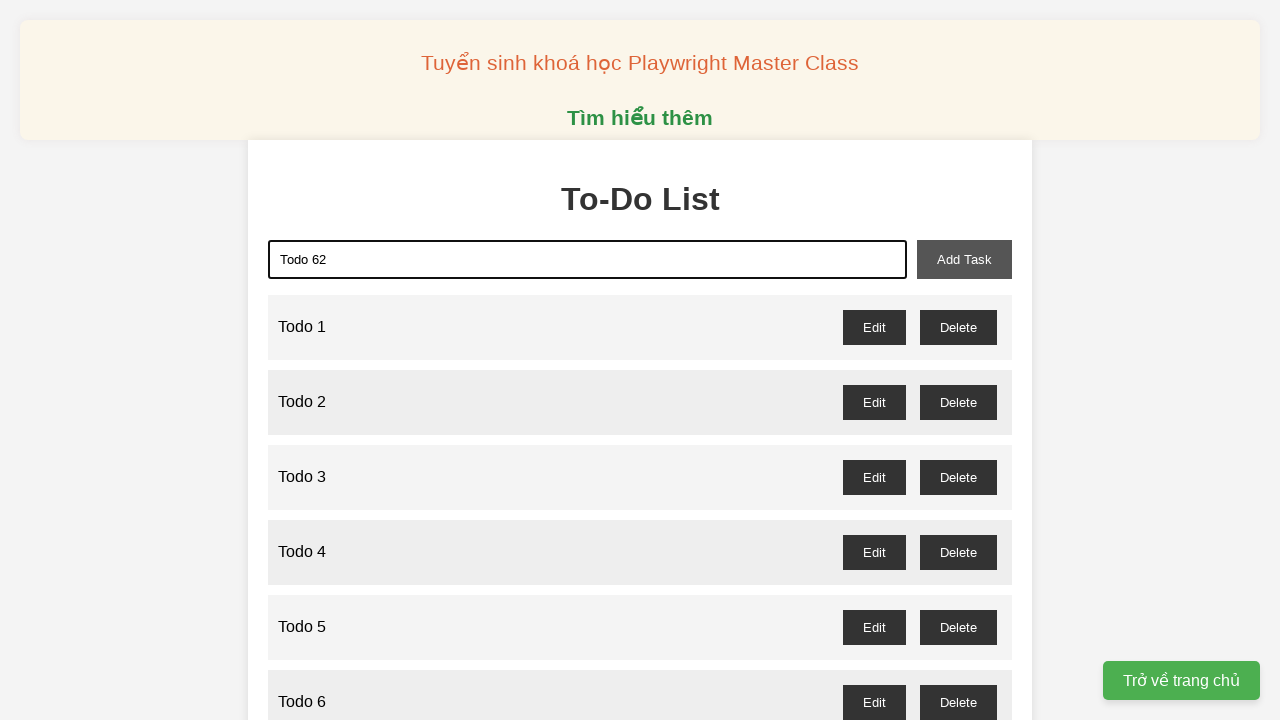

Clicked add task button to create Todo 62 at (964, 259) on xpath=//button[@id='add-task']
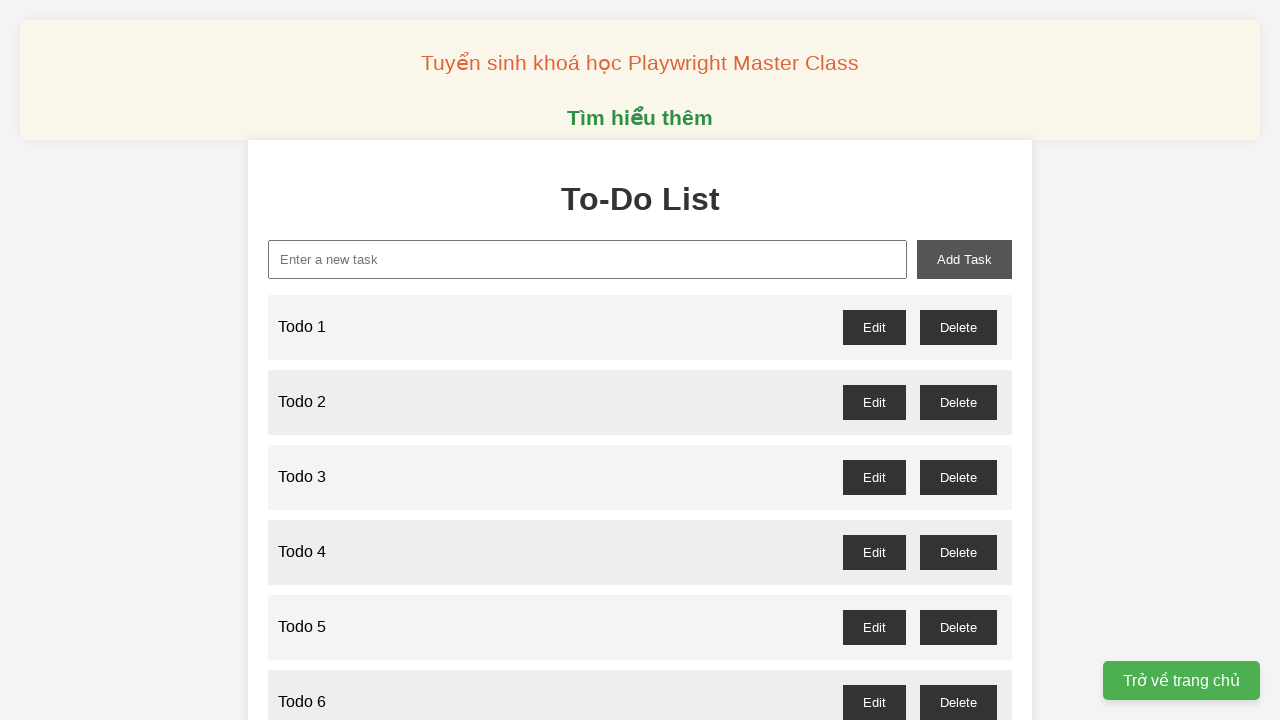

Filled new task input with 'Todo 63' on xpath=//input[@id='new-task']
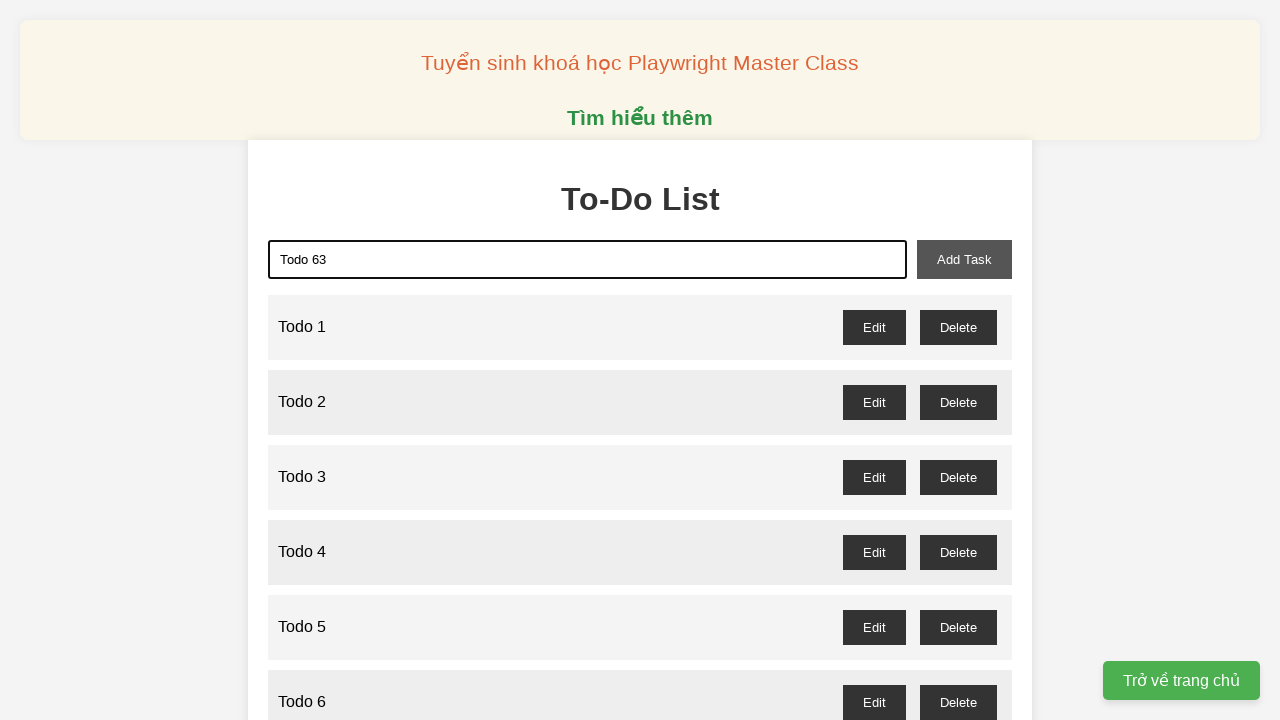

Clicked add task button to create Todo 63 at (964, 259) on xpath=//button[@id='add-task']
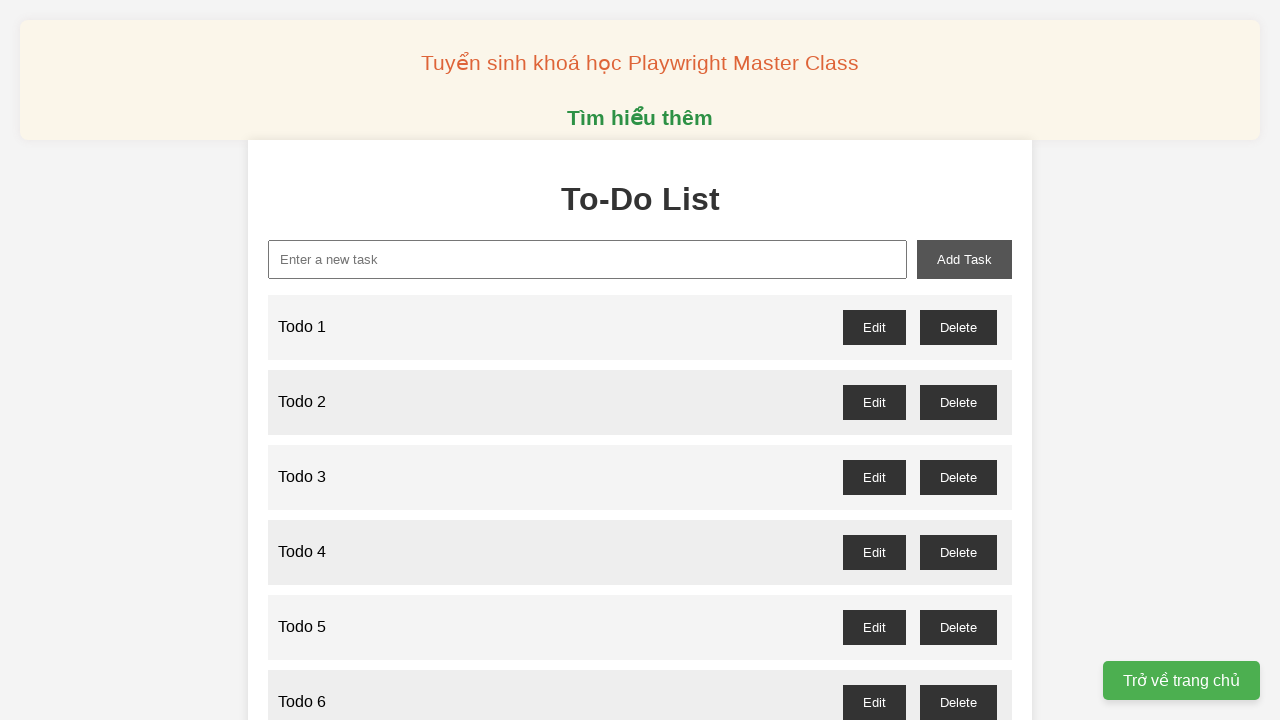

Filled new task input with 'Todo 64' on xpath=//input[@id='new-task']
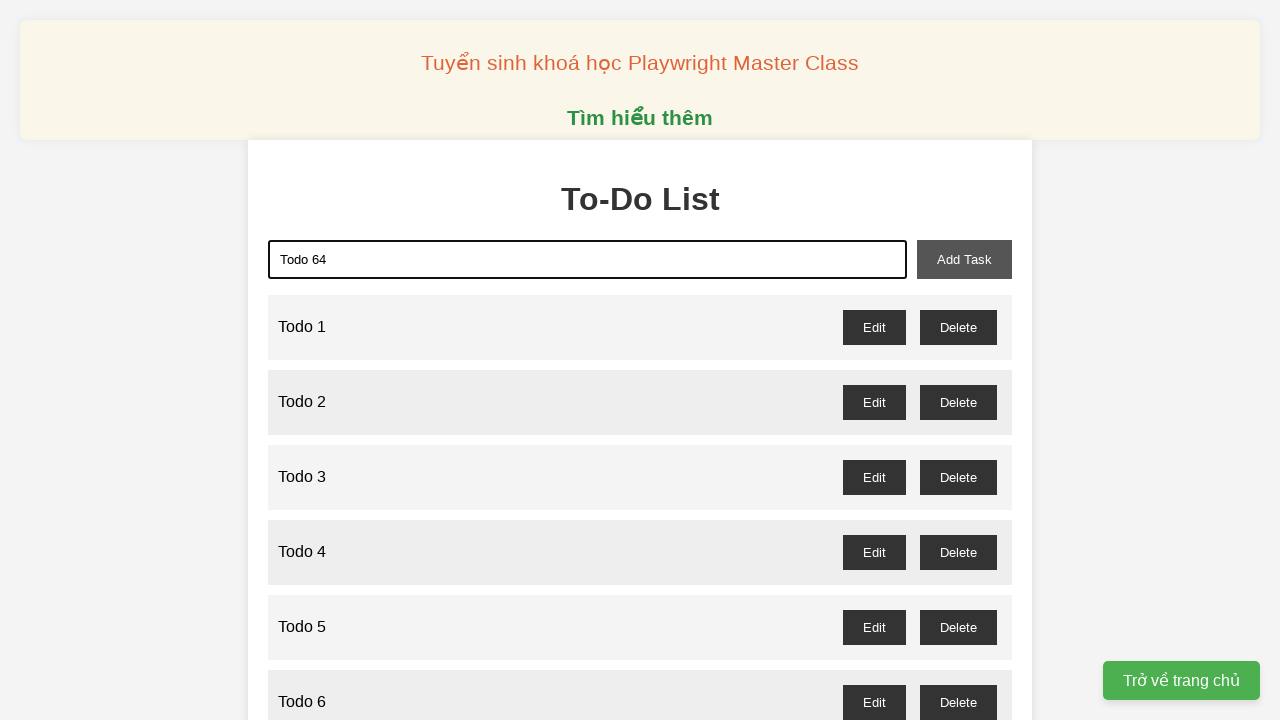

Clicked add task button to create Todo 64 at (964, 259) on xpath=//button[@id='add-task']
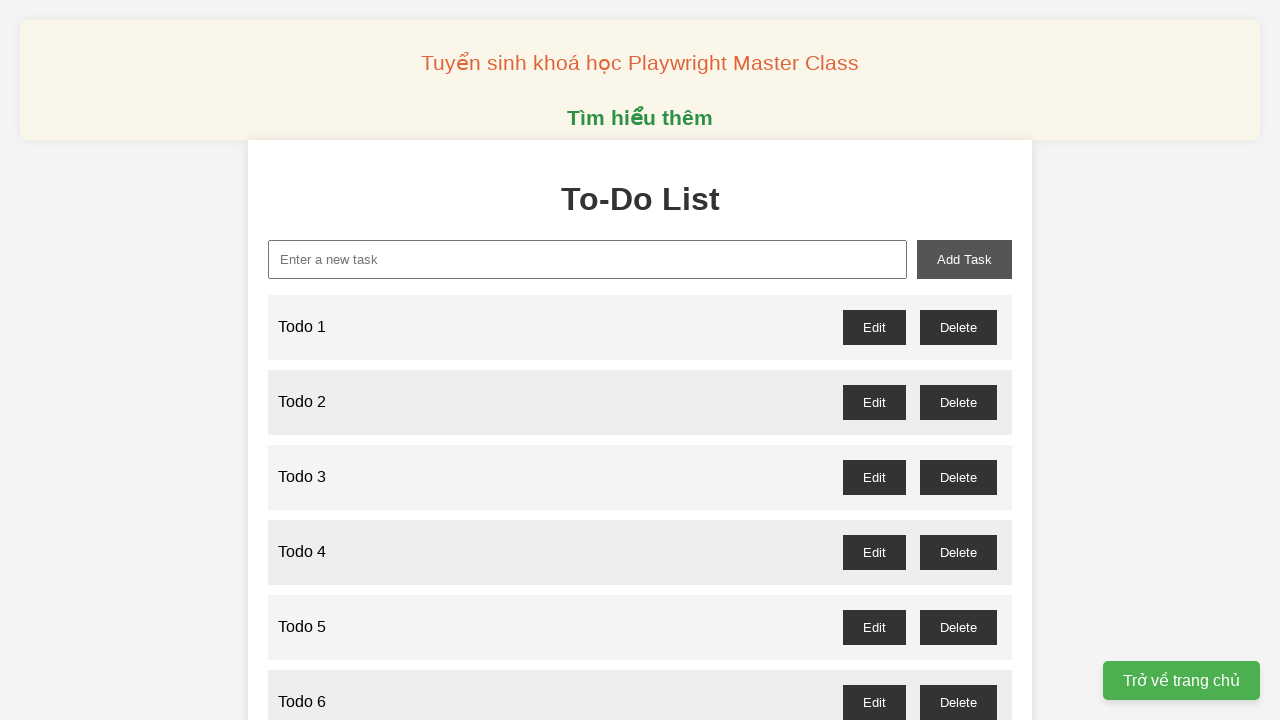

Filled new task input with 'Todo 65' on xpath=//input[@id='new-task']
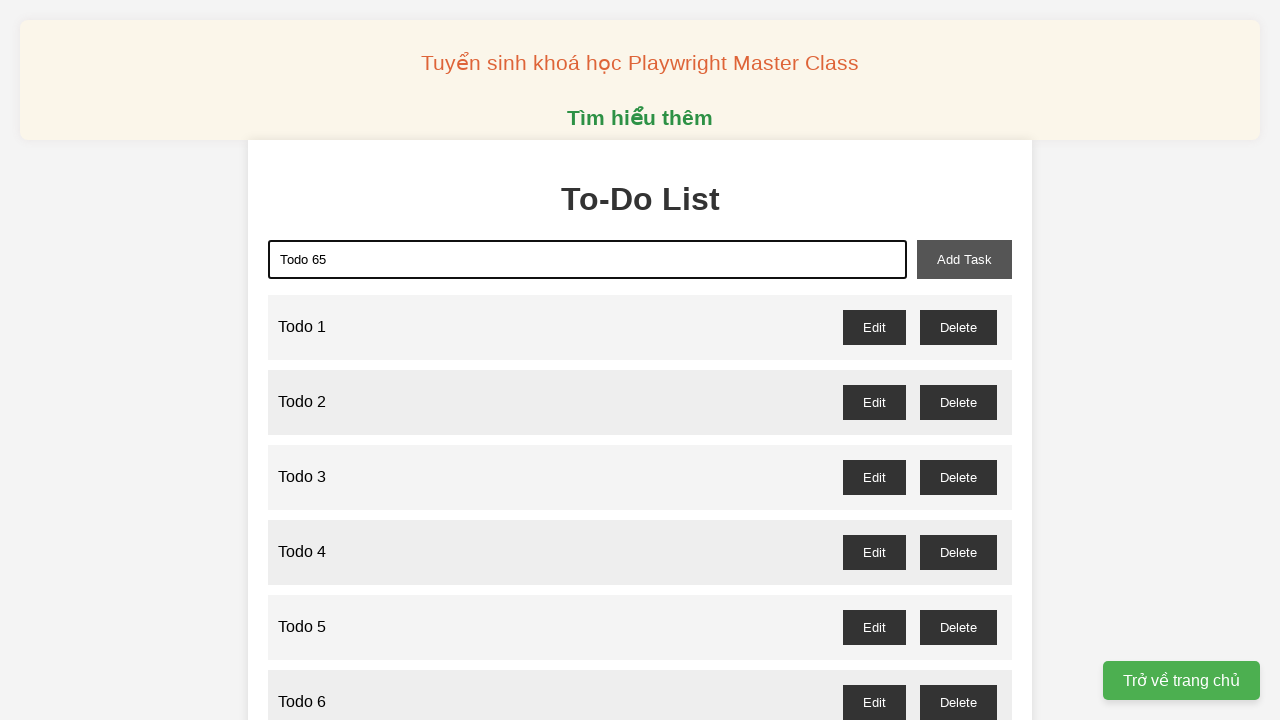

Clicked add task button to create Todo 65 at (964, 259) on xpath=//button[@id='add-task']
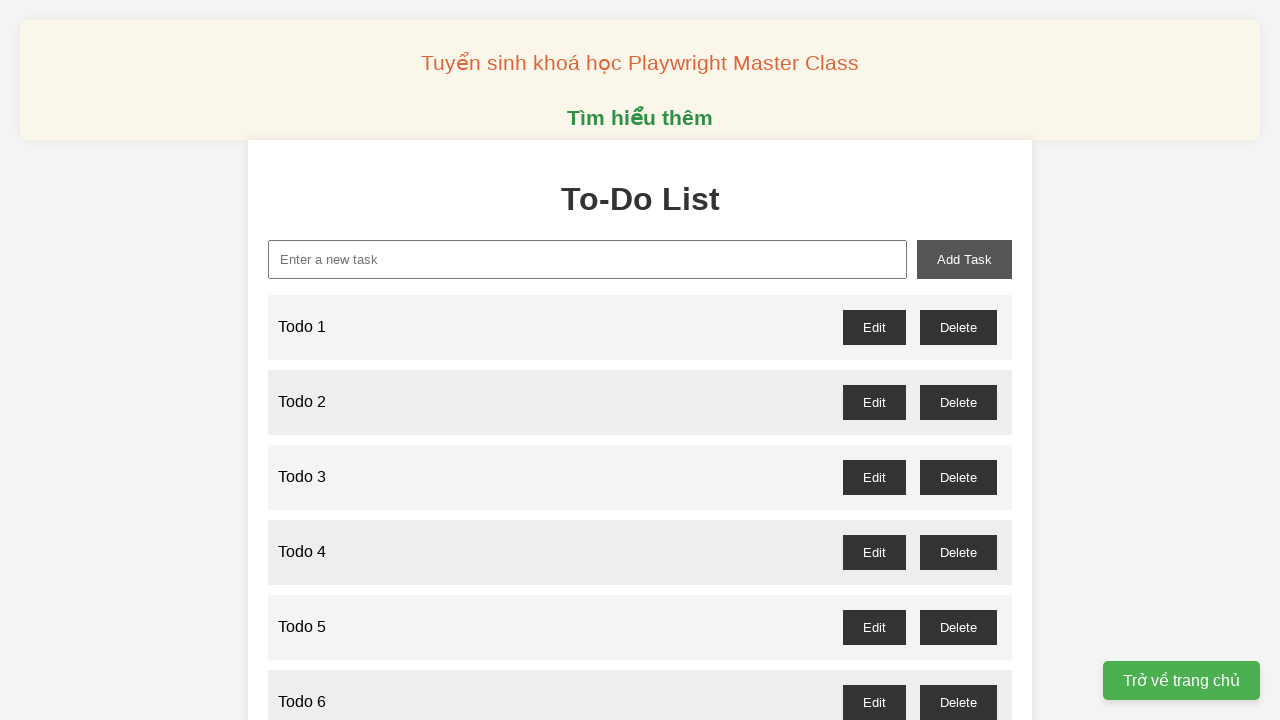

Filled new task input with 'Todo 66' on xpath=//input[@id='new-task']
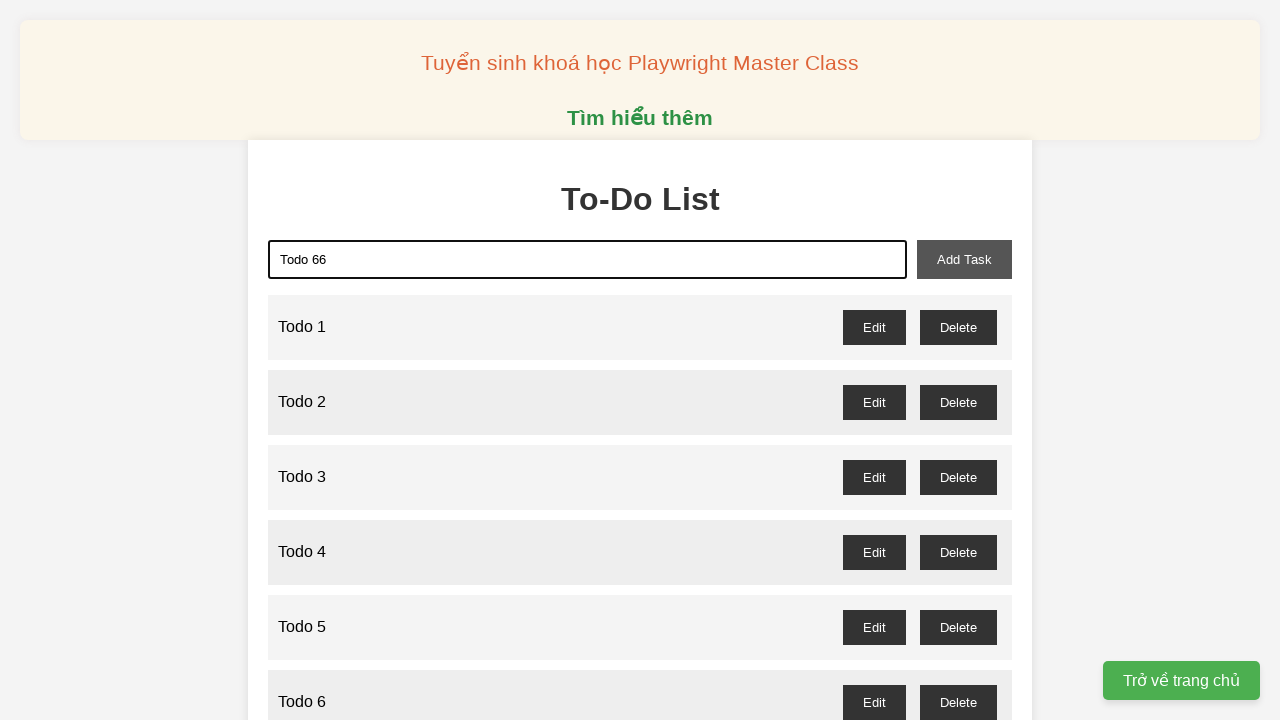

Clicked add task button to create Todo 66 at (964, 259) on xpath=//button[@id='add-task']
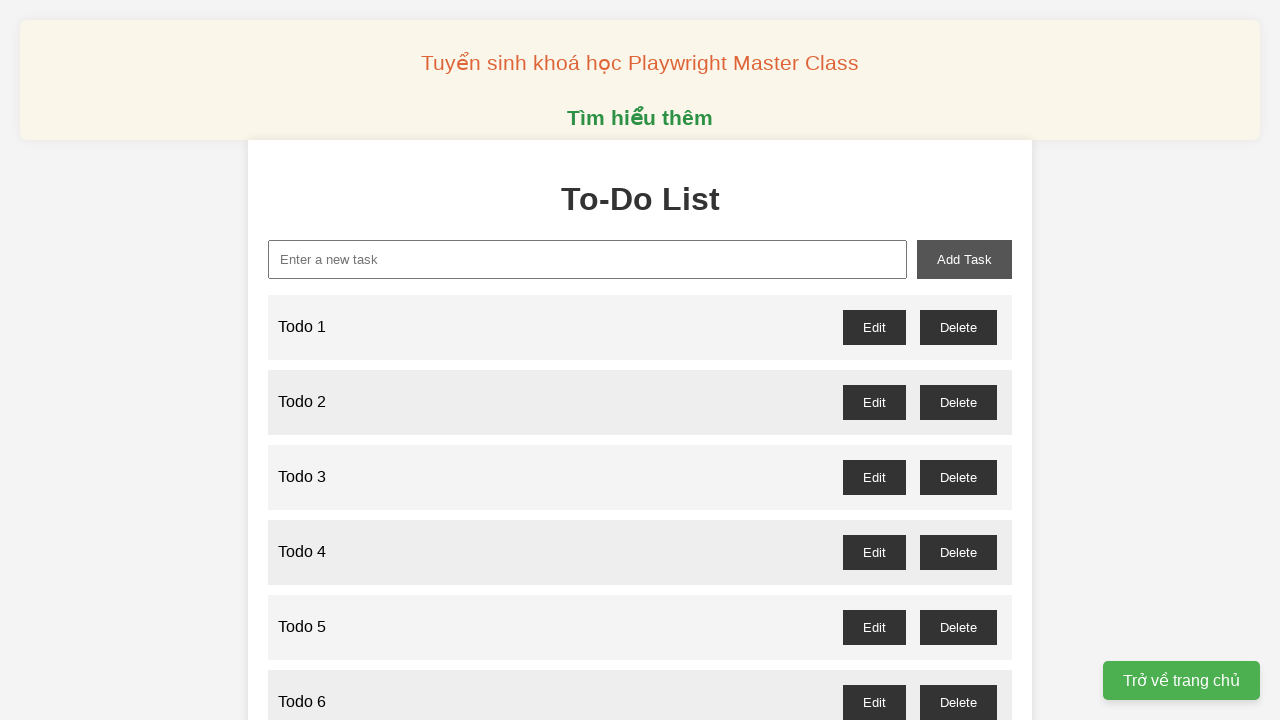

Filled new task input with 'Todo 67' on xpath=//input[@id='new-task']
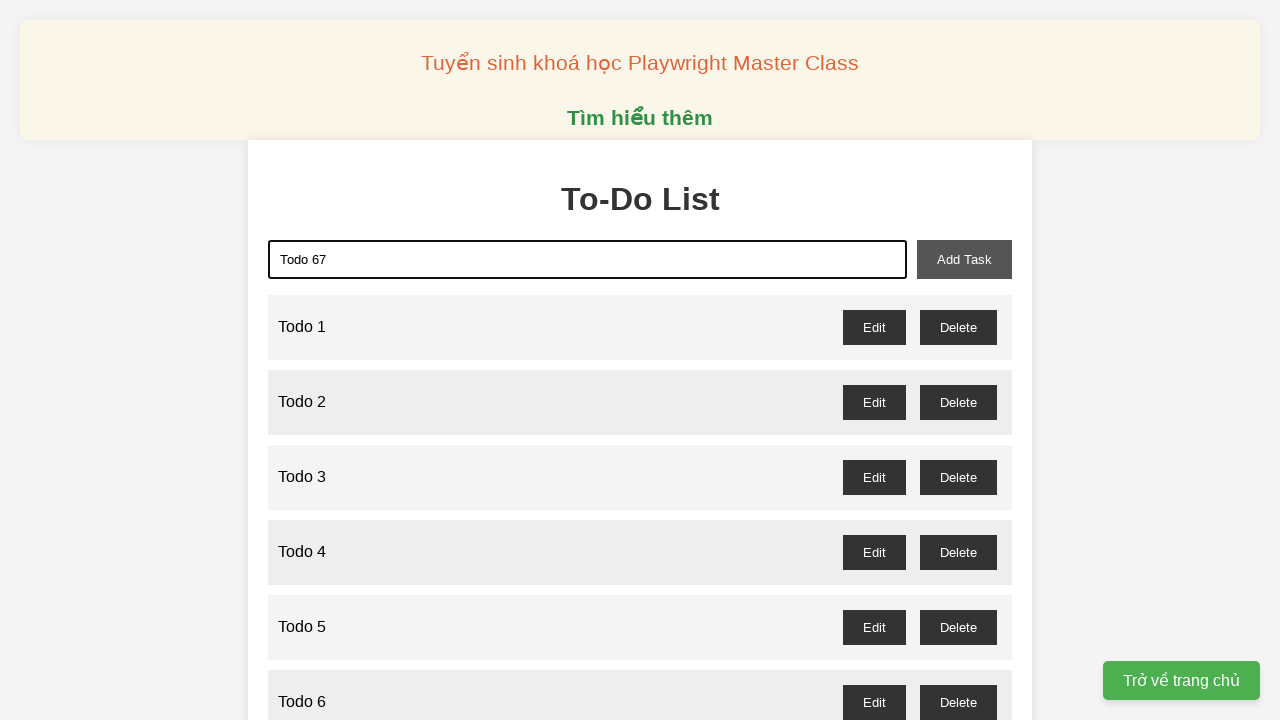

Clicked add task button to create Todo 67 at (964, 259) on xpath=//button[@id='add-task']
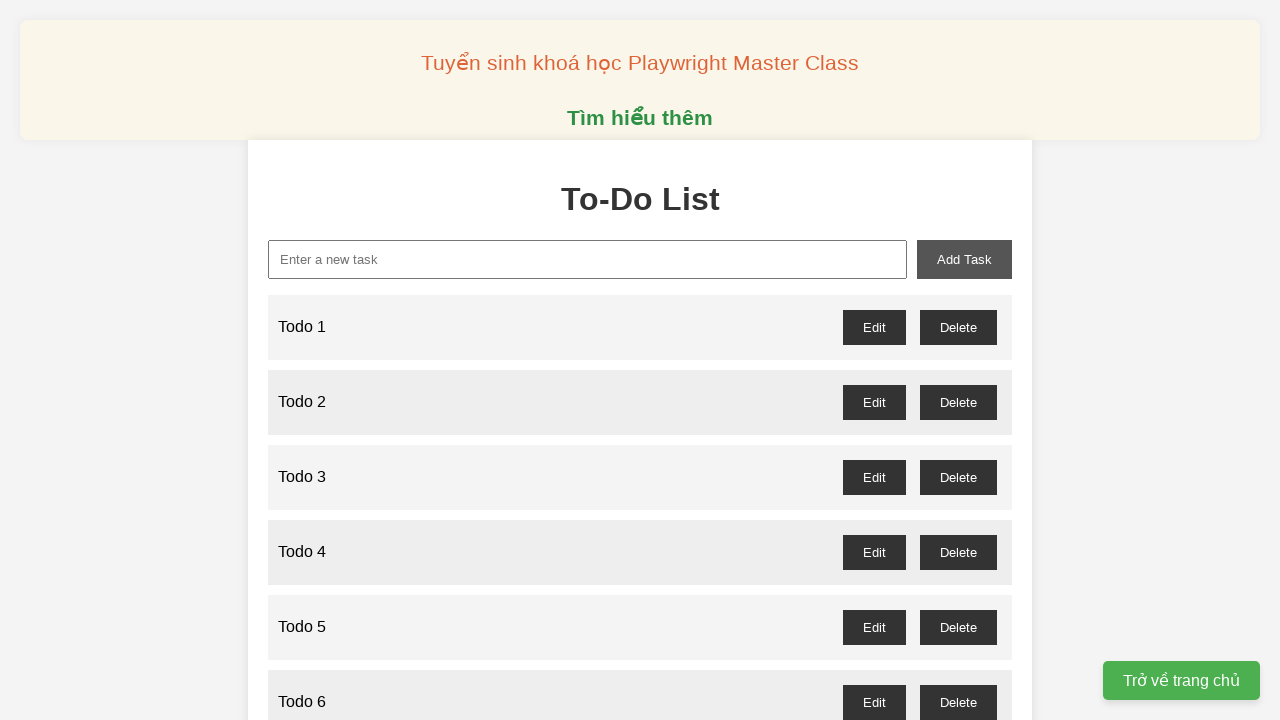

Filled new task input with 'Todo 68' on xpath=//input[@id='new-task']
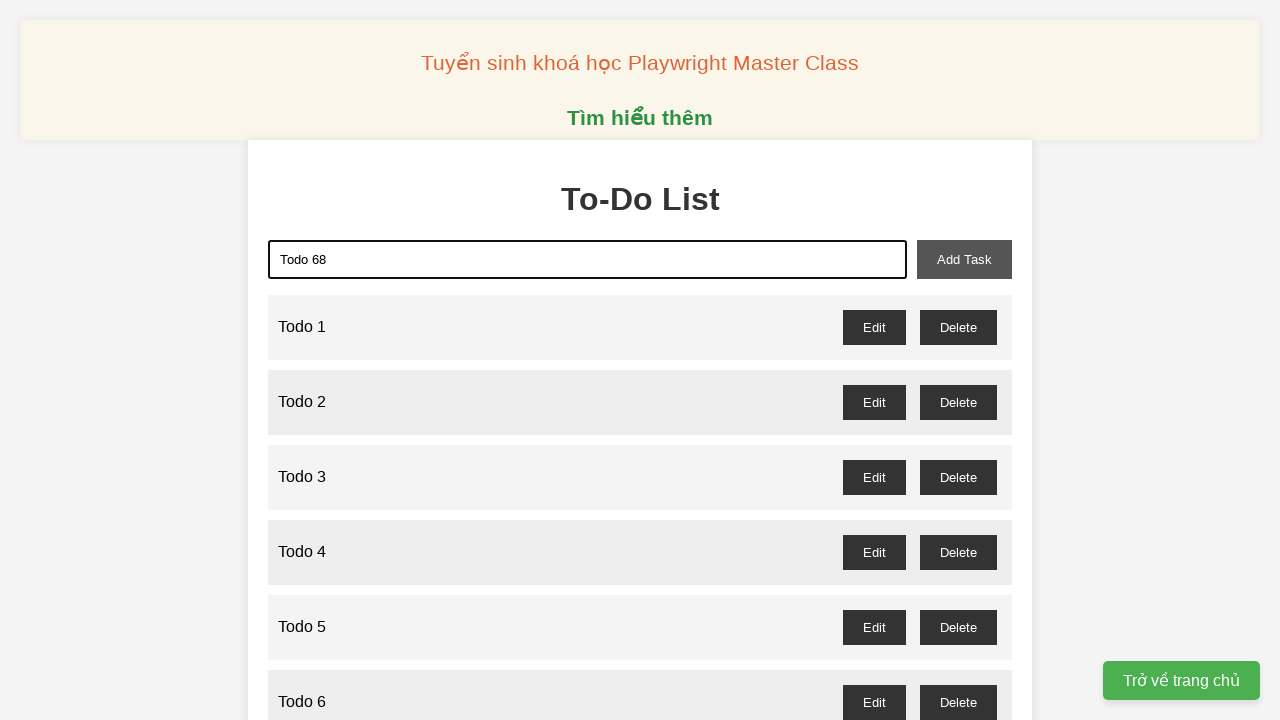

Clicked add task button to create Todo 68 at (964, 259) on xpath=//button[@id='add-task']
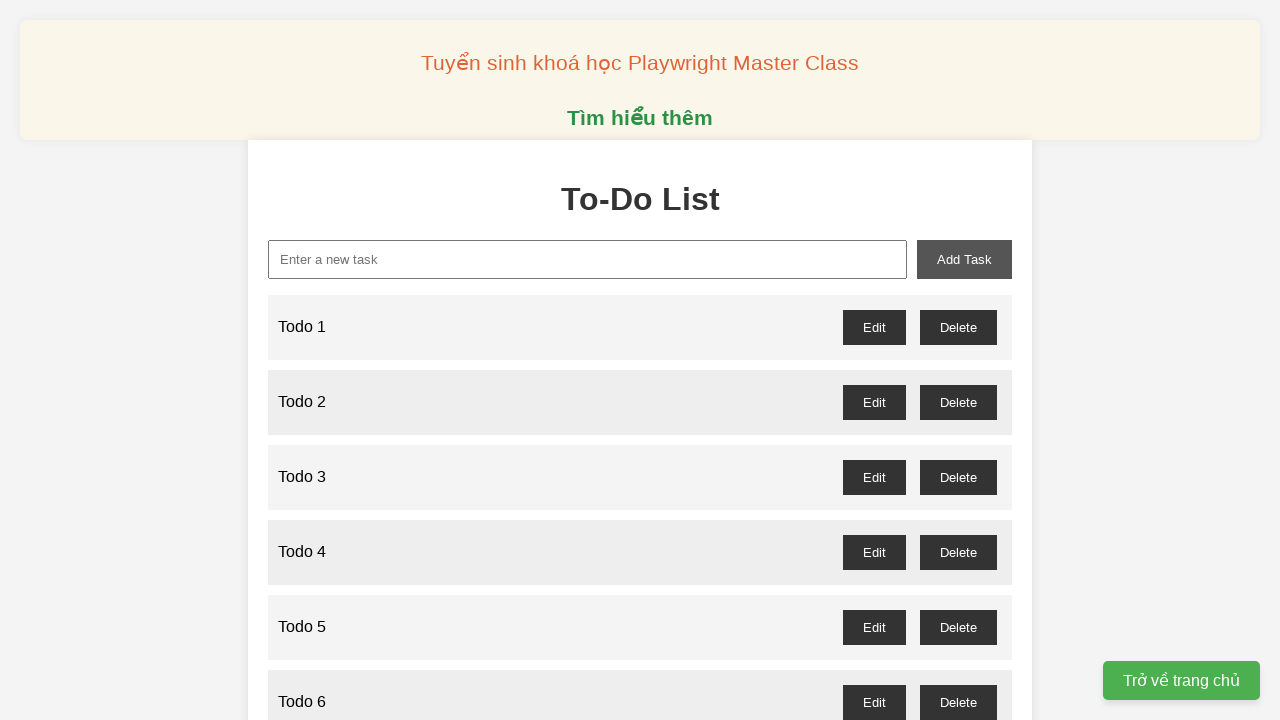

Filled new task input with 'Todo 69' on xpath=//input[@id='new-task']
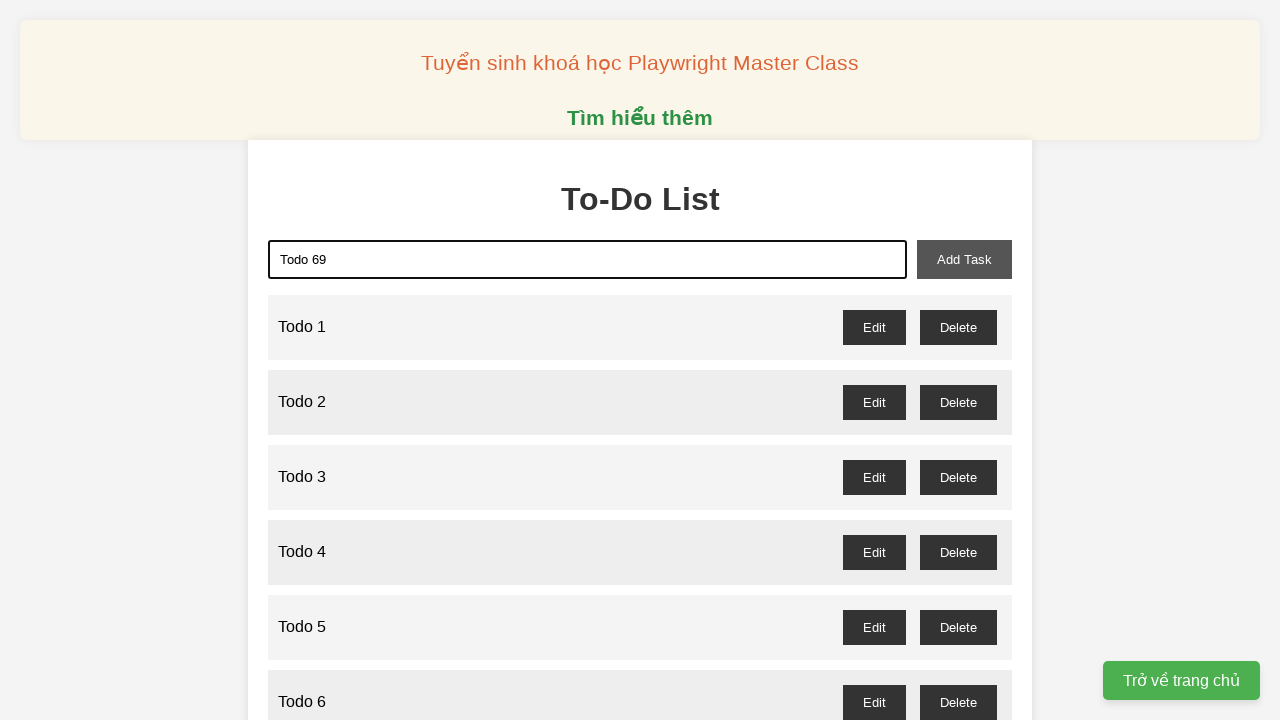

Clicked add task button to create Todo 69 at (964, 259) on xpath=//button[@id='add-task']
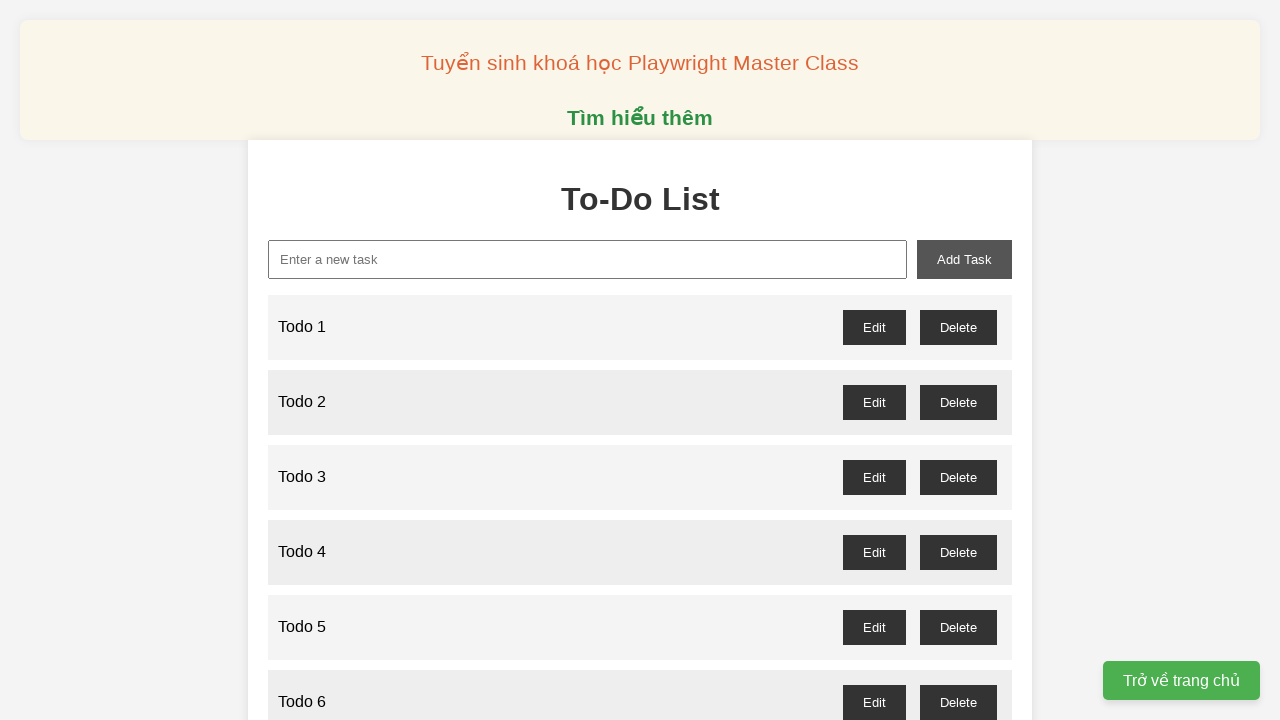

Filled new task input with 'Todo 70' on xpath=//input[@id='new-task']
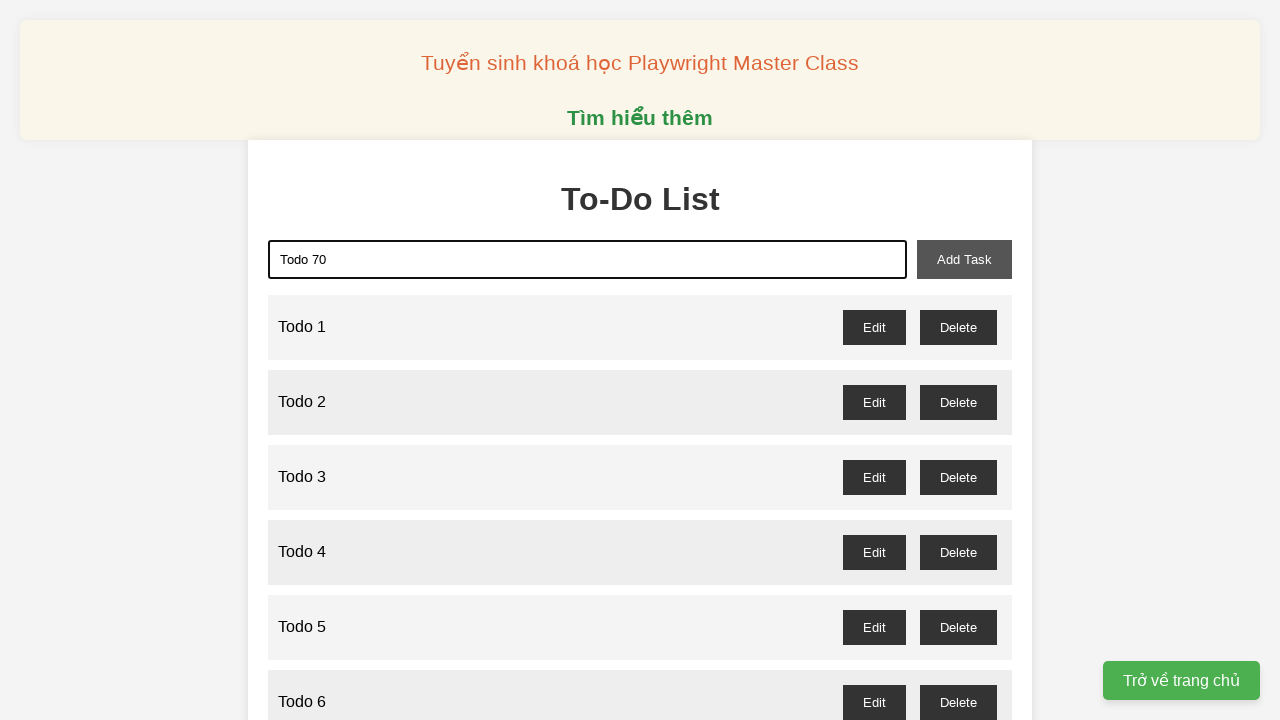

Clicked add task button to create Todo 70 at (964, 259) on xpath=//button[@id='add-task']
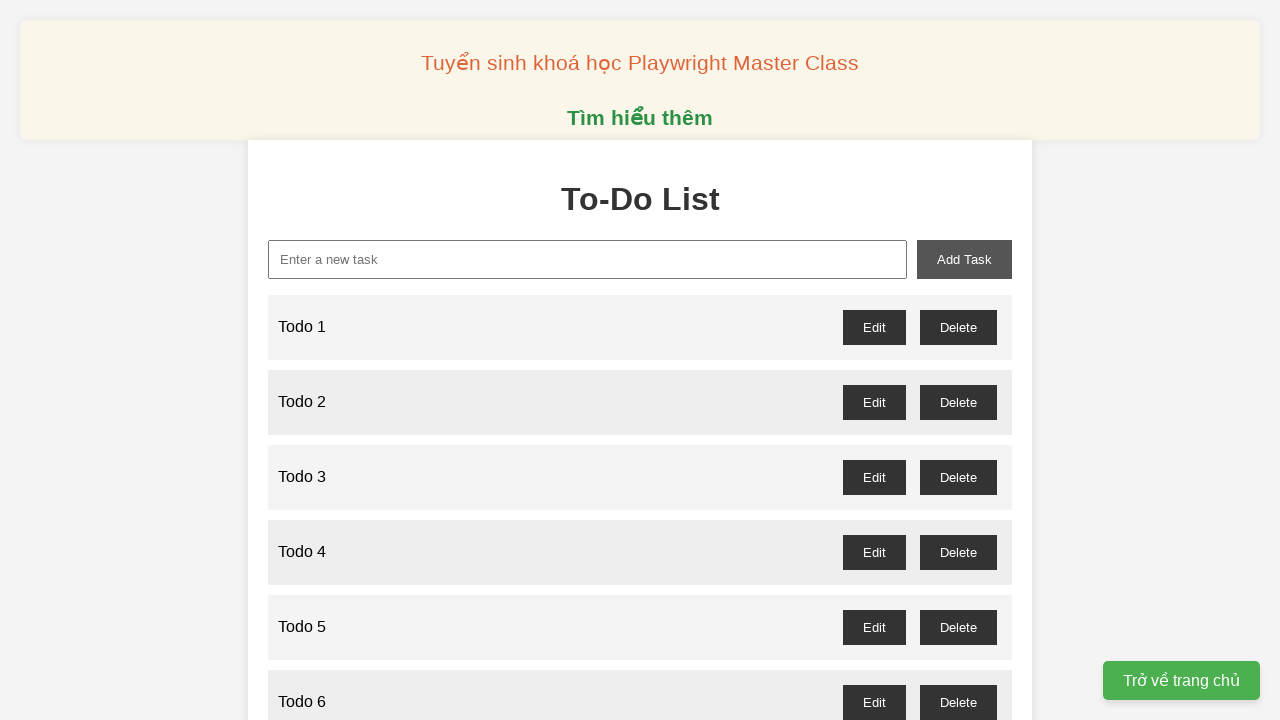

Filled new task input with 'Todo 71' on xpath=//input[@id='new-task']
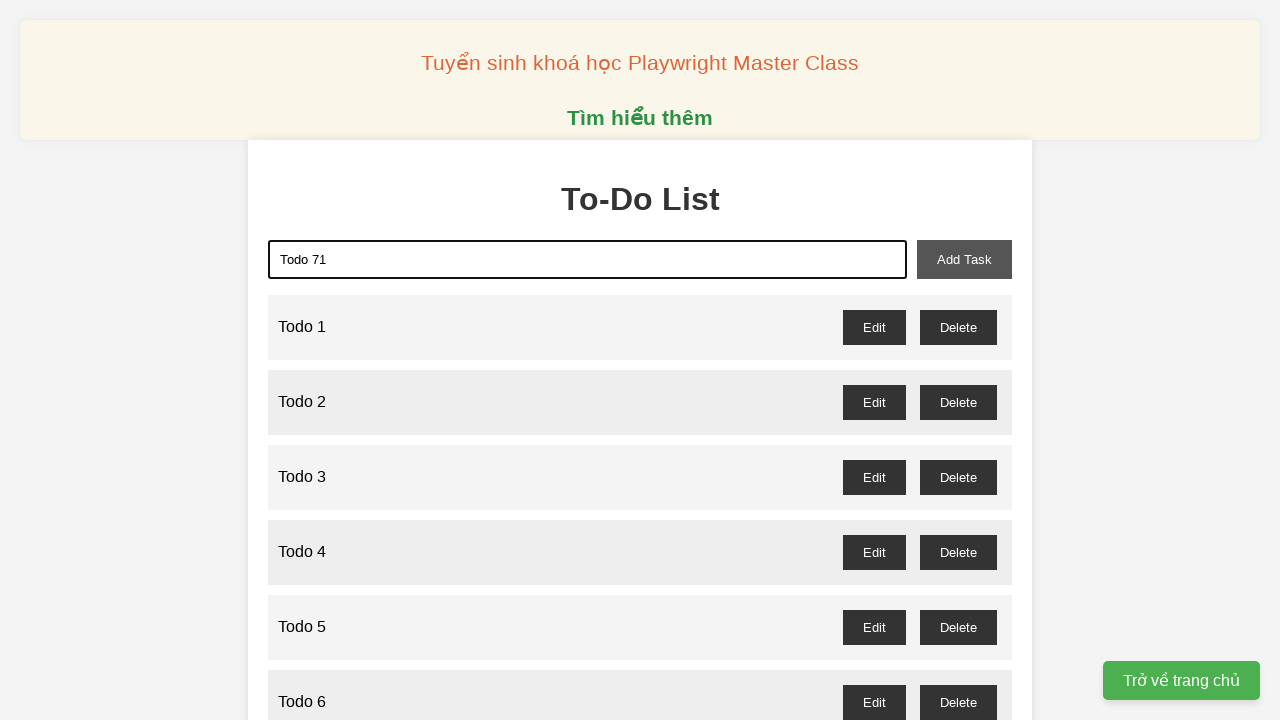

Clicked add task button to create Todo 71 at (964, 259) on xpath=//button[@id='add-task']
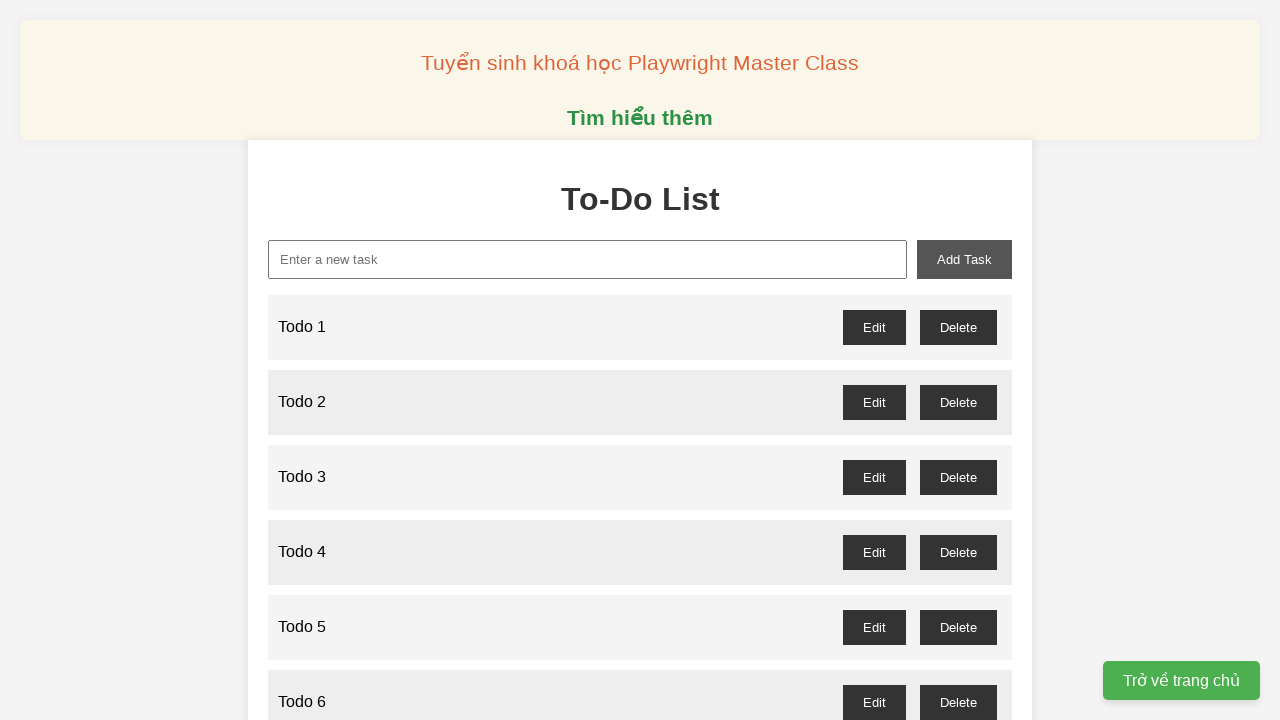

Filled new task input with 'Todo 72' on xpath=//input[@id='new-task']
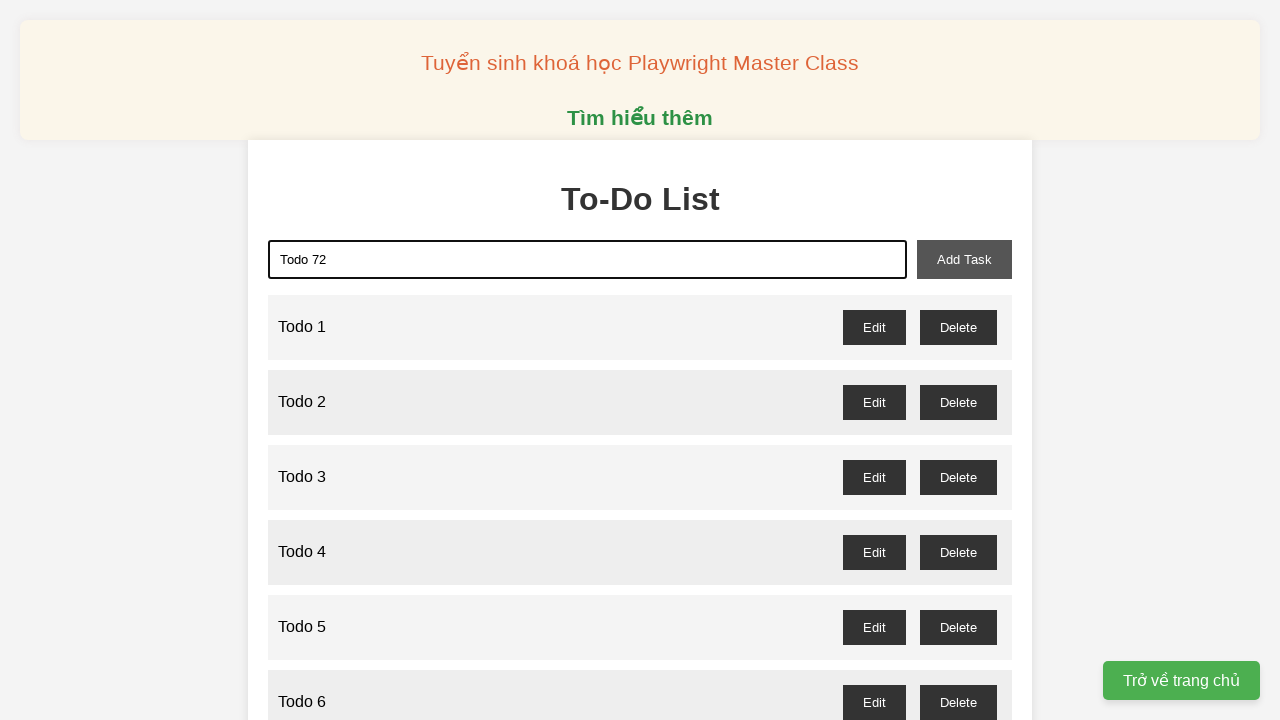

Clicked add task button to create Todo 72 at (964, 259) on xpath=//button[@id='add-task']
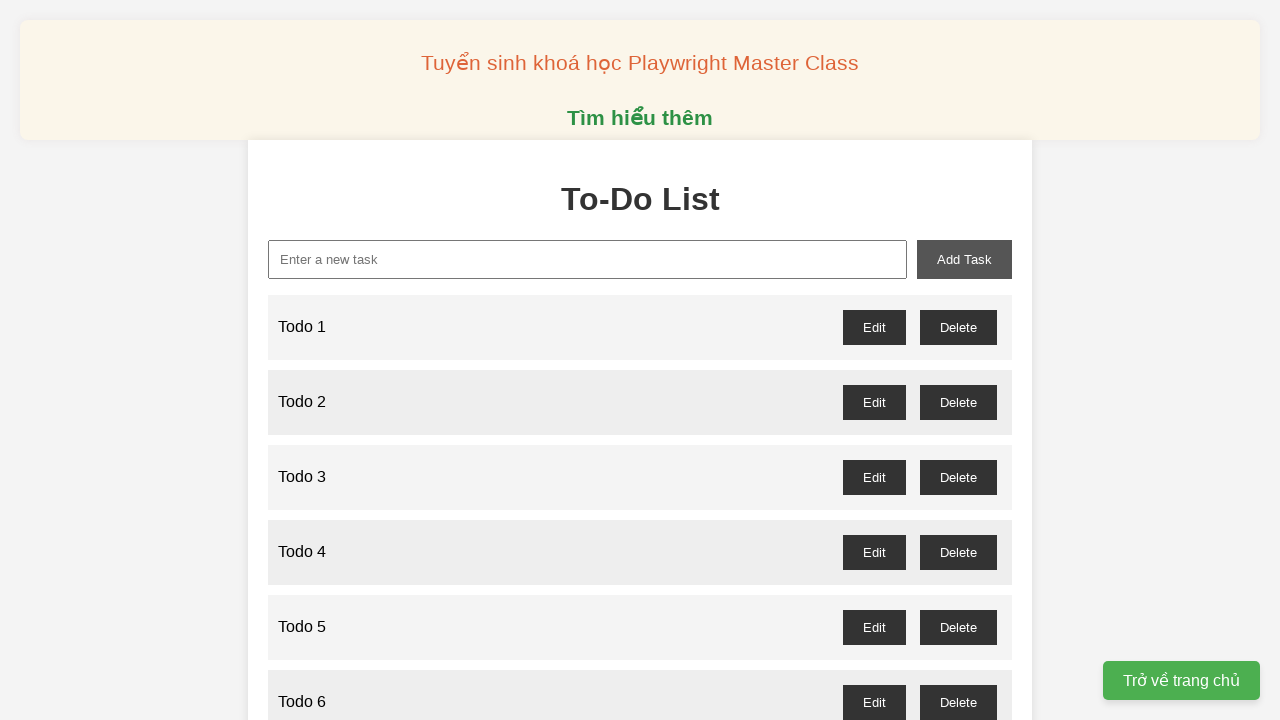

Filled new task input with 'Todo 73' on xpath=//input[@id='new-task']
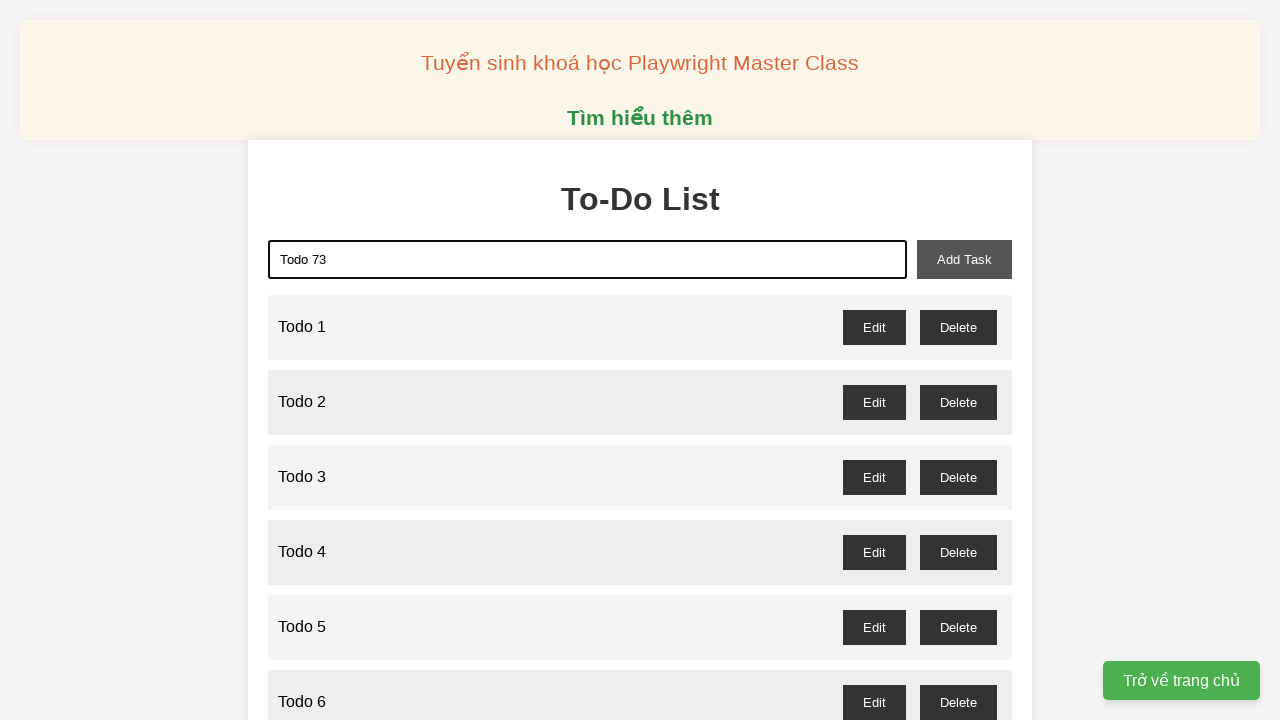

Clicked add task button to create Todo 73 at (964, 259) on xpath=//button[@id='add-task']
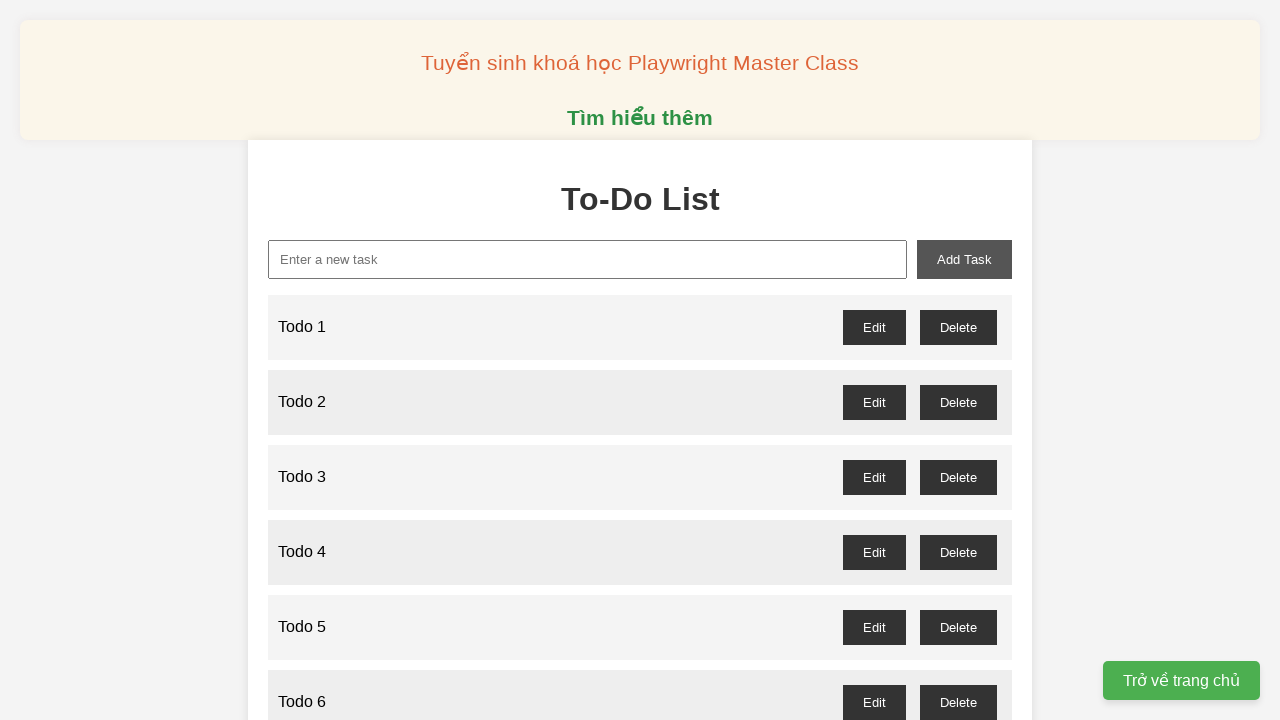

Filled new task input with 'Todo 74' on xpath=//input[@id='new-task']
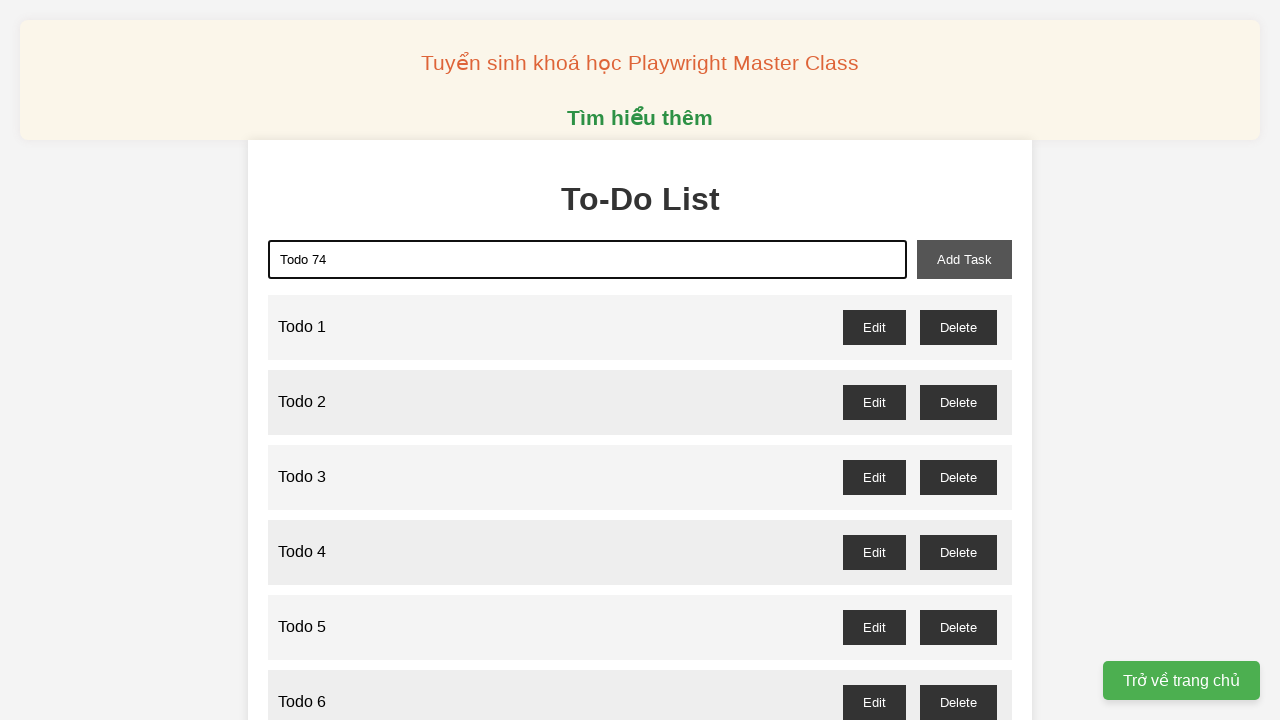

Clicked add task button to create Todo 74 at (964, 259) on xpath=//button[@id='add-task']
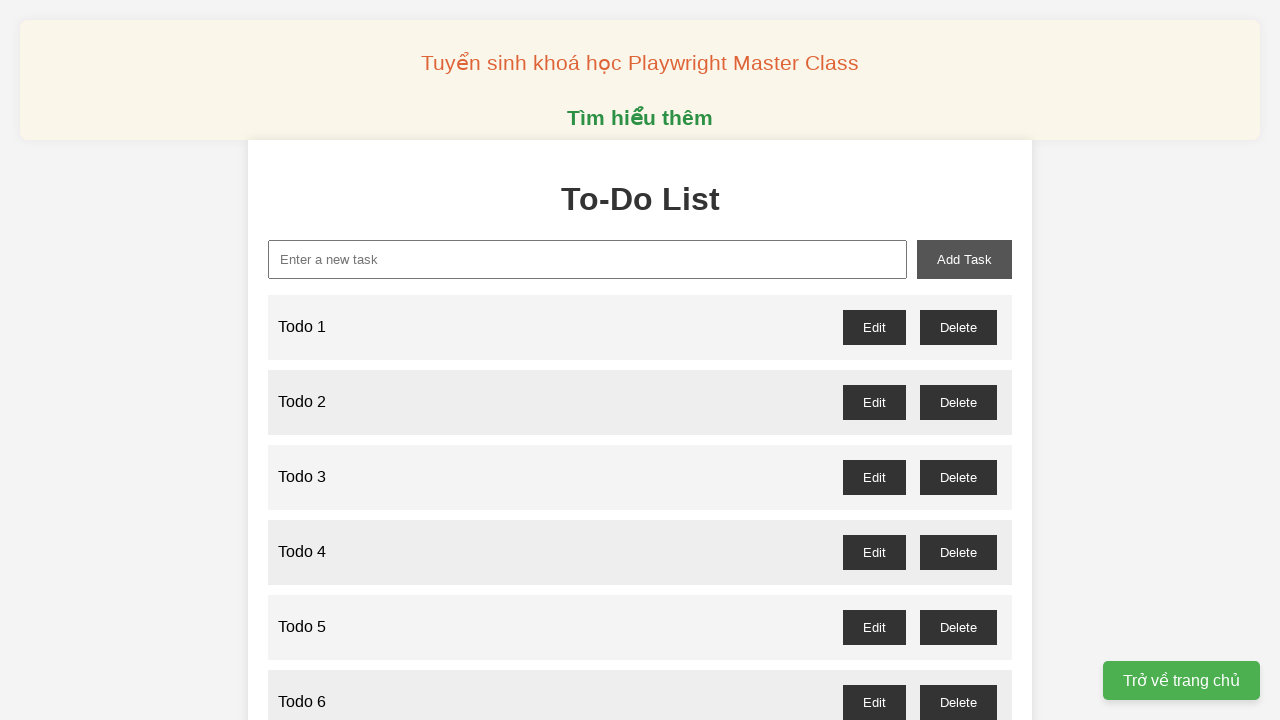

Filled new task input with 'Todo 75' on xpath=//input[@id='new-task']
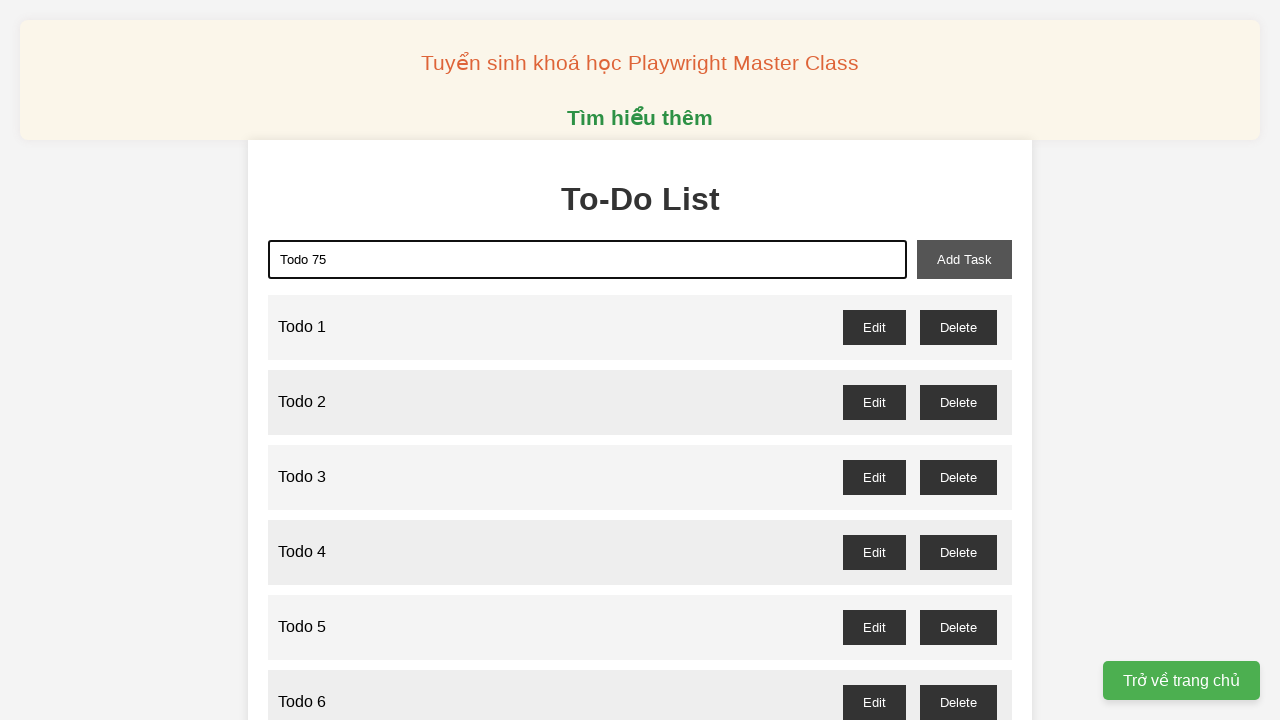

Clicked add task button to create Todo 75 at (964, 259) on xpath=//button[@id='add-task']
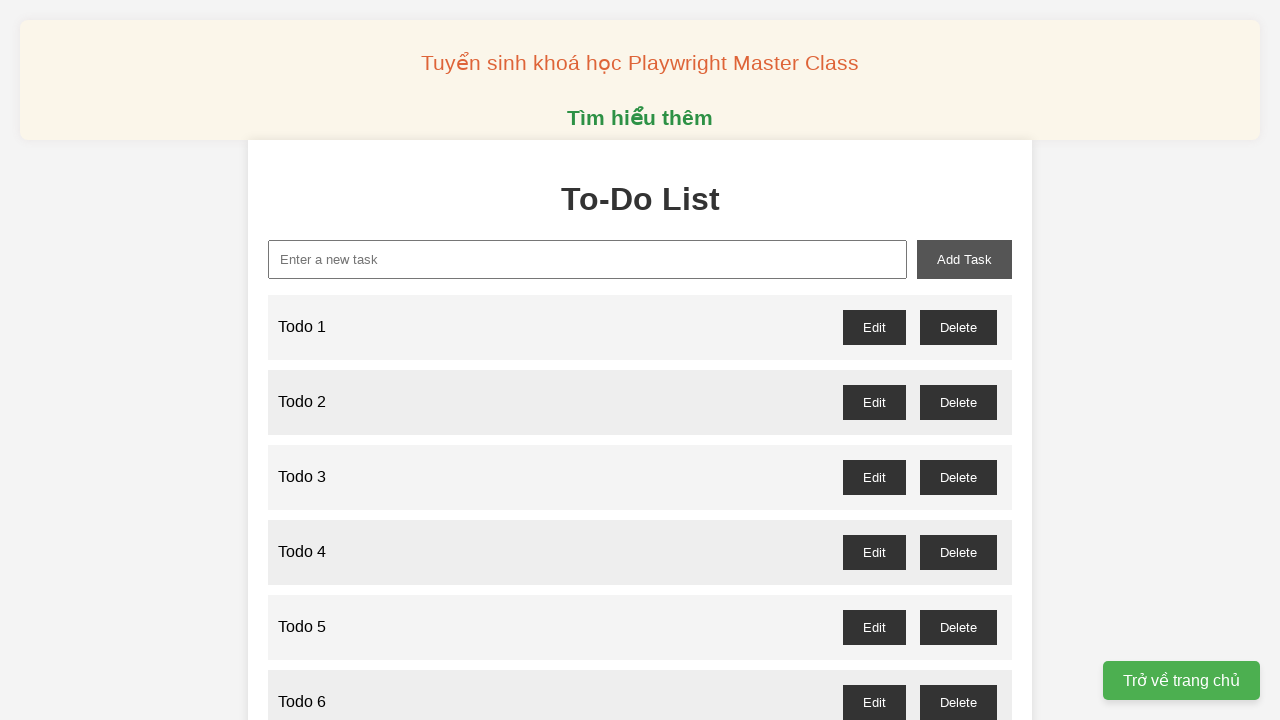

Filled new task input with 'Todo 76' on xpath=//input[@id='new-task']
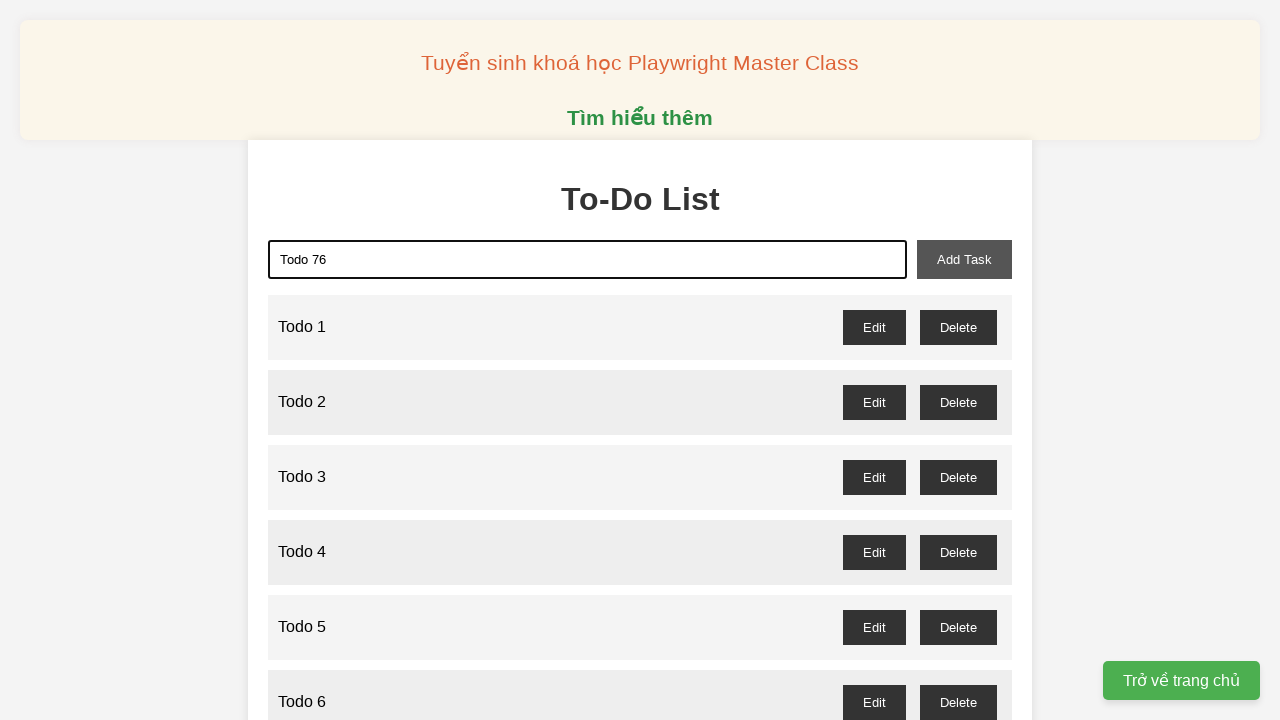

Clicked add task button to create Todo 76 at (964, 259) on xpath=//button[@id='add-task']
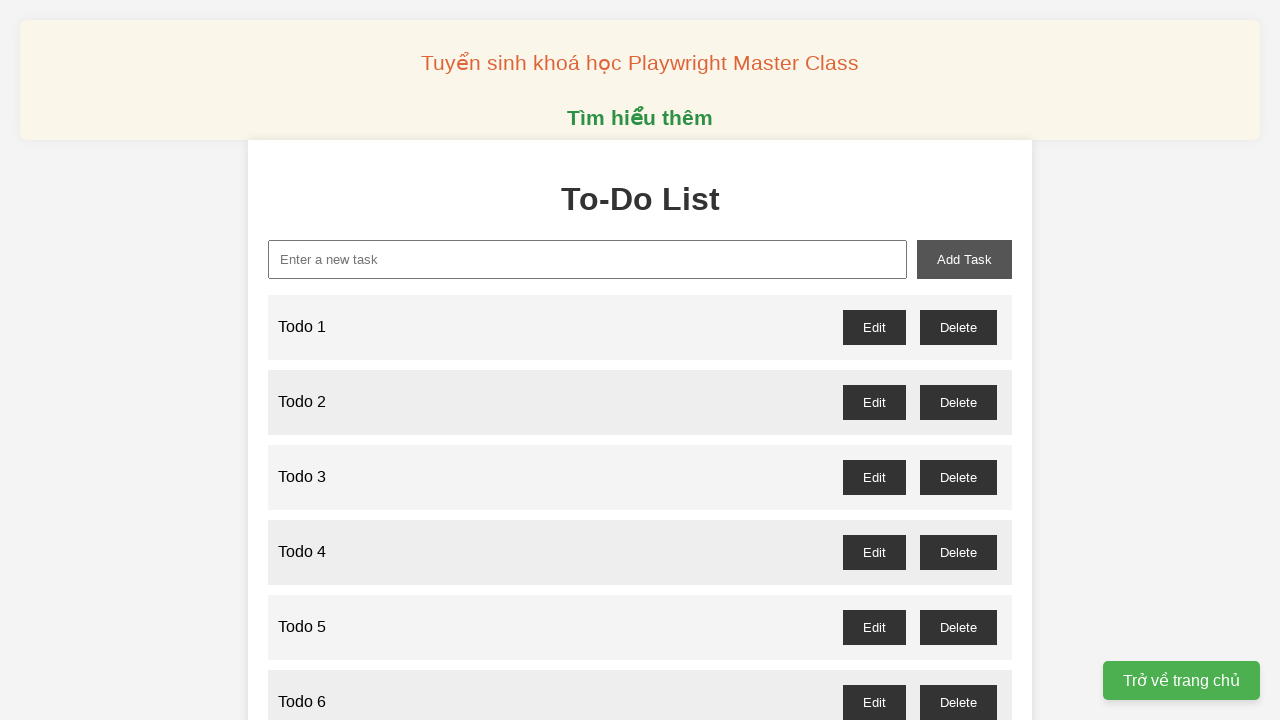

Filled new task input with 'Todo 77' on xpath=//input[@id='new-task']
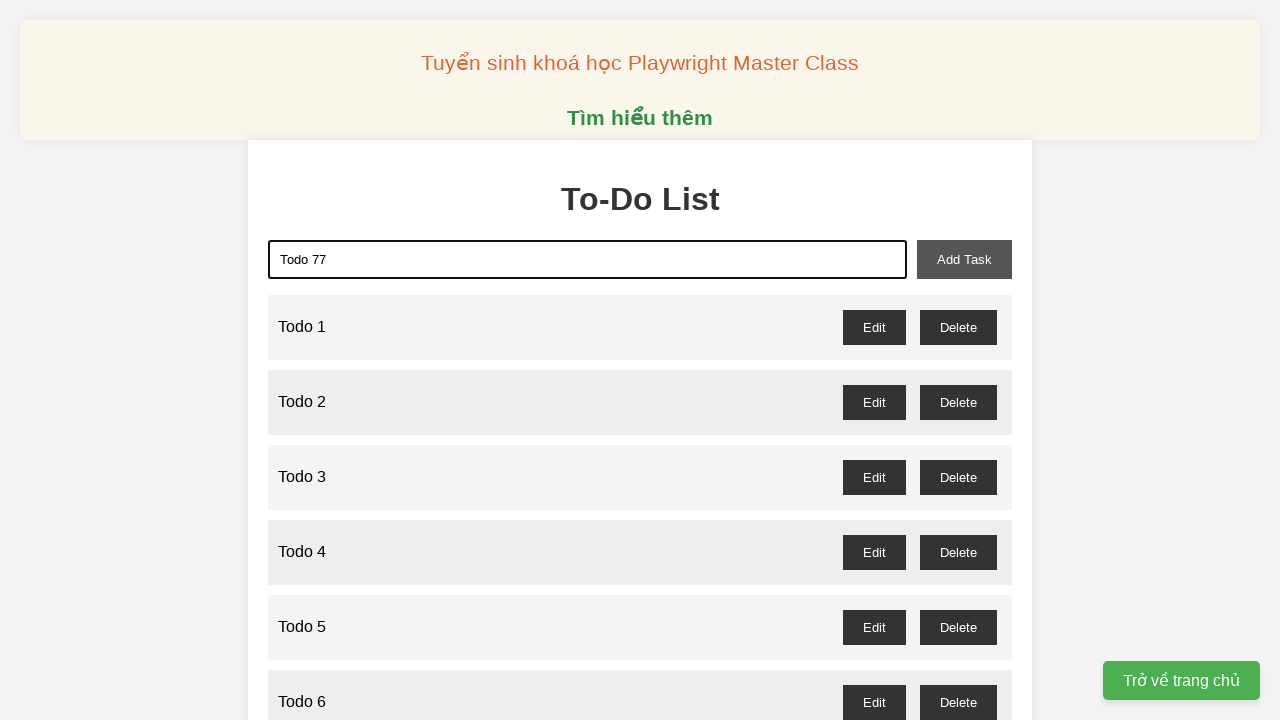

Clicked add task button to create Todo 77 at (964, 259) on xpath=//button[@id='add-task']
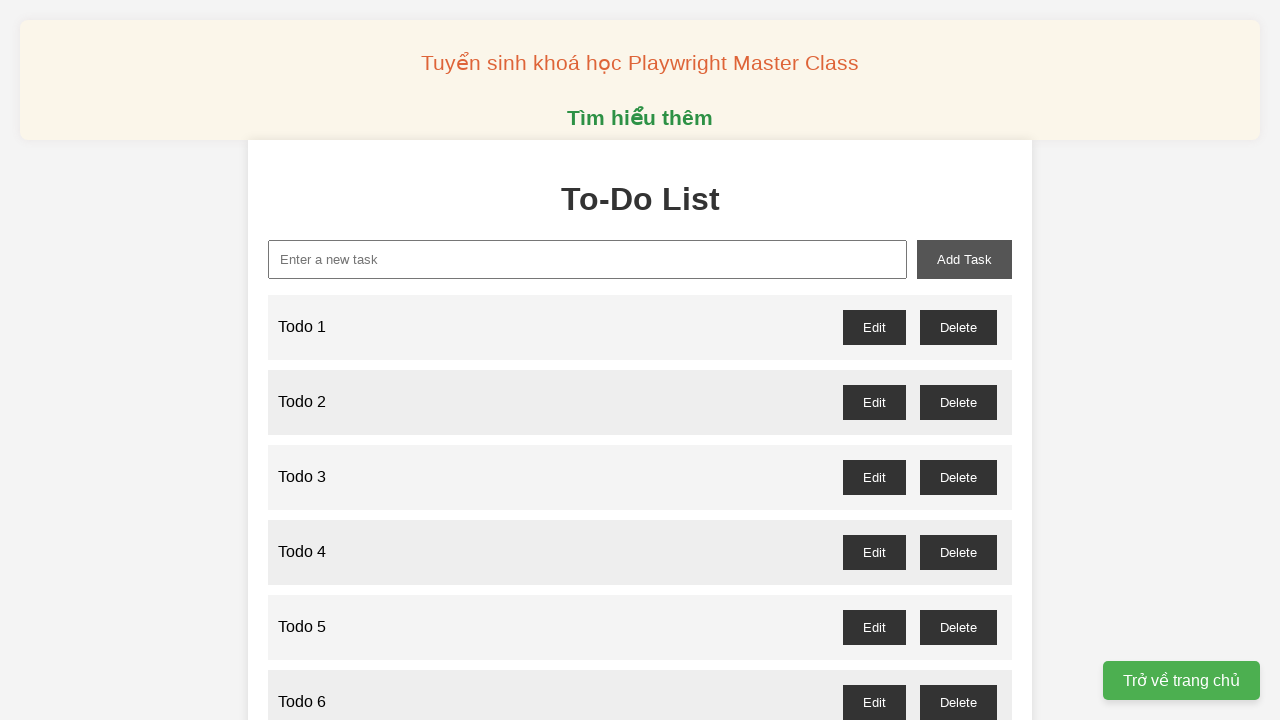

Filled new task input with 'Todo 78' on xpath=//input[@id='new-task']
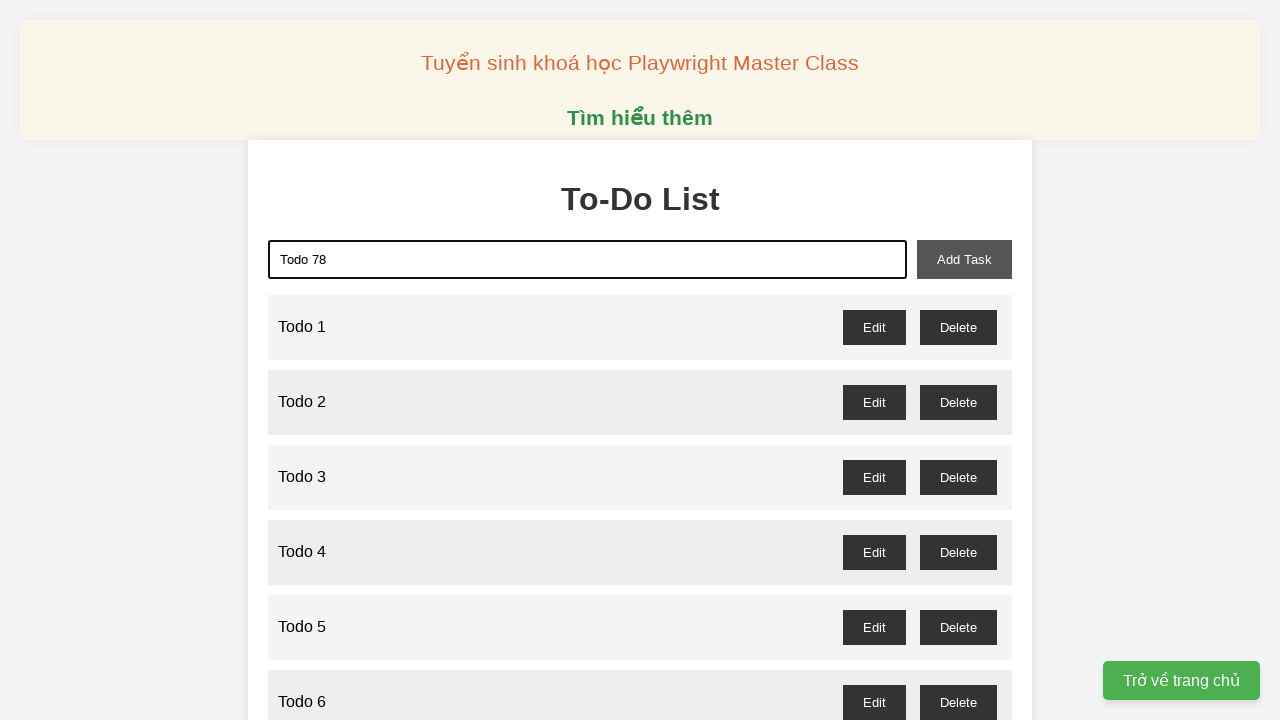

Clicked add task button to create Todo 78 at (964, 259) on xpath=//button[@id='add-task']
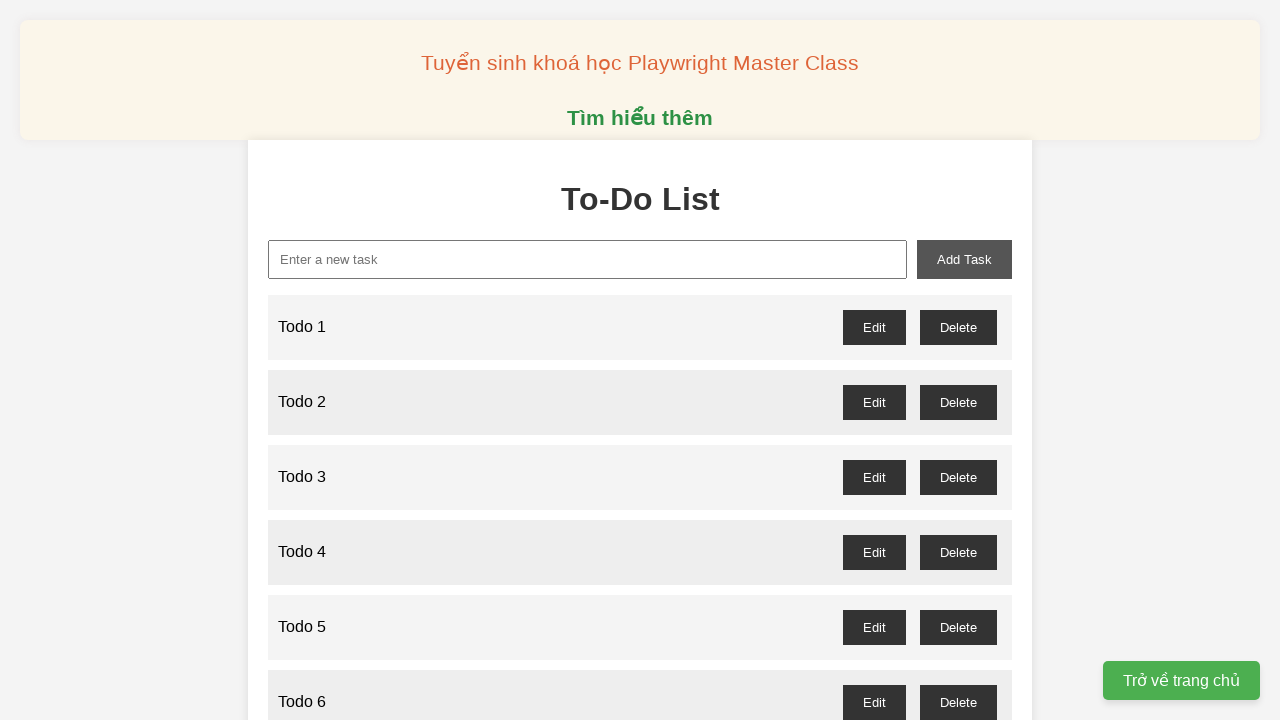

Filled new task input with 'Todo 79' on xpath=//input[@id='new-task']
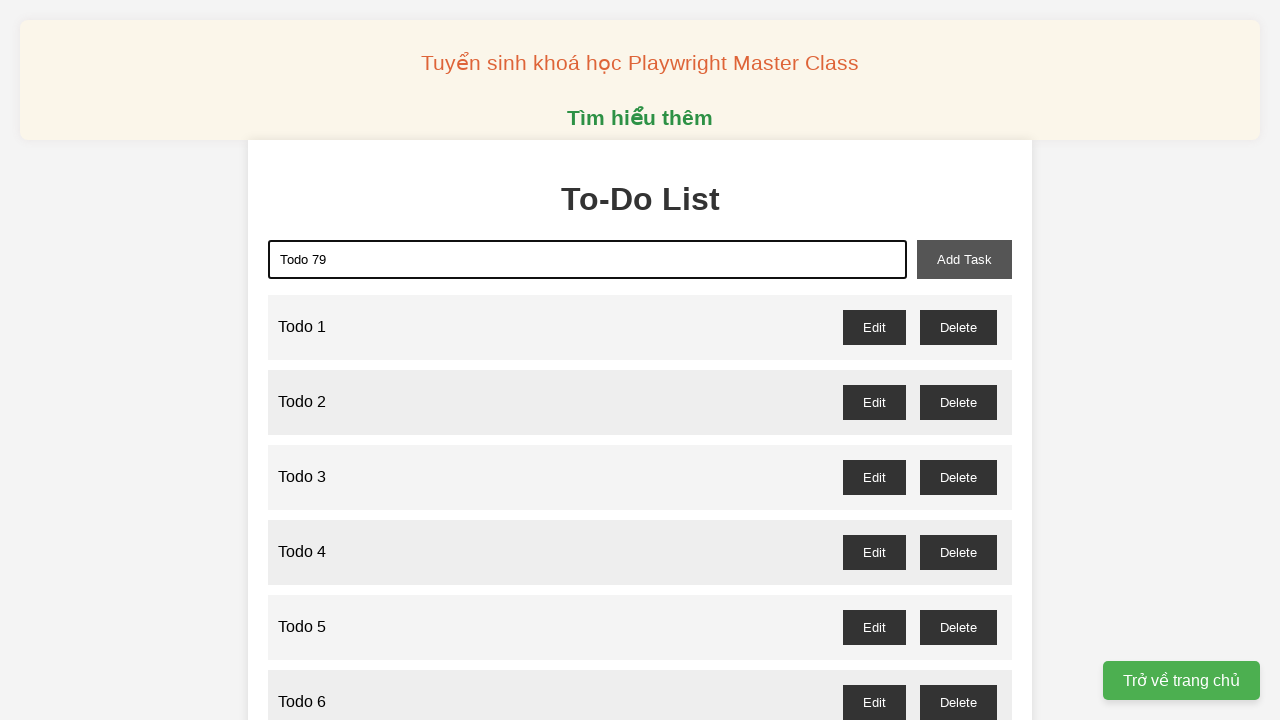

Clicked add task button to create Todo 79 at (964, 259) on xpath=//button[@id='add-task']
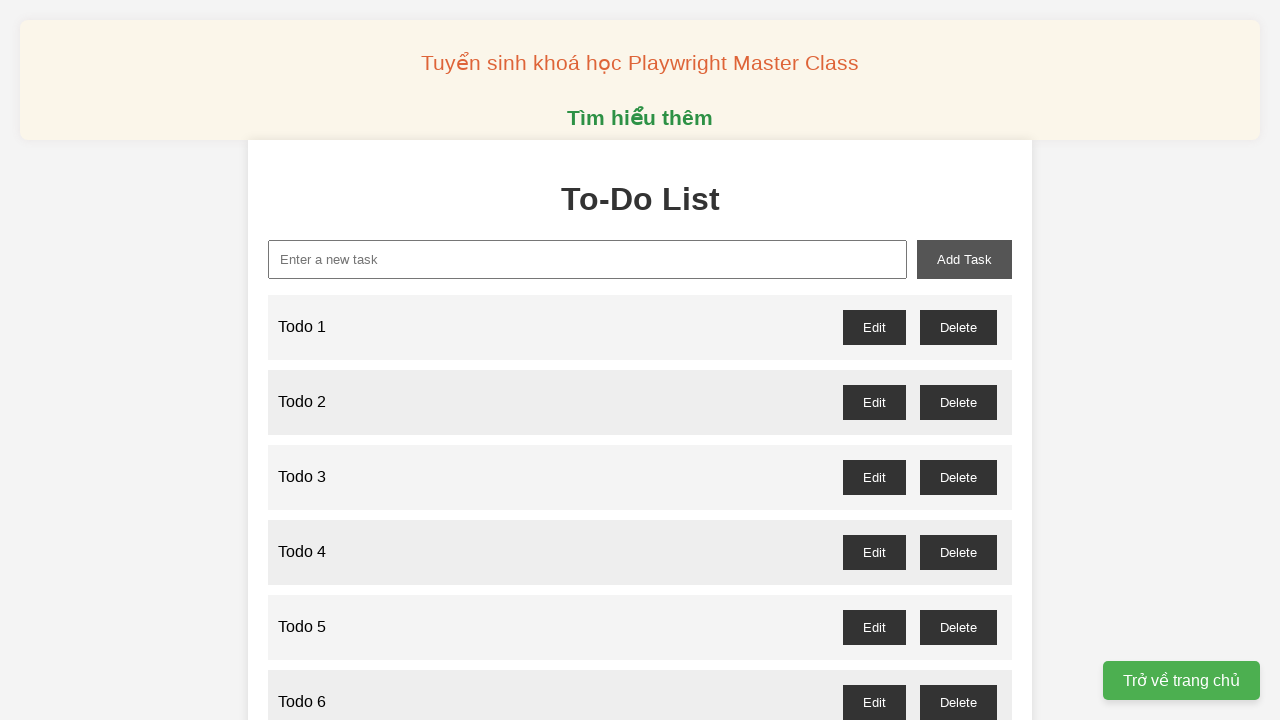

Filled new task input with 'Todo 80' on xpath=//input[@id='new-task']
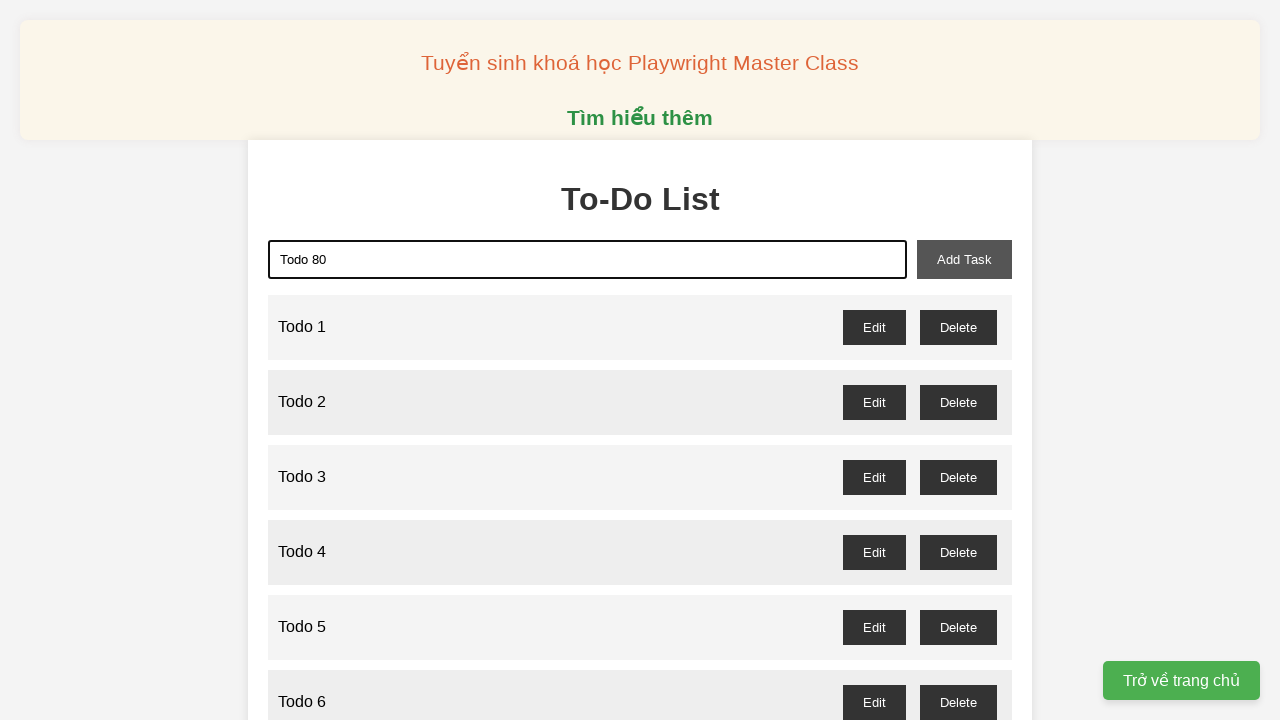

Clicked add task button to create Todo 80 at (964, 259) on xpath=//button[@id='add-task']
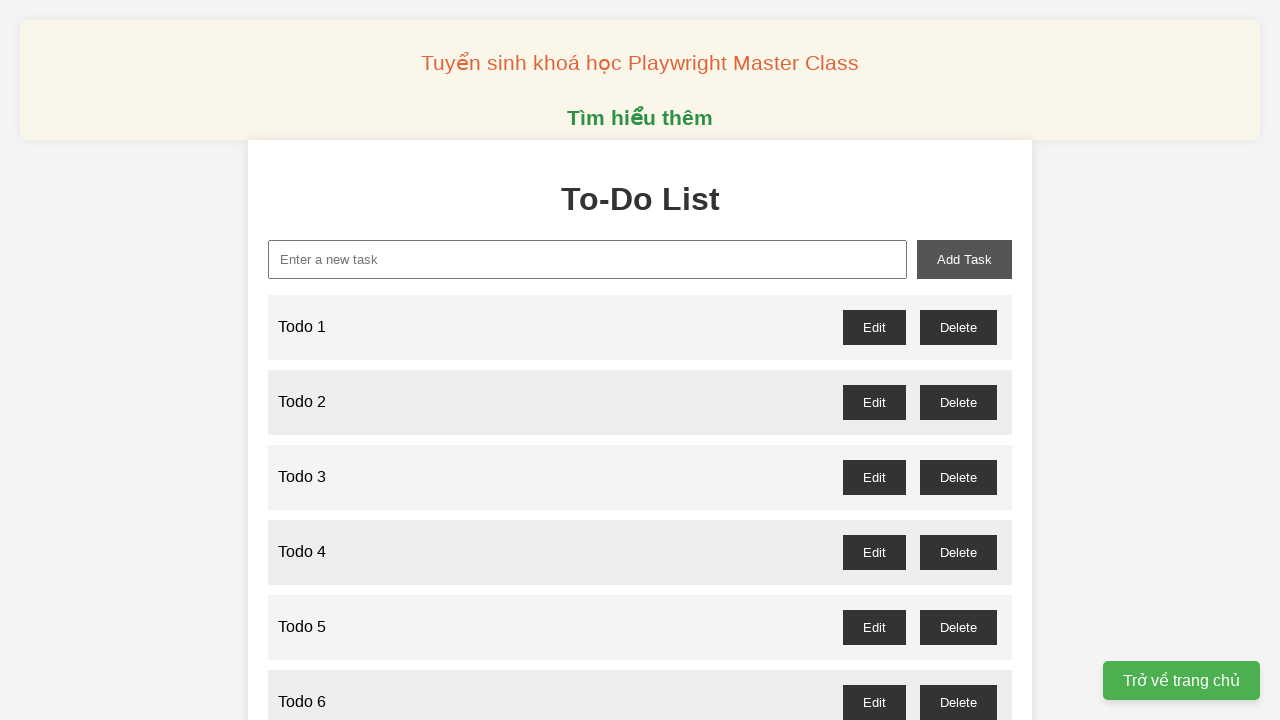

Filled new task input with 'Todo 81' on xpath=//input[@id='new-task']
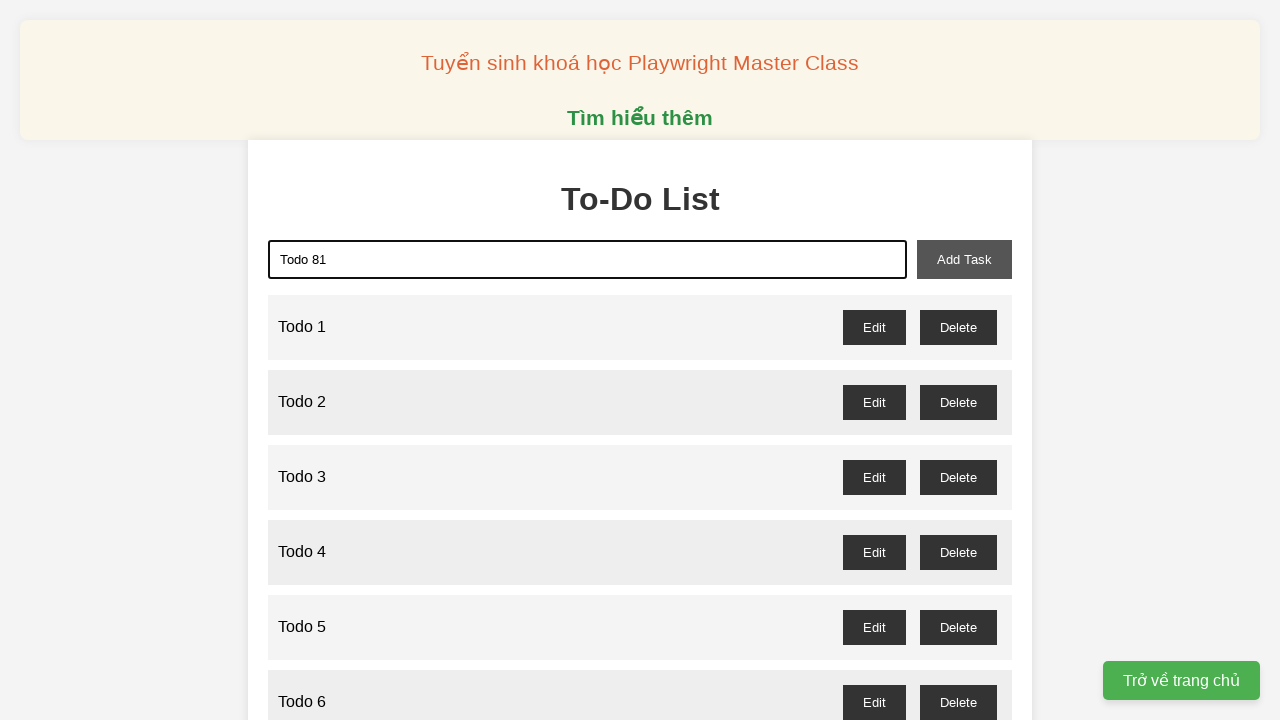

Clicked add task button to create Todo 81 at (964, 259) on xpath=//button[@id='add-task']
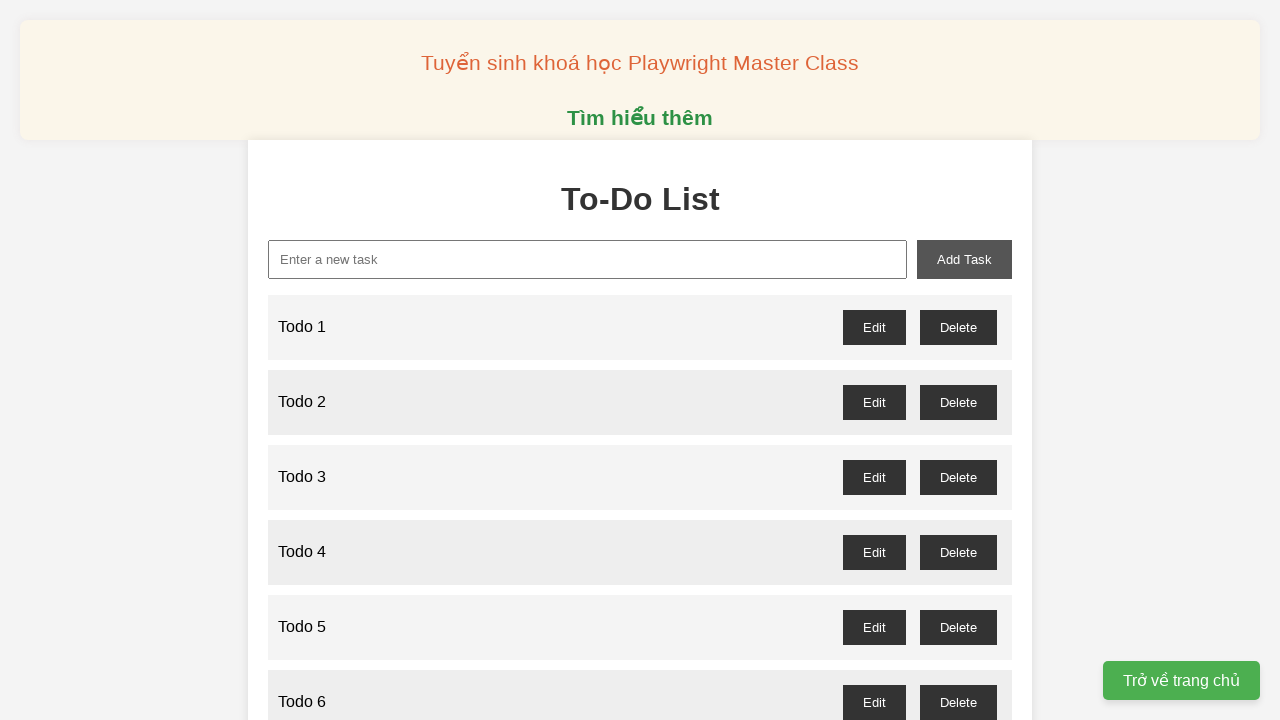

Filled new task input with 'Todo 82' on xpath=//input[@id='new-task']
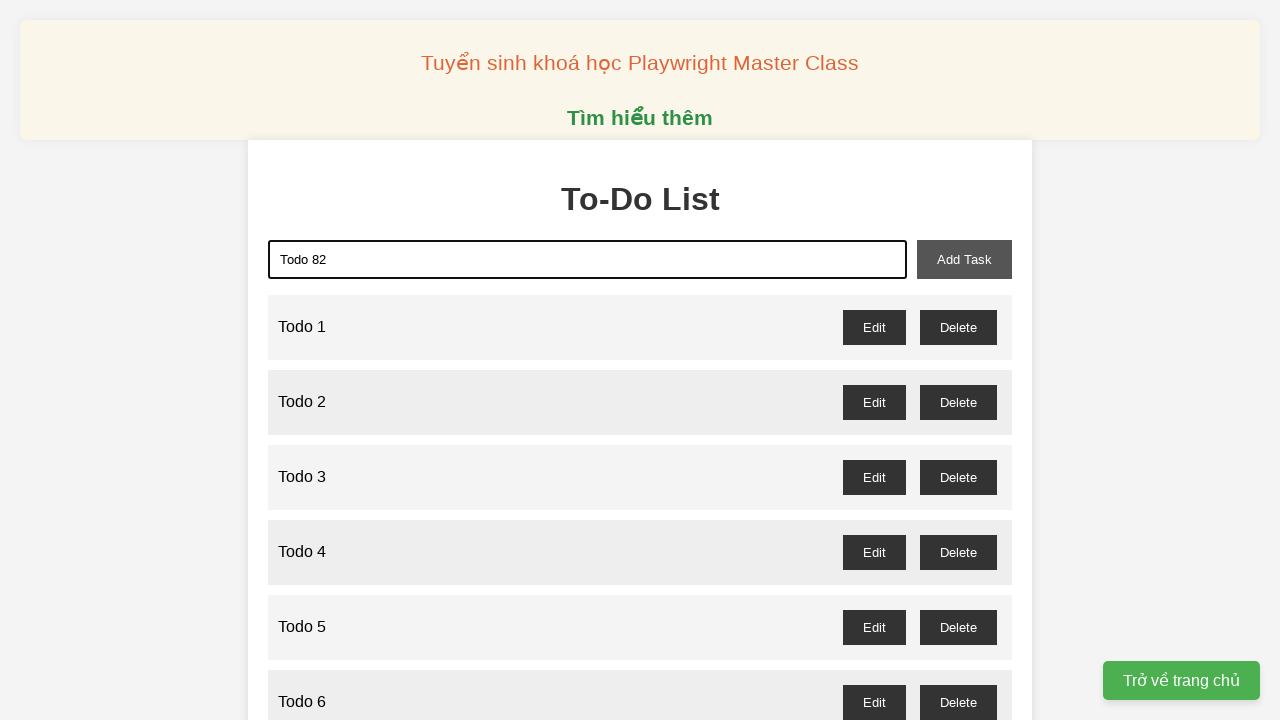

Clicked add task button to create Todo 82 at (964, 259) on xpath=//button[@id='add-task']
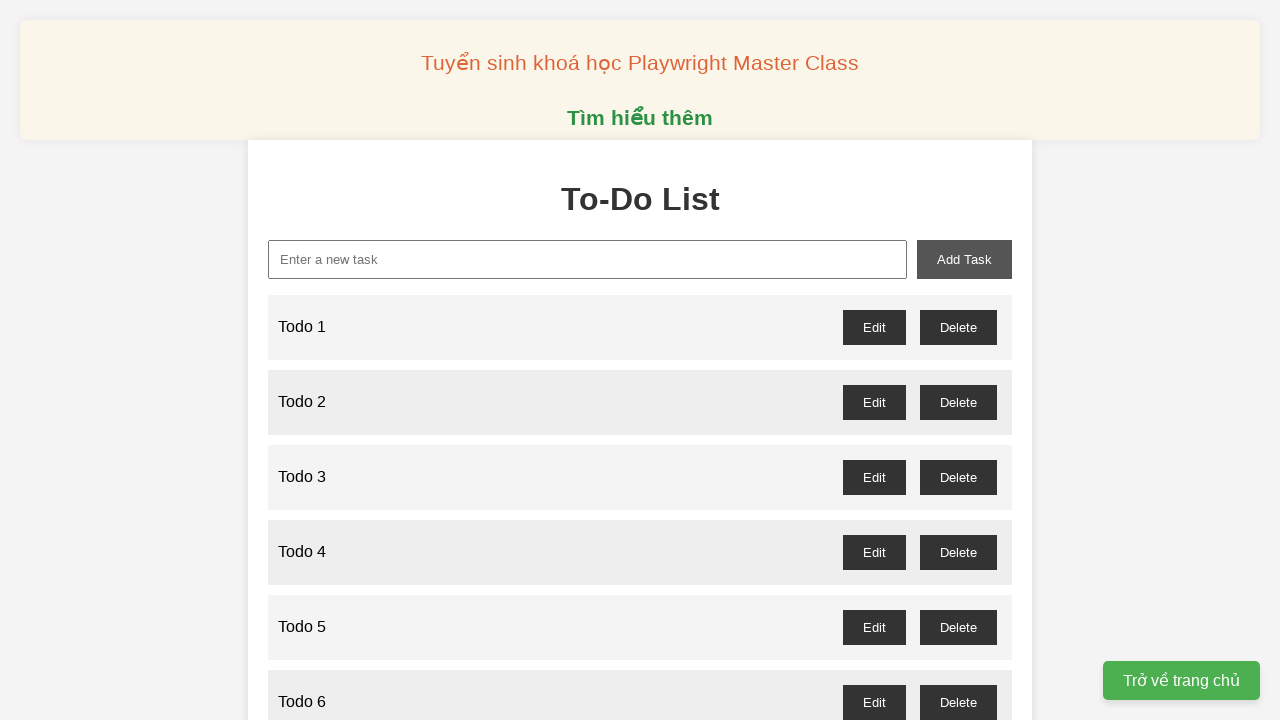

Filled new task input with 'Todo 83' on xpath=//input[@id='new-task']
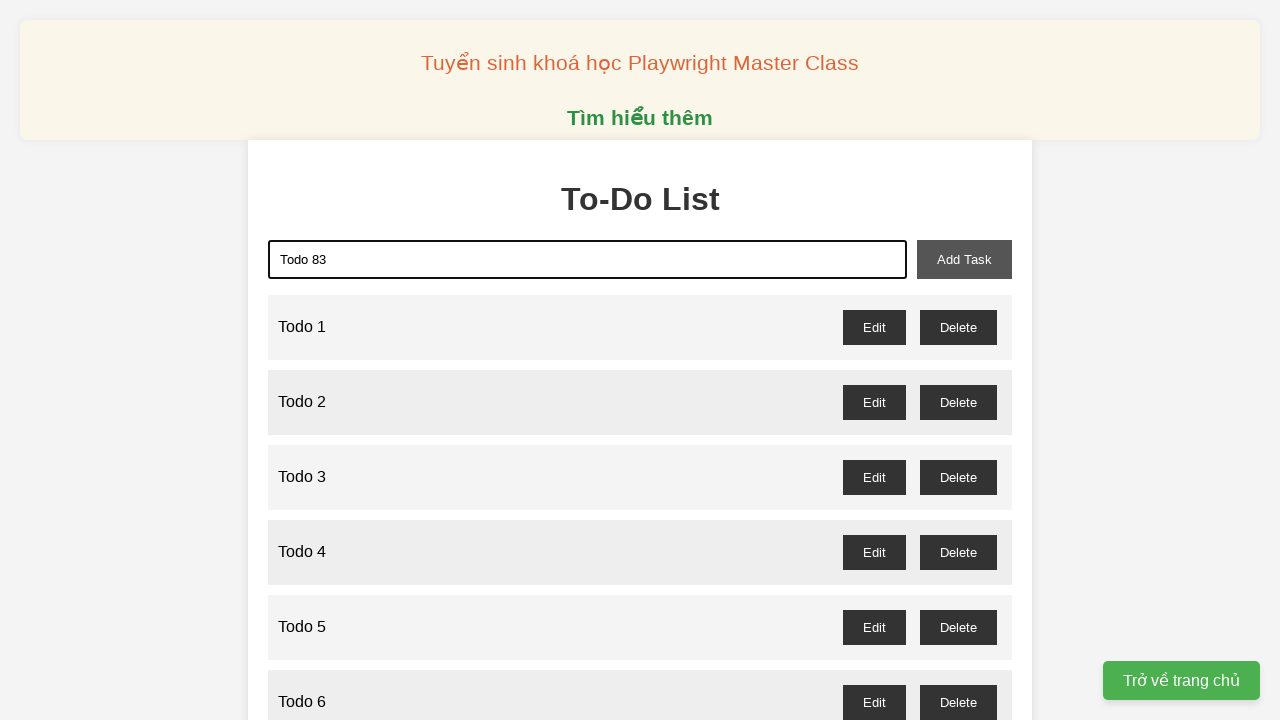

Clicked add task button to create Todo 83 at (964, 259) on xpath=//button[@id='add-task']
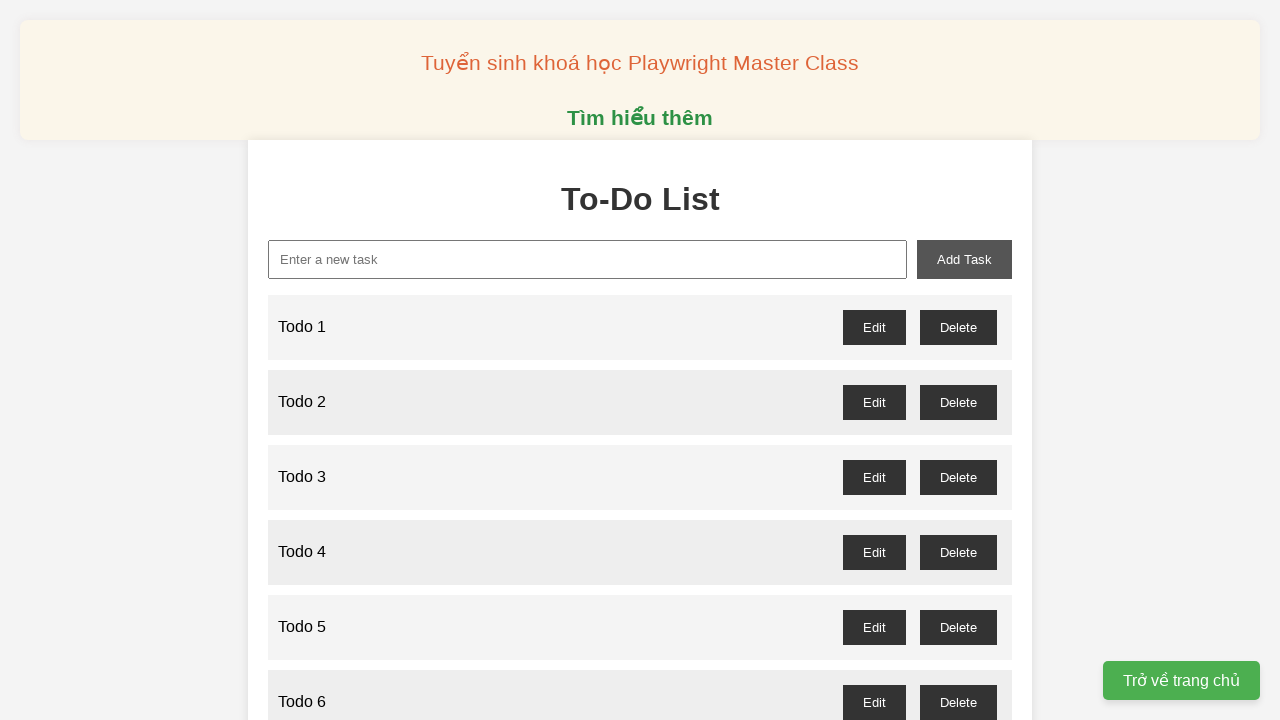

Filled new task input with 'Todo 84' on xpath=//input[@id='new-task']
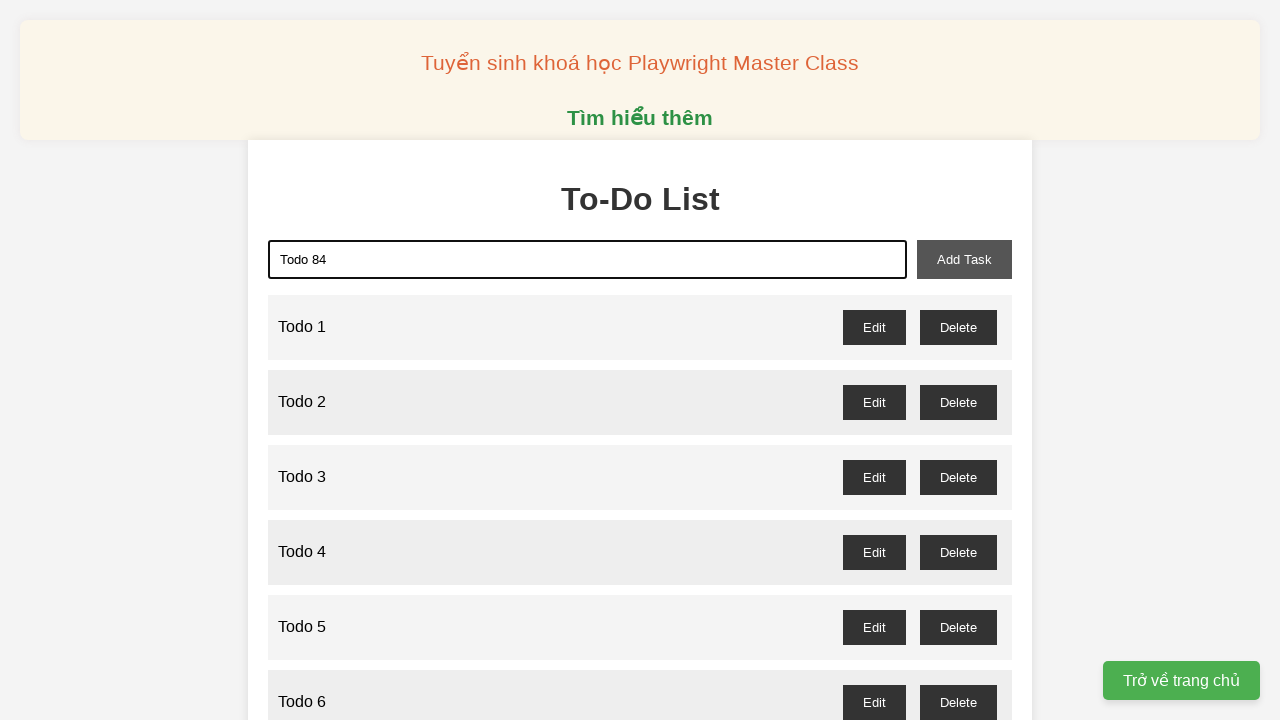

Clicked add task button to create Todo 84 at (964, 259) on xpath=//button[@id='add-task']
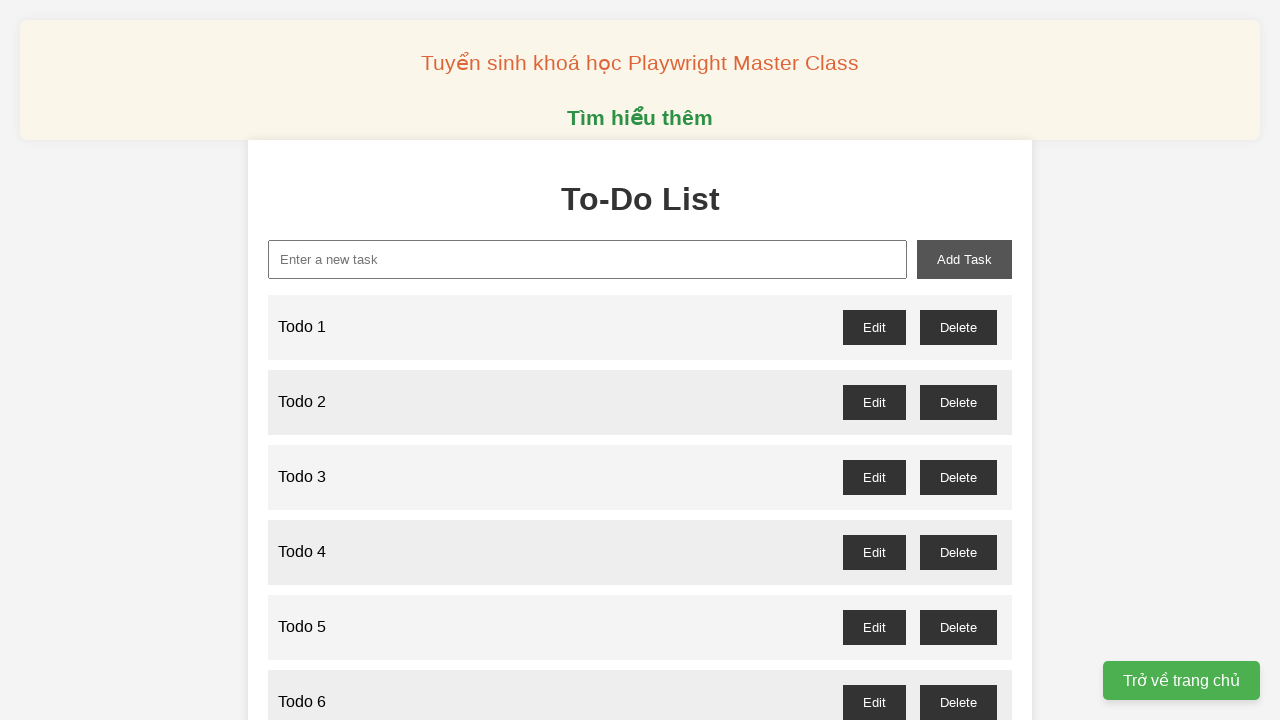

Filled new task input with 'Todo 85' on xpath=//input[@id='new-task']
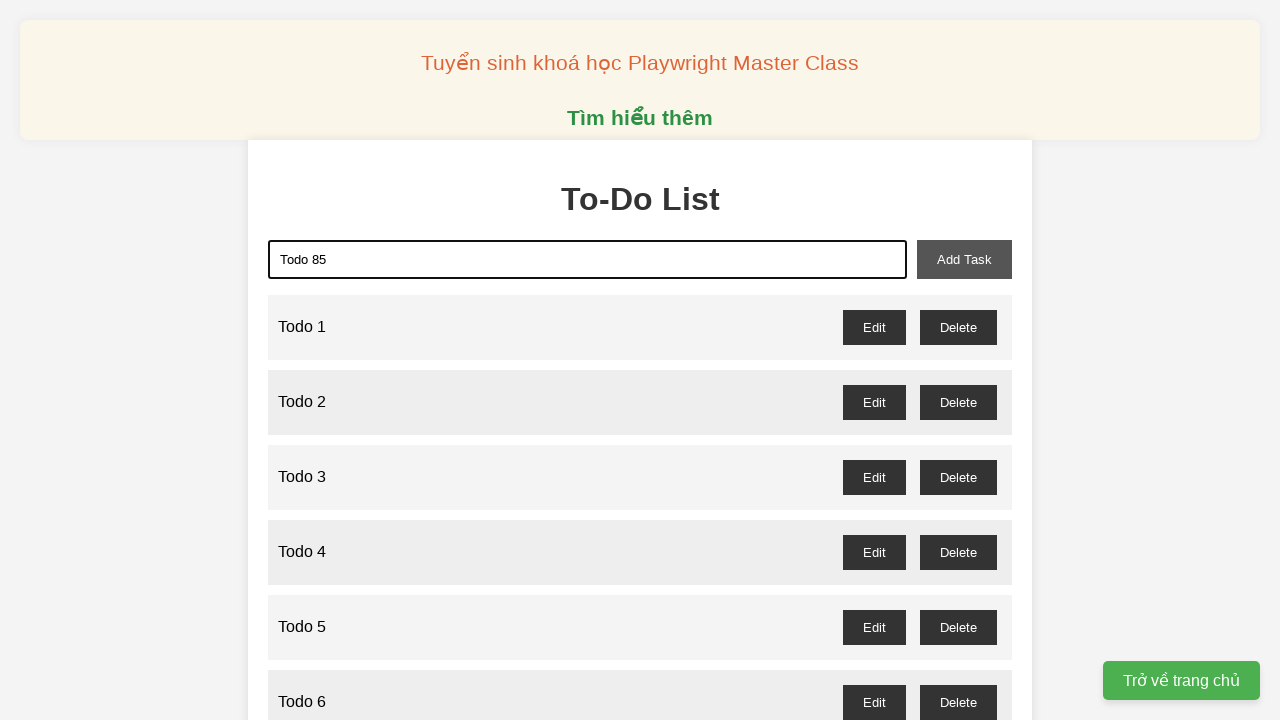

Clicked add task button to create Todo 85 at (964, 259) on xpath=//button[@id='add-task']
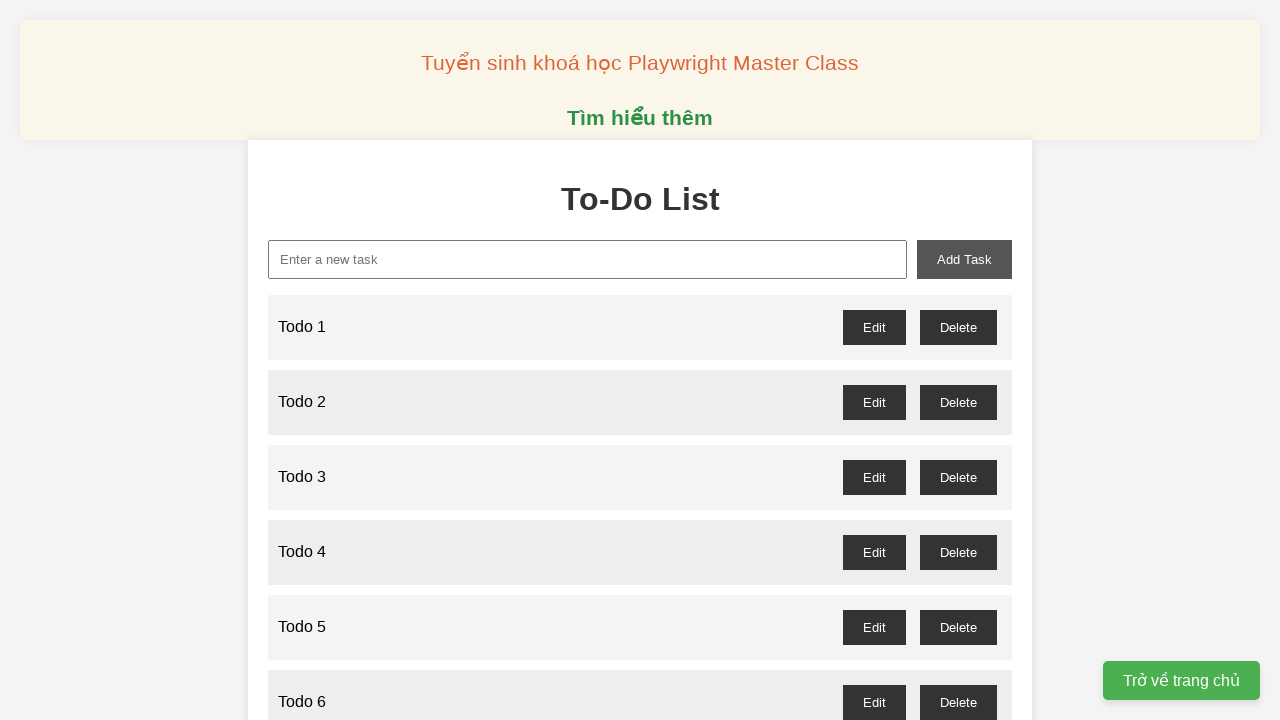

Filled new task input with 'Todo 86' on xpath=//input[@id='new-task']
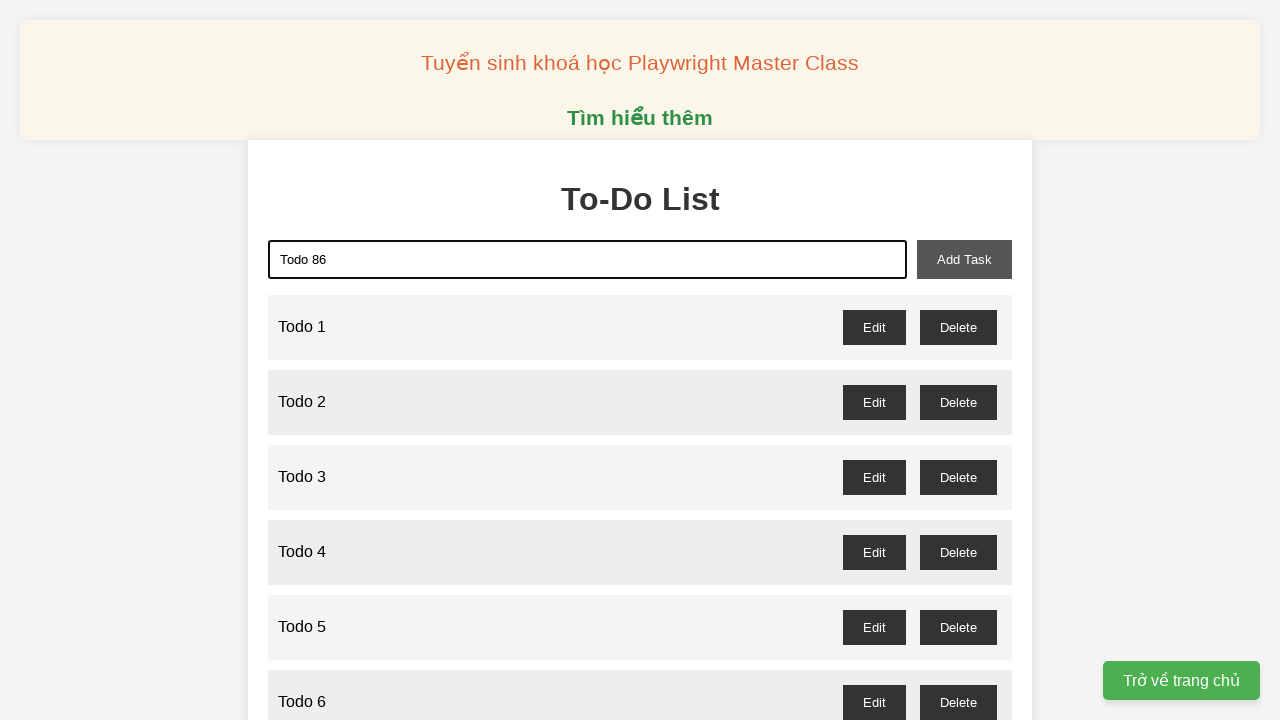

Clicked add task button to create Todo 86 at (964, 259) on xpath=//button[@id='add-task']
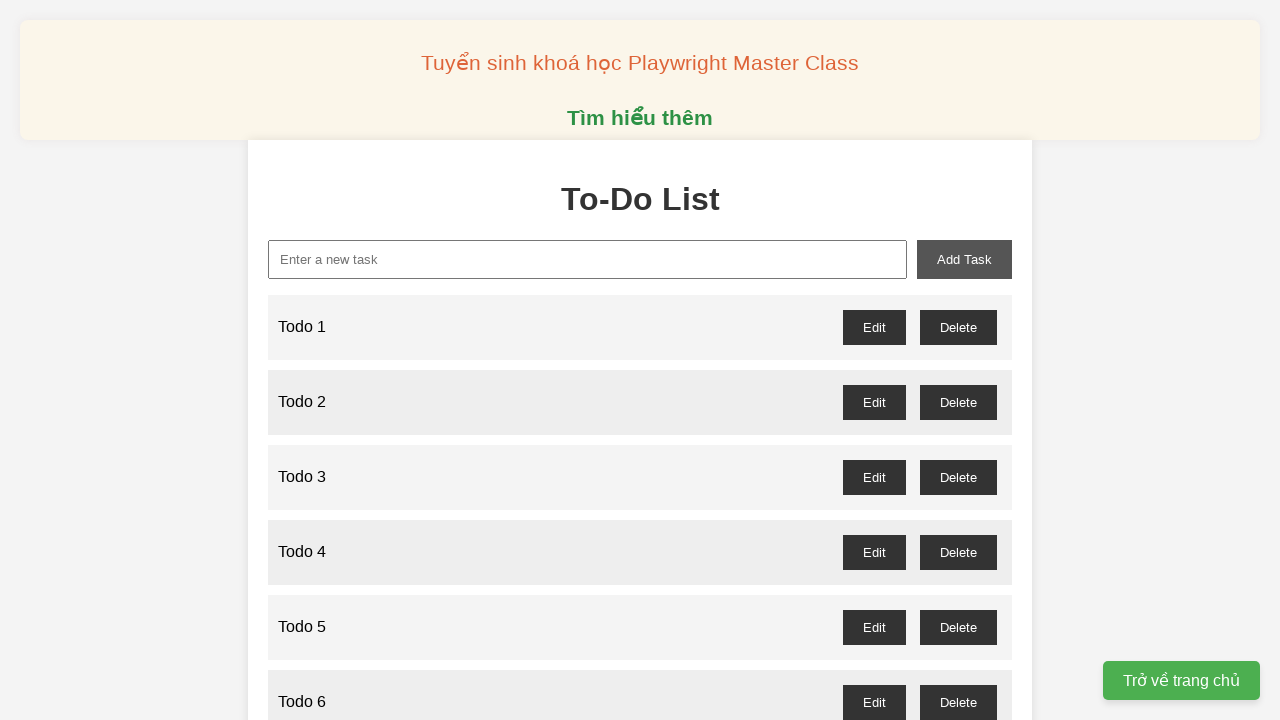

Filled new task input with 'Todo 87' on xpath=//input[@id='new-task']
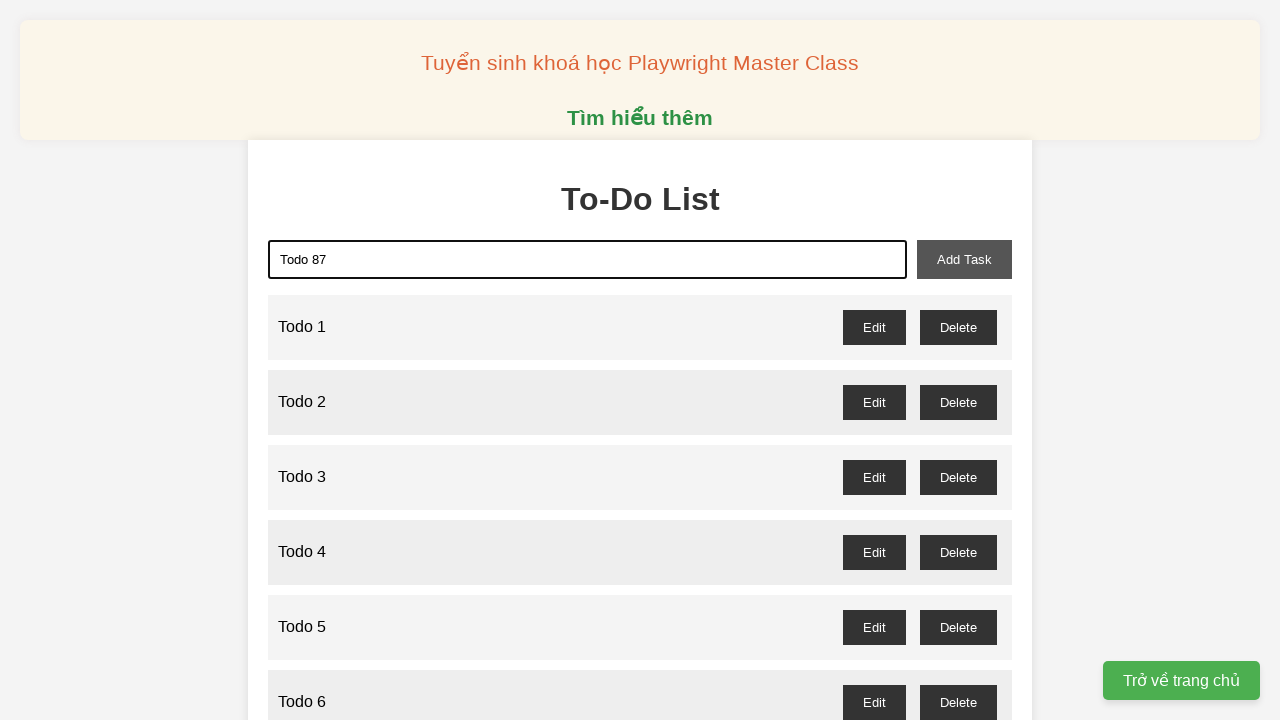

Clicked add task button to create Todo 87 at (964, 259) on xpath=//button[@id='add-task']
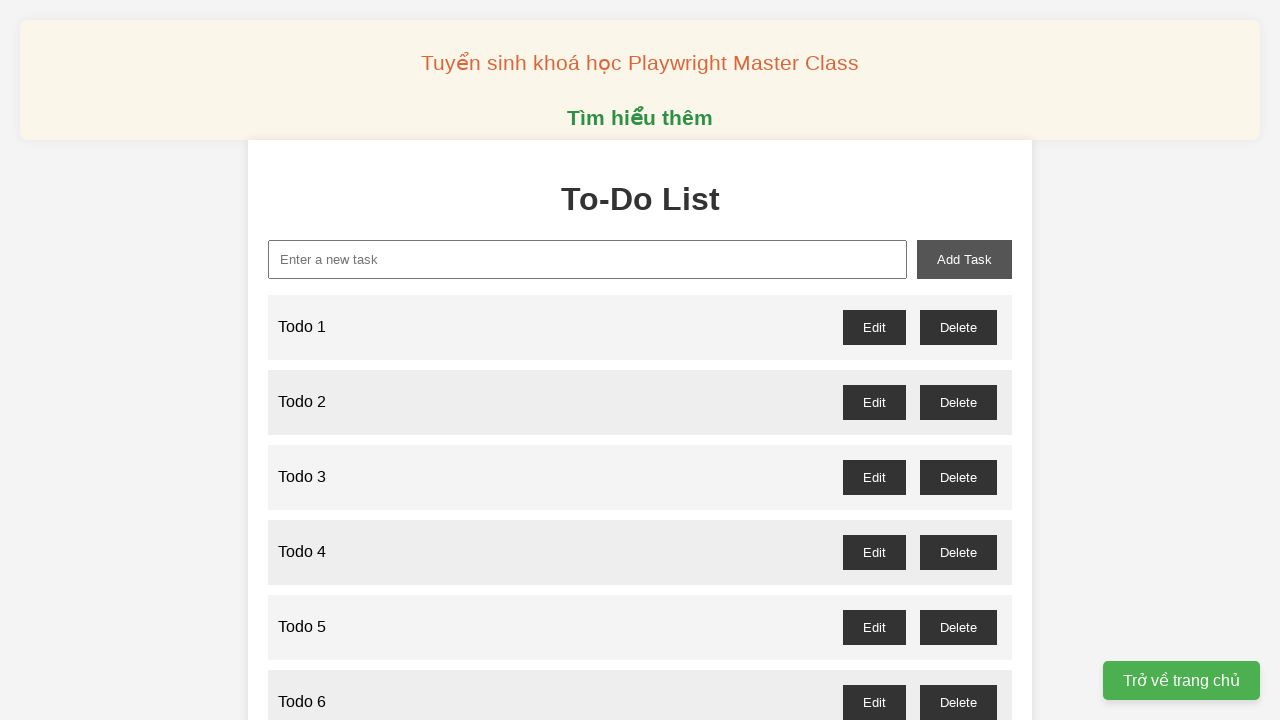

Filled new task input with 'Todo 88' on xpath=//input[@id='new-task']
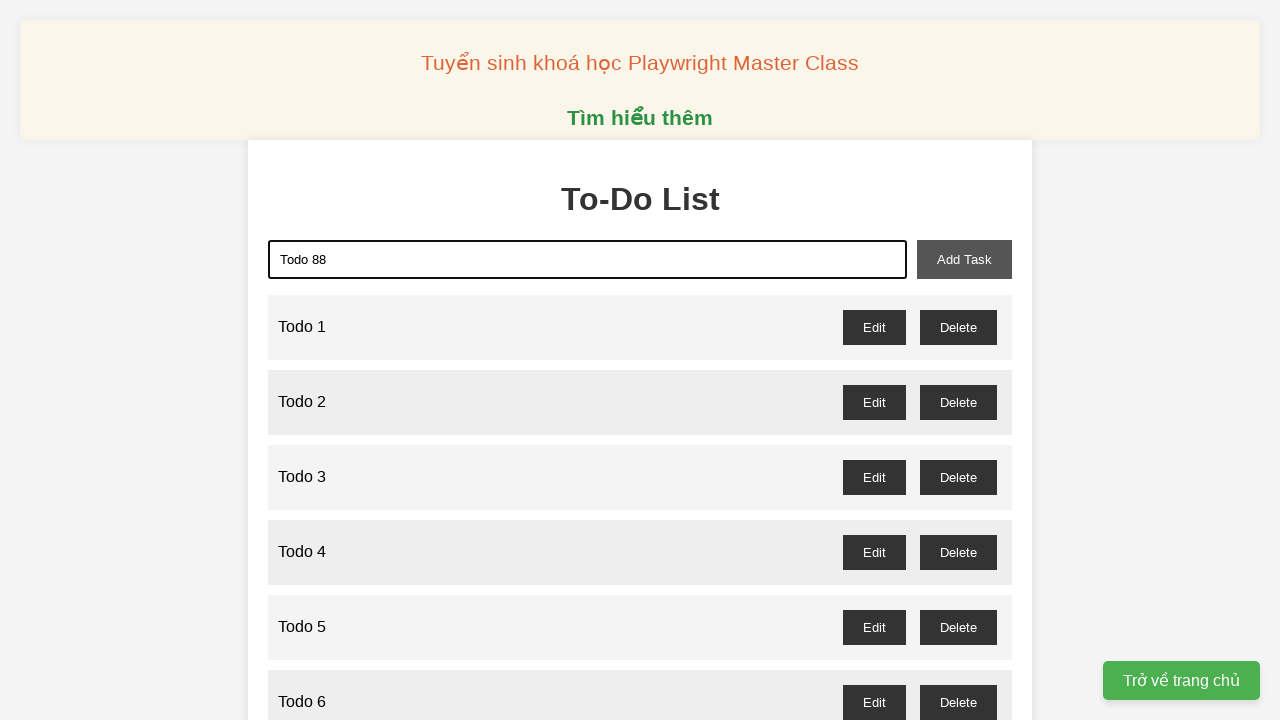

Clicked add task button to create Todo 88 at (964, 259) on xpath=//button[@id='add-task']
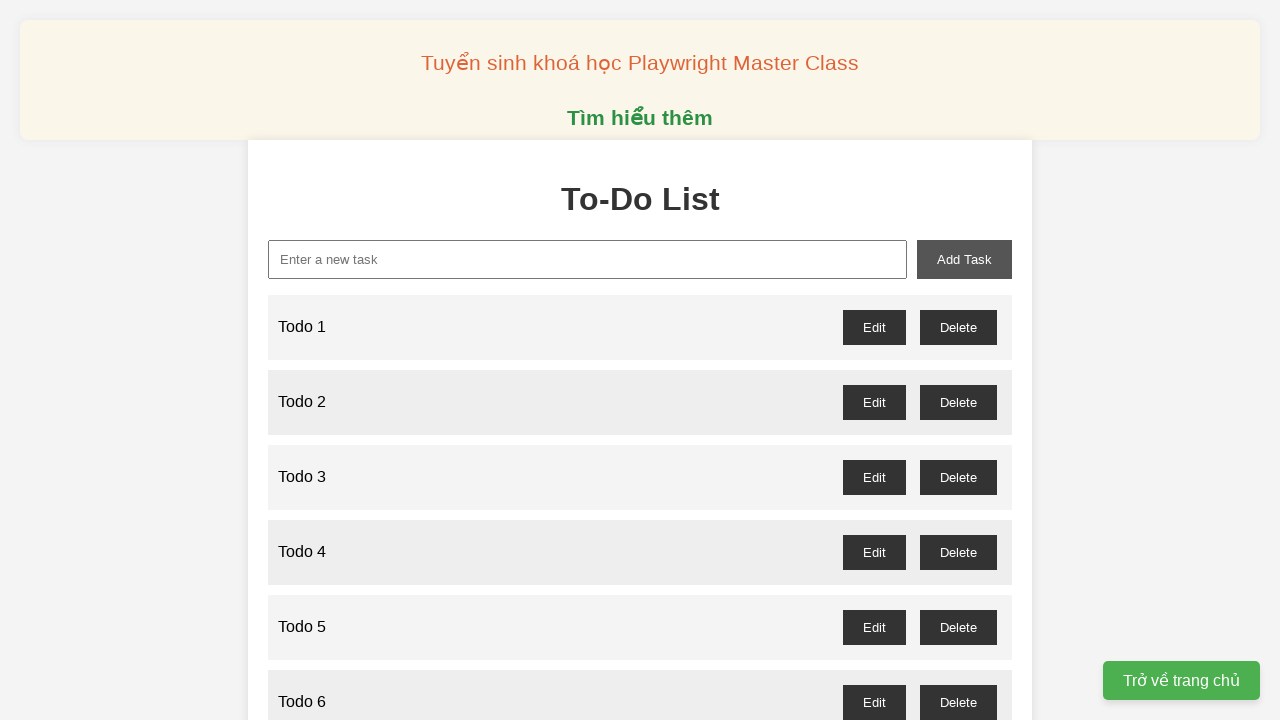

Filled new task input with 'Todo 89' on xpath=//input[@id='new-task']
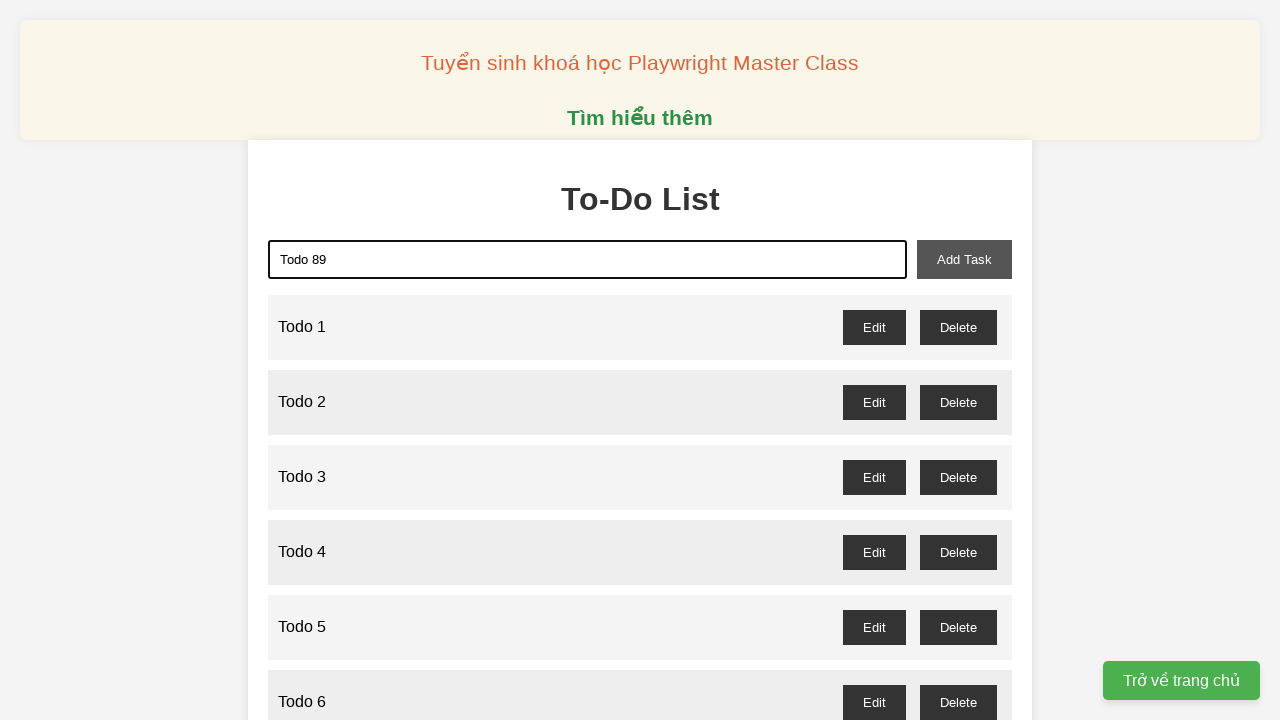

Clicked add task button to create Todo 89 at (964, 259) on xpath=//button[@id='add-task']
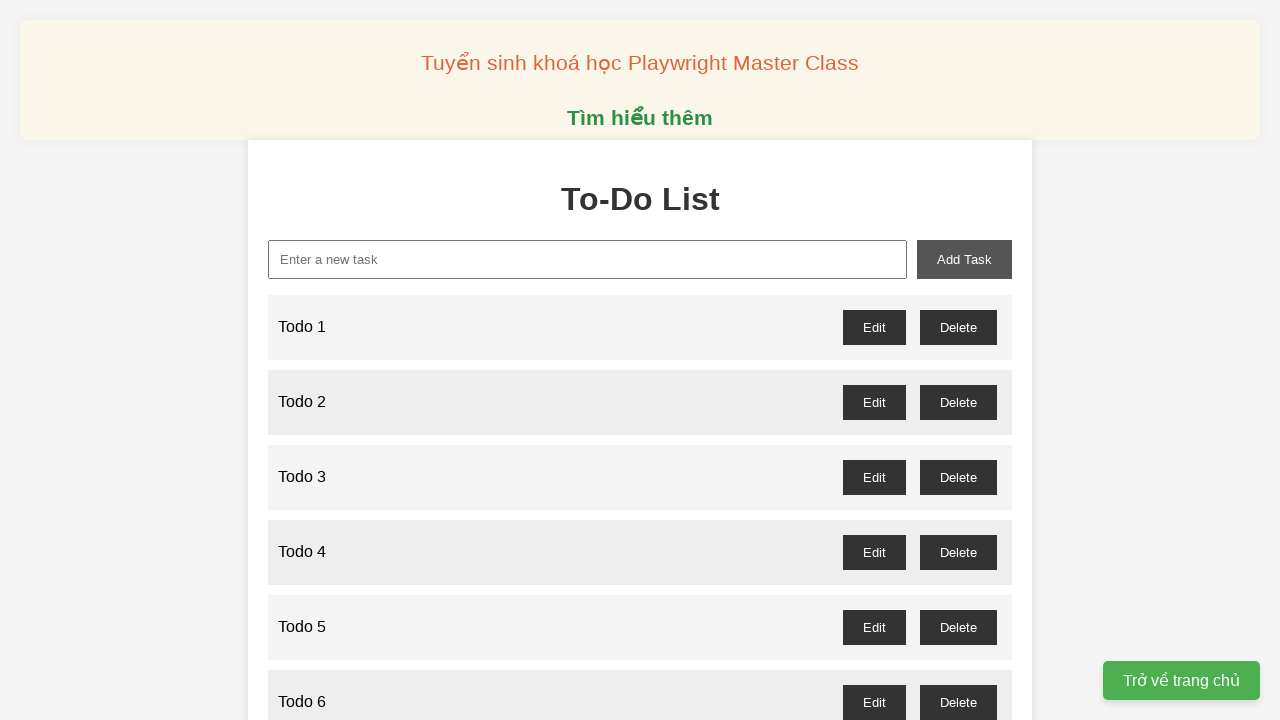

Filled new task input with 'Todo 90' on xpath=//input[@id='new-task']
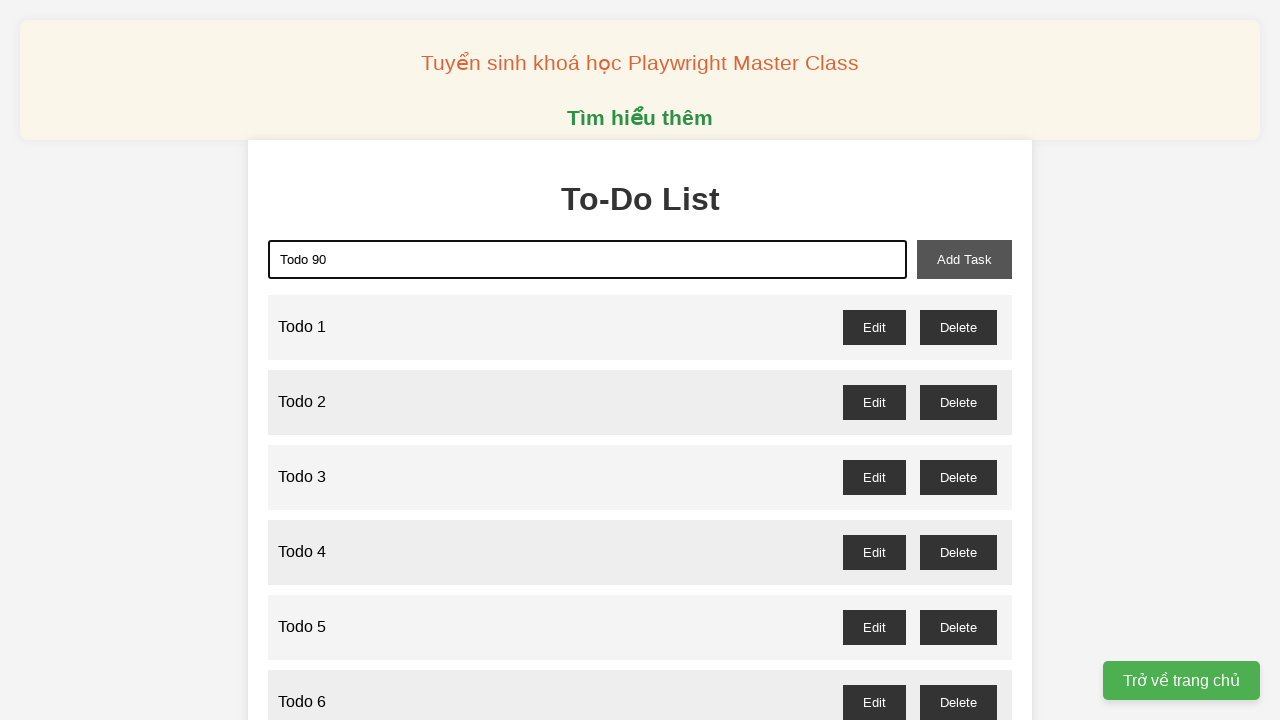

Clicked add task button to create Todo 90 at (964, 259) on xpath=//button[@id='add-task']
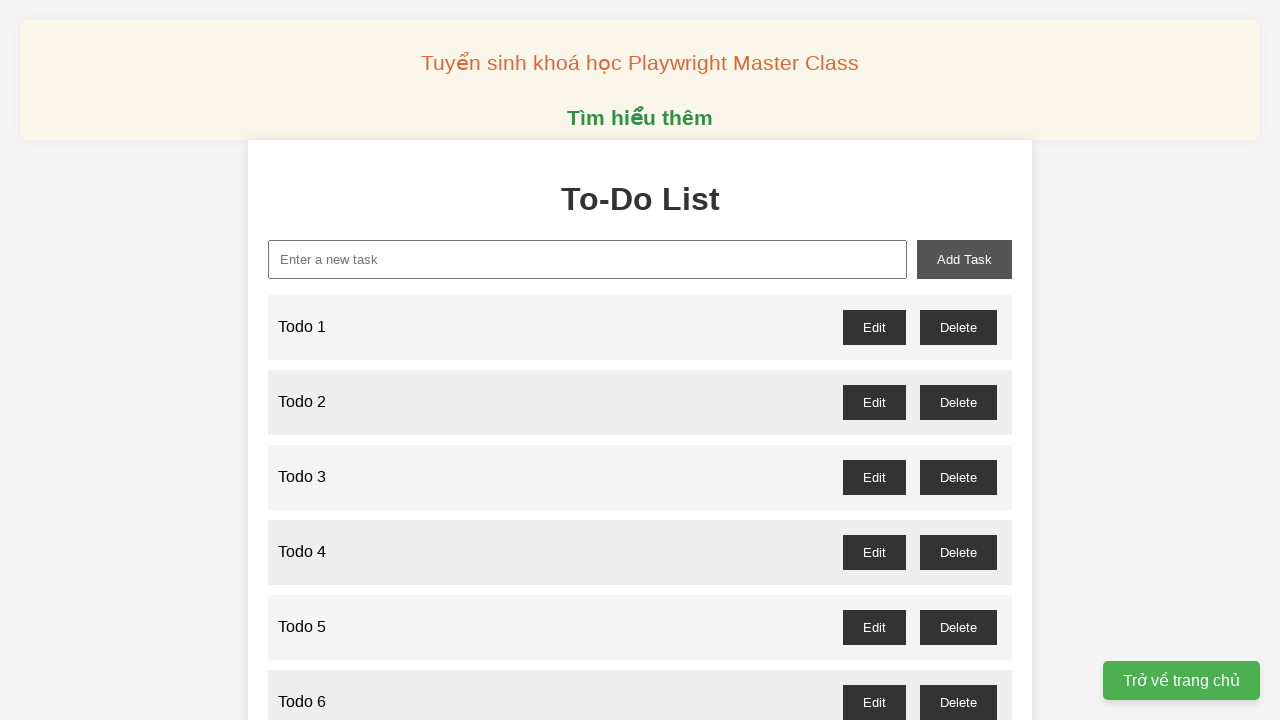

Filled new task input with 'Todo 91' on xpath=//input[@id='new-task']
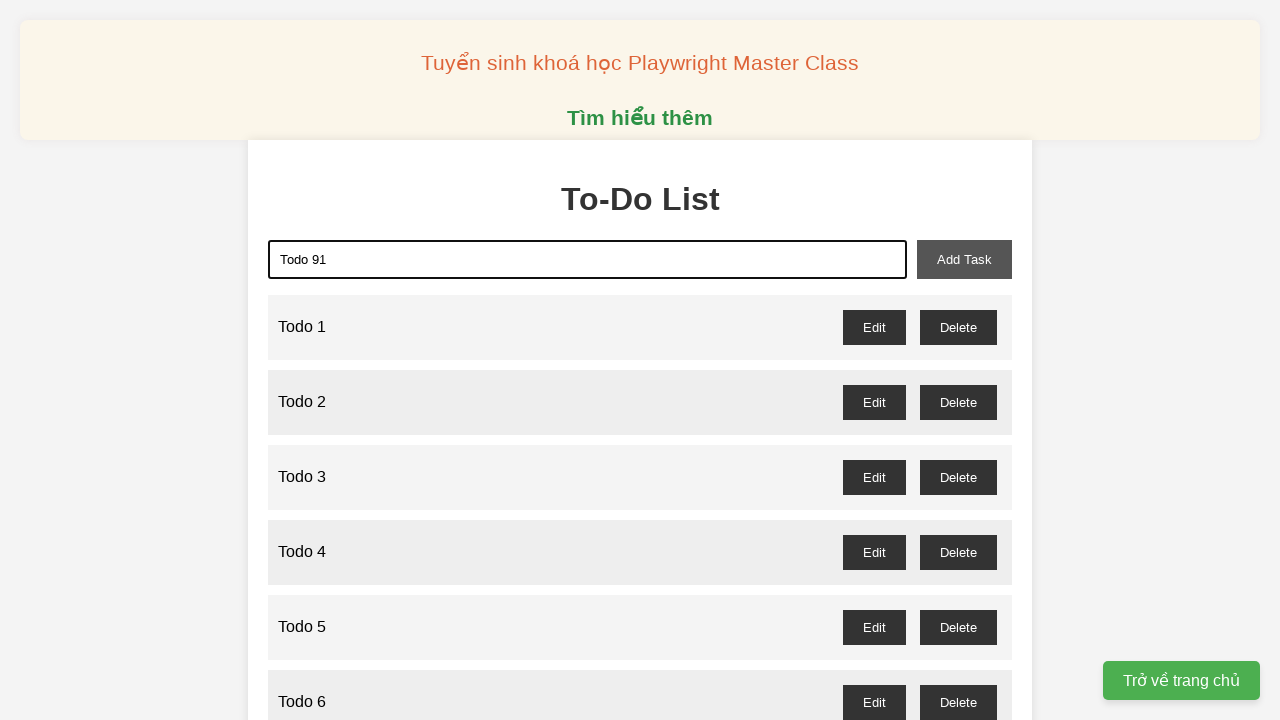

Clicked add task button to create Todo 91 at (964, 259) on xpath=//button[@id='add-task']
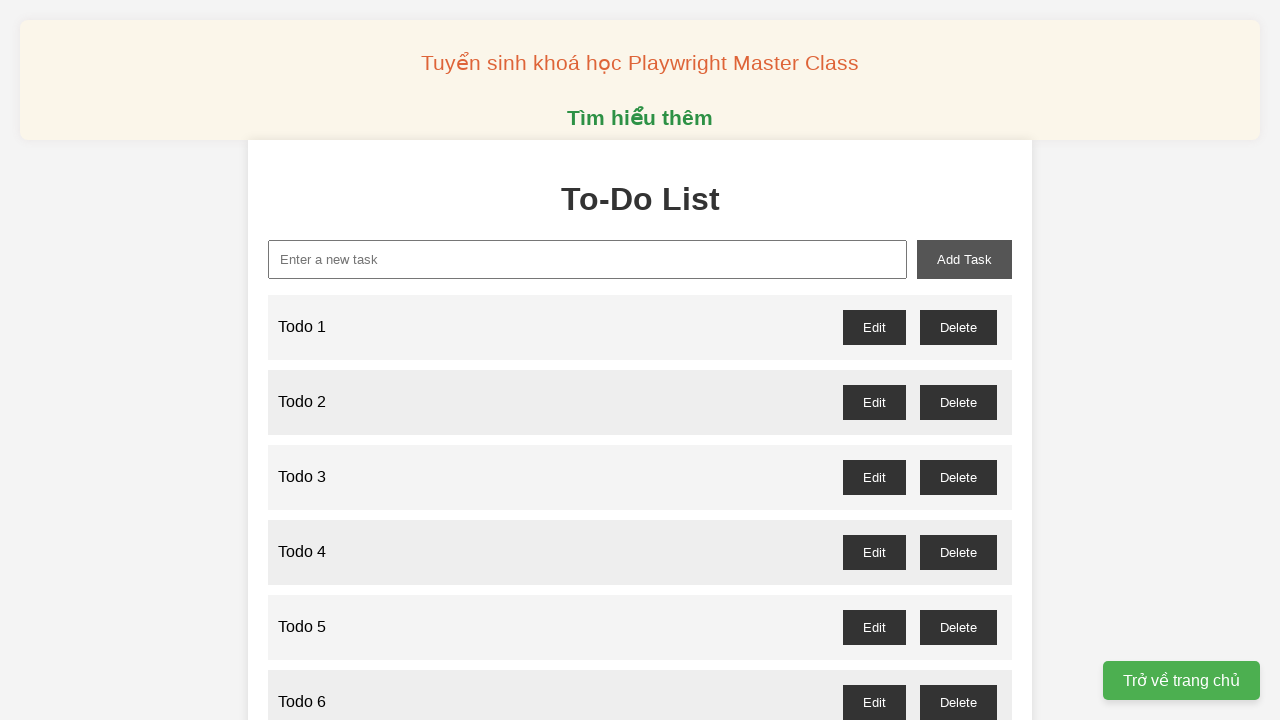

Filled new task input with 'Todo 92' on xpath=//input[@id='new-task']
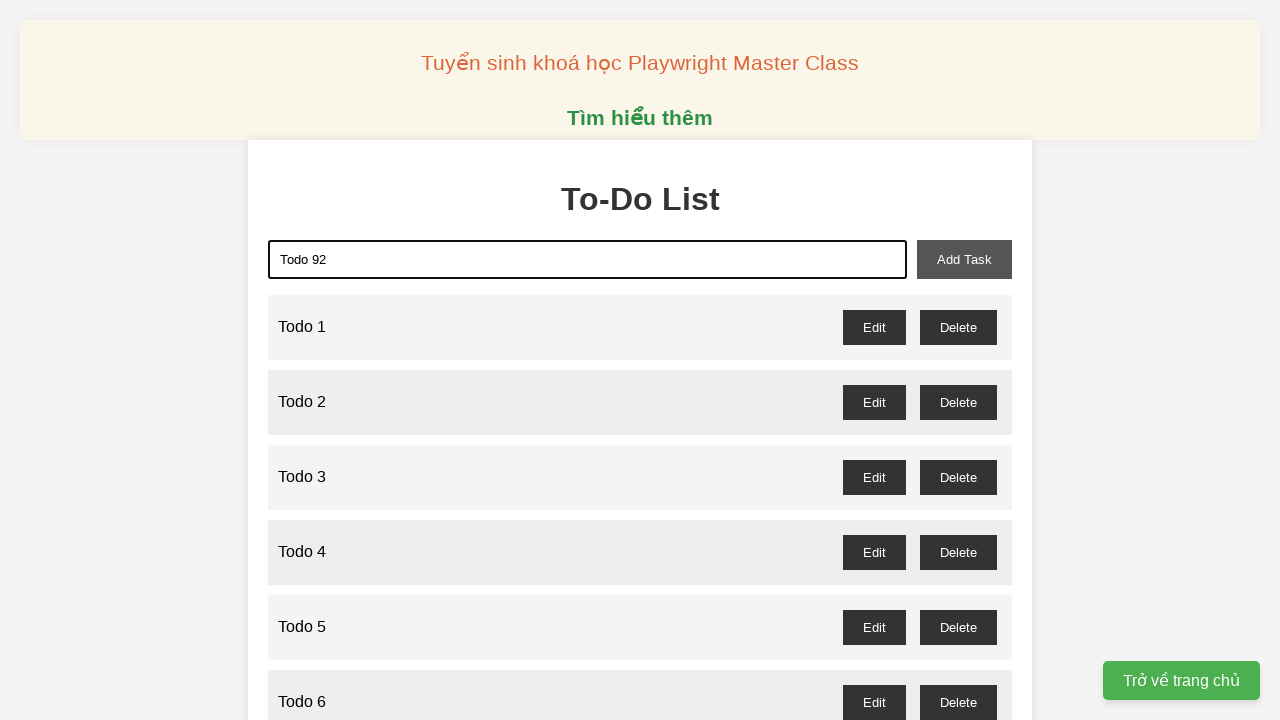

Clicked add task button to create Todo 92 at (964, 259) on xpath=//button[@id='add-task']
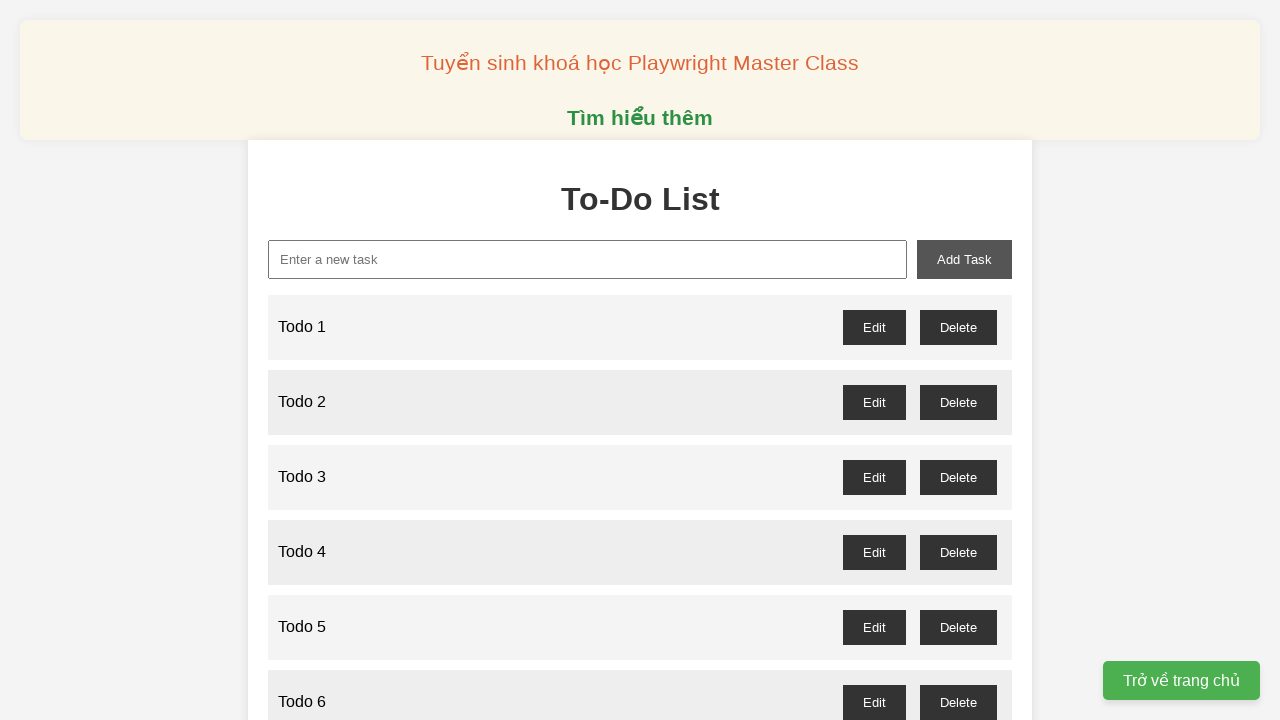

Filled new task input with 'Todo 93' on xpath=//input[@id='new-task']
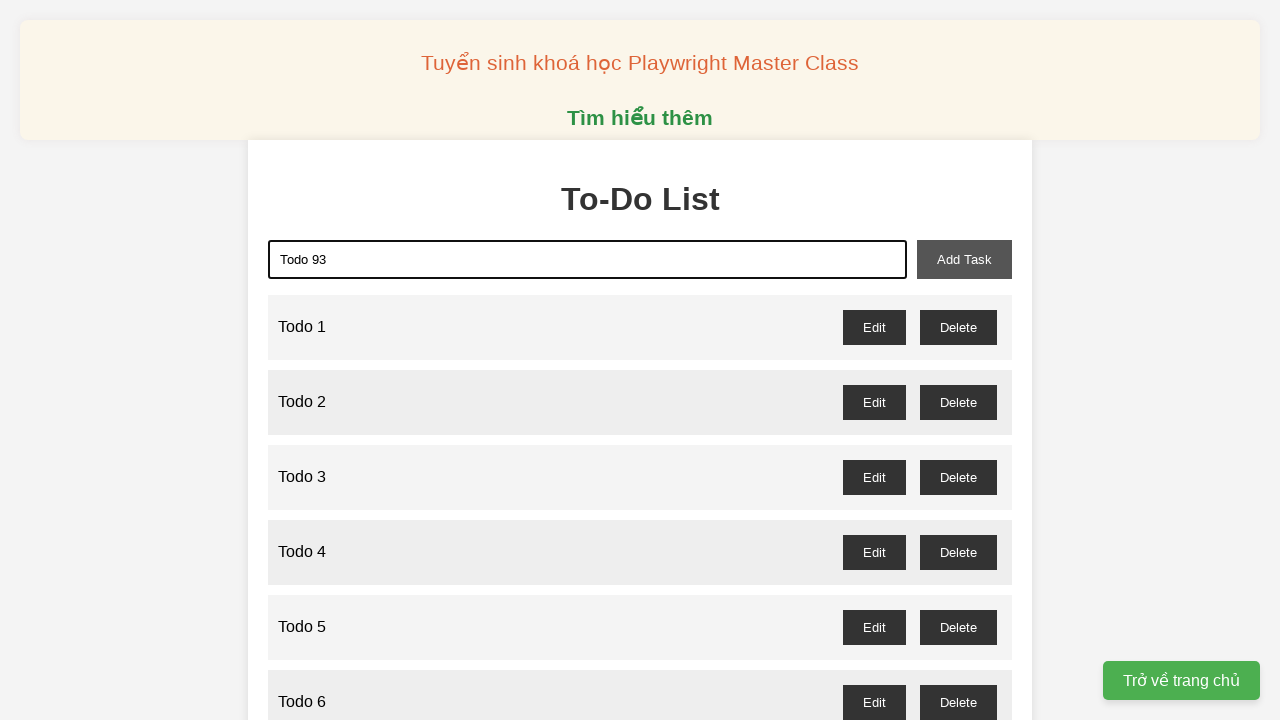

Clicked add task button to create Todo 93 at (964, 259) on xpath=//button[@id='add-task']
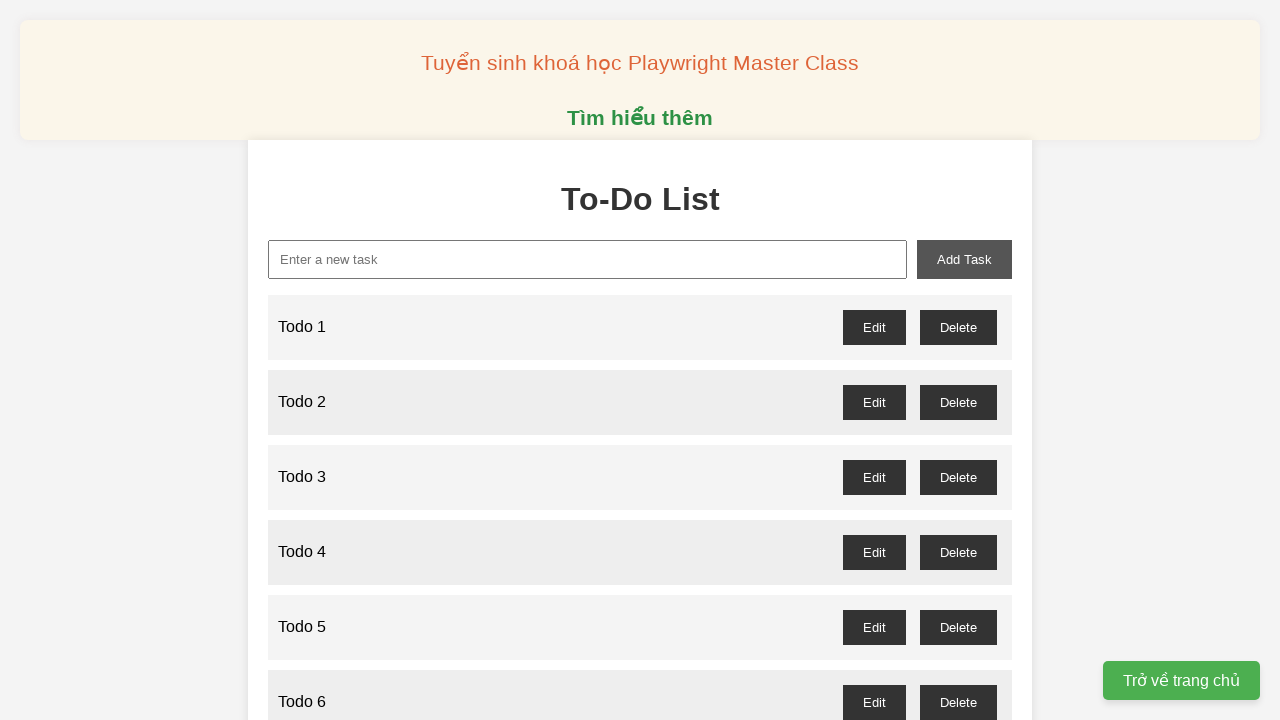

Filled new task input with 'Todo 94' on xpath=//input[@id='new-task']
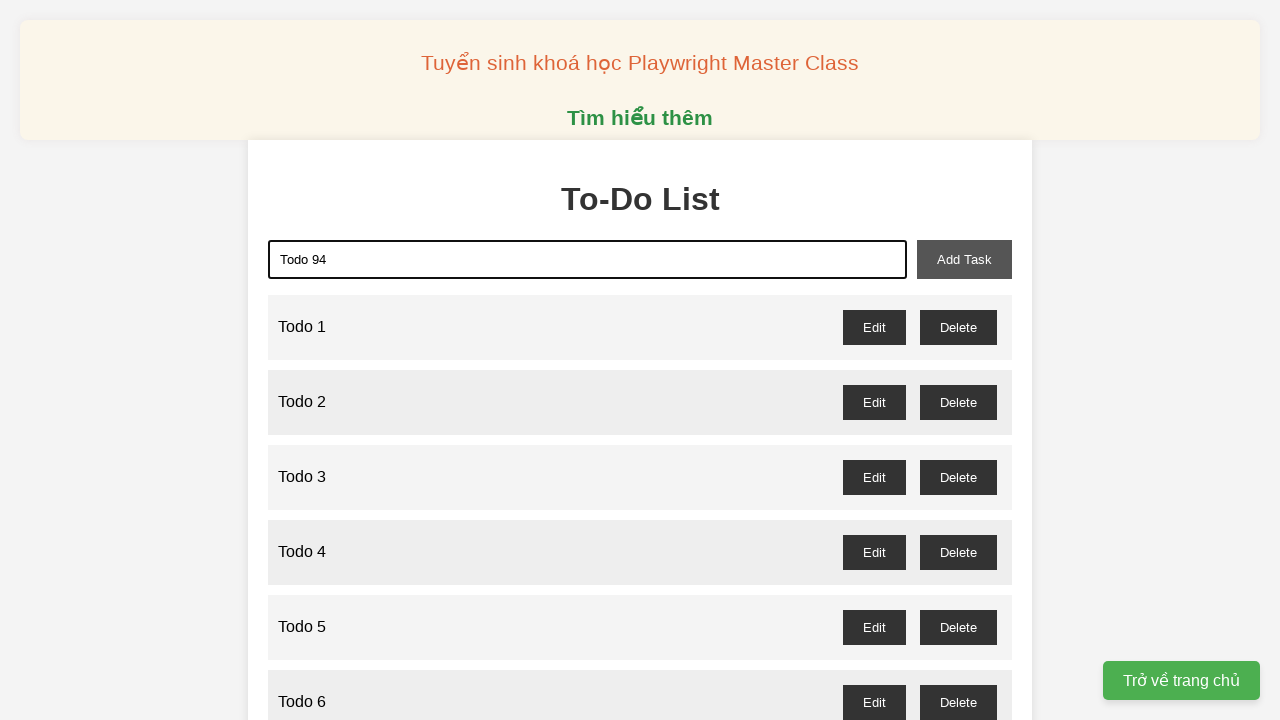

Clicked add task button to create Todo 94 at (964, 259) on xpath=//button[@id='add-task']
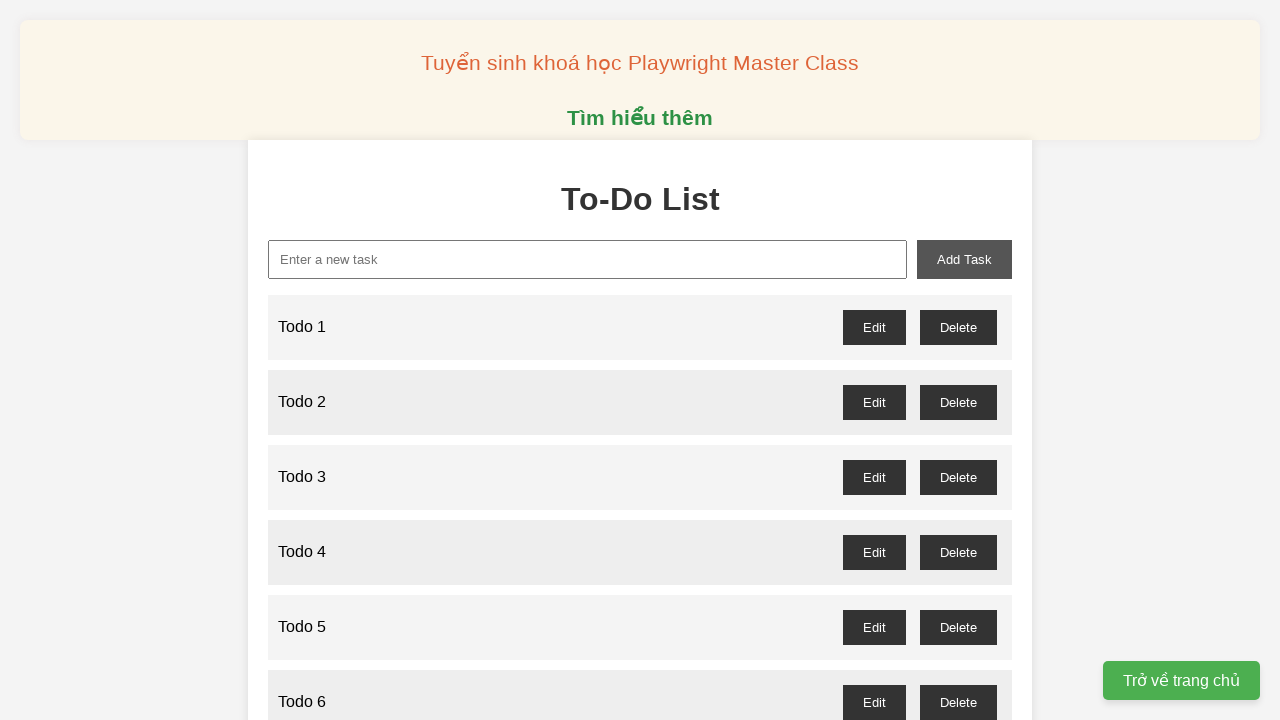

Filled new task input with 'Todo 95' on xpath=//input[@id='new-task']
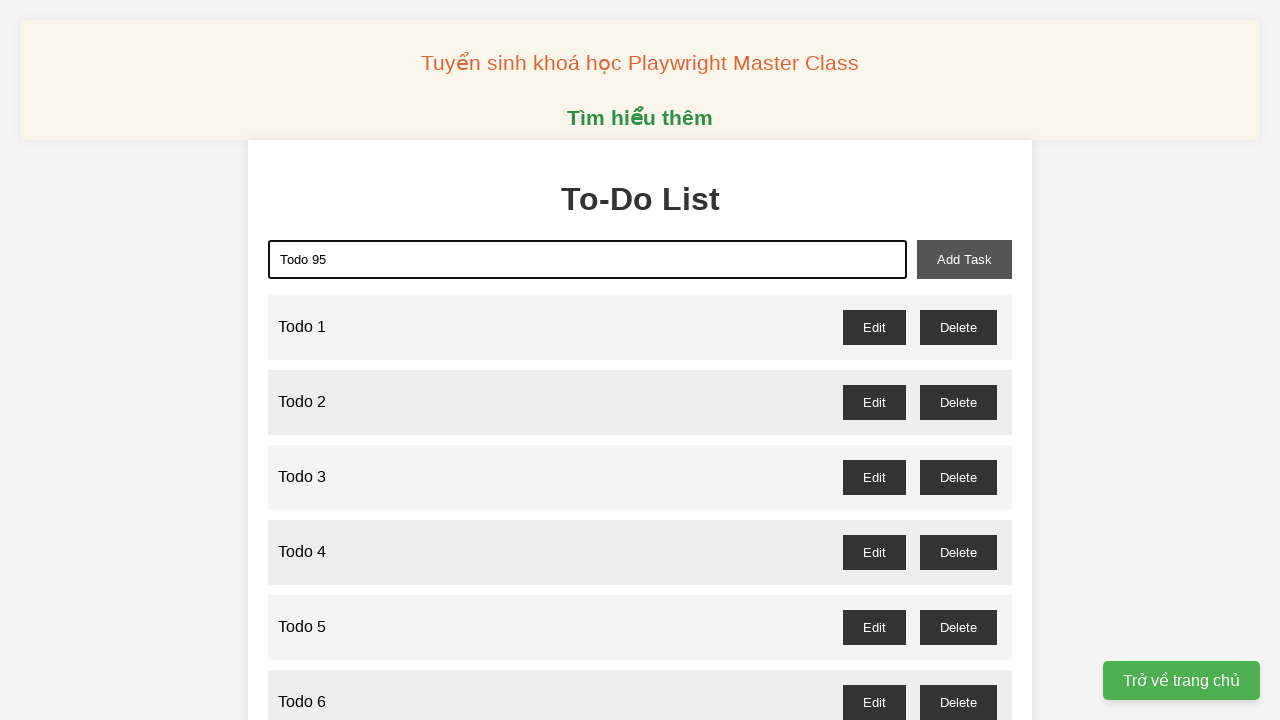

Clicked add task button to create Todo 95 at (964, 259) on xpath=//button[@id='add-task']
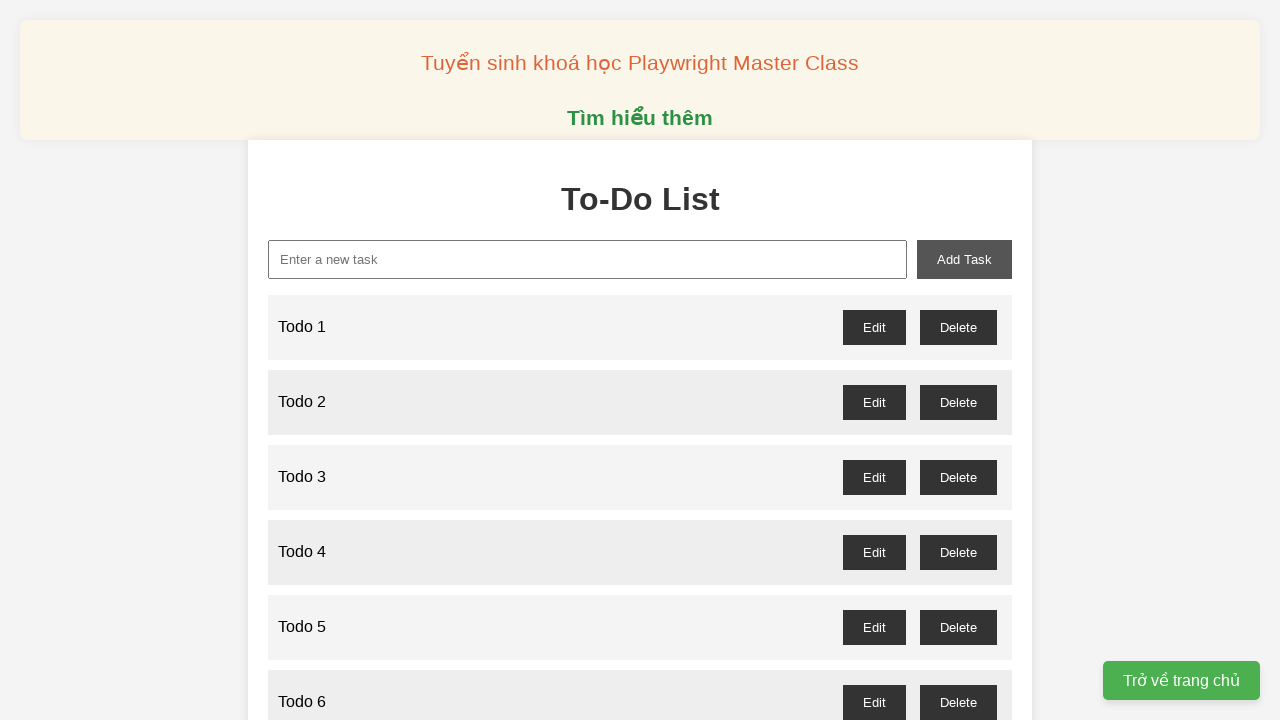

Filled new task input with 'Todo 96' on xpath=//input[@id='new-task']
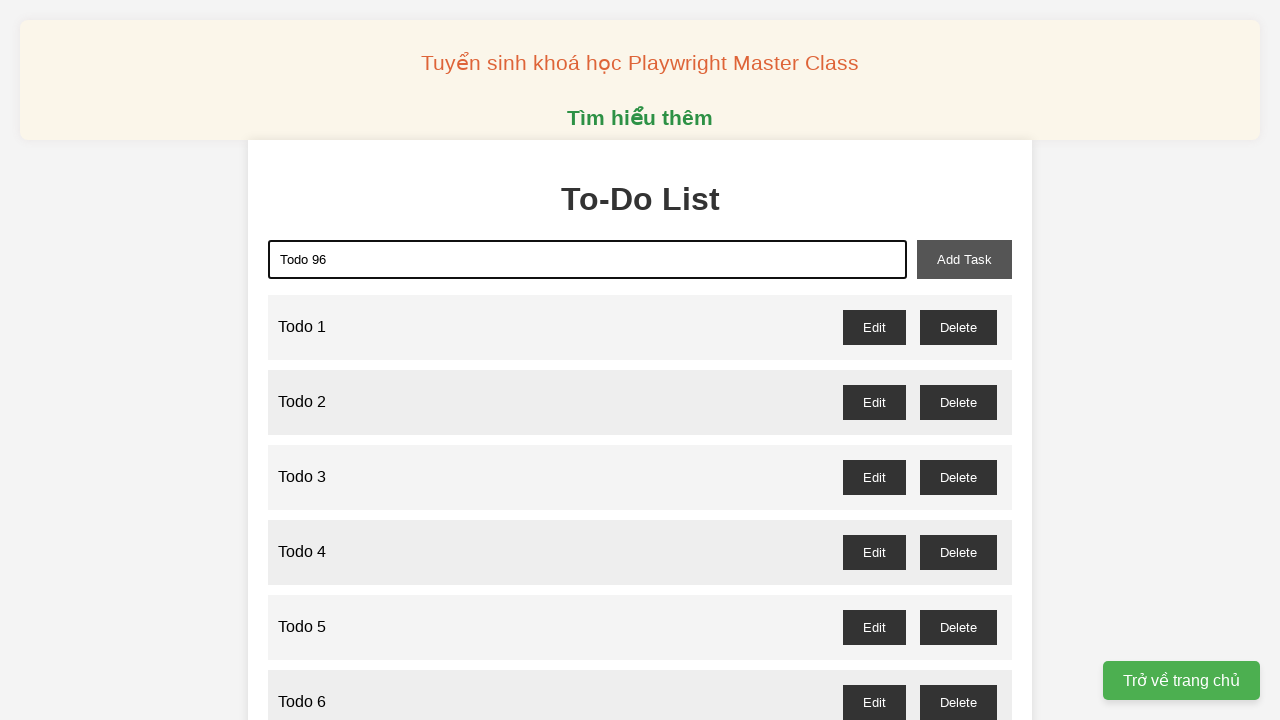

Clicked add task button to create Todo 96 at (964, 259) on xpath=//button[@id='add-task']
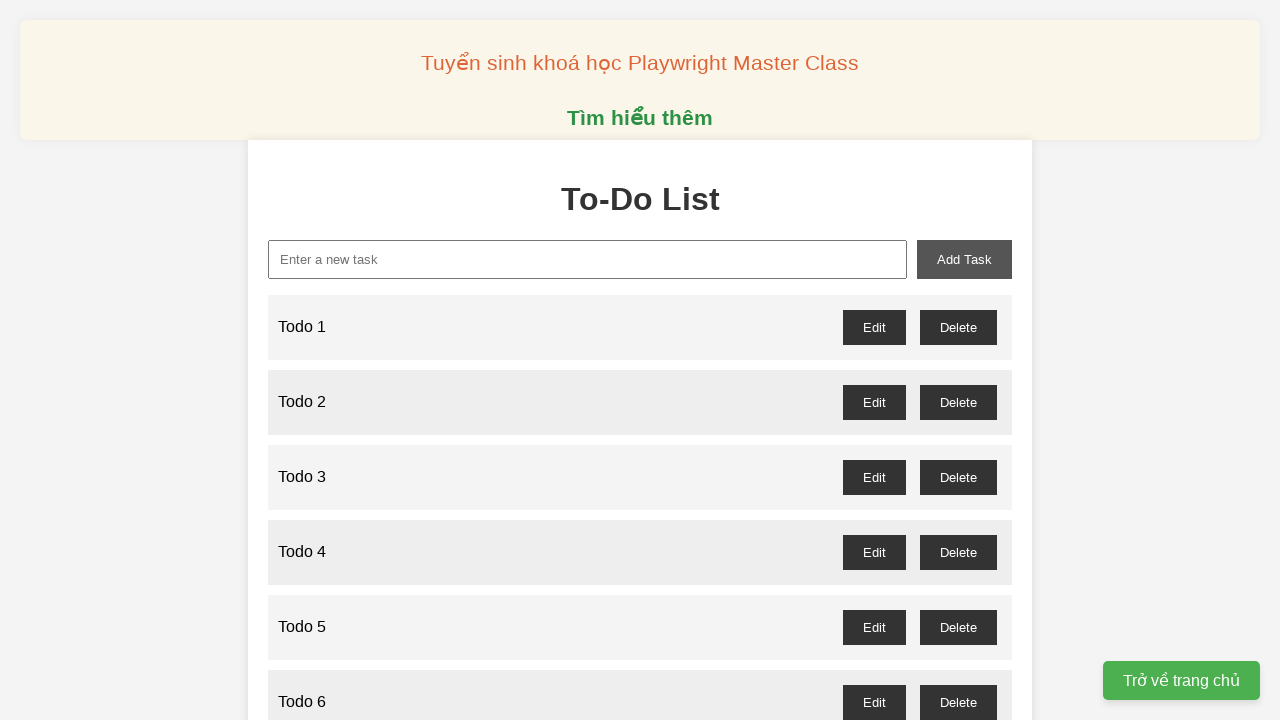

Filled new task input with 'Todo 97' on xpath=//input[@id='new-task']
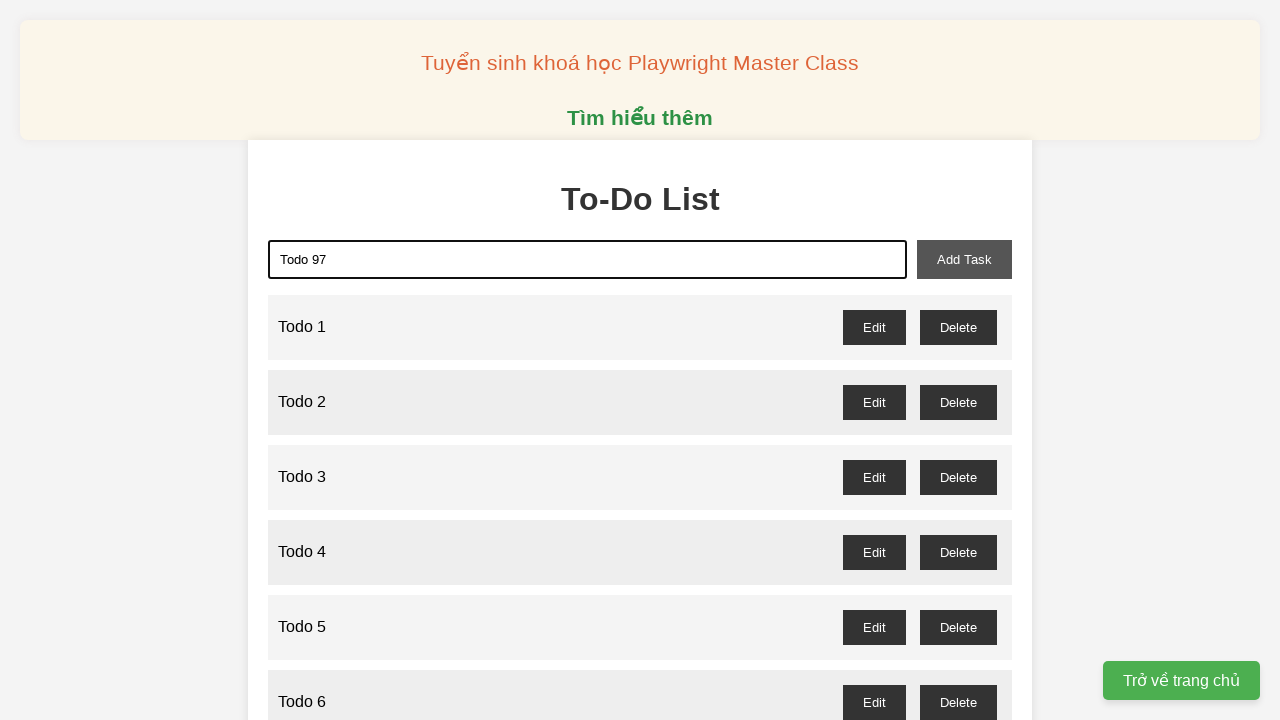

Clicked add task button to create Todo 97 at (964, 259) on xpath=//button[@id='add-task']
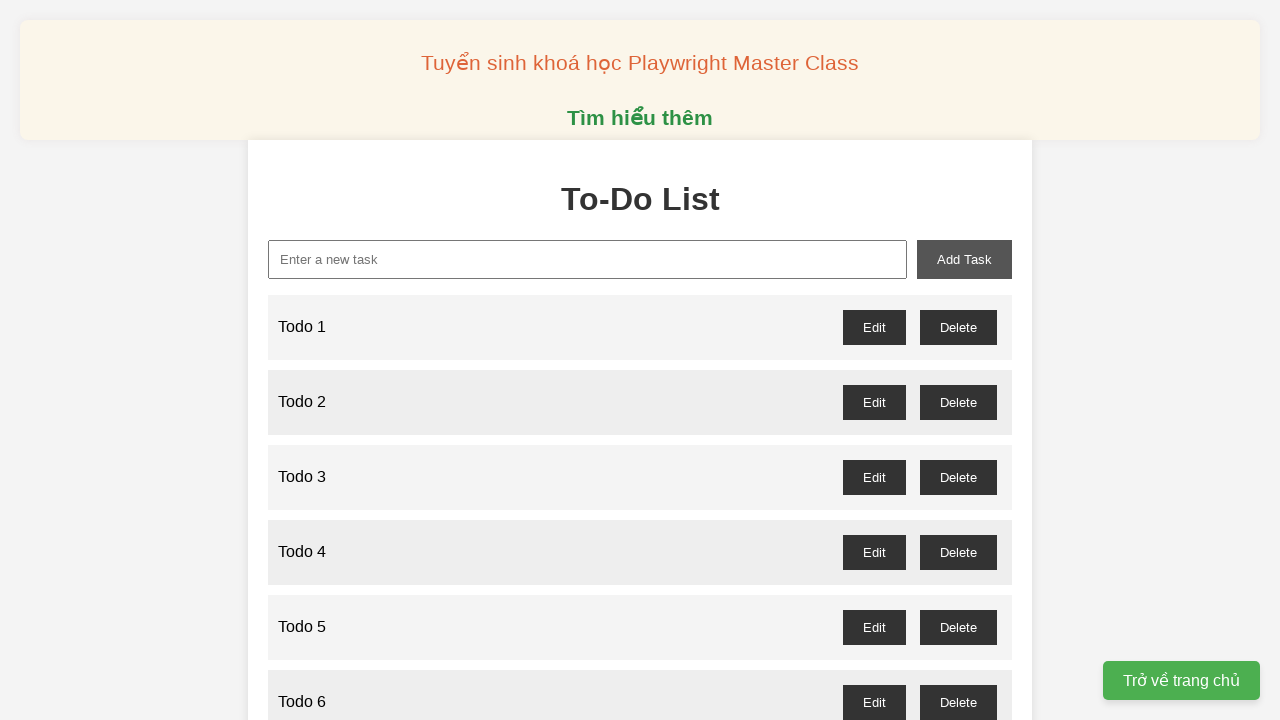

Filled new task input with 'Todo 98' on xpath=//input[@id='new-task']
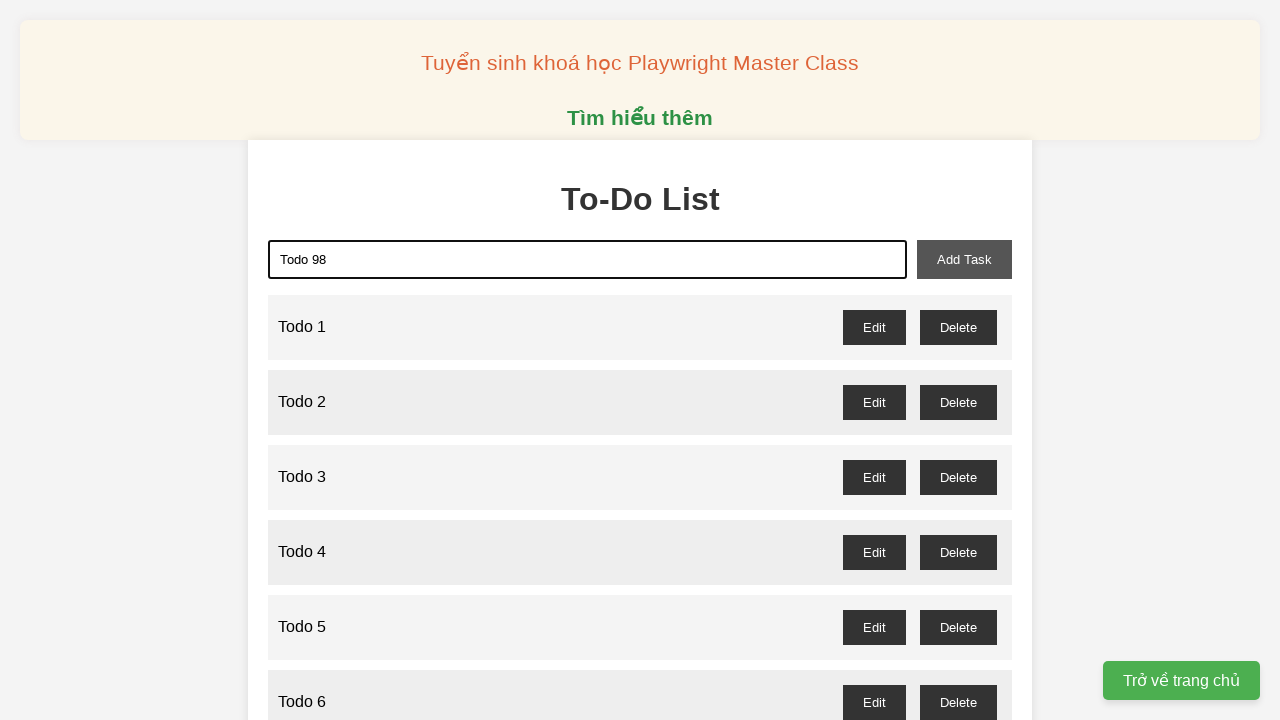

Clicked add task button to create Todo 98 at (964, 259) on xpath=//button[@id='add-task']
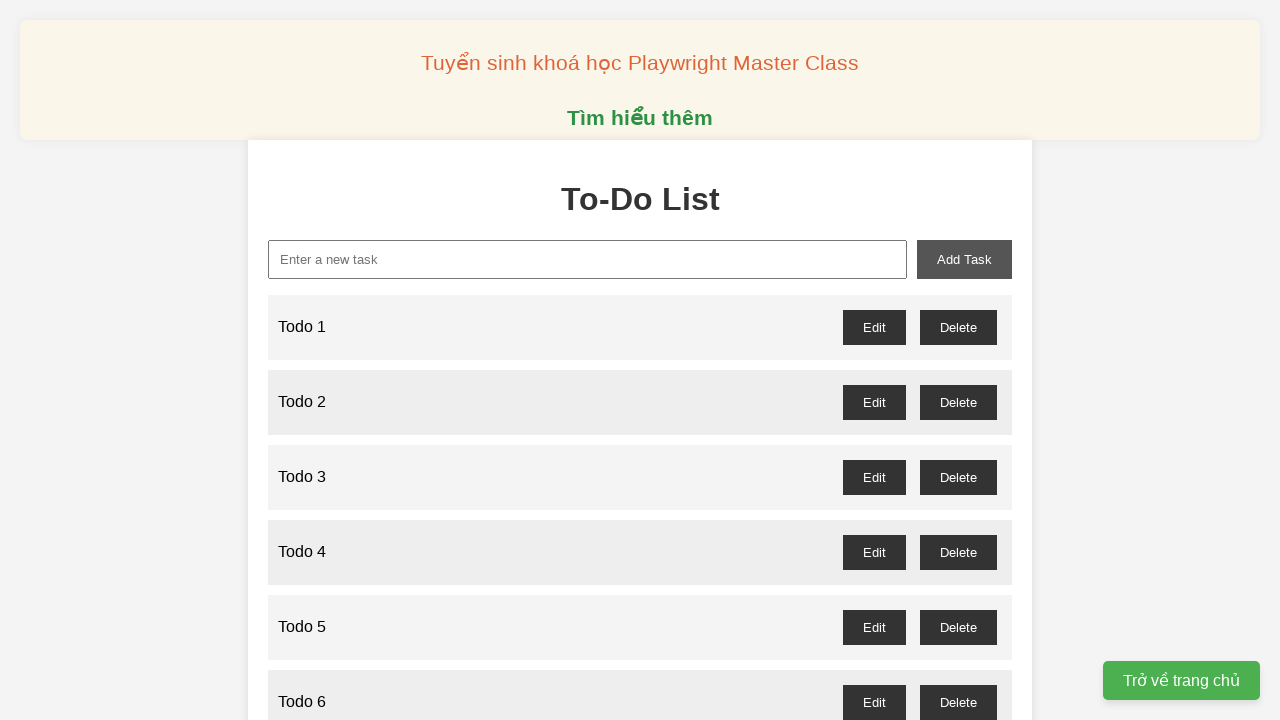

Filled new task input with 'Todo 99' on xpath=//input[@id='new-task']
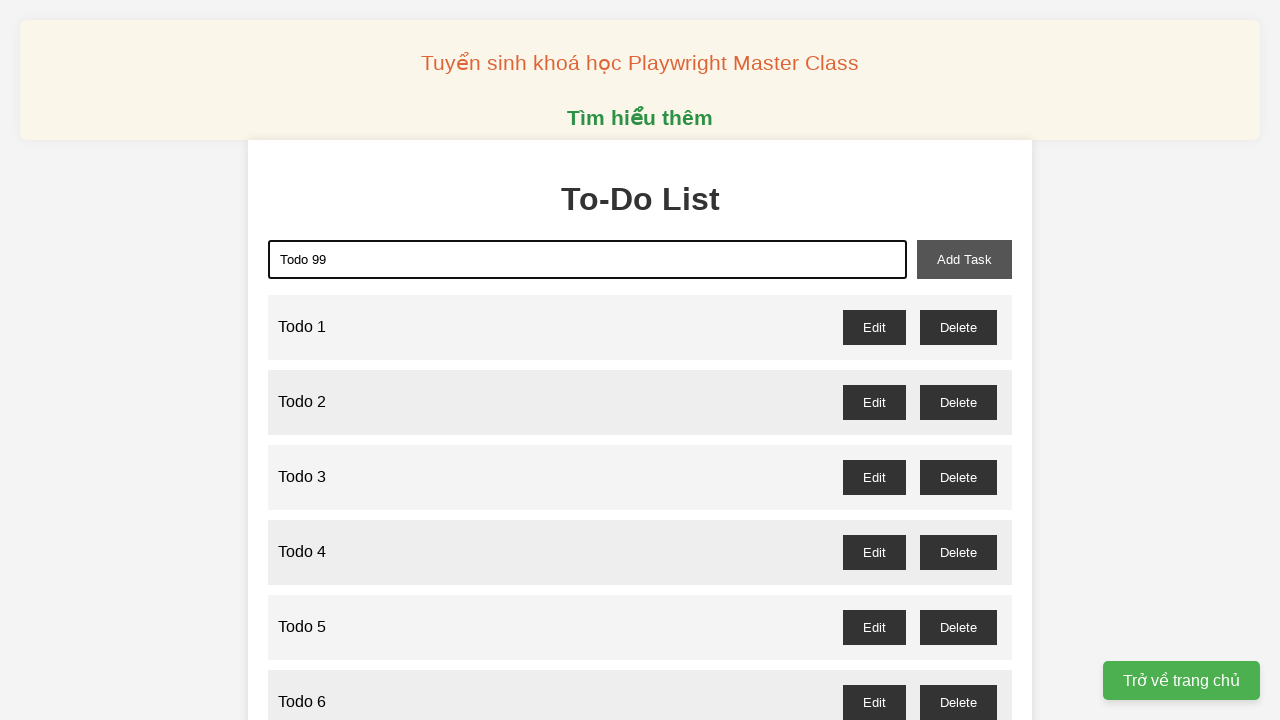

Clicked add task button to create Todo 99 at (964, 259) on xpath=//button[@id='add-task']
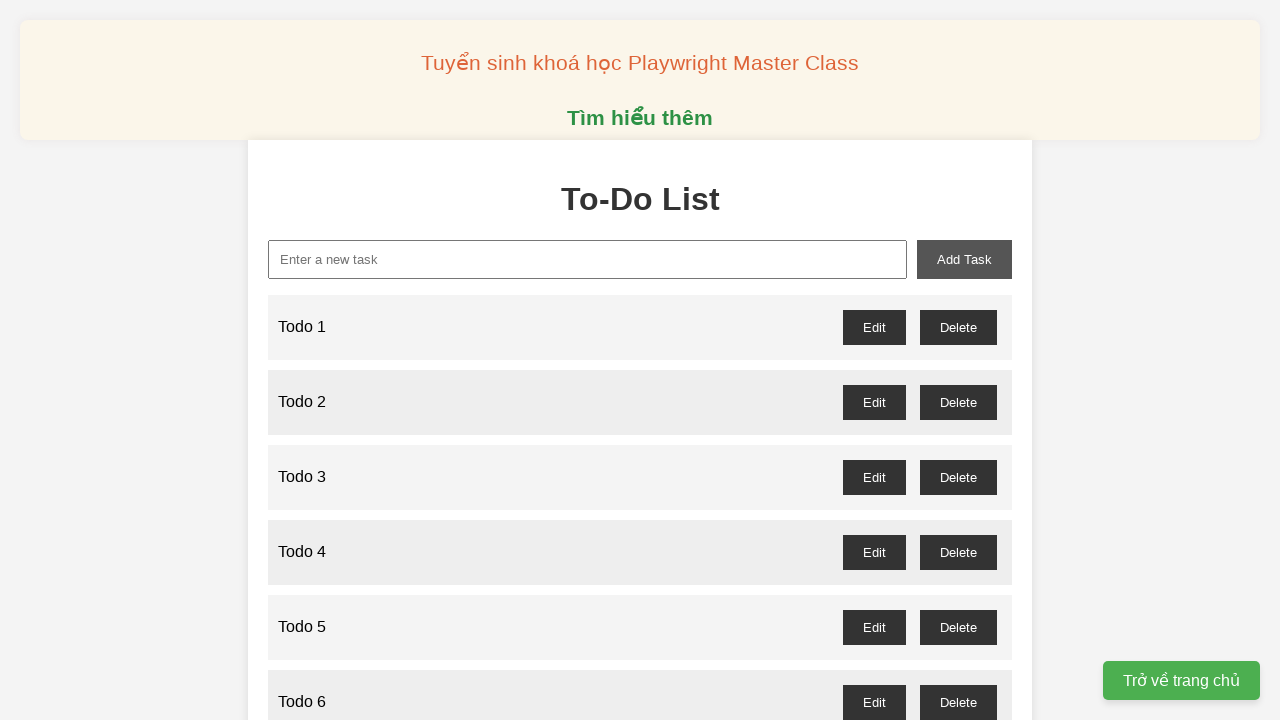

Filled new task input with 'Todo 100' on xpath=//input[@id='new-task']
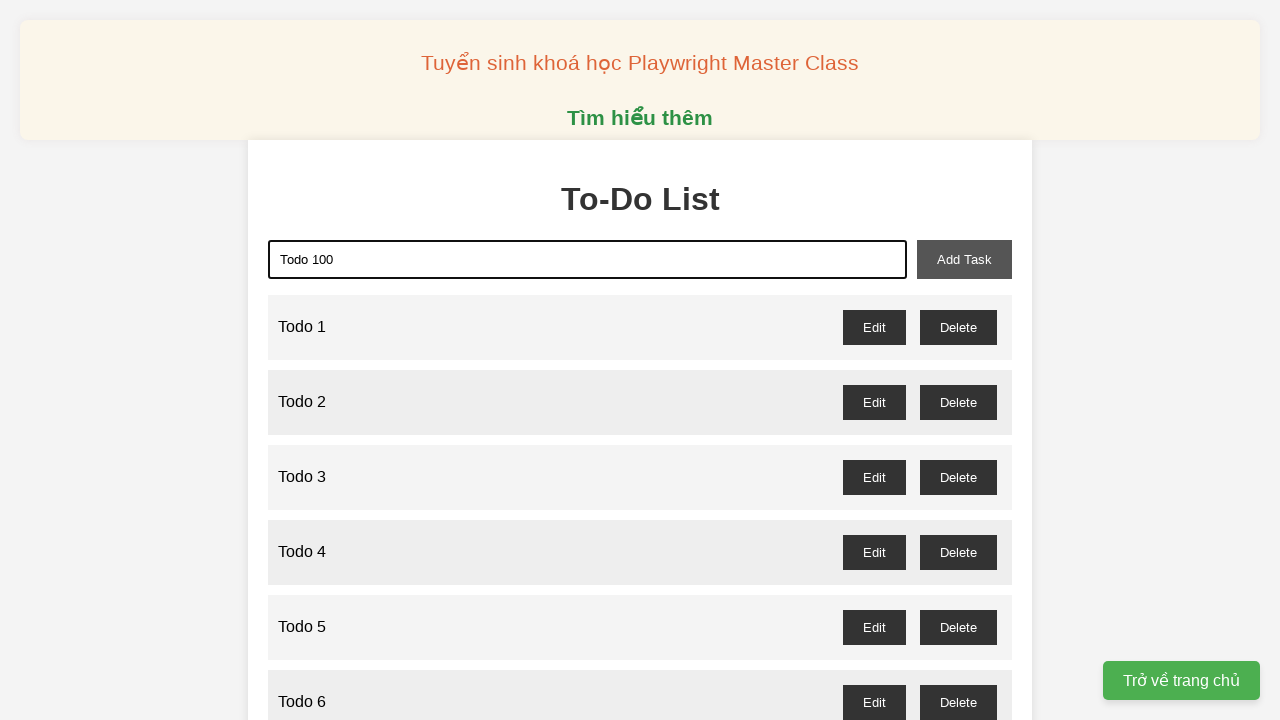

Clicked add task button to create Todo 100 at (964, 259) on xpath=//button[@id='add-task']
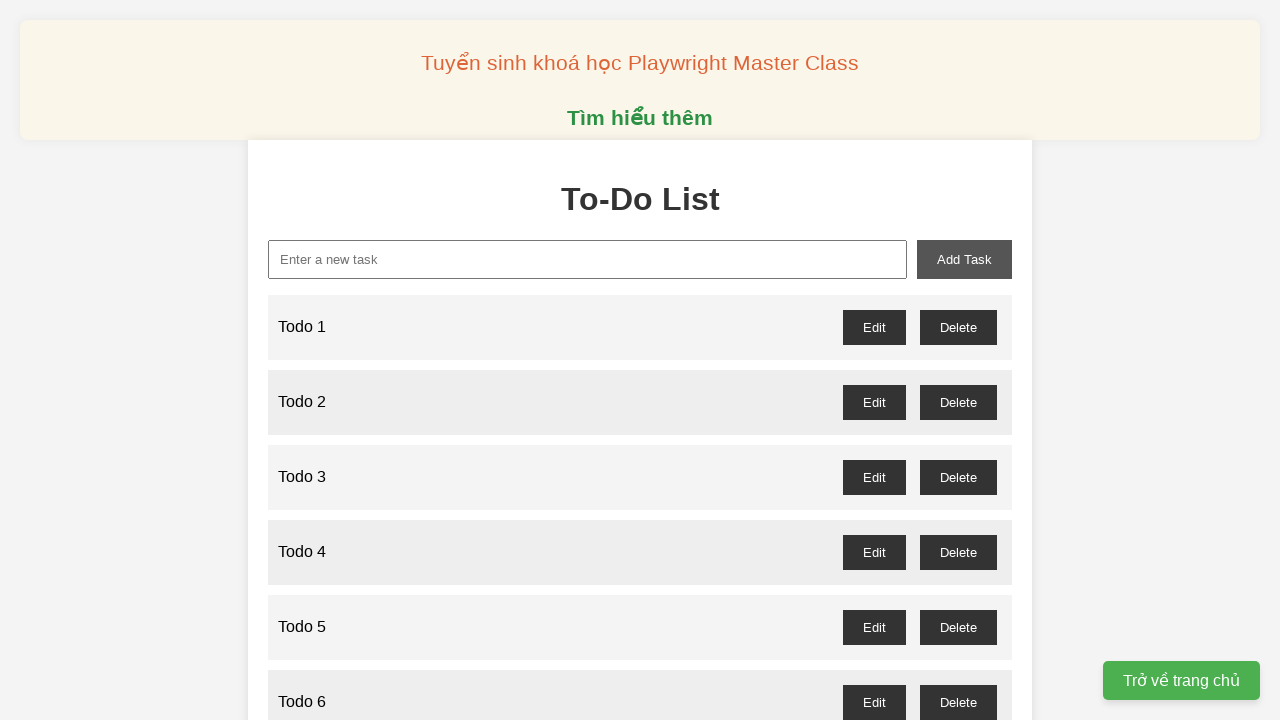

Set up dialog handler to accept confirmation dialogs
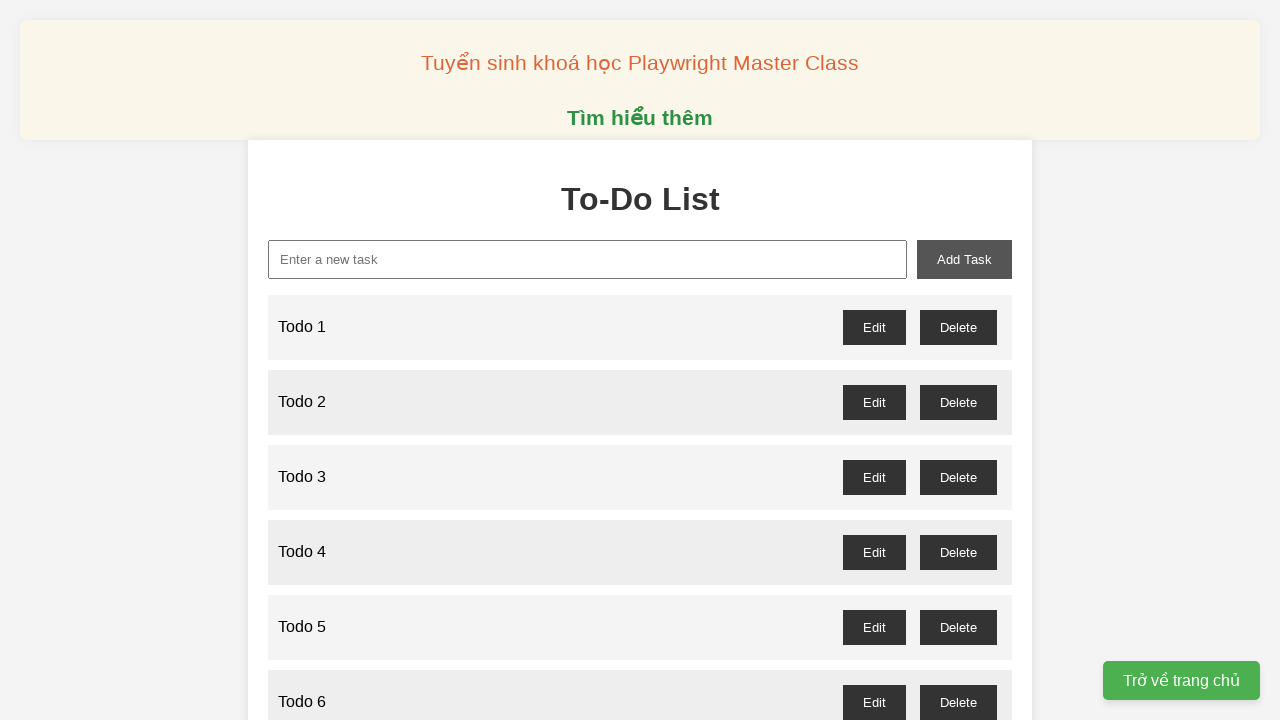

Clicked delete button for Todo 1 and accepted confirmation dialog at (958, 327) on //button[@id='todo-1-delete']
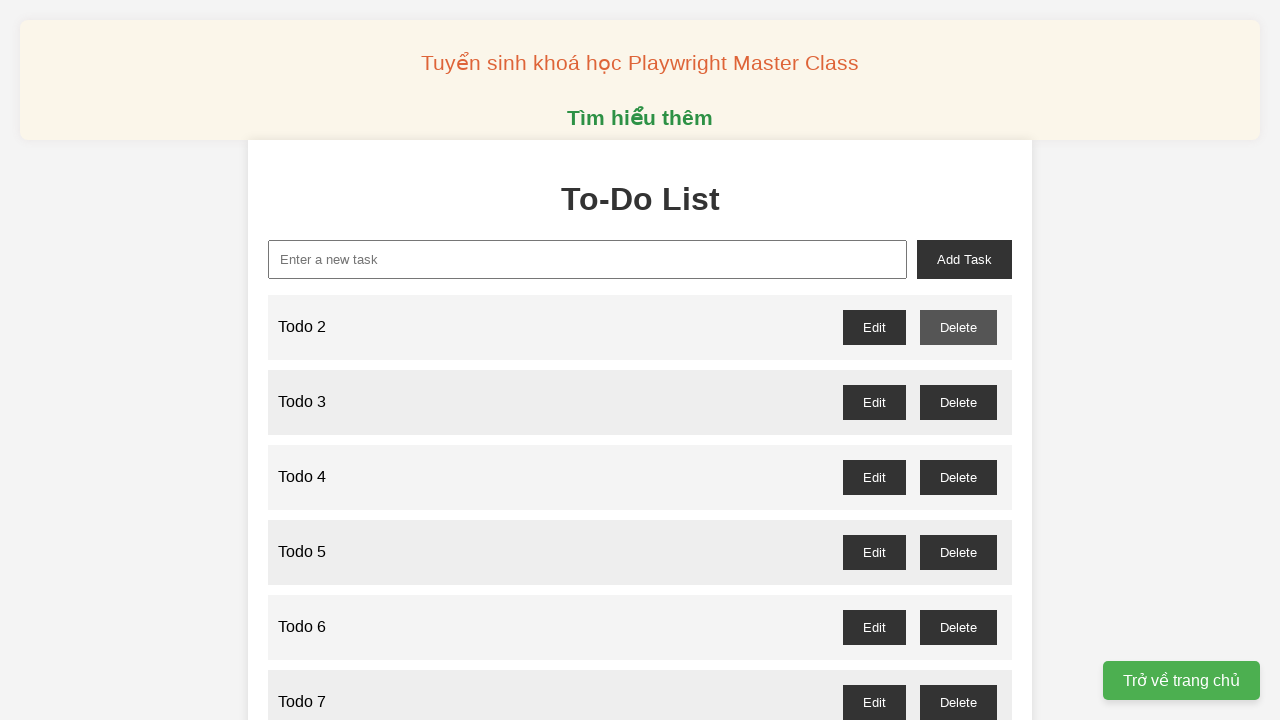

Clicked delete button for Todo 3 and accepted confirmation dialog at (958, 402) on //button[@id='todo-3-delete']
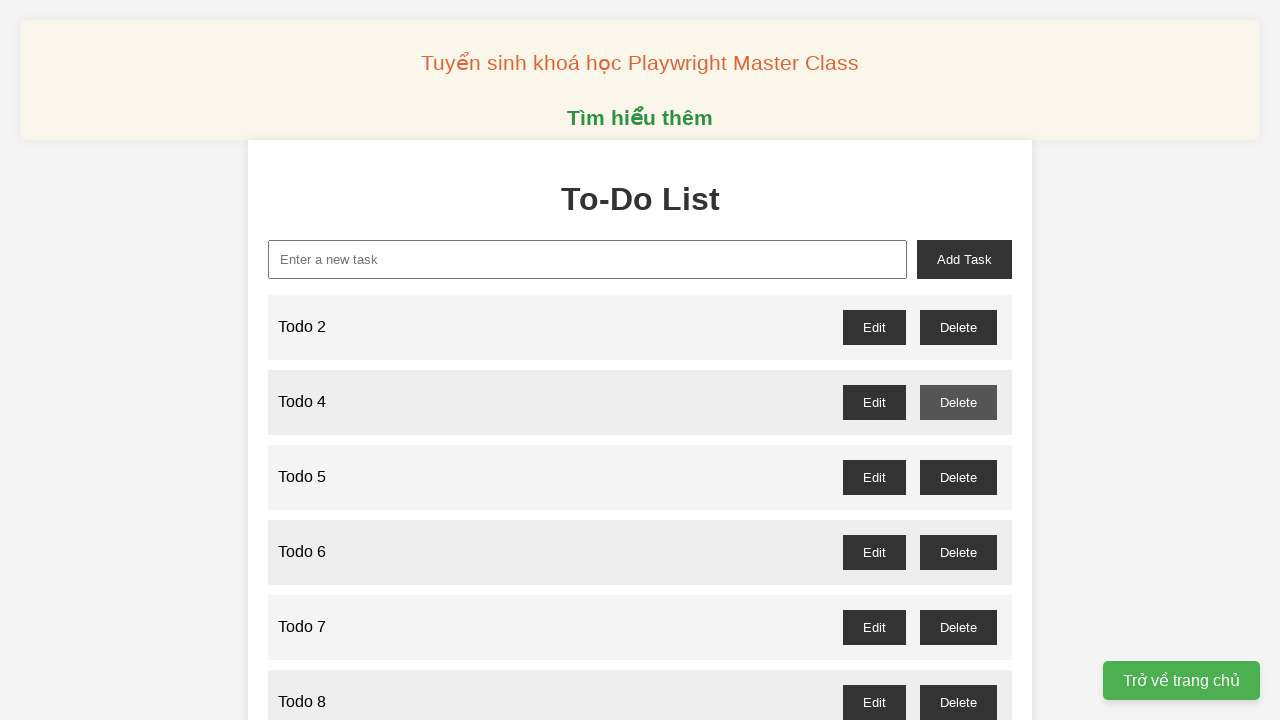

Clicked delete button for Todo 5 and accepted confirmation dialog at (958, 477) on //button[@id='todo-5-delete']
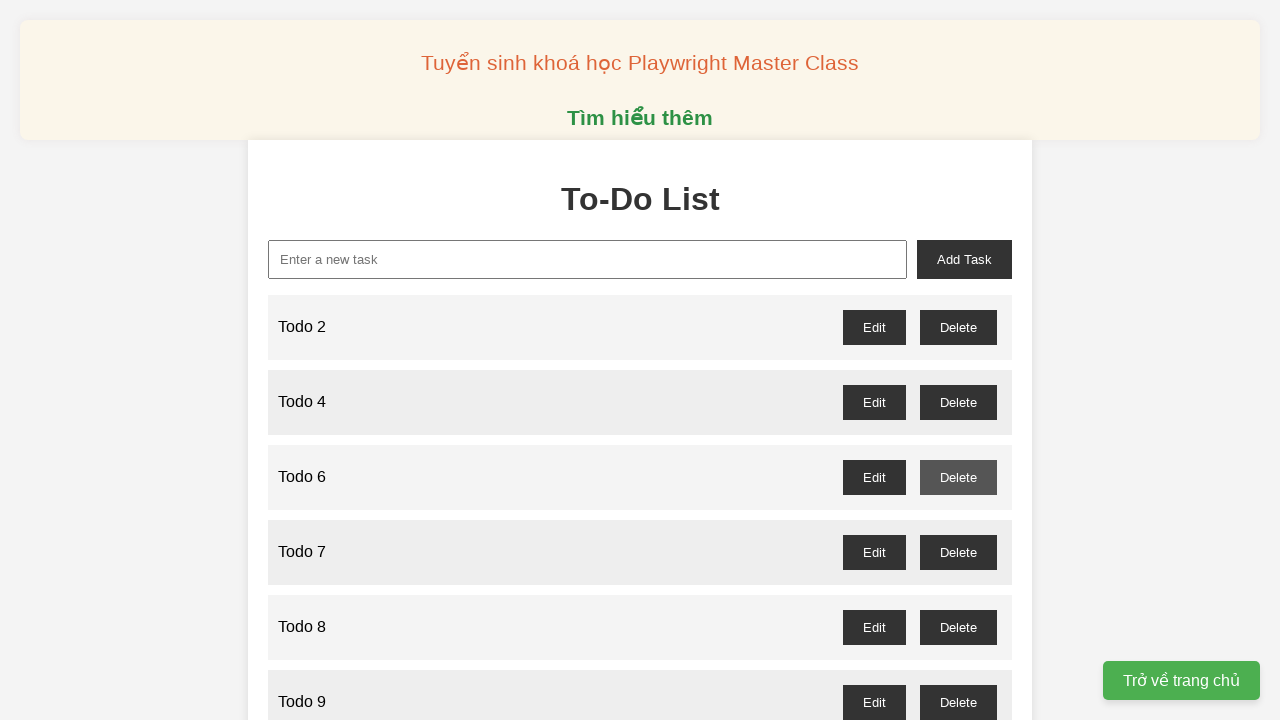

Clicked delete button for Todo 7 and accepted confirmation dialog at (958, 552) on //button[@id='todo-7-delete']
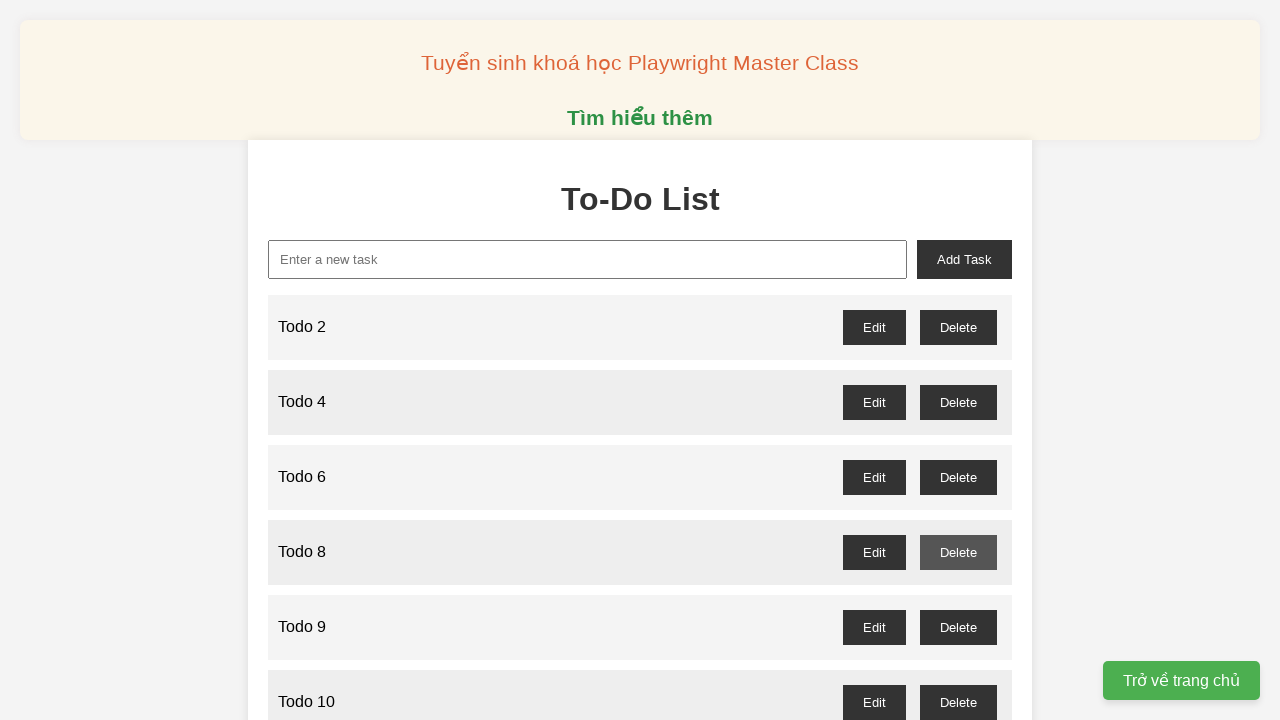

Clicked delete button for Todo 9 and accepted confirmation dialog at (958, 627) on //button[@id='todo-9-delete']
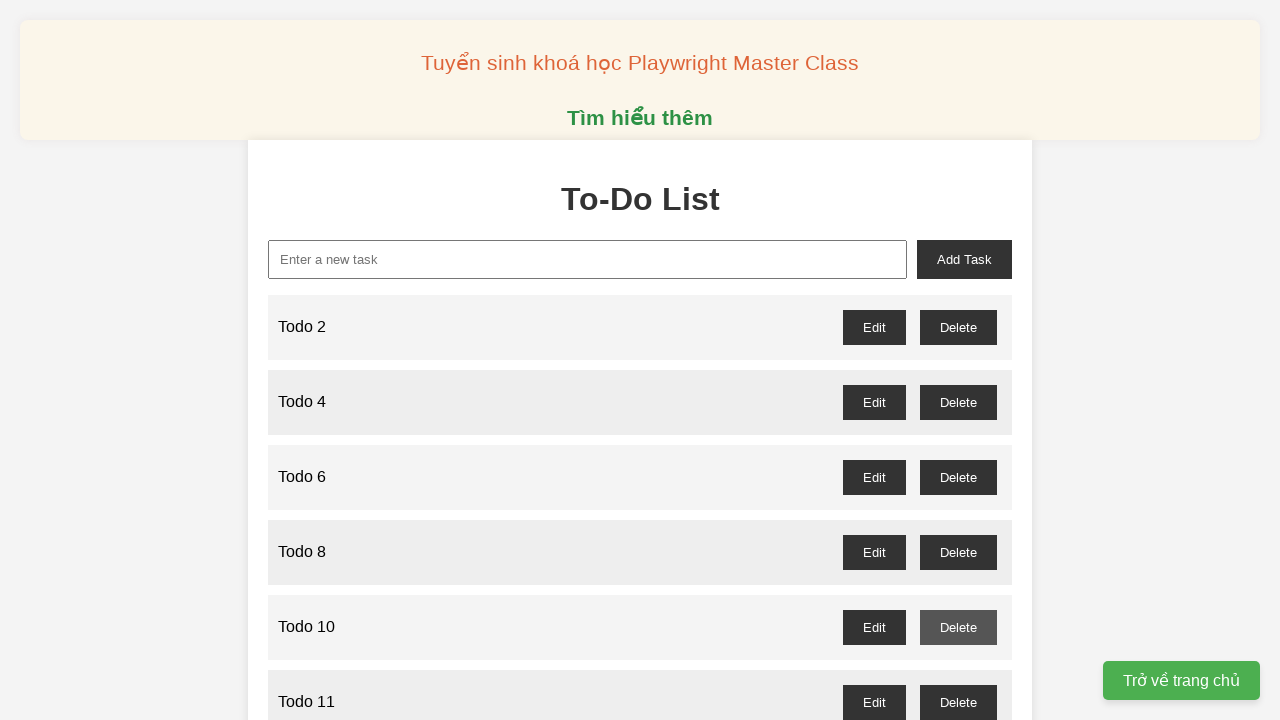

Clicked delete button for Todo 11 and accepted confirmation dialog at (958, 702) on //button[@id='todo-11-delete']
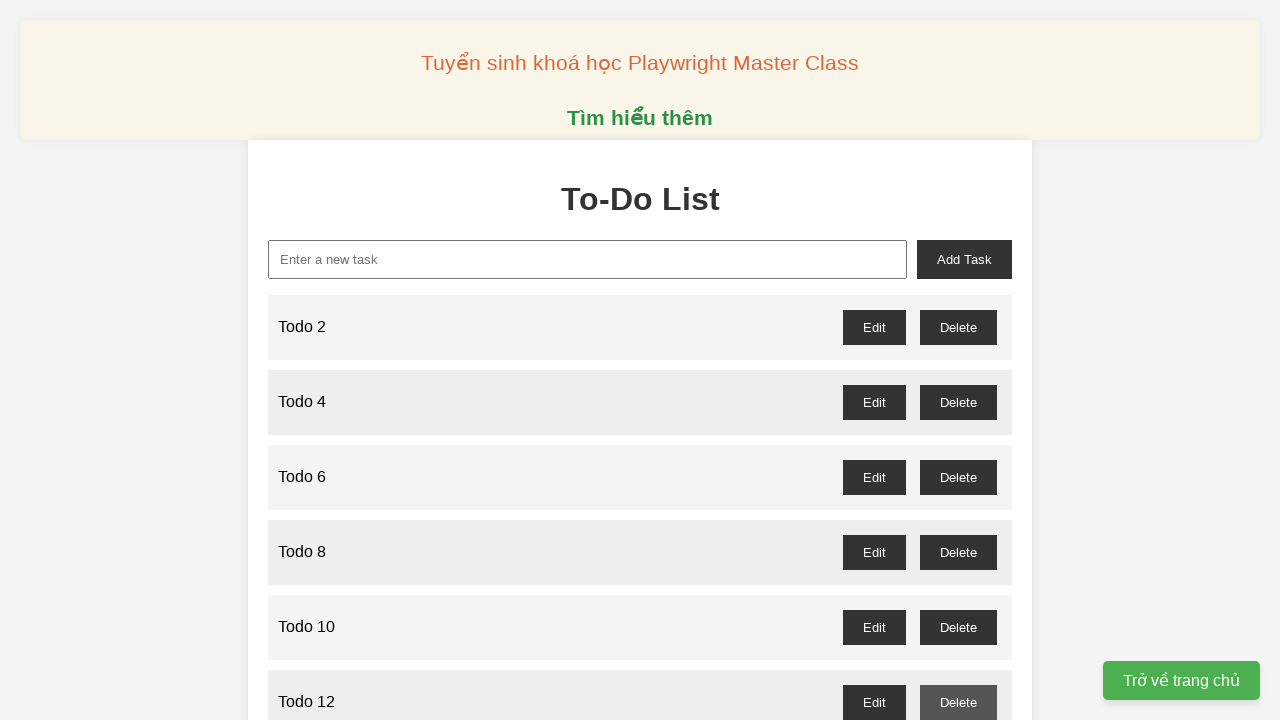

Clicked delete button for Todo 13 and accepted confirmation dialog at (958, 360) on //button[@id='todo-13-delete']
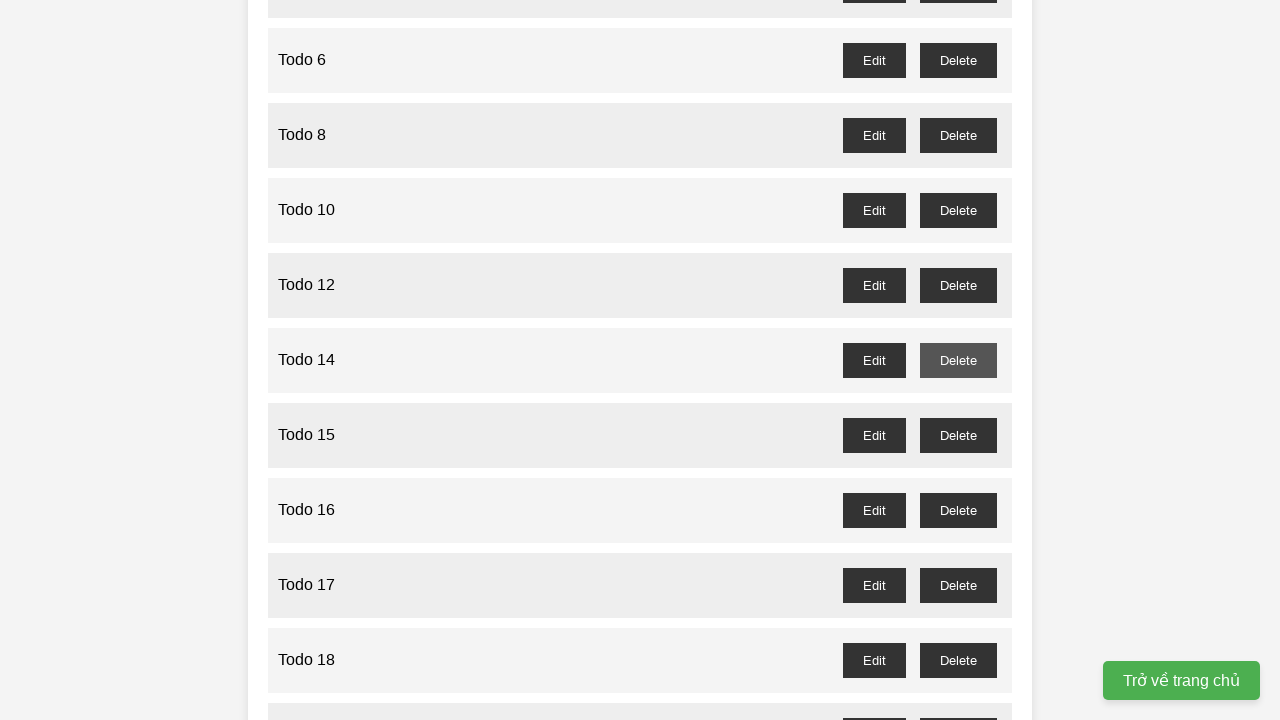

Clicked delete button for Todo 15 and accepted confirmation dialog at (958, 435) on //button[@id='todo-15-delete']
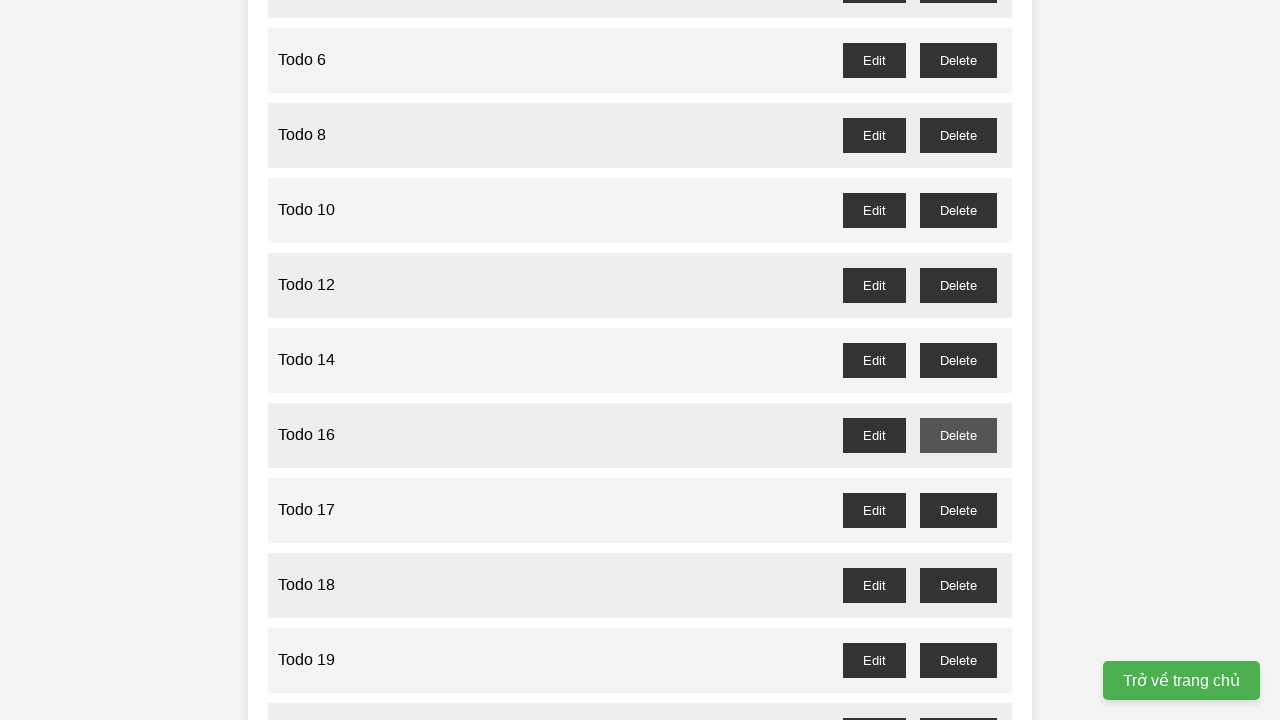

Clicked delete button for Todo 17 and accepted confirmation dialog at (958, 510) on //button[@id='todo-17-delete']
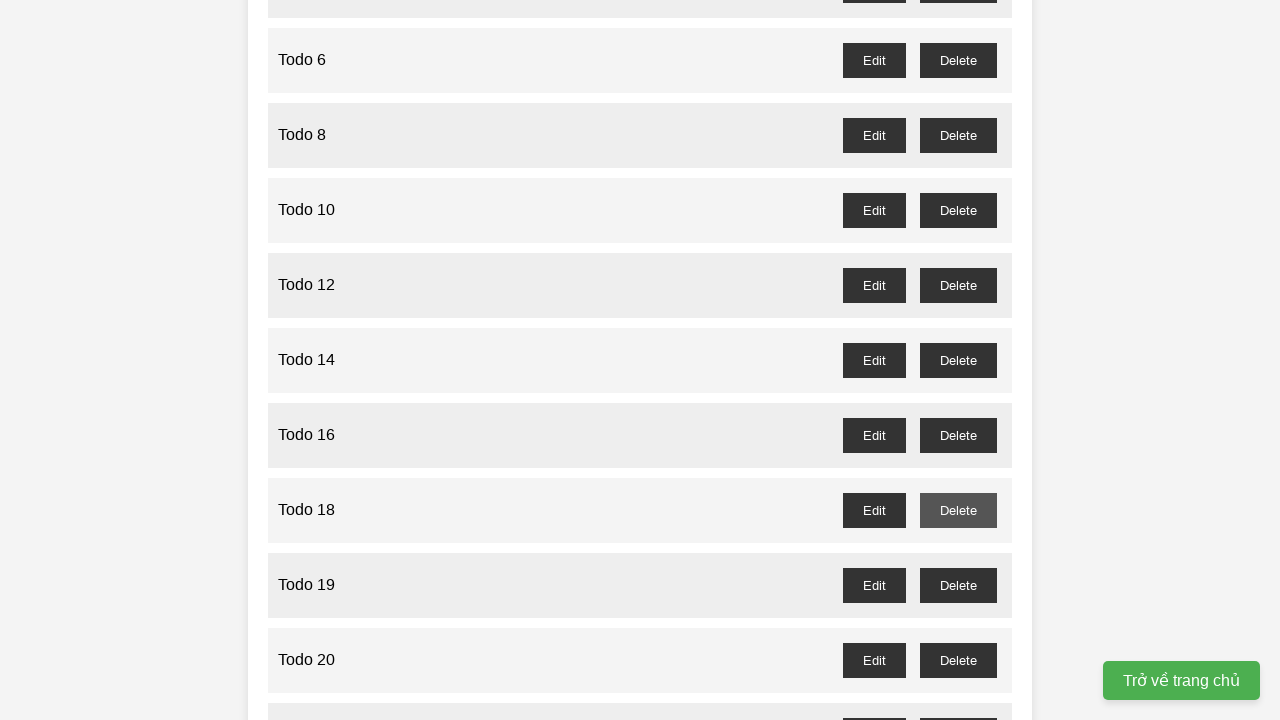

Clicked delete button for Todo 19 and accepted confirmation dialog at (958, 585) on //button[@id='todo-19-delete']
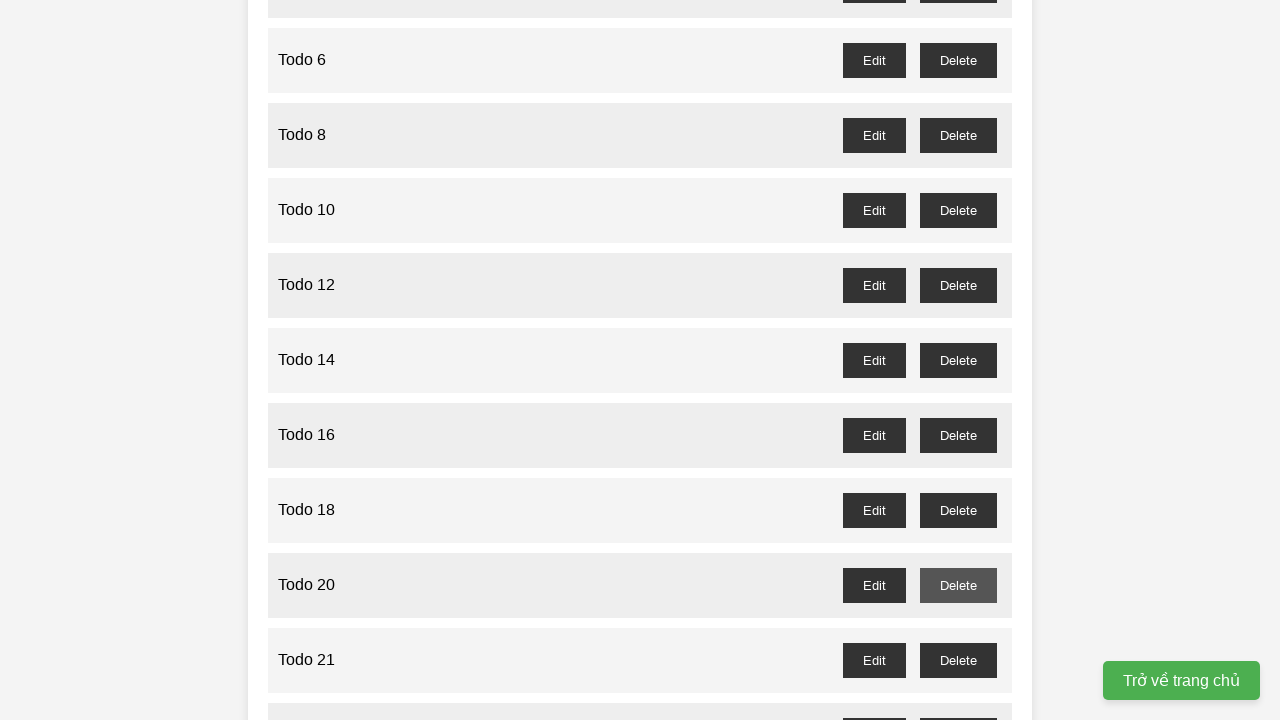

Clicked delete button for Todo 21 and accepted confirmation dialog at (958, 660) on //button[@id='todo-21-delete']
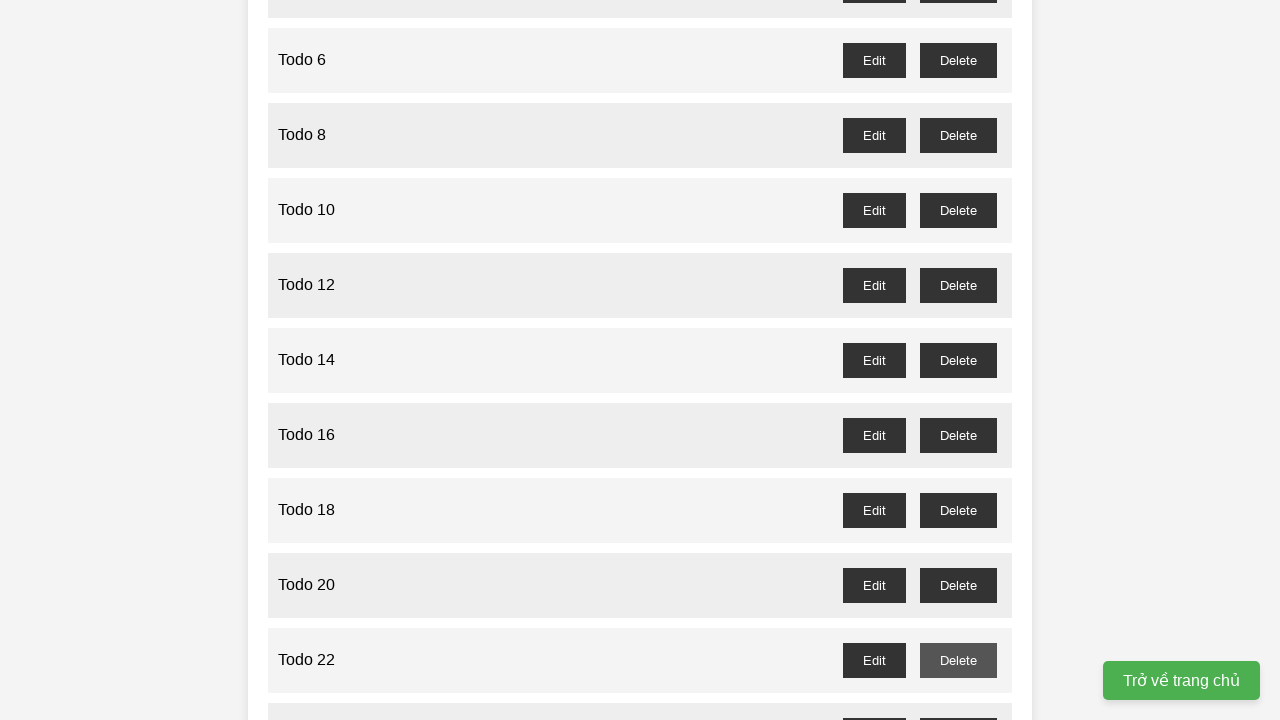

Clicked delete button for Todo 23 and accepted confirmation dialog at (958, 703) on //button[@id='todo-23-delete']
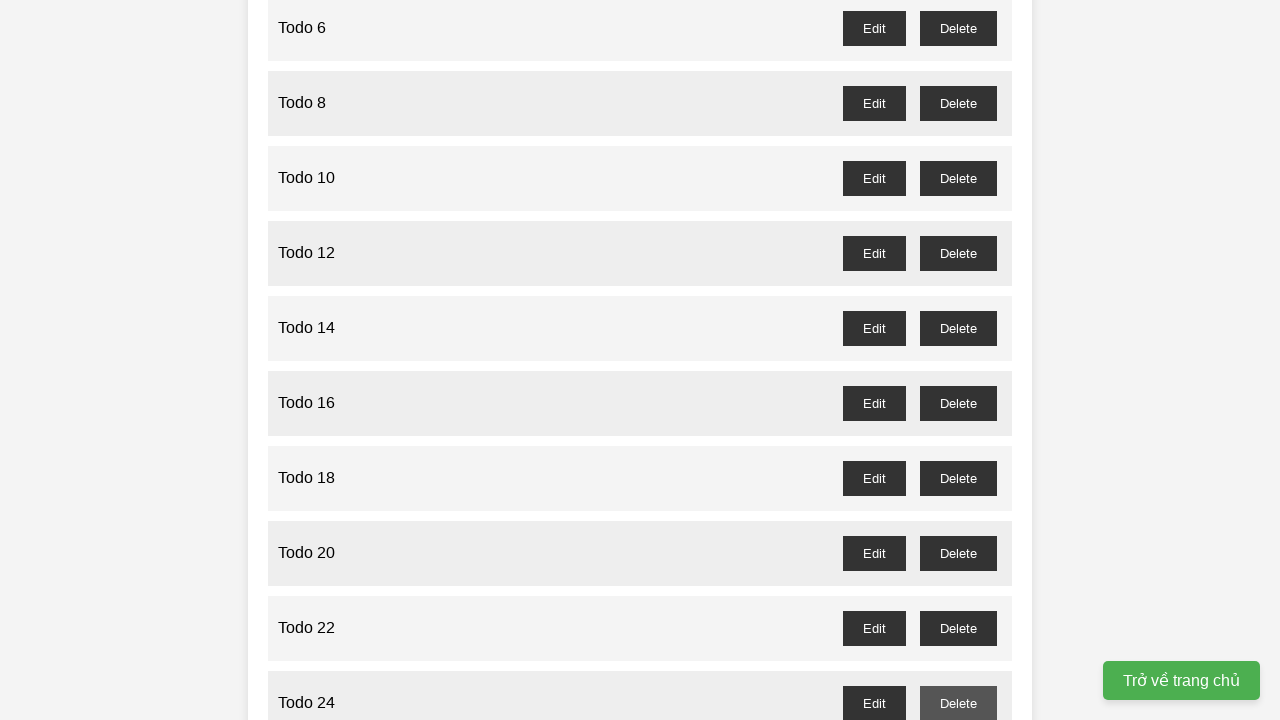

Clicked delete button for Todo 25 and accepted confirmation dialog at (958, 360) on //button[@id='todo-25-delete']
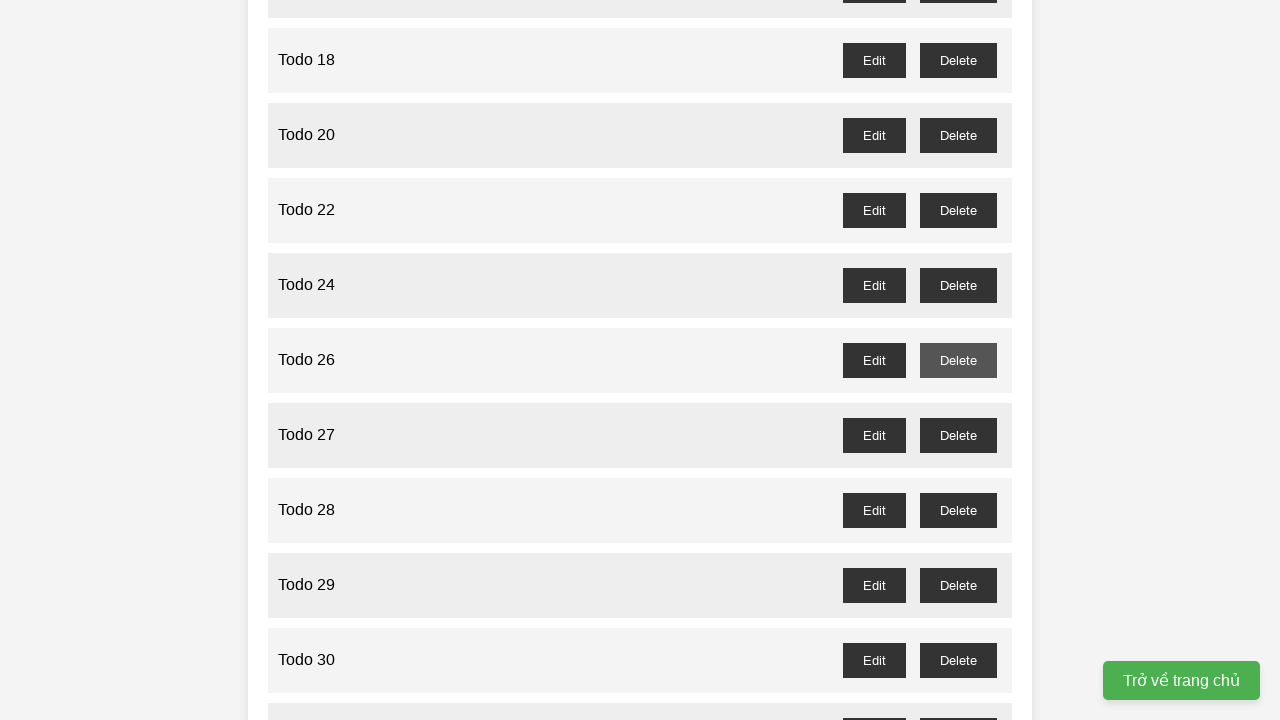

Clicked delete button for Todo 27 and accepted confirmation dialog at (958, 435) on //button[@id='todo-27-delete']
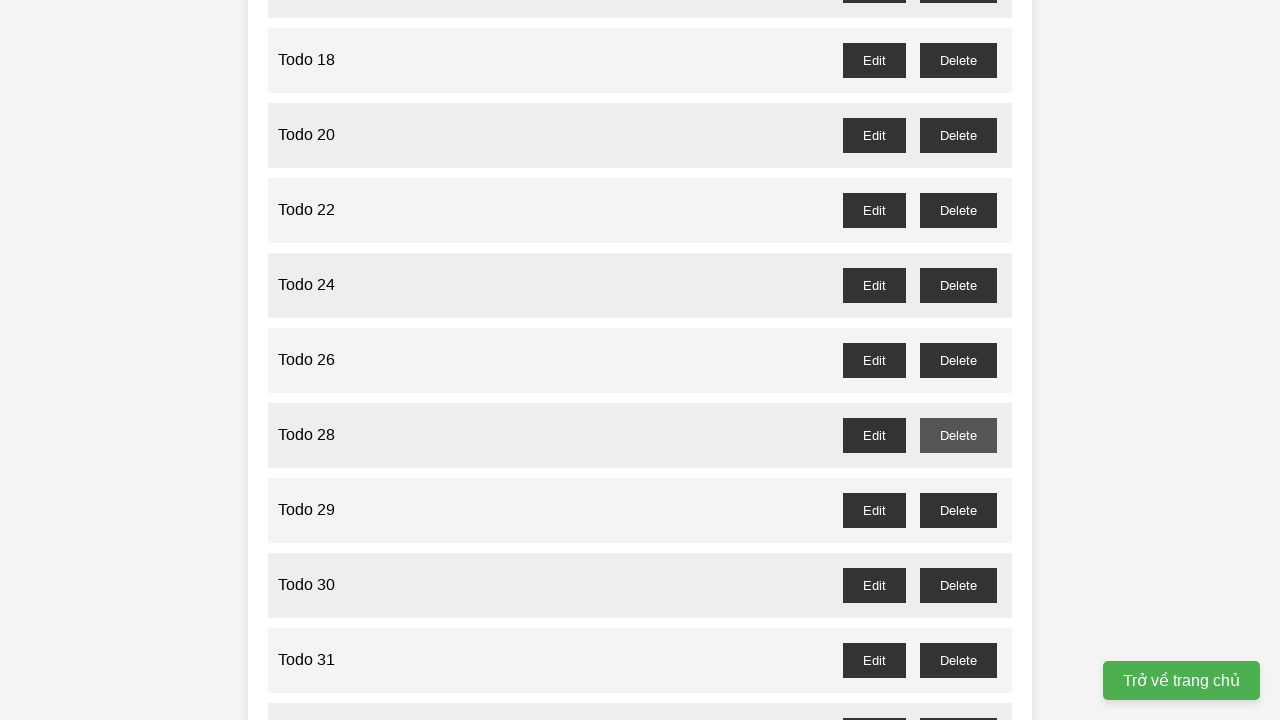

Clicked delete button for Todo 29 and accepted confirmation dialog at (958, 510) on //button[@id='todo-29-delete']
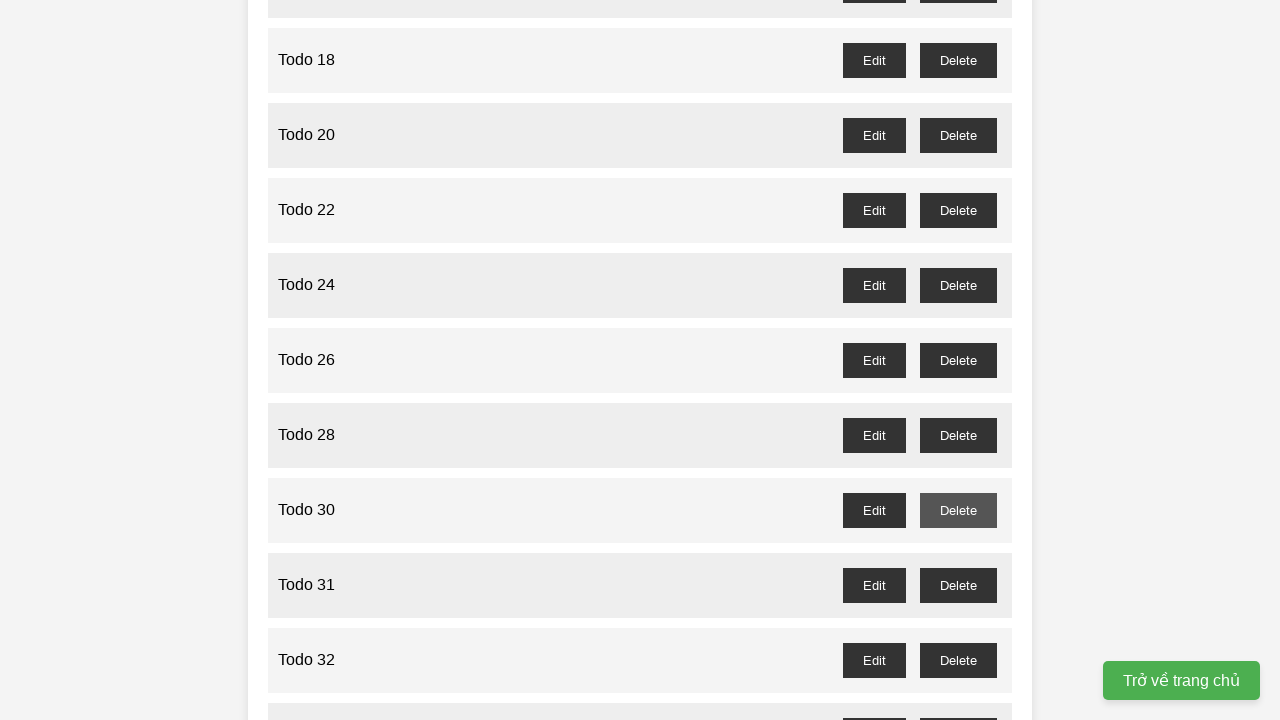

Clicked delete button for Todo 31 and accepted confirmation dialog at (958, 585) on //button[@id='todo-31-delete']
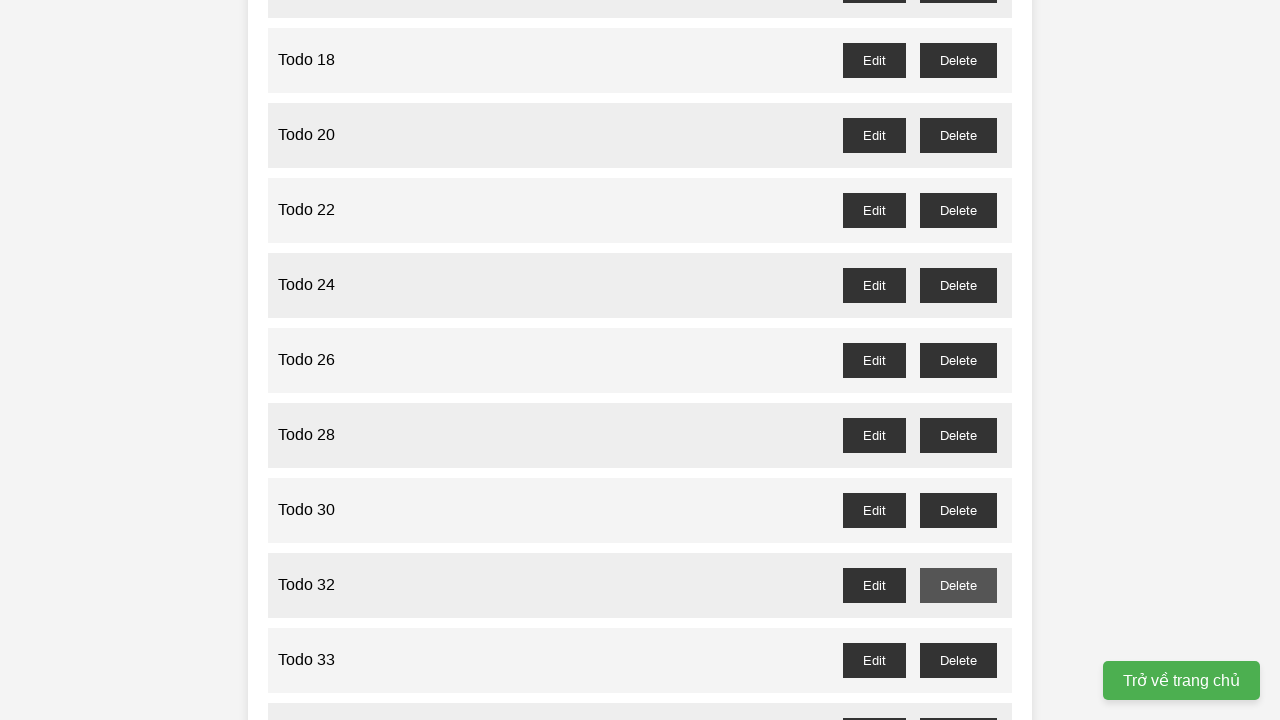

Clicked delete button for Todo 33 and accepted confirmation dialog at (958, 660) on //button[@id='todo-33-delete']
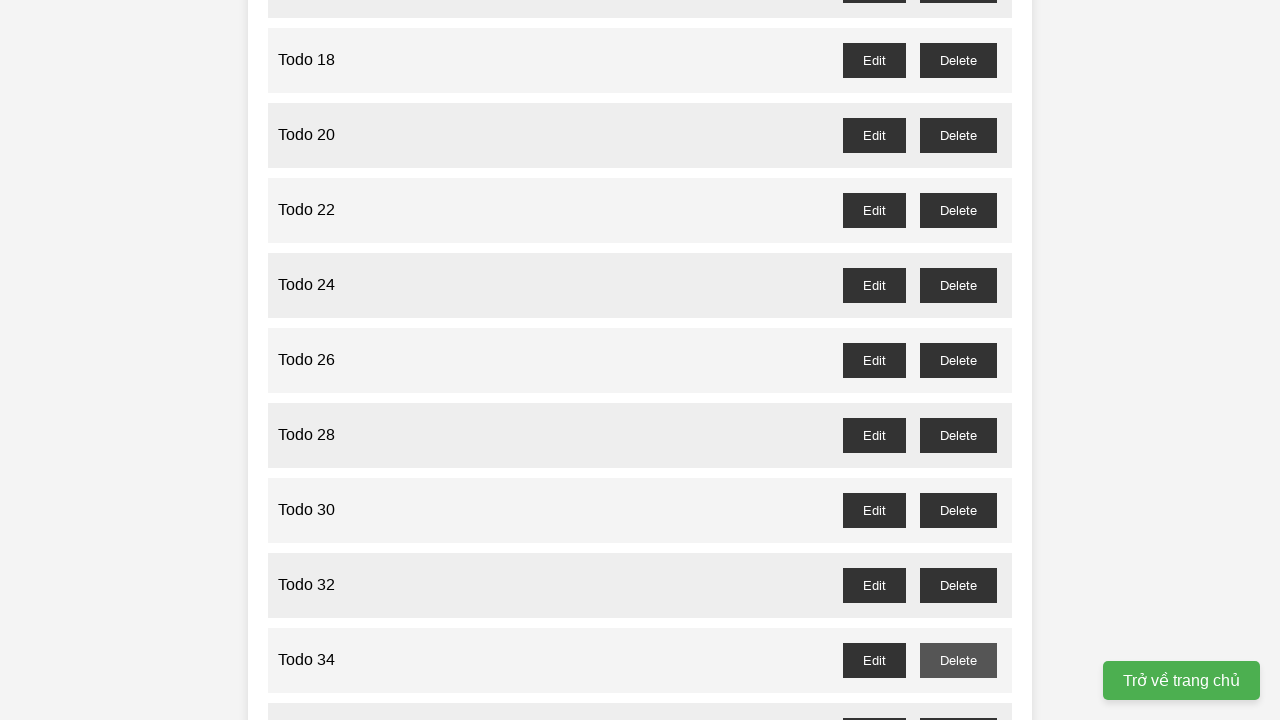

Clicked delete button for Todo 35 and accepted confirmation dialog at (958, 703) on //button[@id='todo-35-delete']
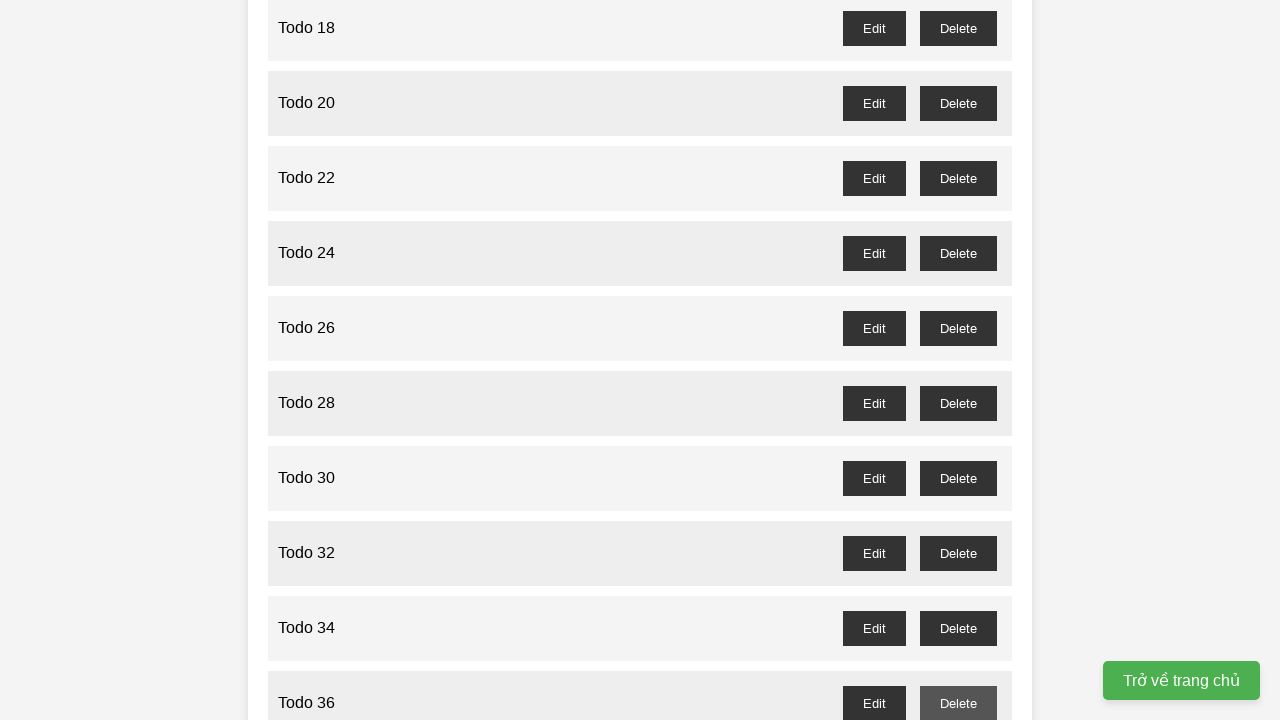

Clicked delete button for Todo 37 and accepted confirmation dialog at (958, 360) on //button[@id='todo-37-delete']
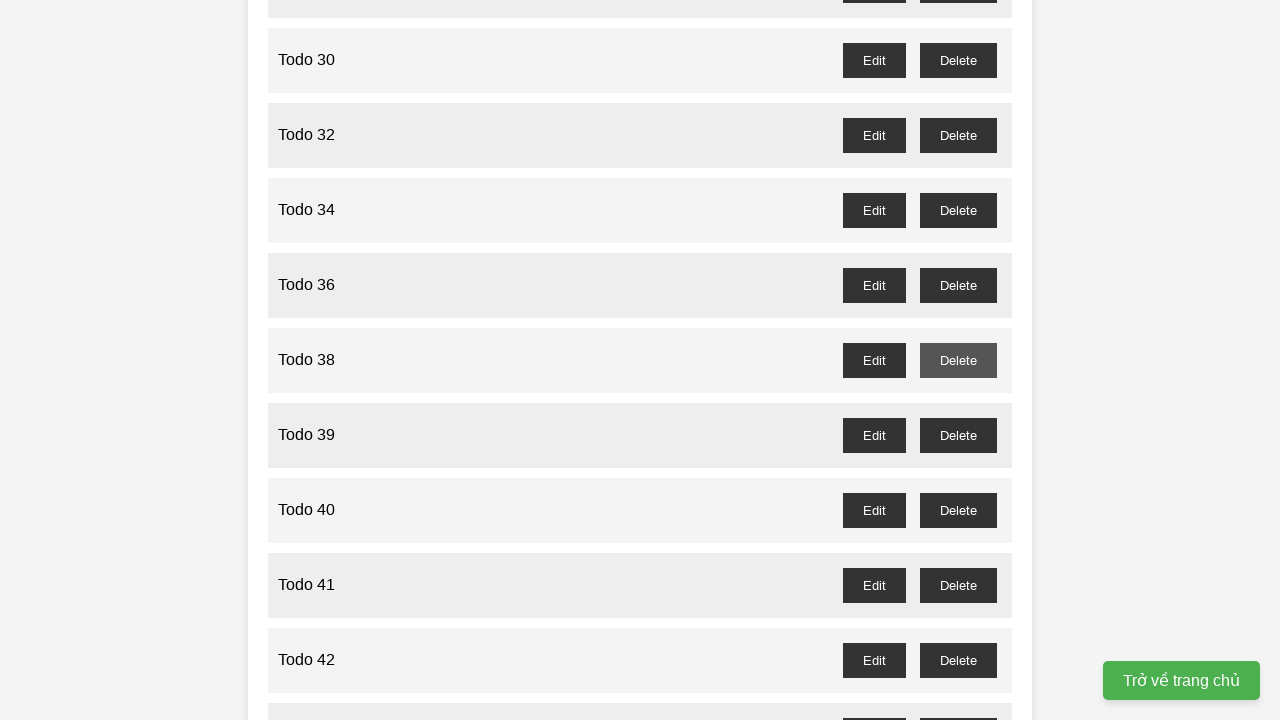

Clicked delete button for Todo 39 and accepted confirmation dialog at (958, 435) on //button[@id='todo-39-delete']
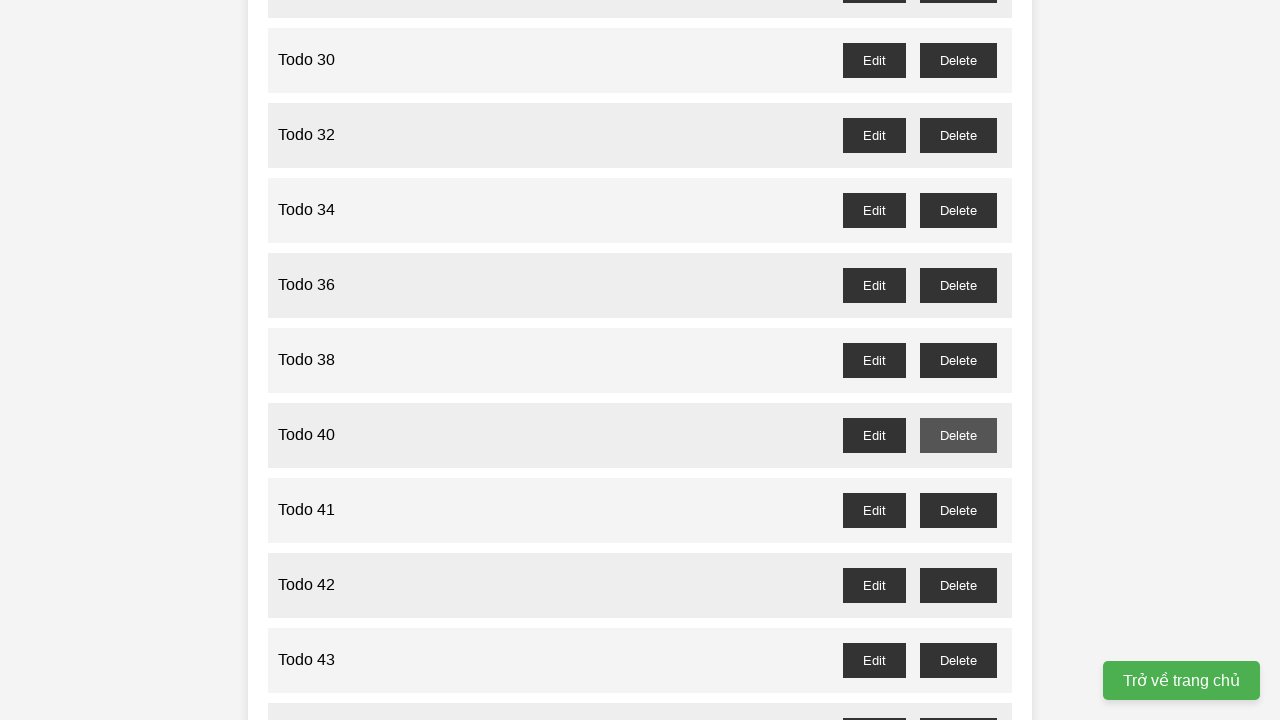

Clicked delete button for Todo 41 and accepted confirmation dialog at (958, 510) on //button[@id='todo-41-delete']
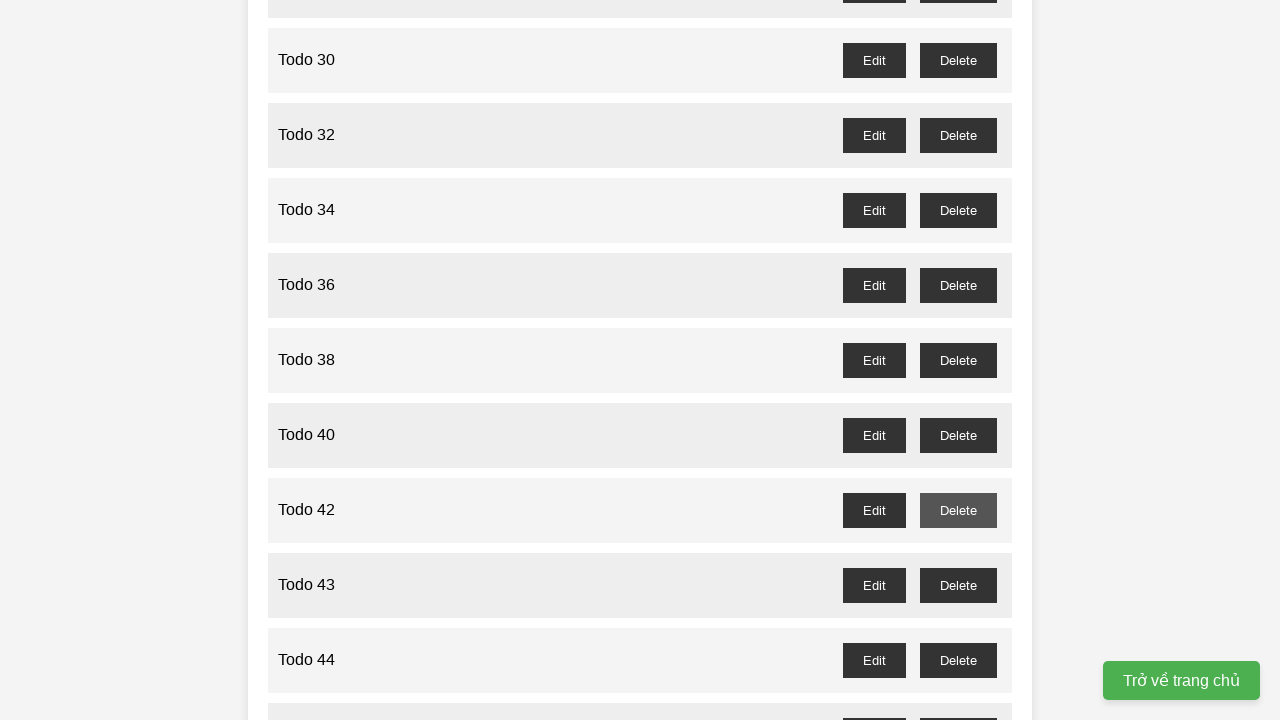

Clicked delete button for Todo 43 and accepted confirmation dialog at (958, 585) on //button[@id='todo-43-delete']
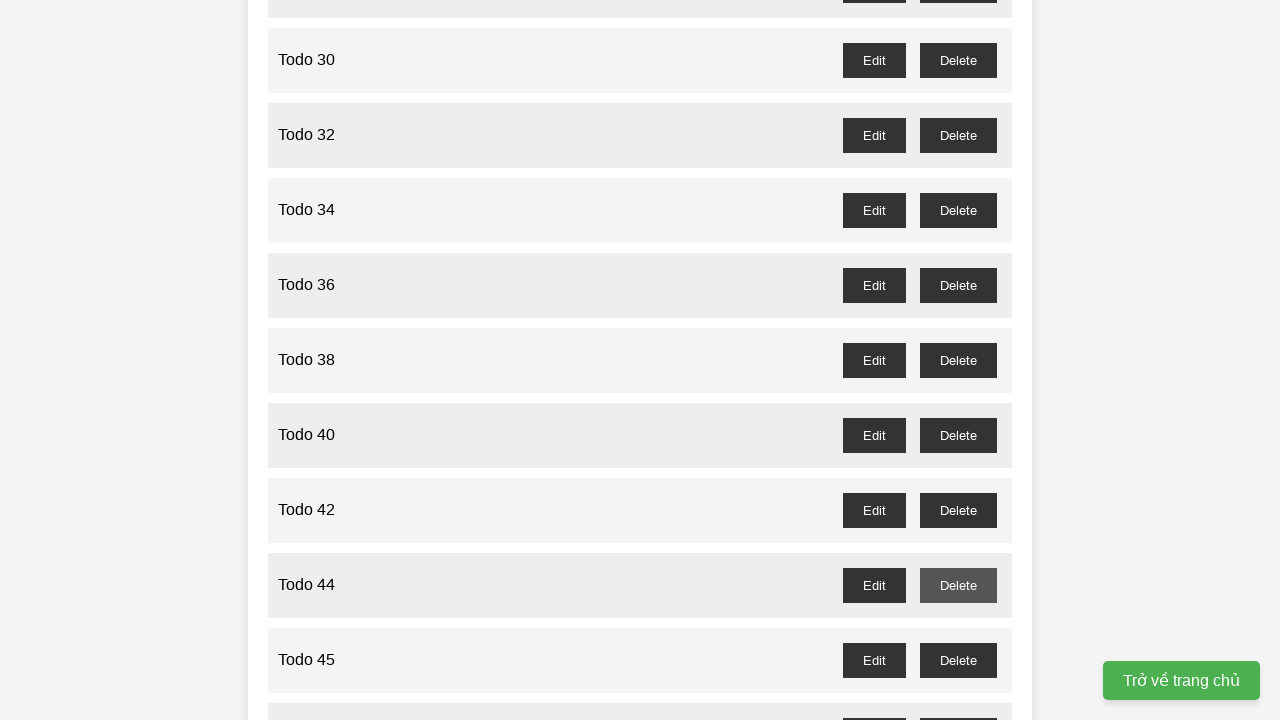

Clicked delete button for Todo 45 and accepted confirmation dialog at (958, 660) on //button[@id='todo-45-delete']
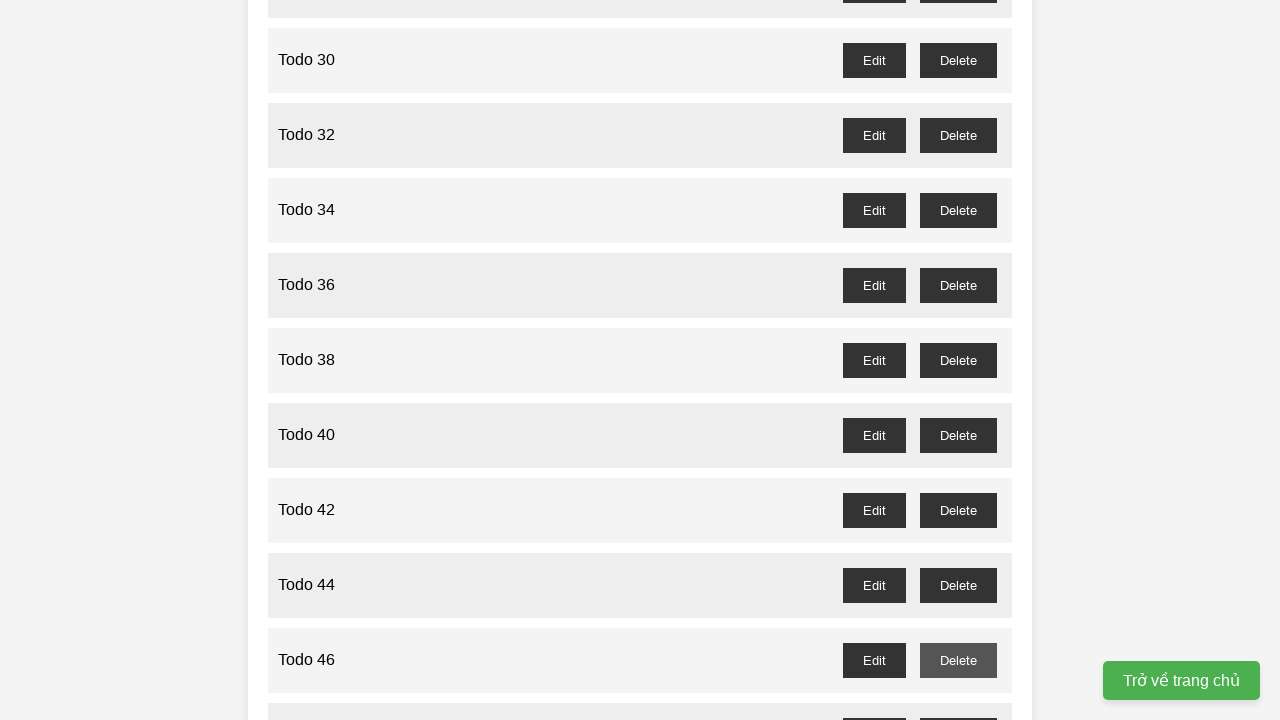

Clicked delete button for Todo 47 and accepted confirmation dialog at (958, 703) on //button[@id='todo-47-delete']
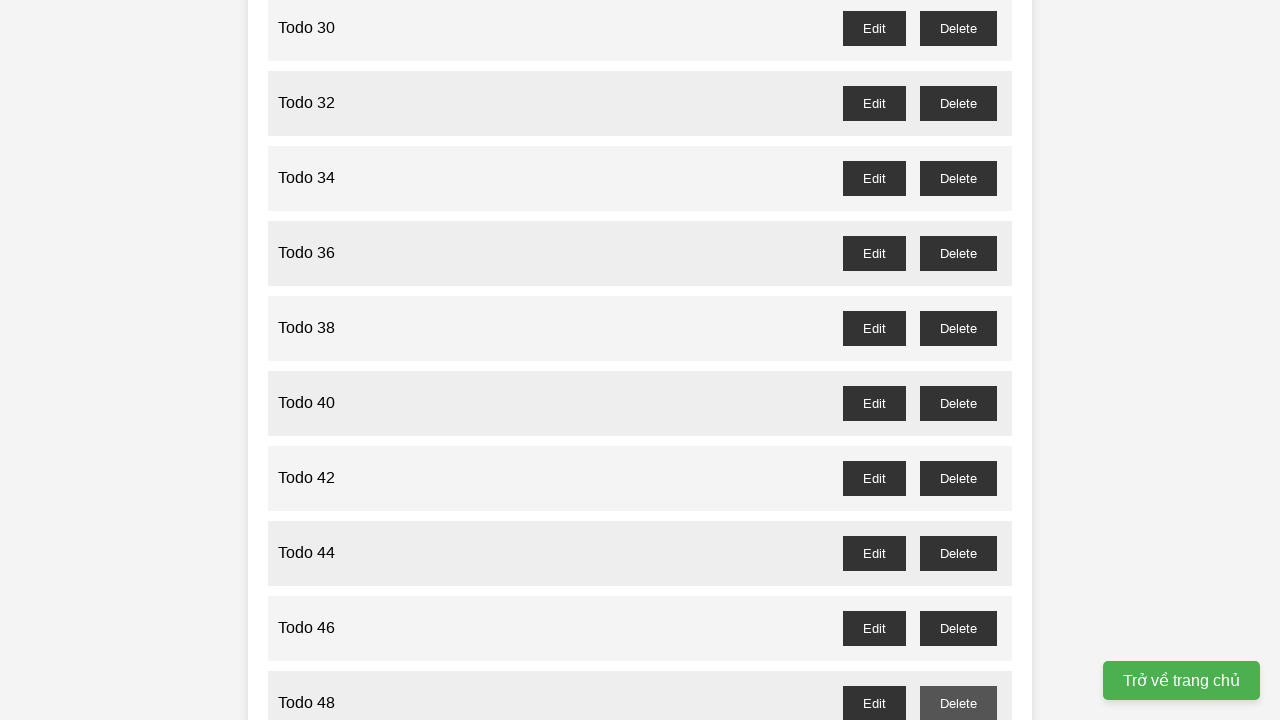

Clicked delete button for Todo 49 and accepted confirmation dialog at (958, 360) on //button[@id='todo-49-delete']
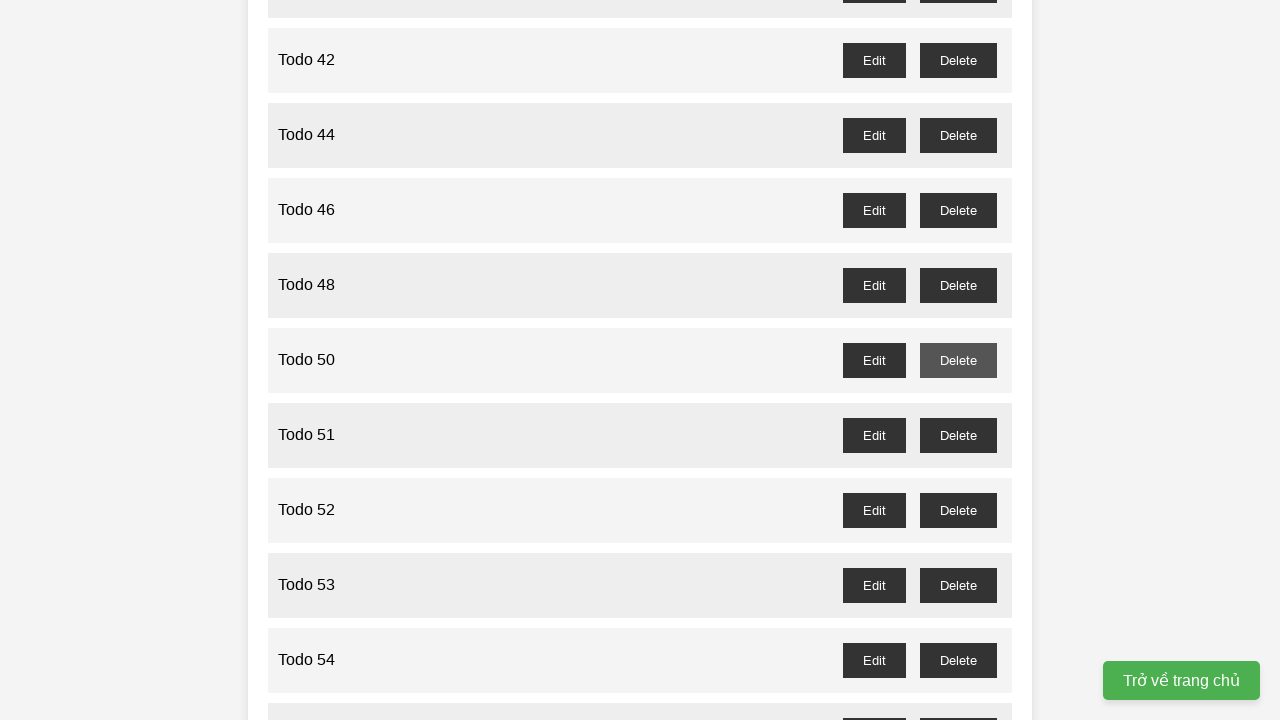

Clicked delete button for Todo 51 and accepted confirmation dialog at (958, 435) on //button[@id='todo-51-delete']
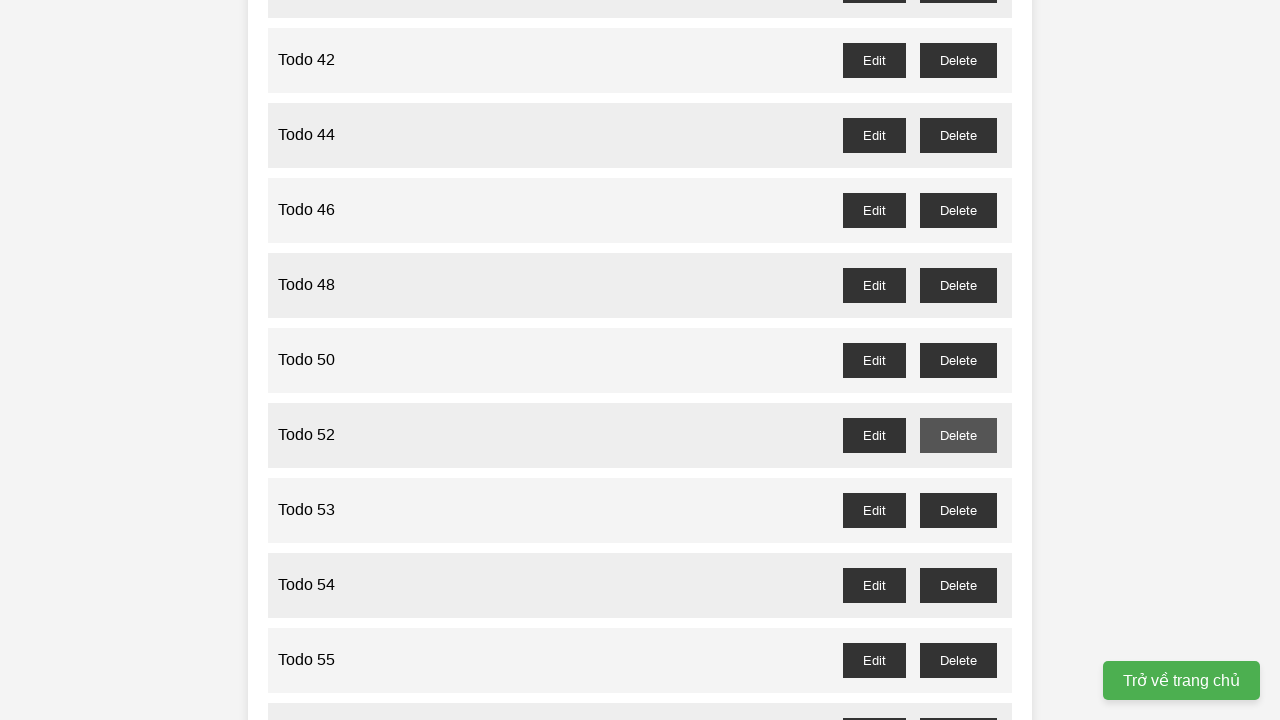

Clicked delete button for Todo 53 and accepted confirmation dialog at (958, 510) on //button[@id='todo-53-delete']
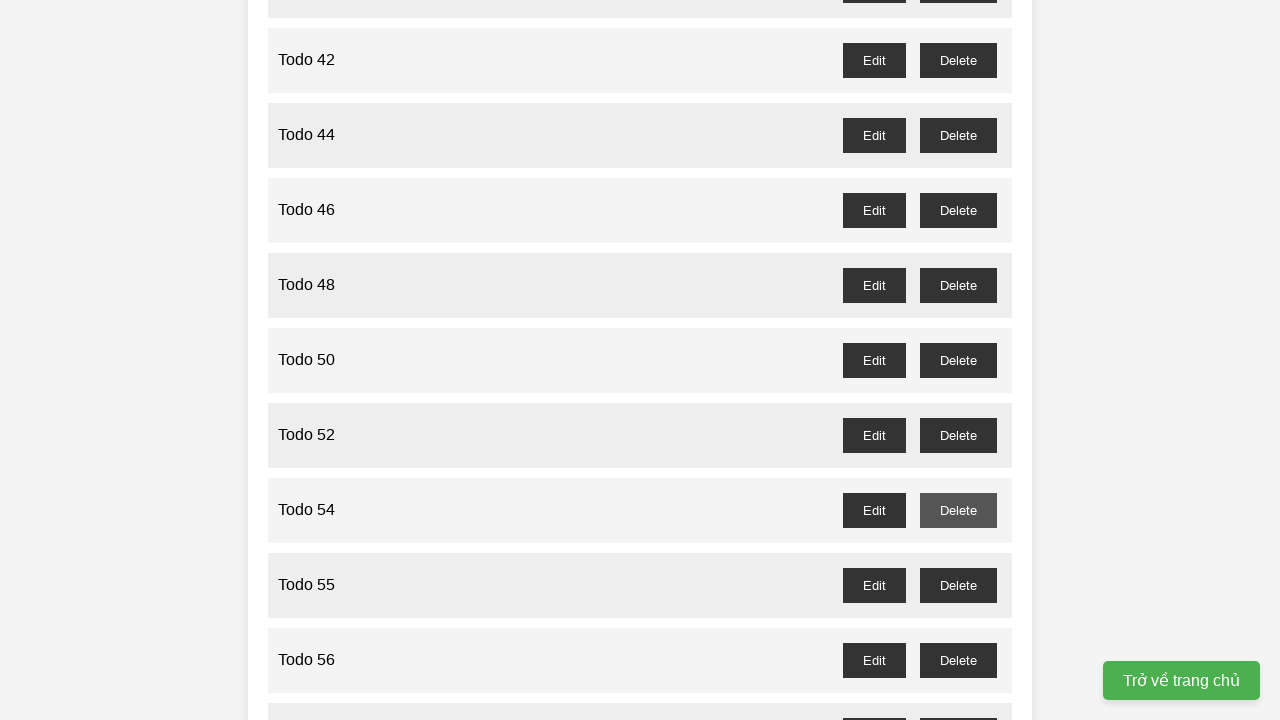

Clicked delete button for Todo 55 and accepted confirmation dialog at (958, 585) on //button[@id='todo-55-delete']
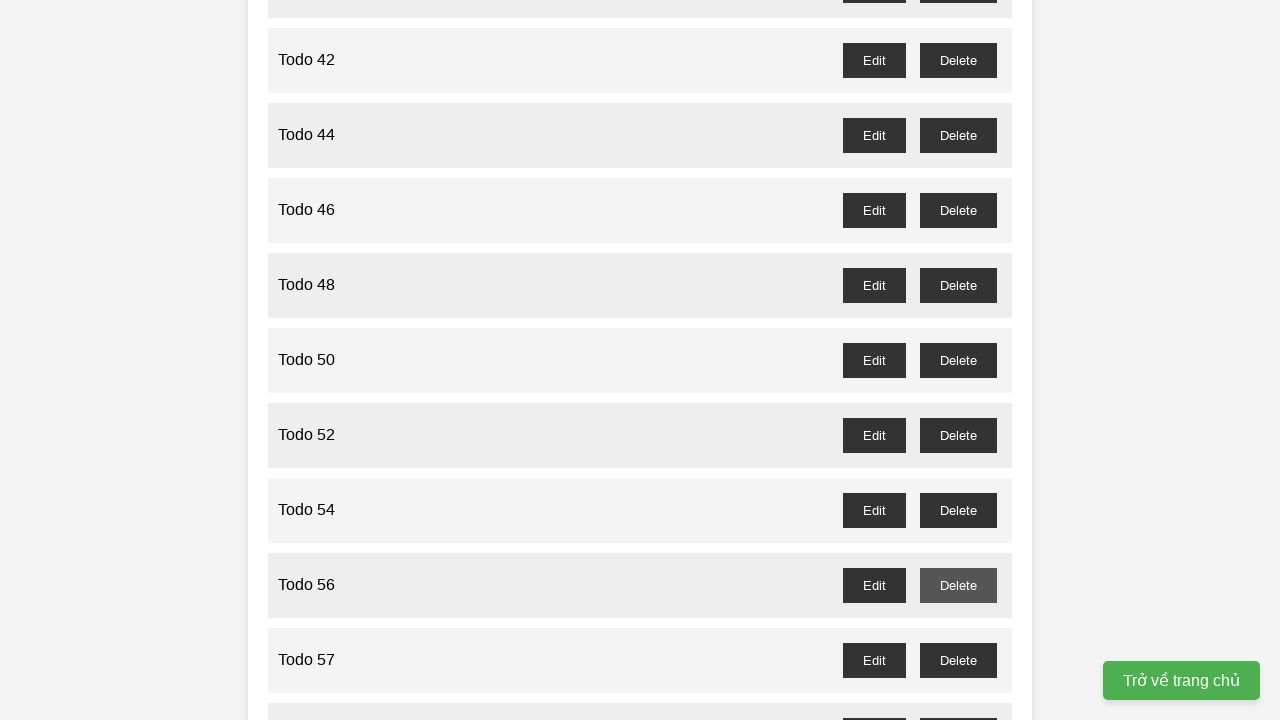

Clicked delete button for Todo 57 and accepted confirmation dialog at (958, 660) on //button[@id='todo-57-delete']
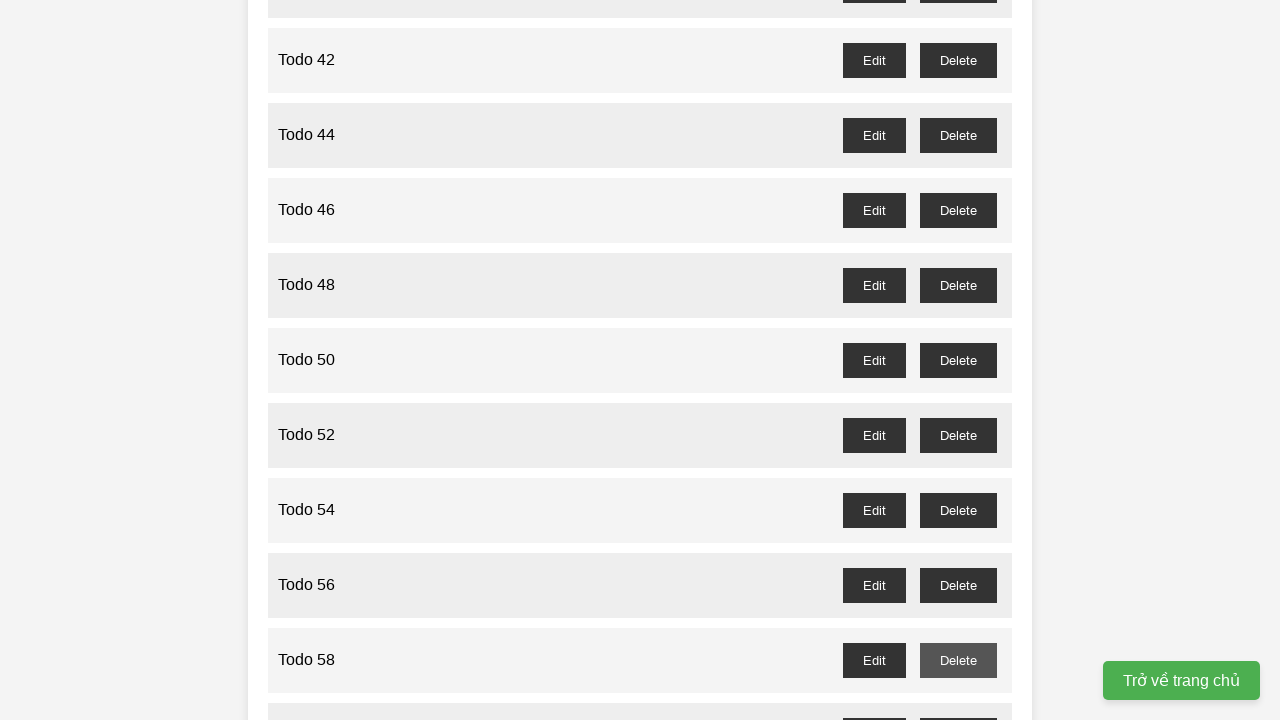

Clicked delete button for Todo 59 and accepted confirmation dialog at (958, 703) on //button[@id='todo-59-delete']
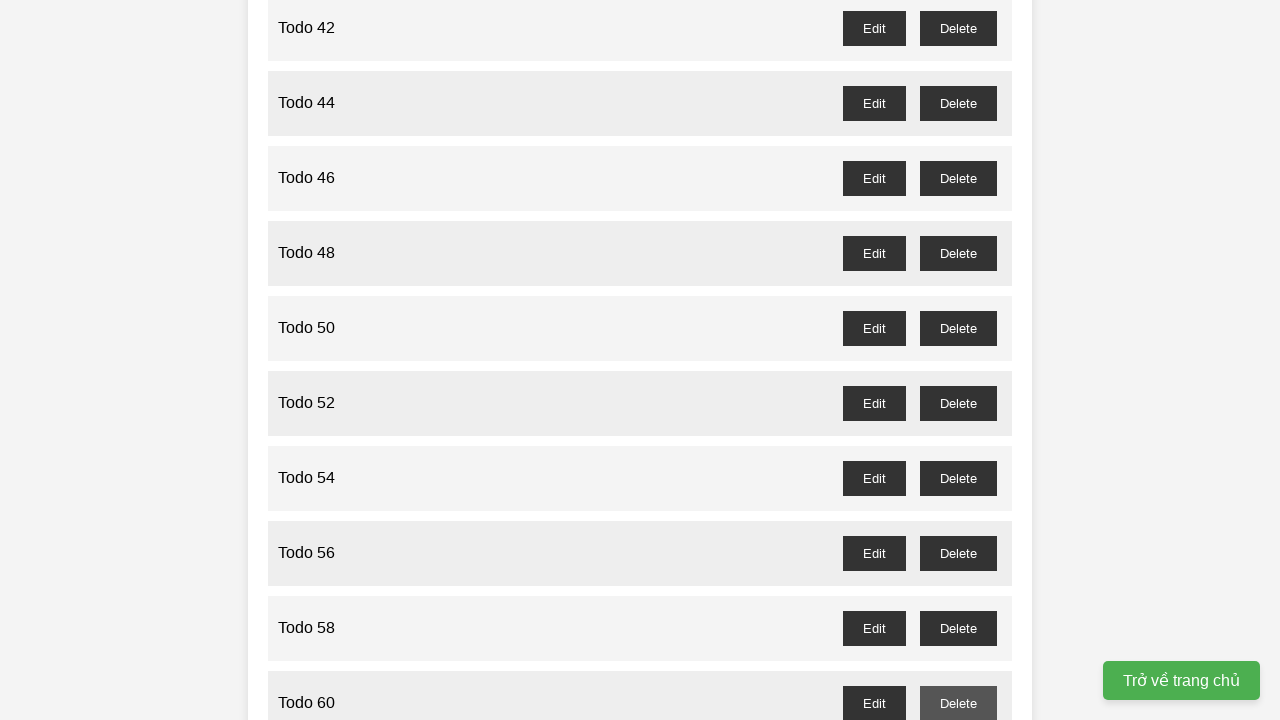

Clicked delete button for Todo 61 and accepted confirmation dialog at (958, 360) on //button[@id='todo-61-delete']
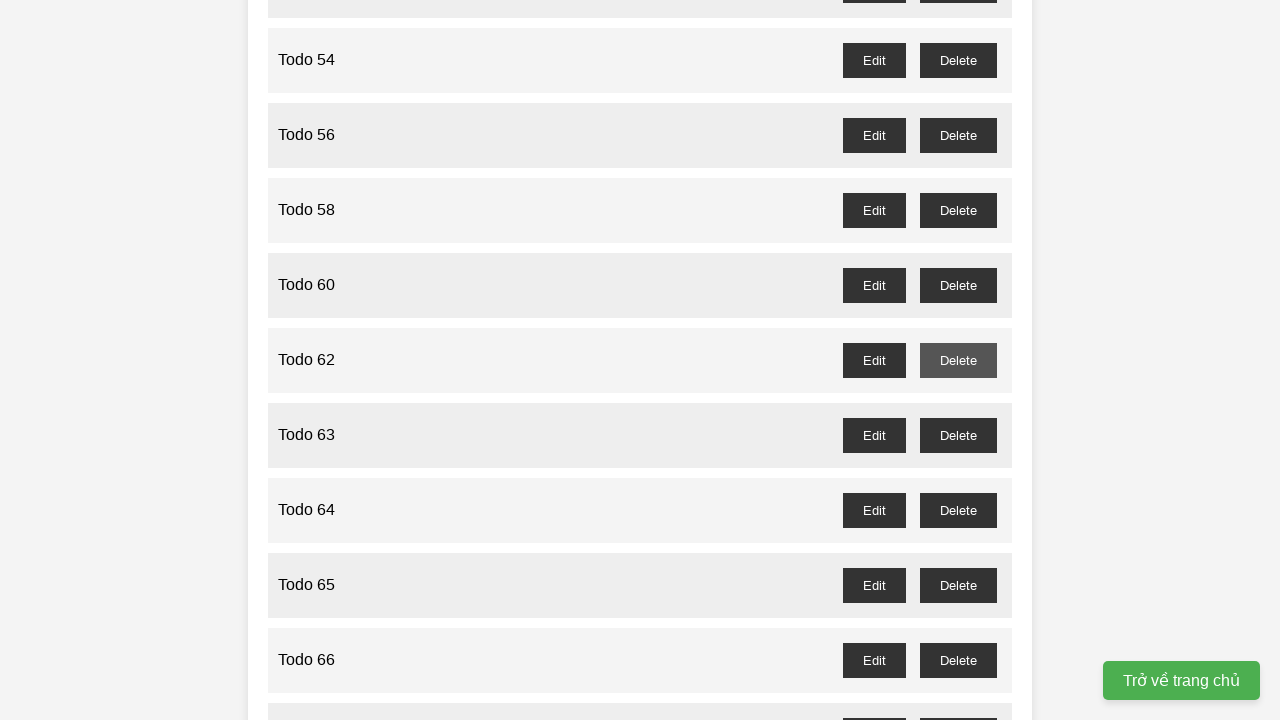

Clicked delete button for Todo 63 and accepted confirmation dialog at (958, 435) on //button[@id='todo-63-delete']
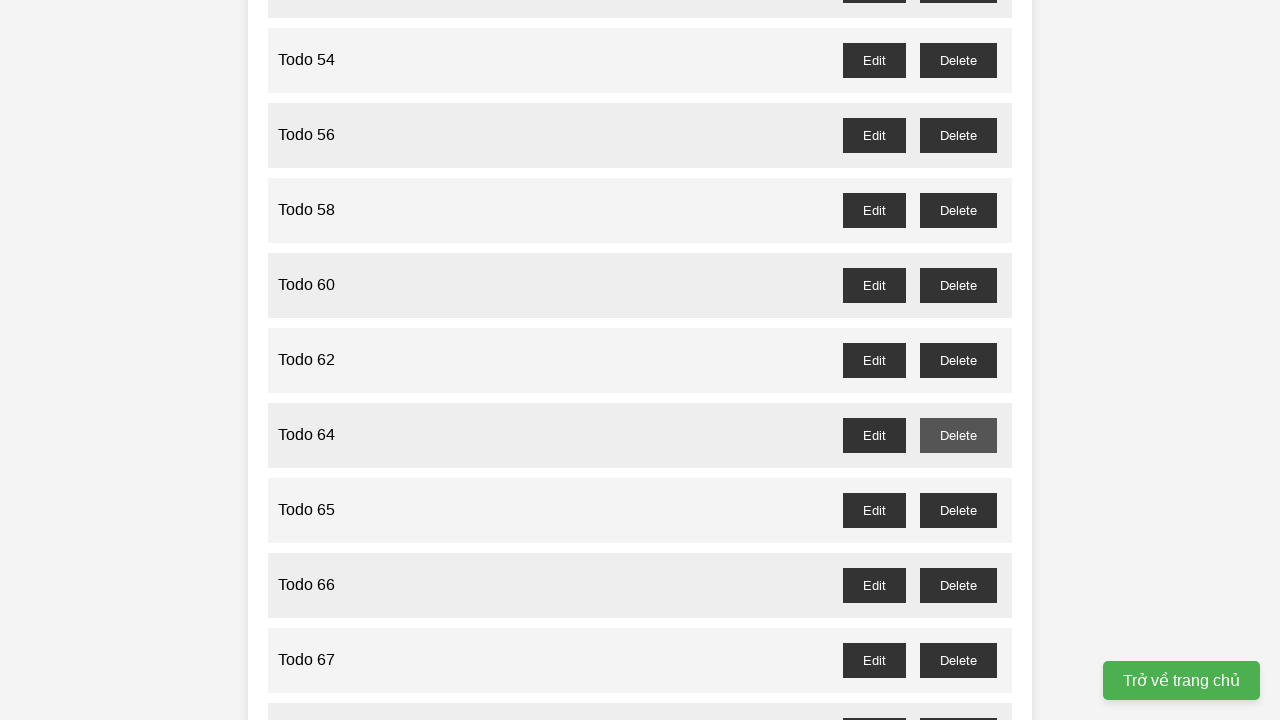

Clicked delete button for Todo 65 and accepted confirmation dialog at (958, 510) on //button[@id='todo-65-delete']
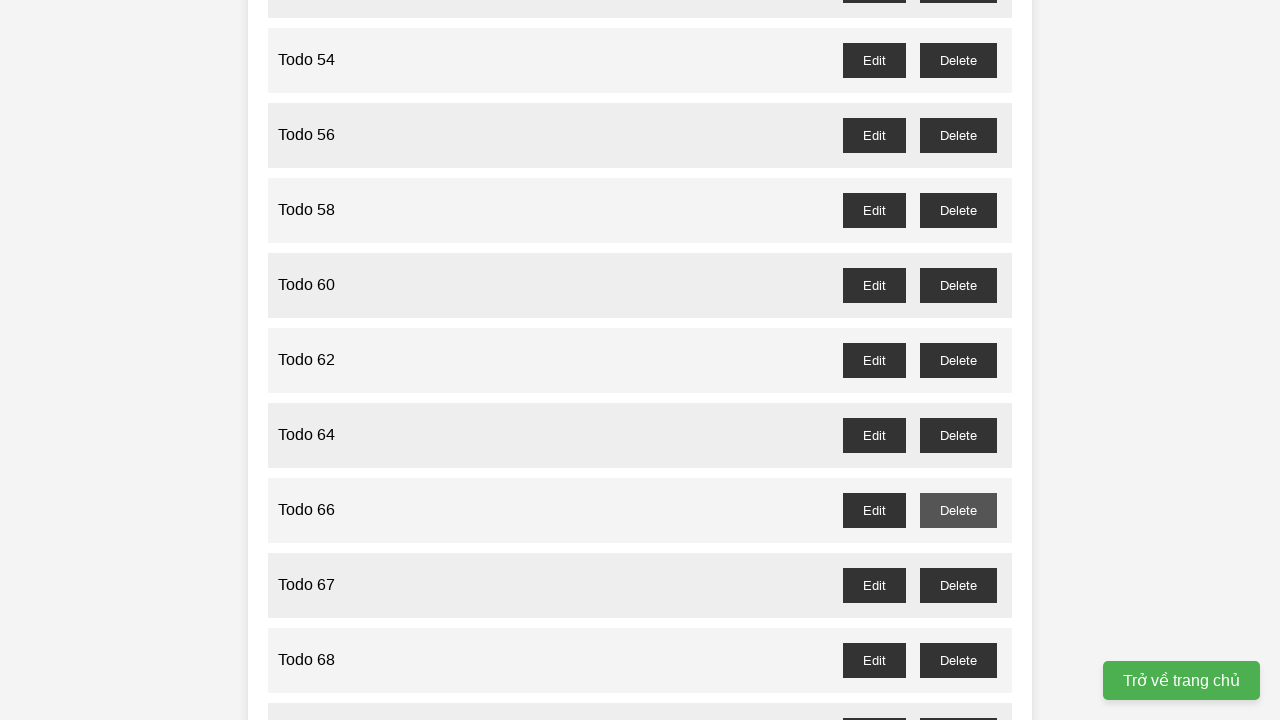

Clicked delete button for Todo 67 and accepted confirmation dialog at (958, 585) on //button[@id='todo-67-delete']
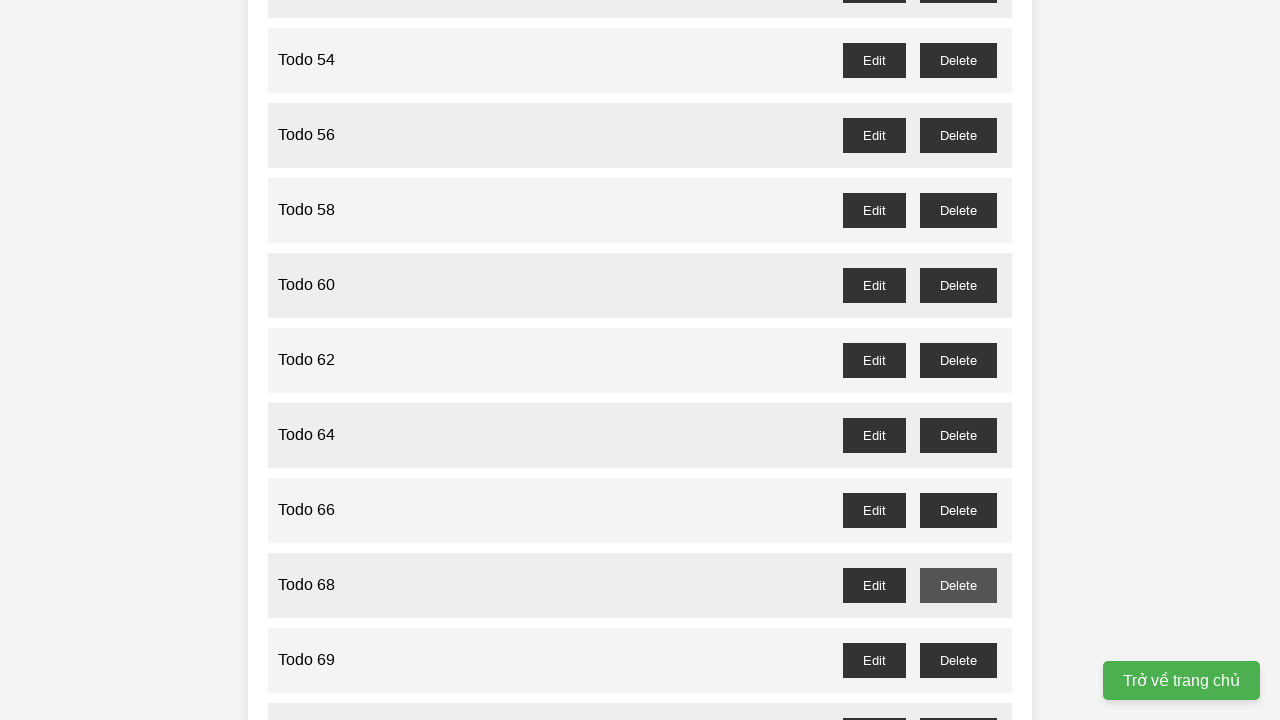

Clicked delete button for Todo 69 and accepted confirmation dialog at (958, 660) on //button[@id='todo-69-delete']
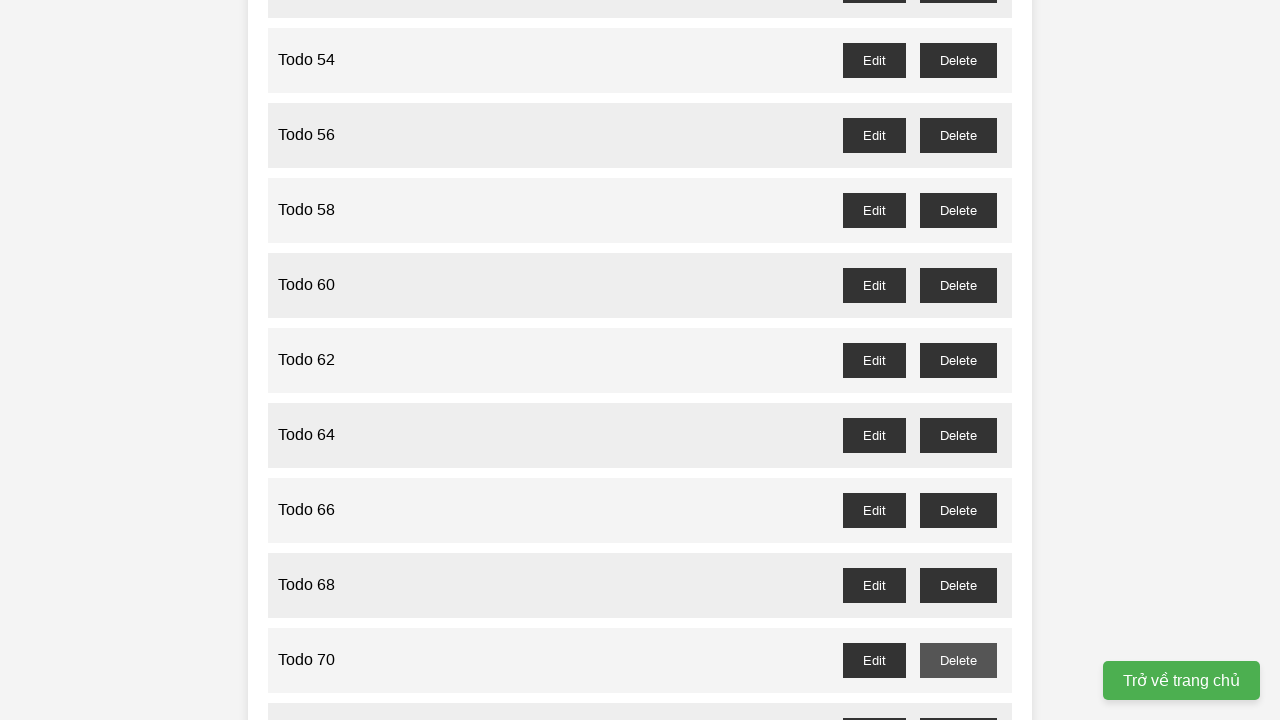

Clicked delete button for Todo 71 and accepted confirmation dialog at (958, 703) on //button[@id='todo-71-delete']
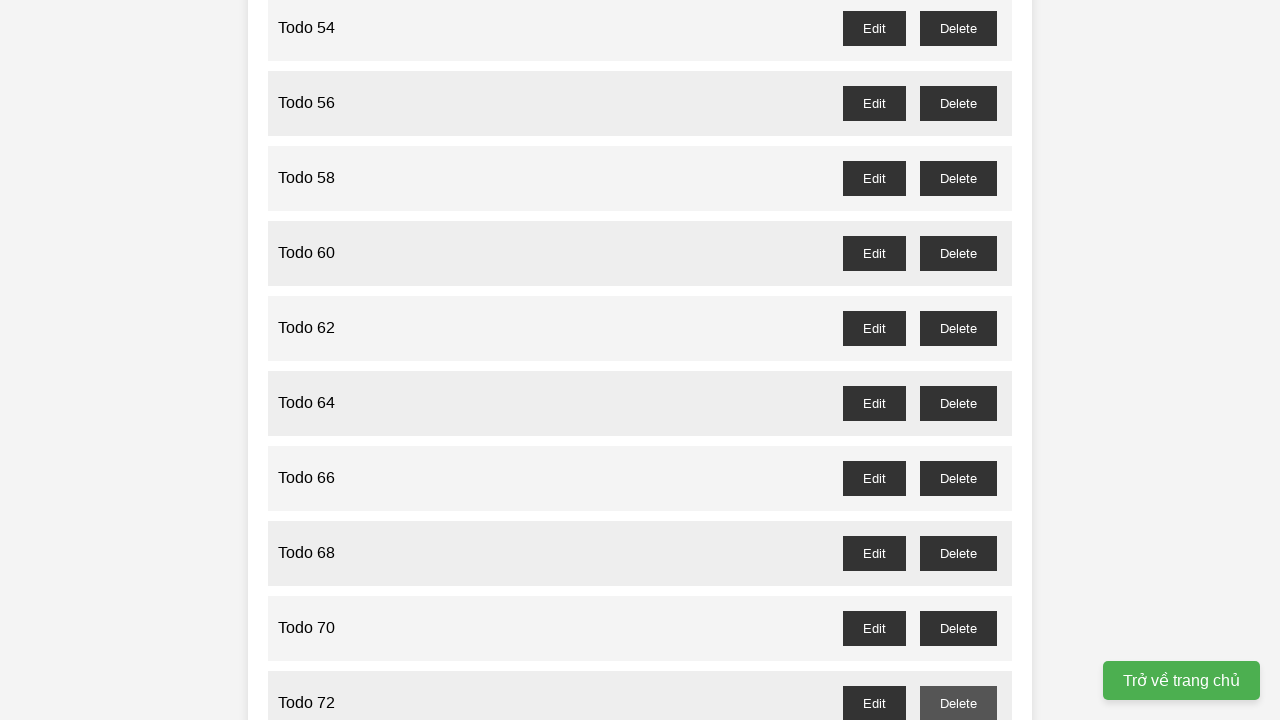

Clicked delete button for Todo 73 and accepted confirmation dialog at (958, 360) on //button[@id='todo-73-delete']
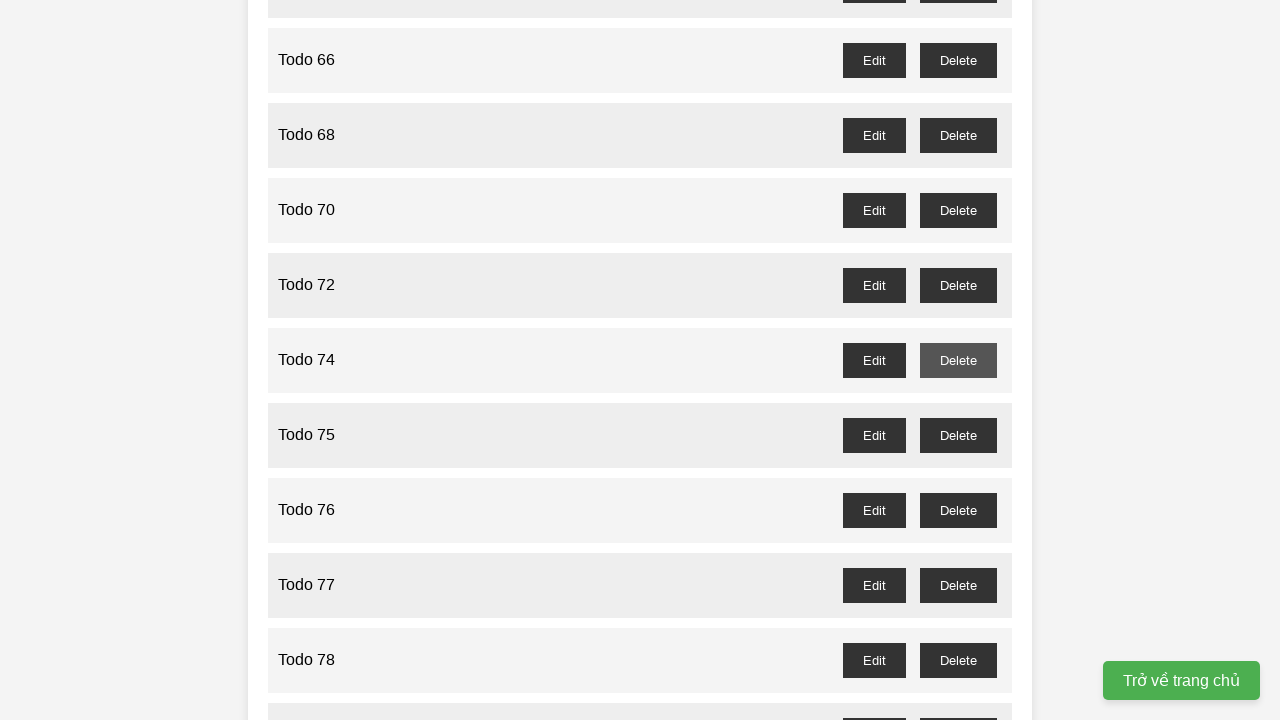

Clicked delete button for Todo 75 and accepted confirmation dialog at (958, 435) on //button[@id='todo-75-delete']
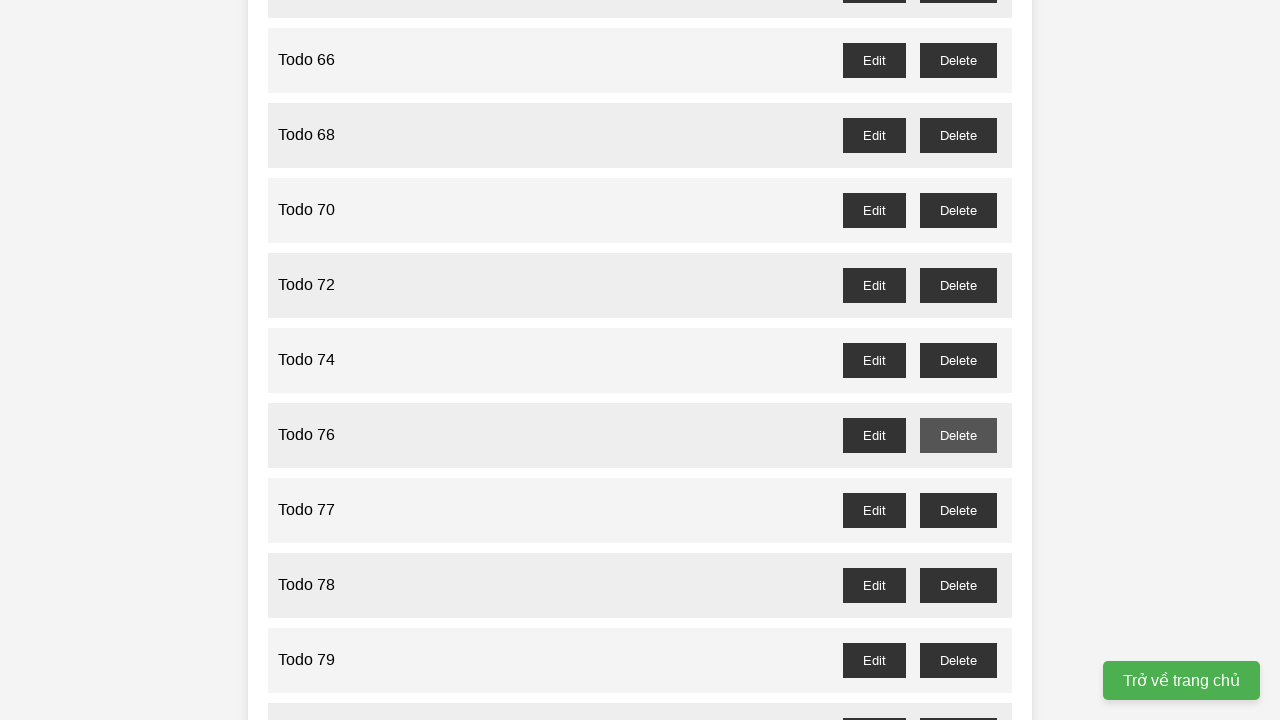

Clicked delete button for Todo 77 and accepted confirmation dialog at (958, 510) on //button[@id='todo-77-delete']
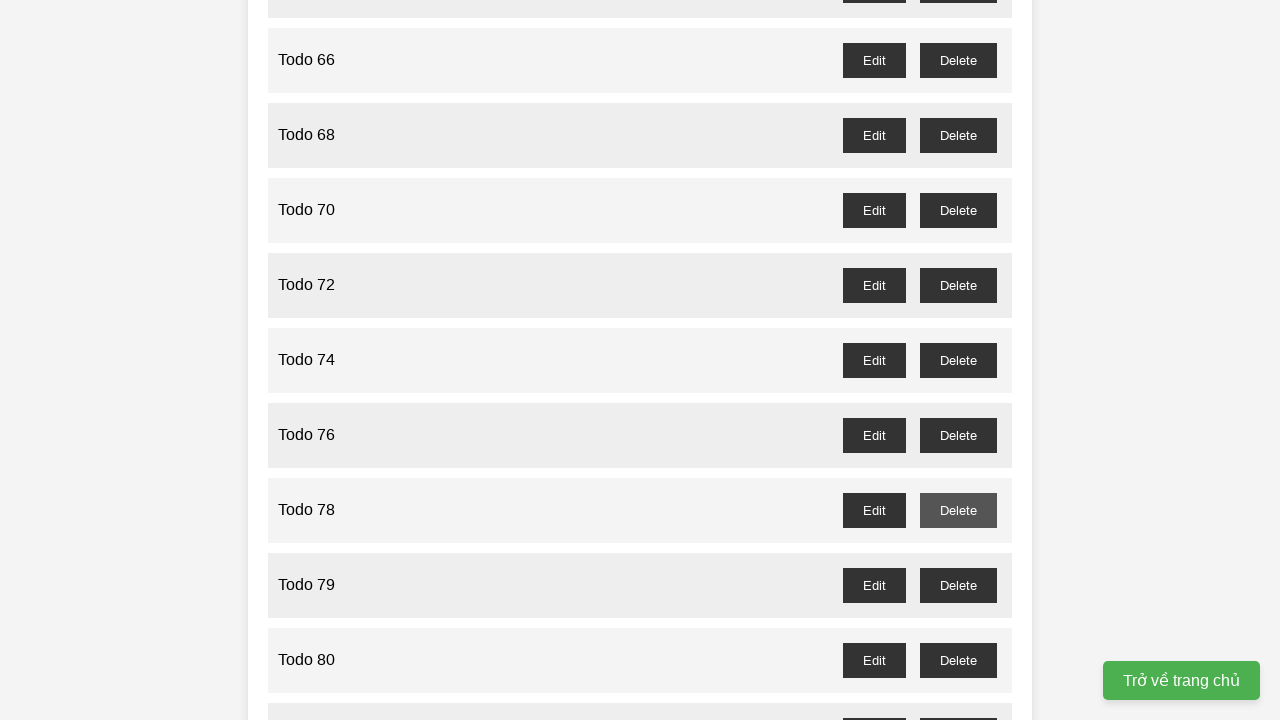

Clicked delete button for Todo 79 and accepted confirmation dialog at (958, 585) on //button[@id='todo-79-delete']
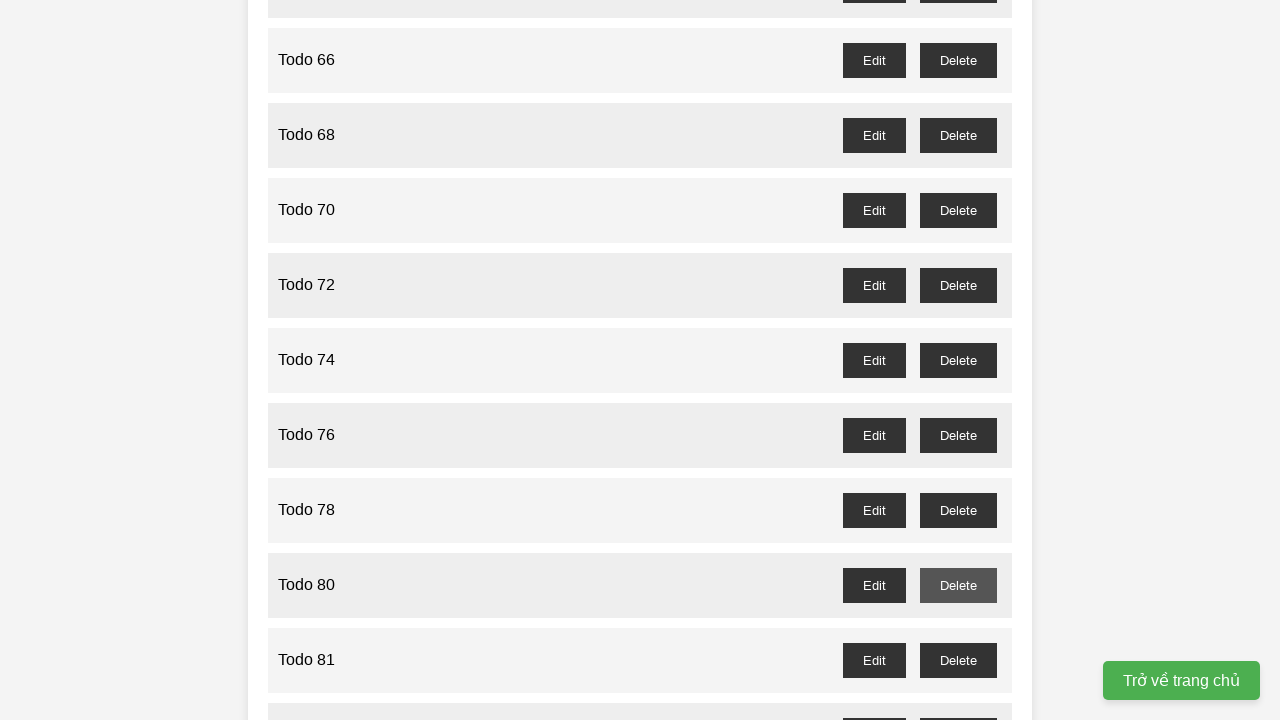

Clicked delete button for Todo 81 and accepted confirmation dialog at (958, 660) on //button[@id='todo-81-delete']
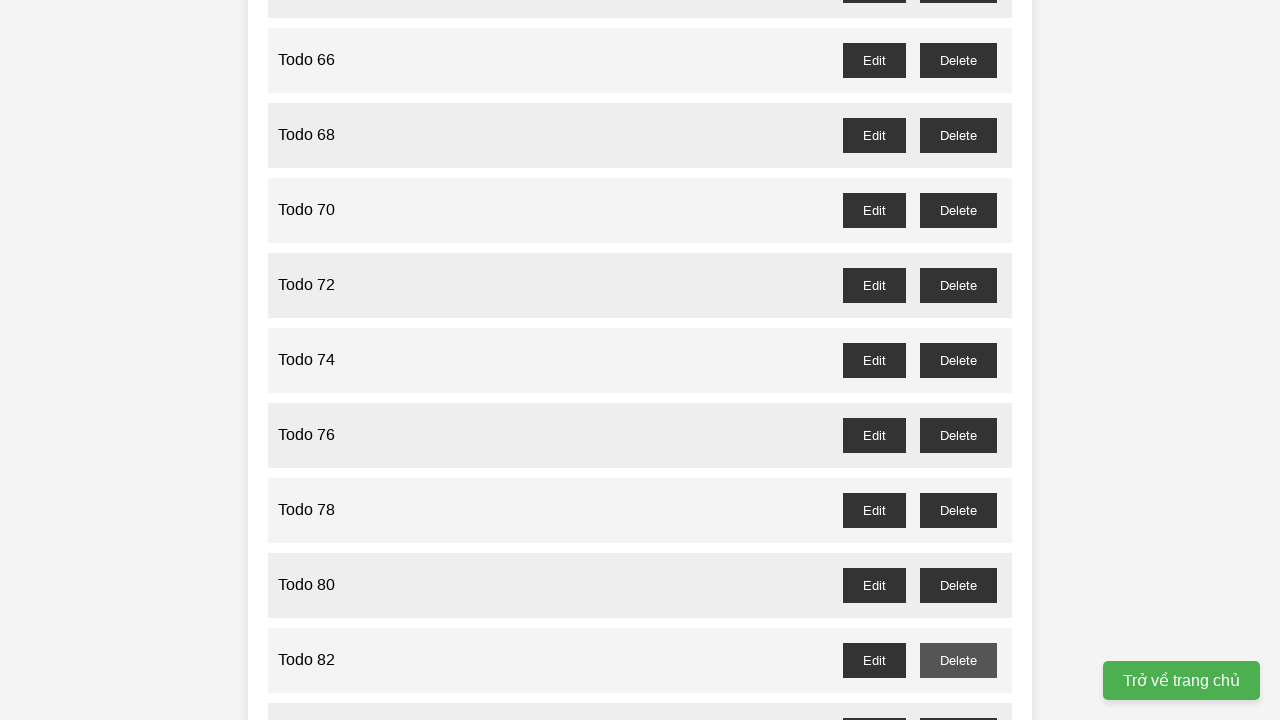

Clicked delete button for Todo 83 and accepted confirmation dialog at (958, 703) on //button[@id='todo-83-delete']
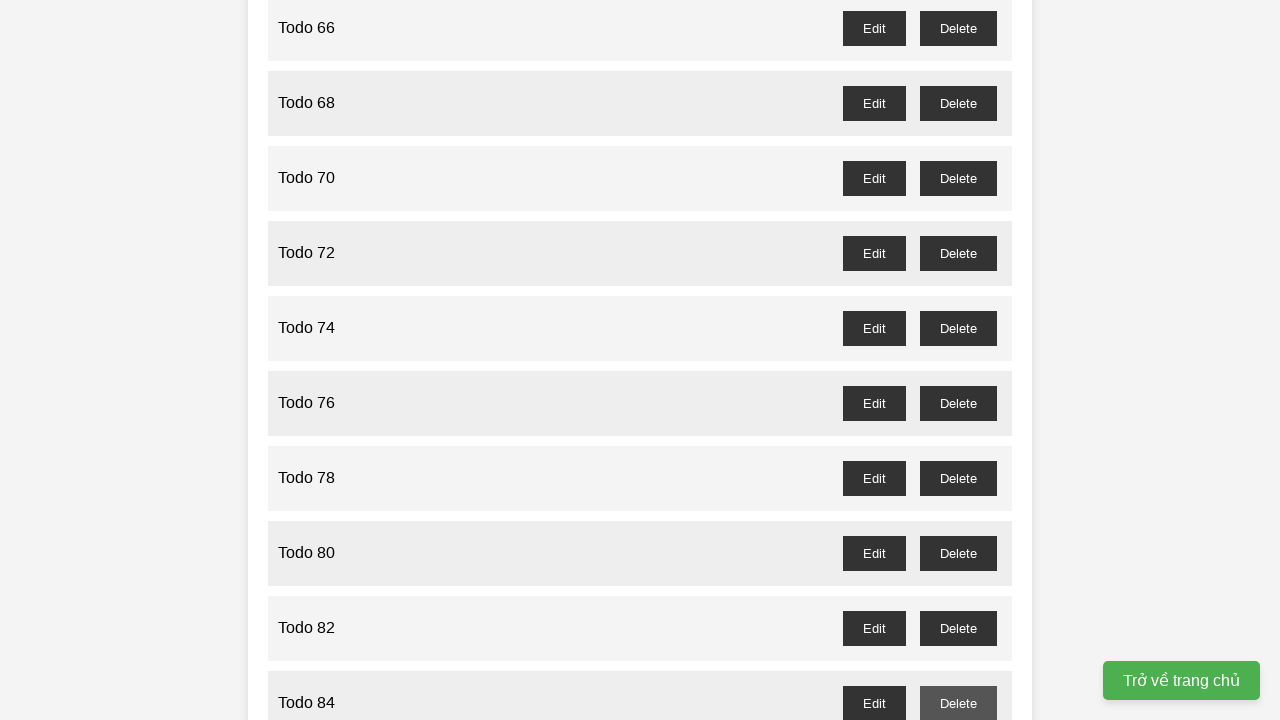

Clicked delete button for Todo 85 and accepted confirmation dialog at (958, 360) on //button[@id='todo-85-delete']
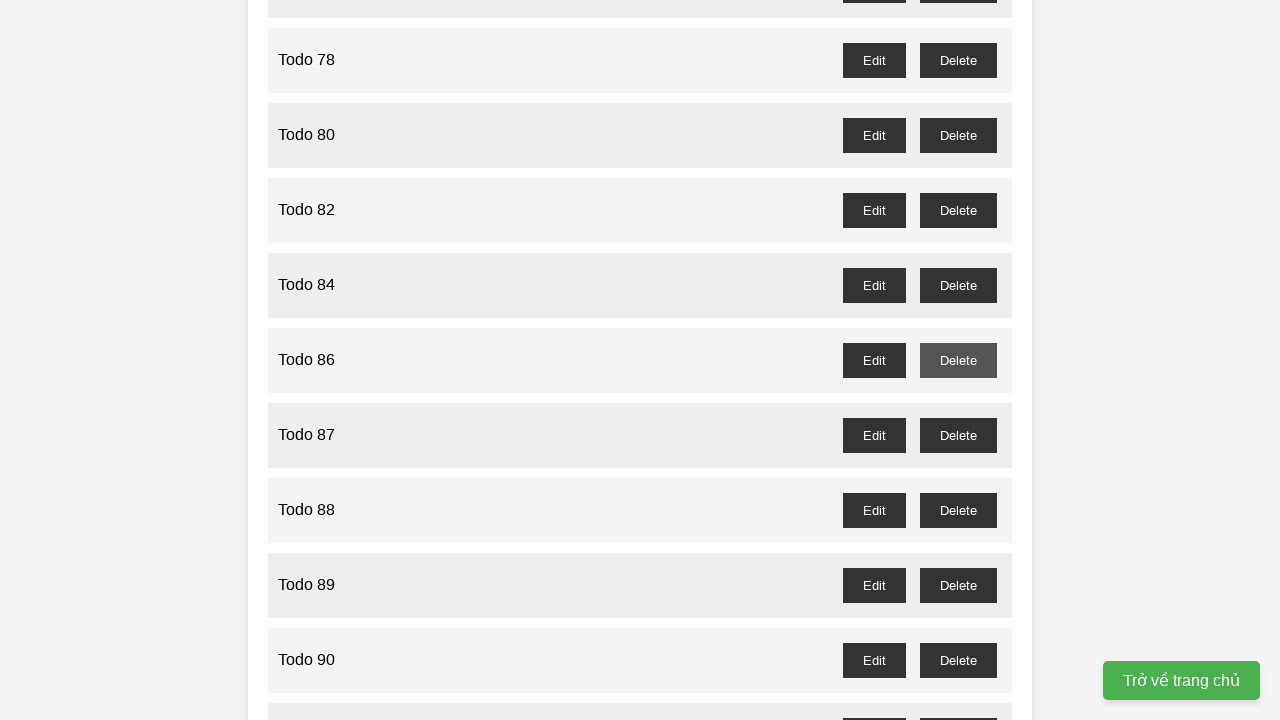

Clicked delete button for Todo 87 and accepted confirmation dialog at (958, 435) on //button[@id='todo-87-delete']
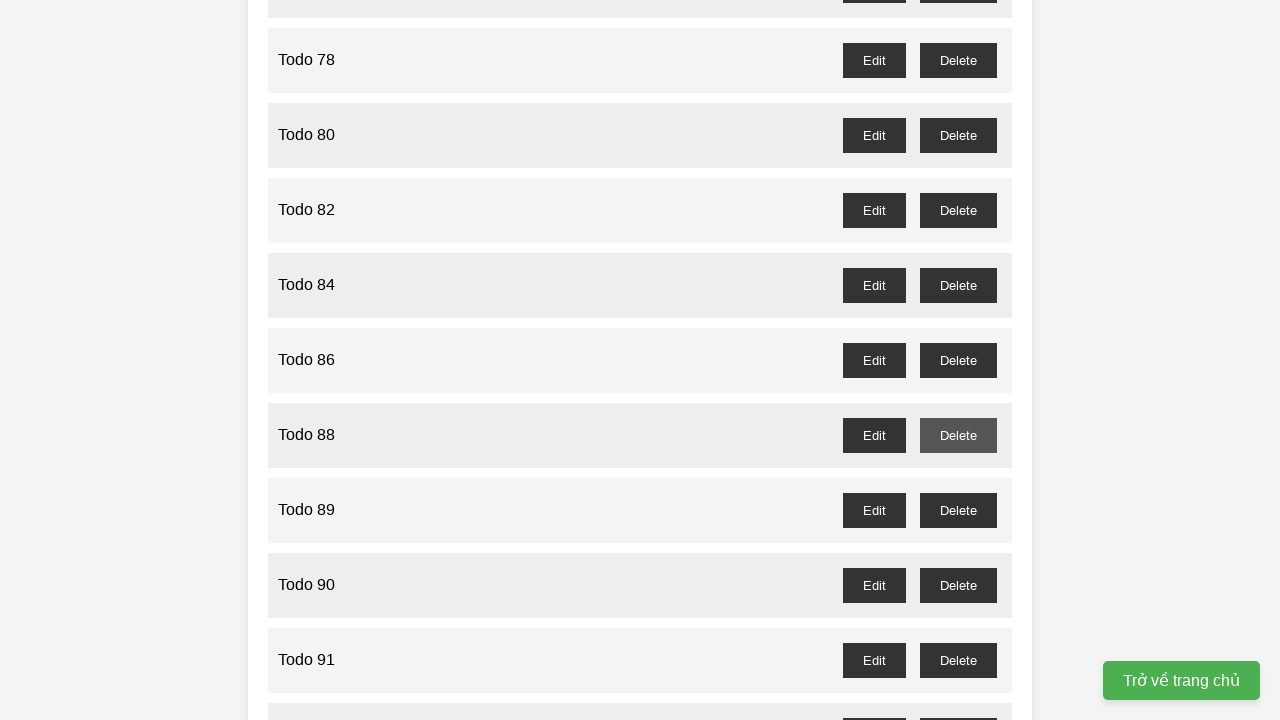

Clicked delete button for Todo 89 and accepted confirmation dialog at (958, 510) on //button[@id='todo-89-delete']
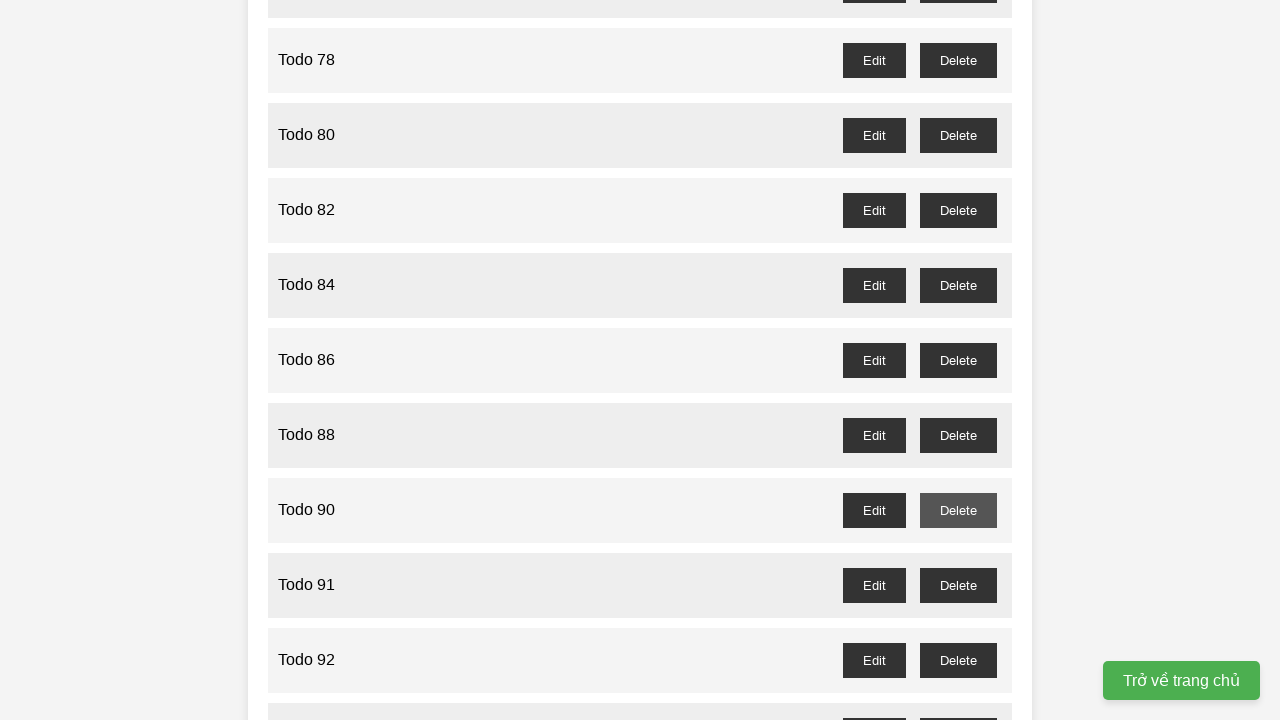

Clicked delete button for Todo 91 and accepted confirmation dialog at (958, 585) on //button[@id='todo-91-delete']
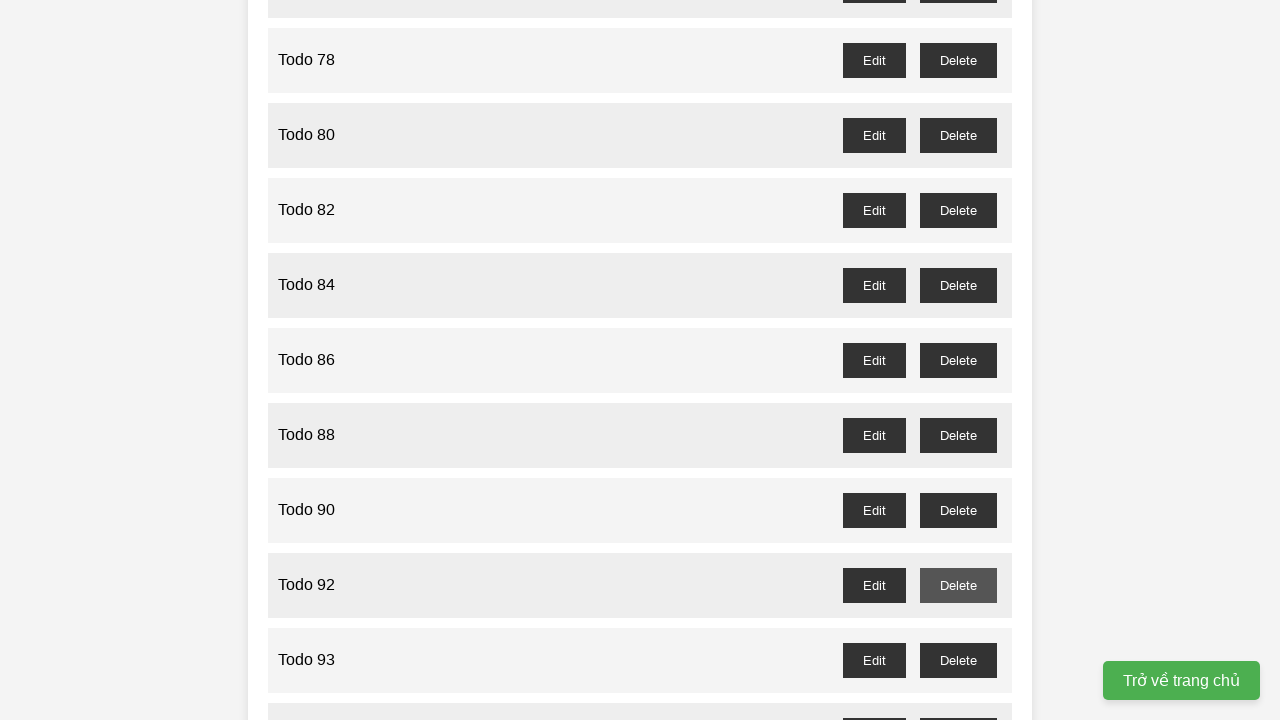

Clicked delete button for Todo 93 and accepted confirmation dialog at (958, 660) on //button[@id='todo-93-delete']
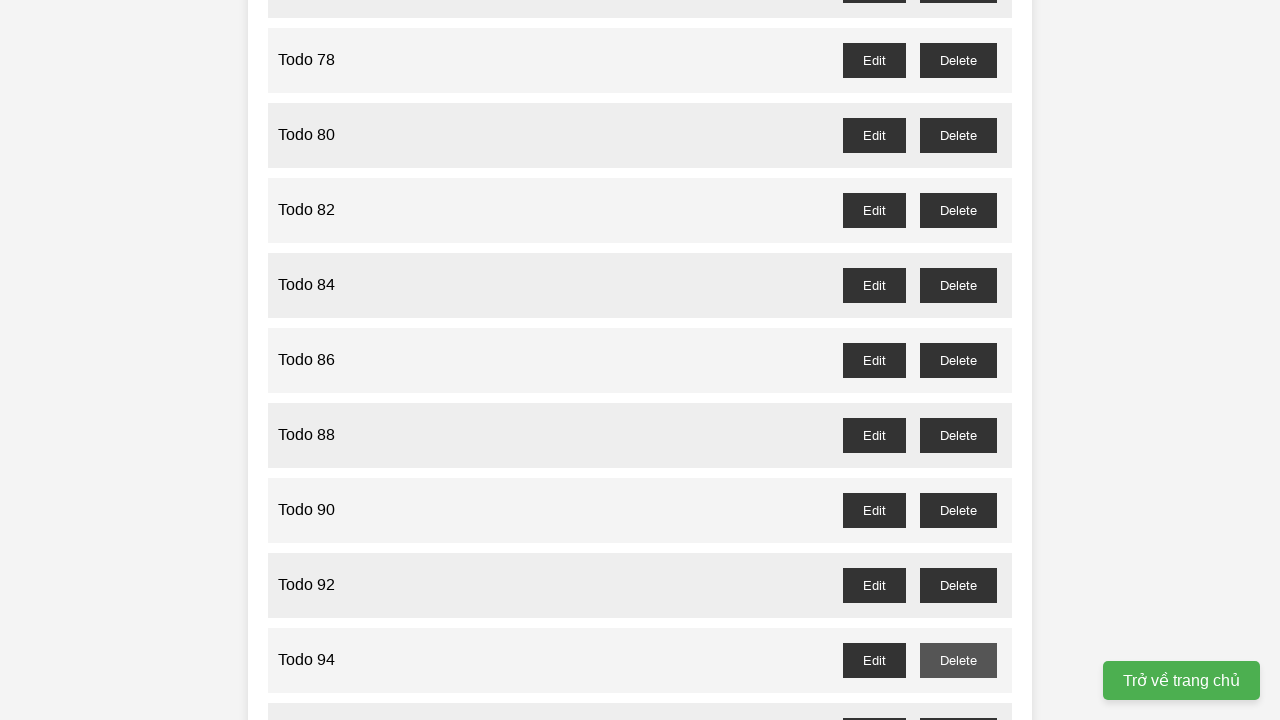

Clicked delete button for Todo 95 and accepted confirmation dialog at (958, 703) on //button[@id='todo-95-delete']
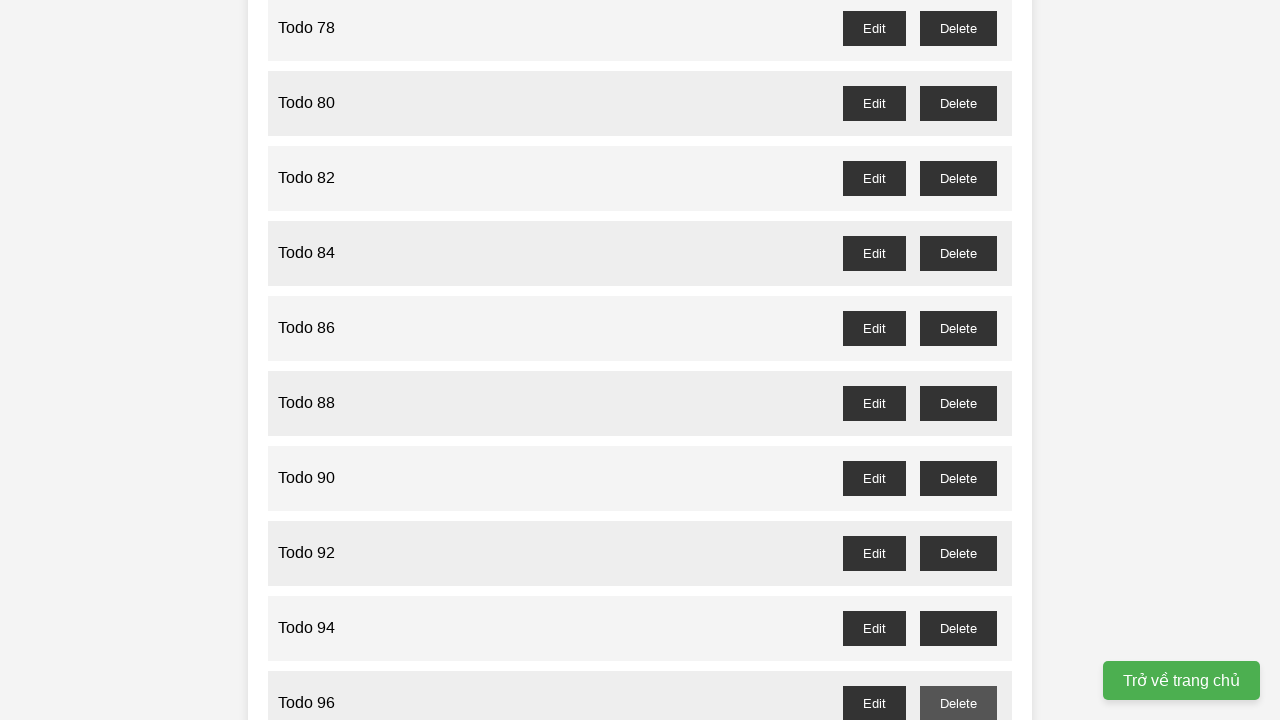

Clicked delete button for Todo 97 and accepted confirmation dialog at (958, 406) on //button[@id='todo-97-delete']
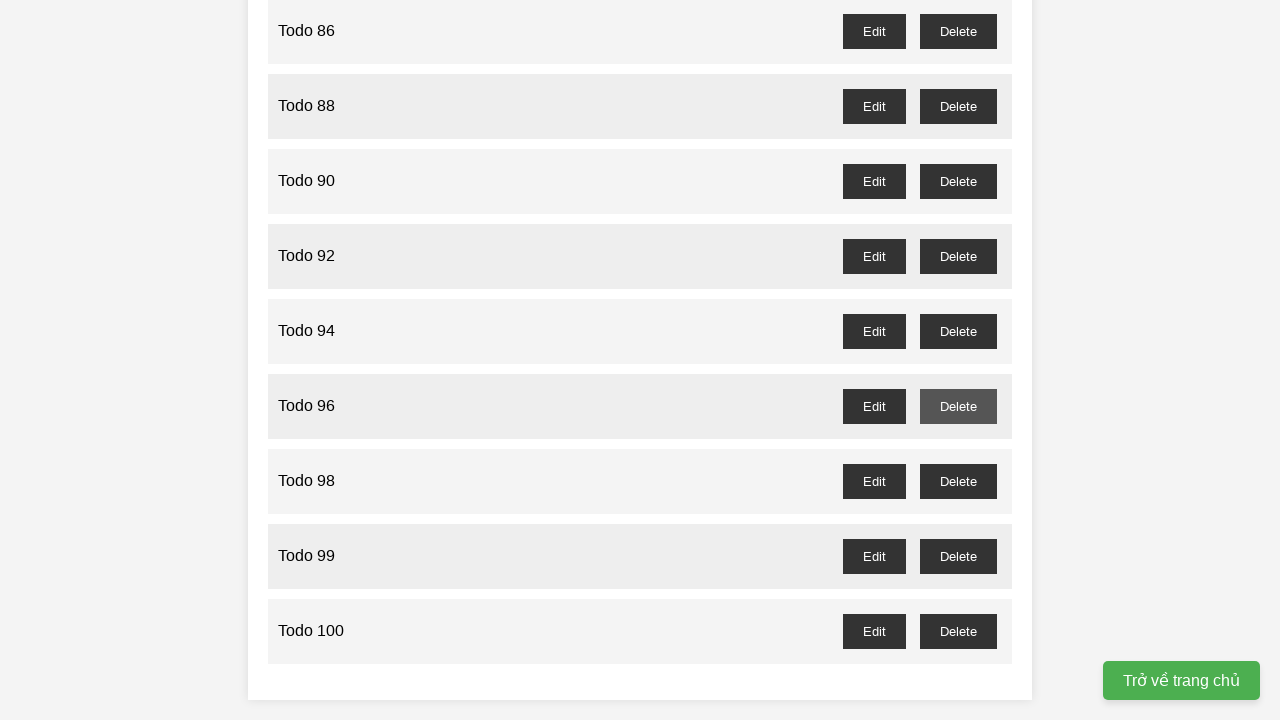

Clicked delete button for Todo 99 and accepted confirmation dialog at (958, 556) on //button[@id='todo-99-delete']
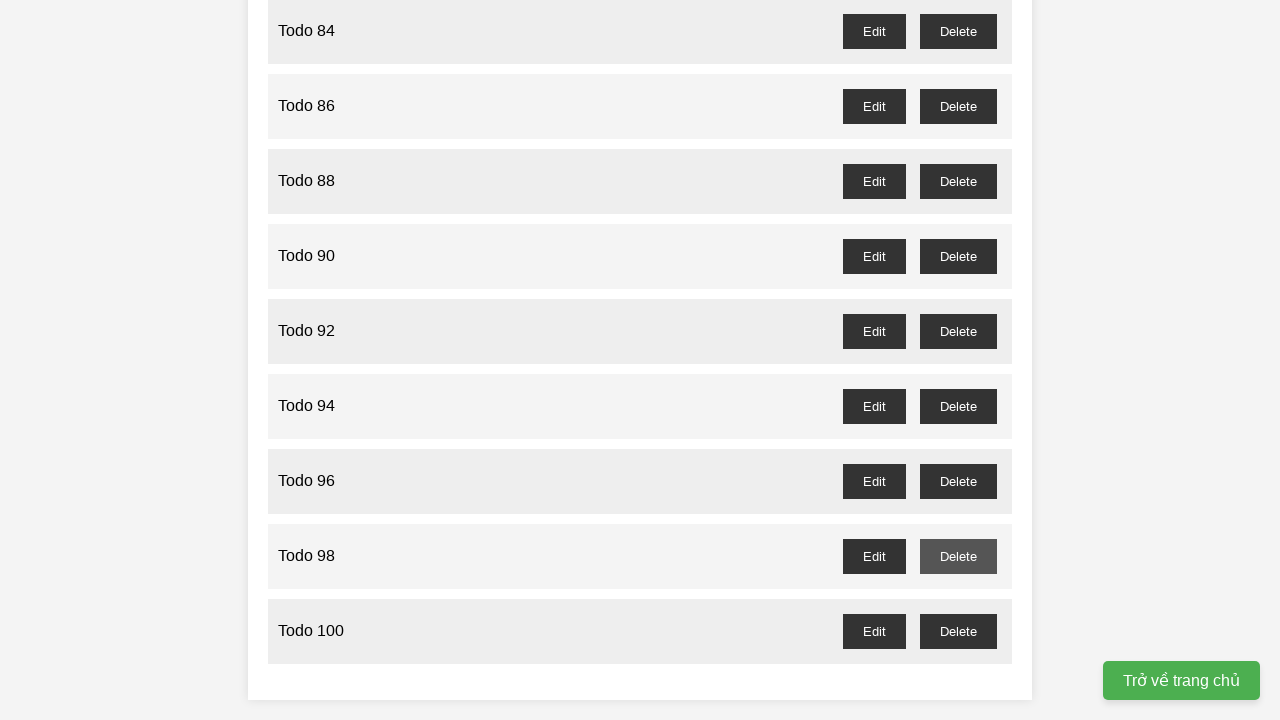

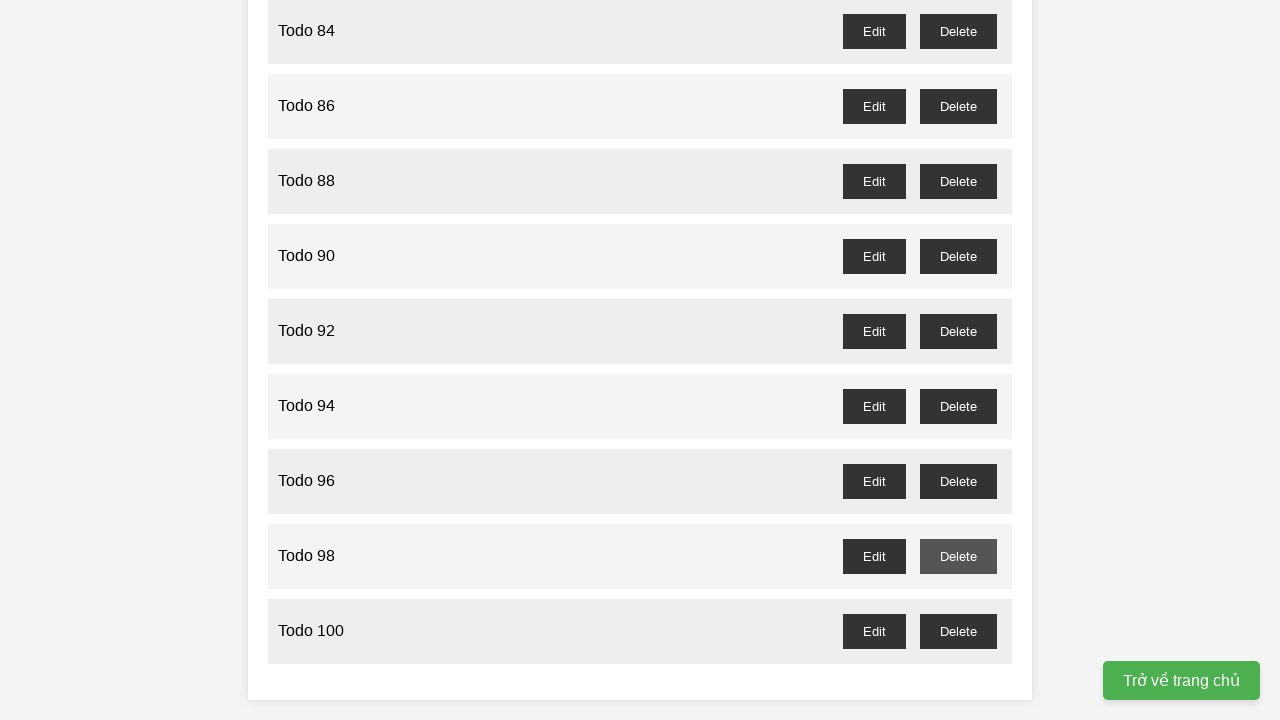